Tests a basic calculator by performing subtraction, multiplication, division, and concatenation operations with randomly generated numbers, verifying the results for each operation

Starting URL: https://testsheepnz.github.io/BasicCalculator.html

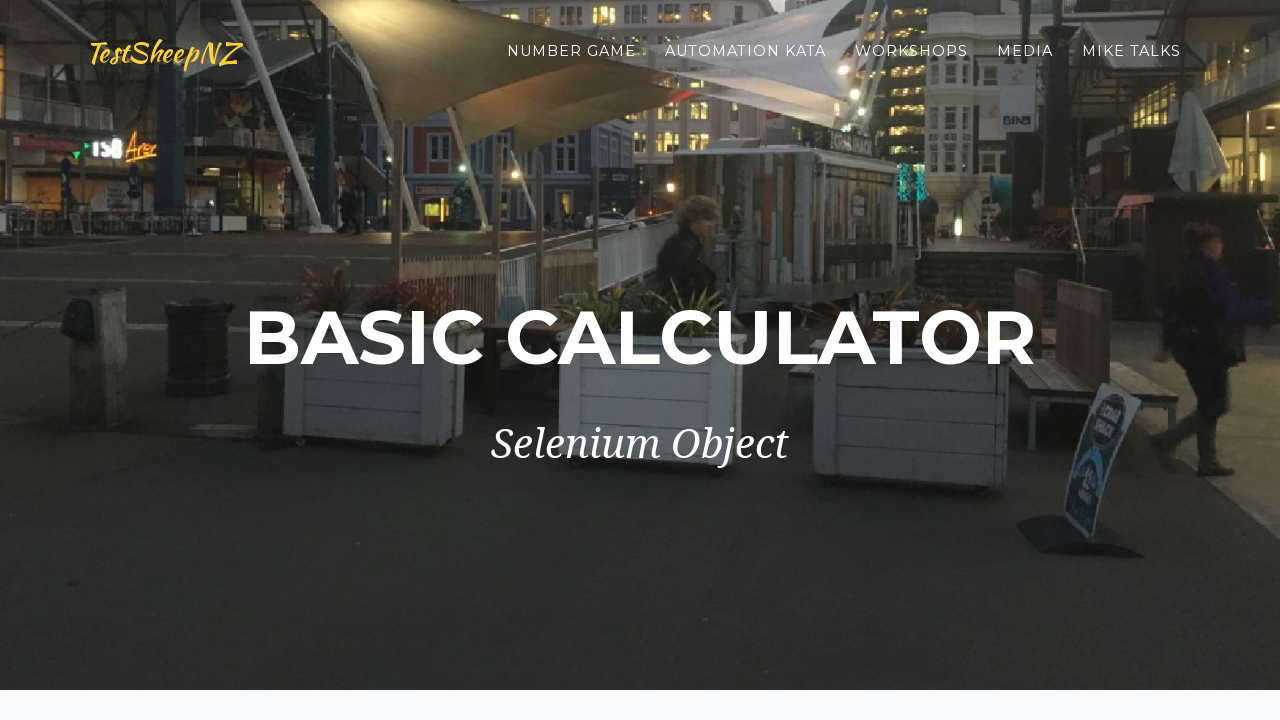

Generated random numbers for testing: [68, 49]
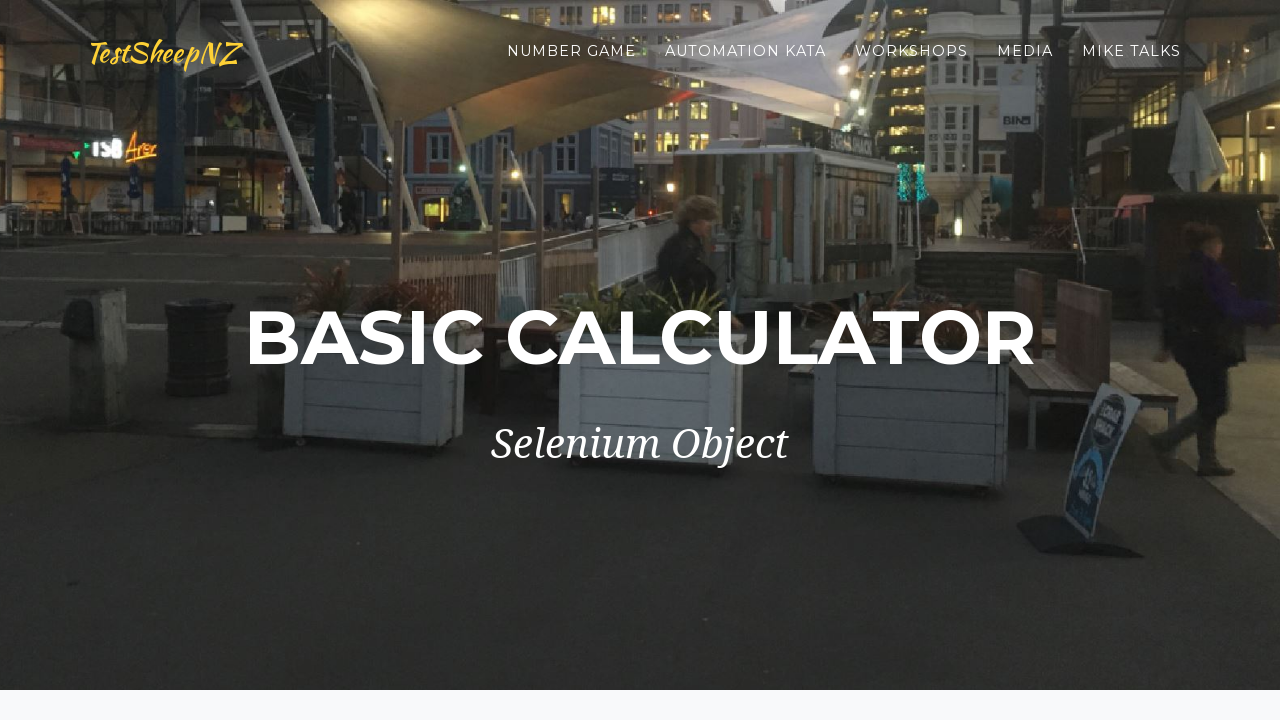

Cleared first number field on #number1Field
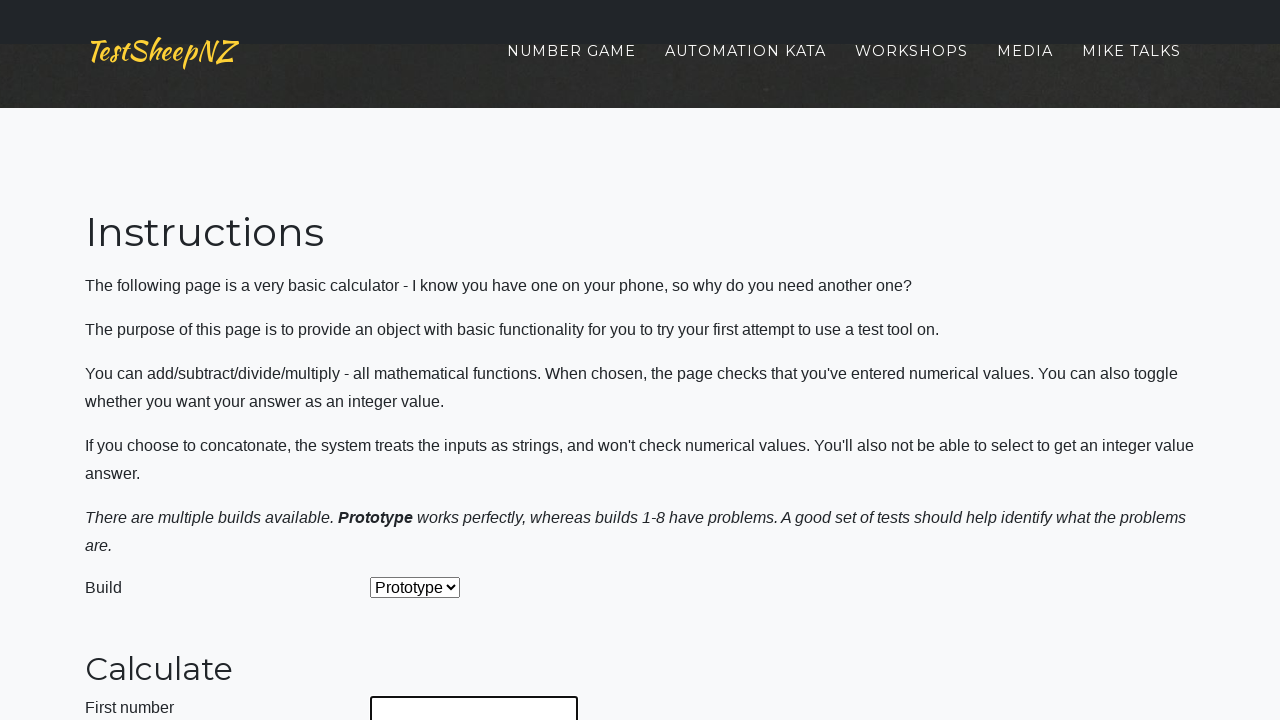

Filled first number field with 68 on #number1Field
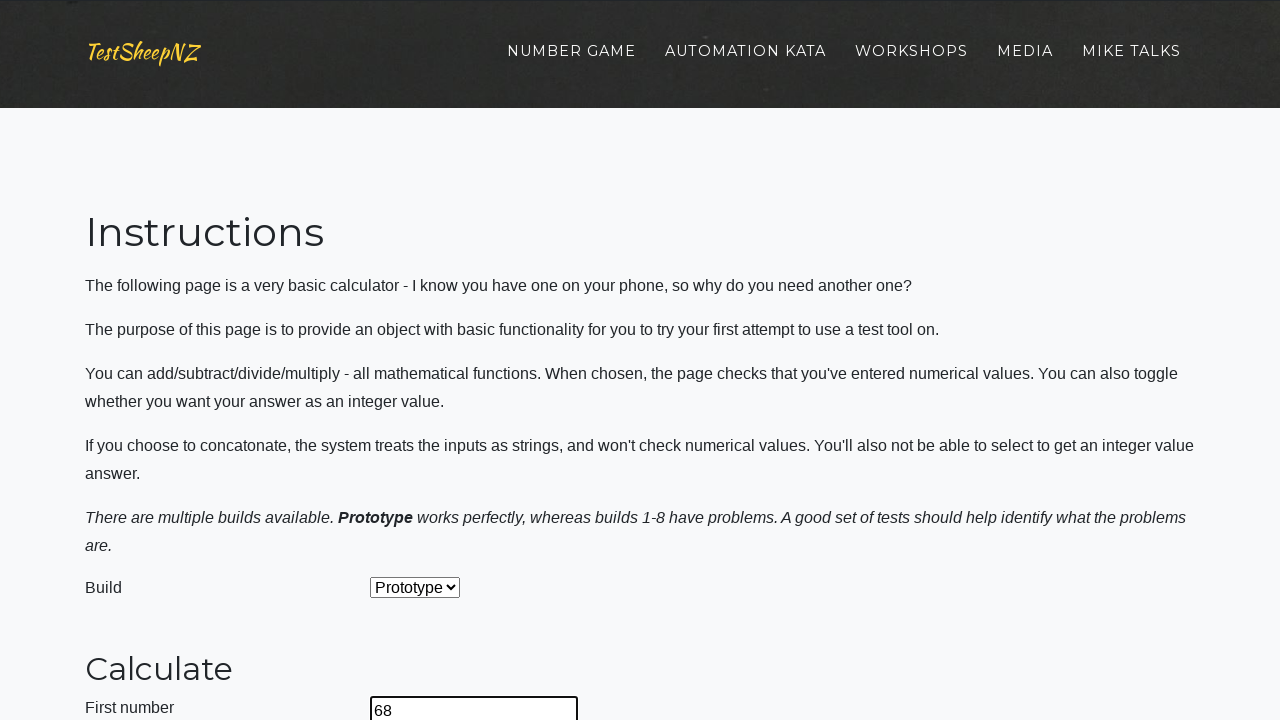

Cleared second number field on #number2Field
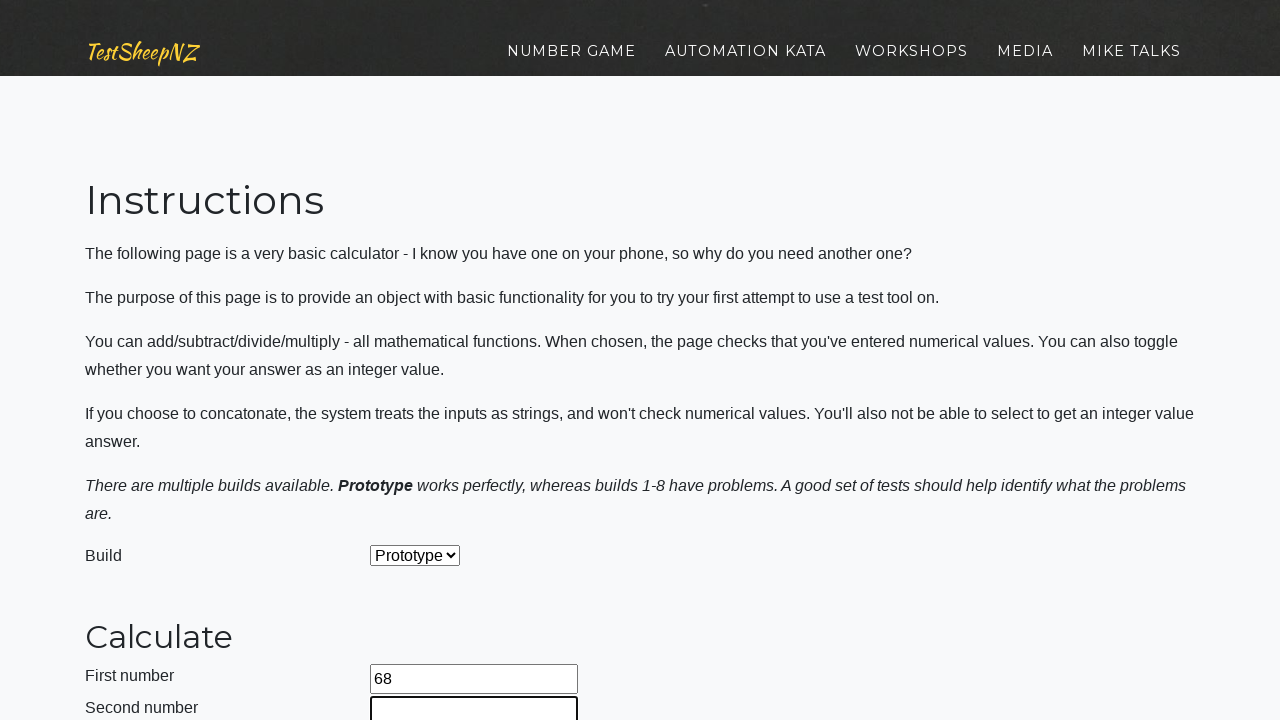

Filled second number field with 49 on #number2Field
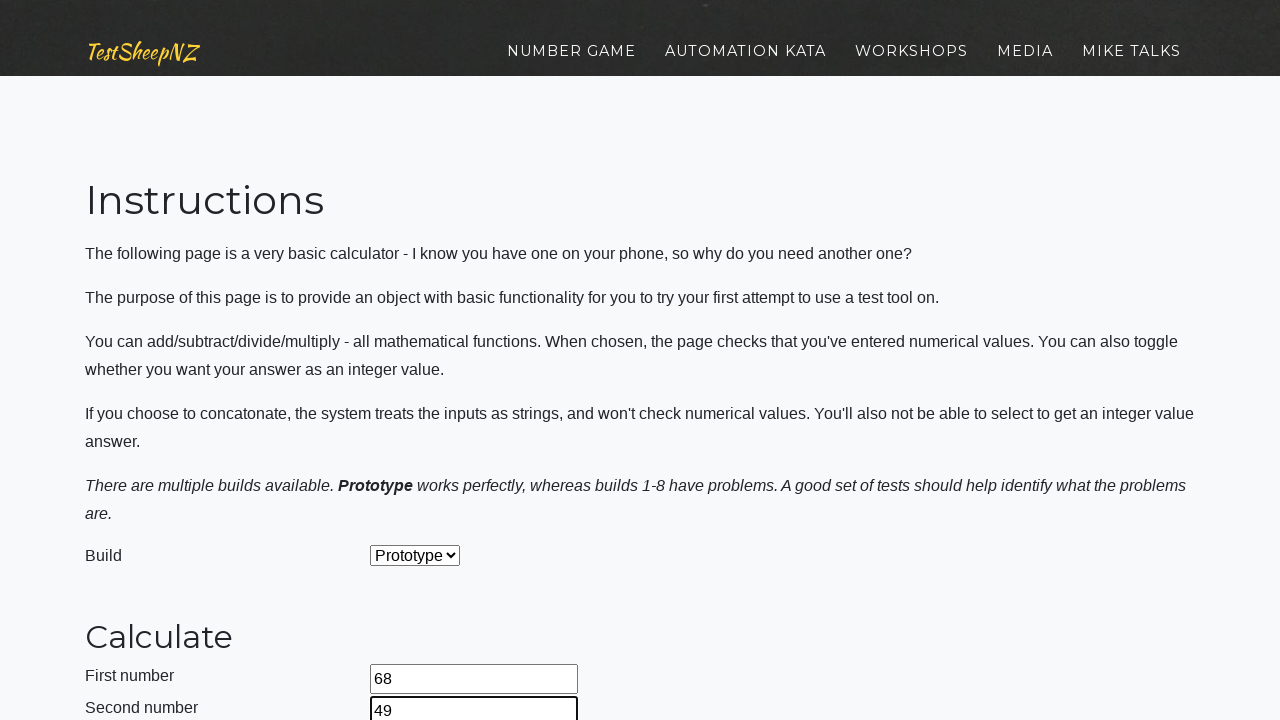

Selected Subtraction operation from dropdown on #selectOperationDropdown
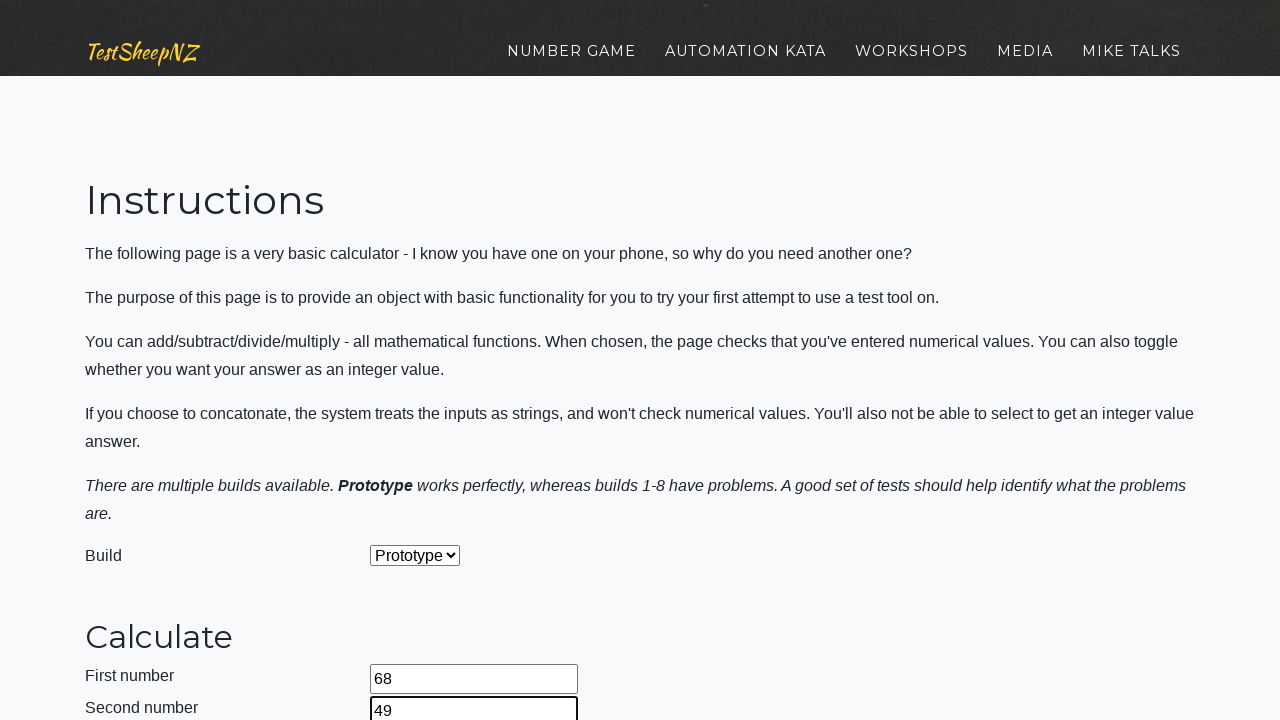

Clicked calculate button at (422, 361) on #calculateButton
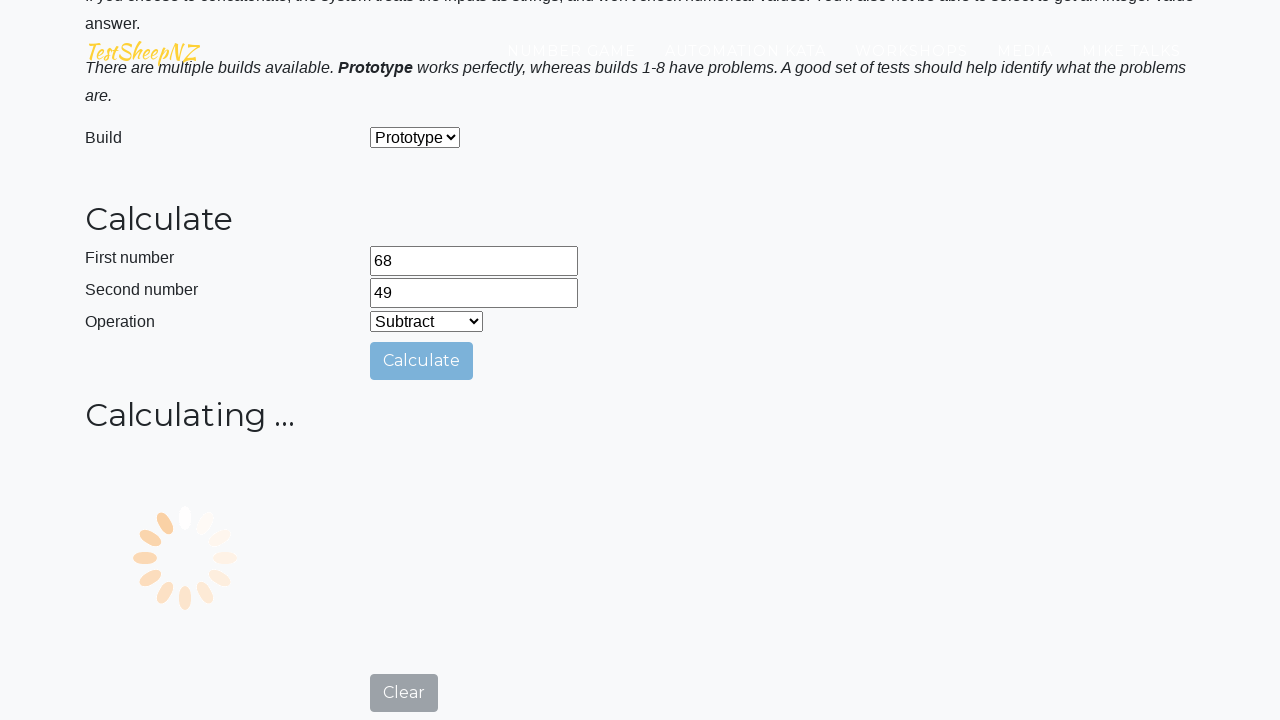

Calculation completed and loading indicator disappeared
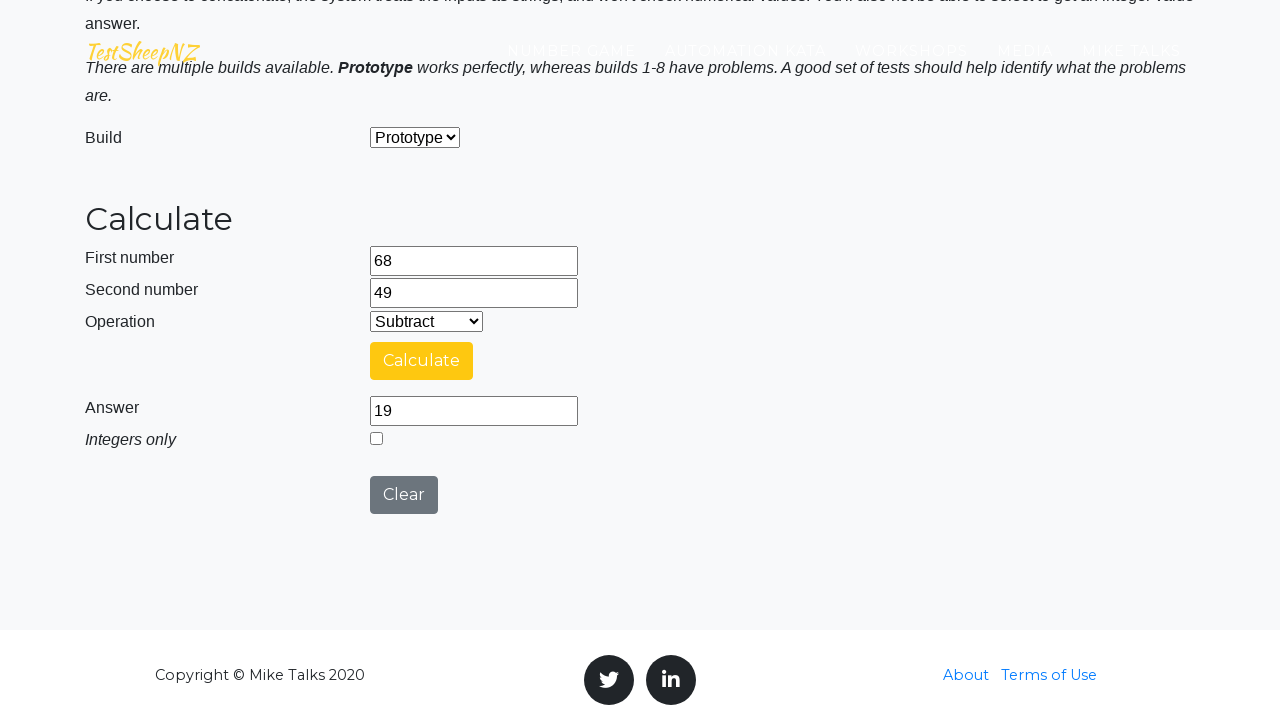

Retrieved answer value: 19
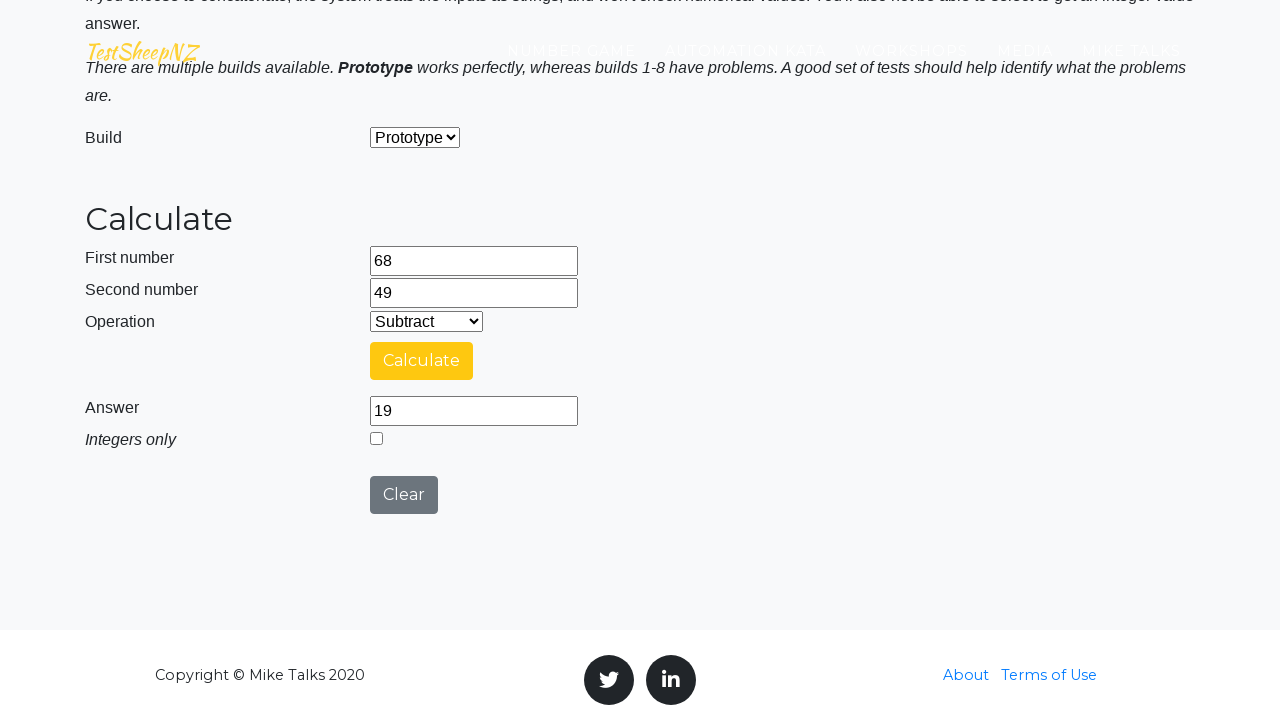

Subtraction verified: 68 - 49 = 19
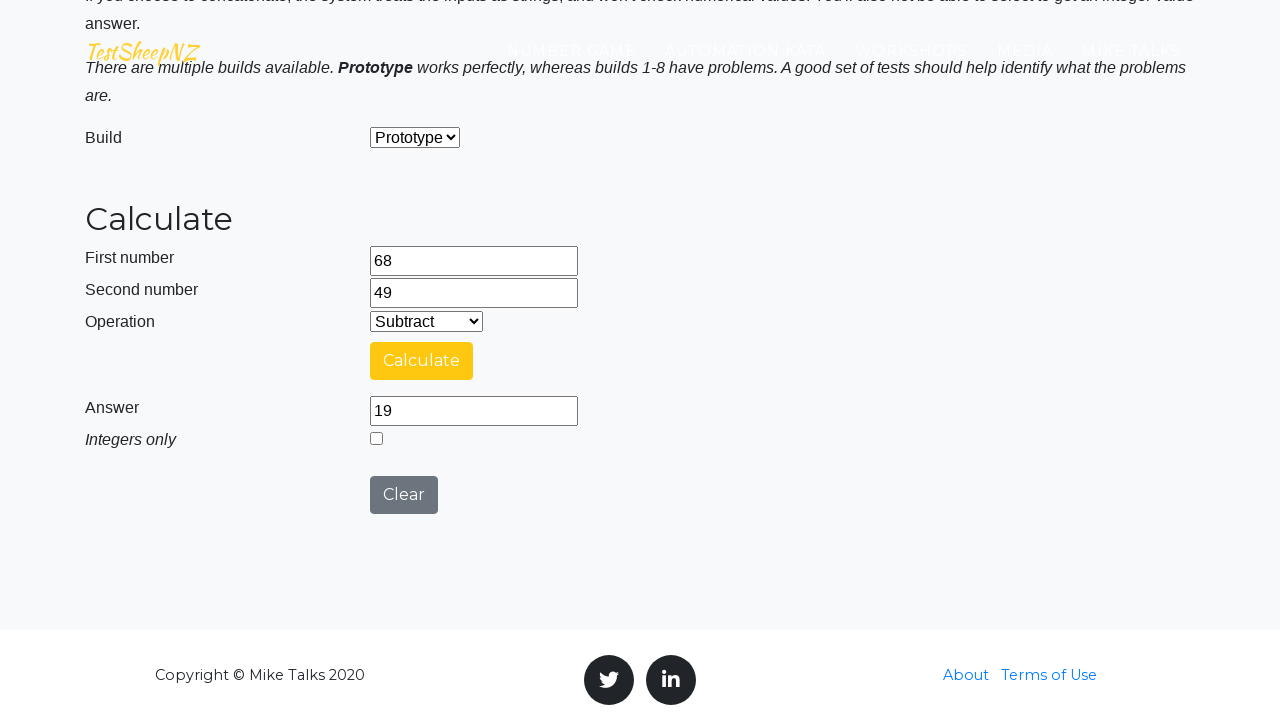

Cleared first number field on #number1Field
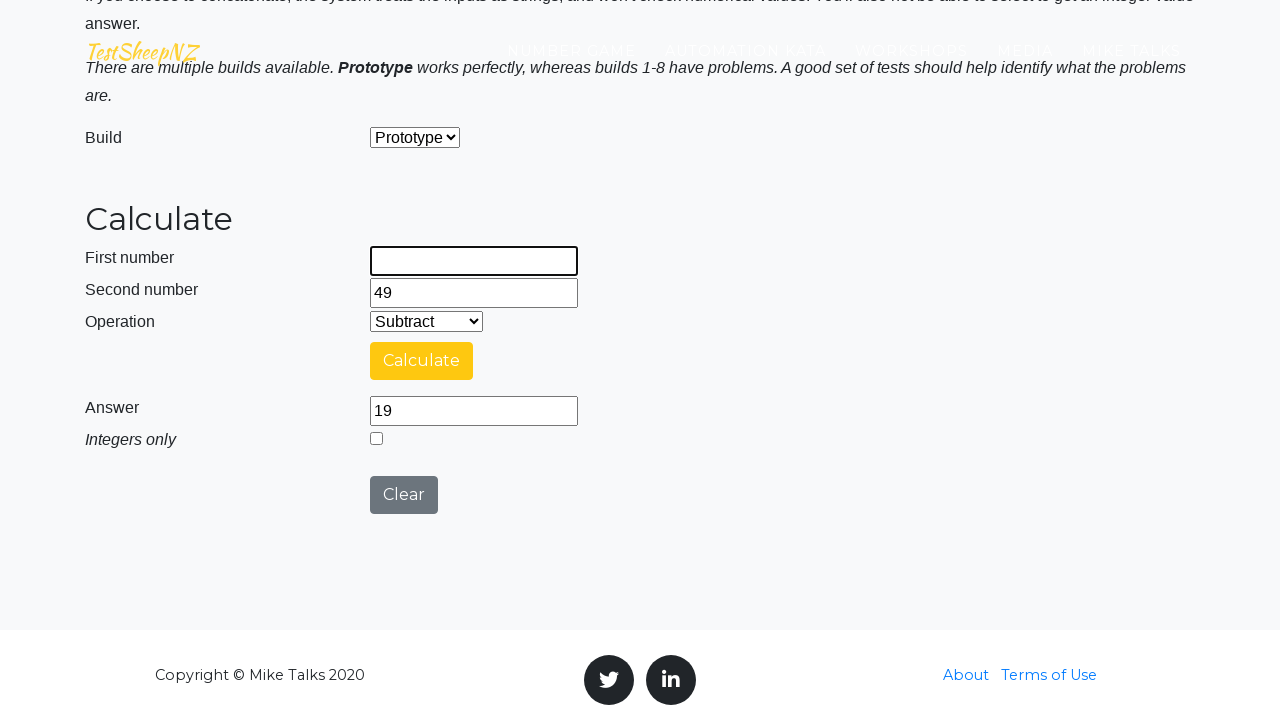

Filled first number field with 68 on #number1Field
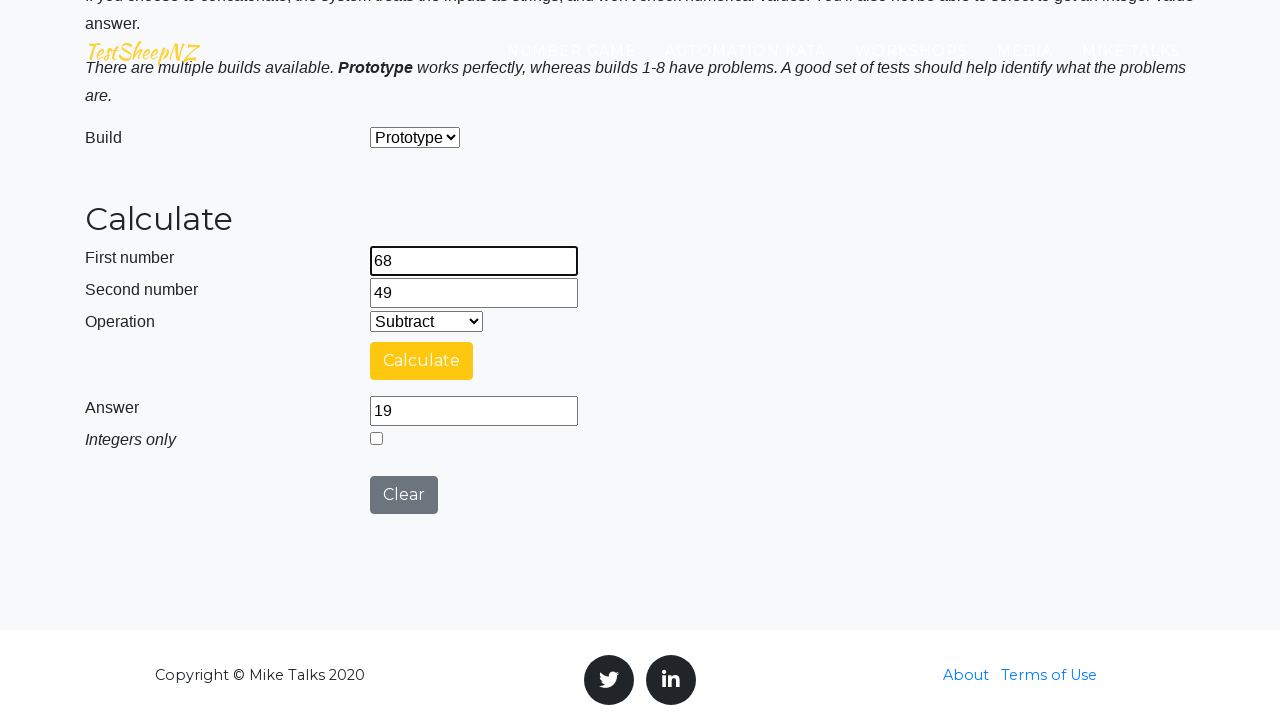

Cleared second number field on #number2Field
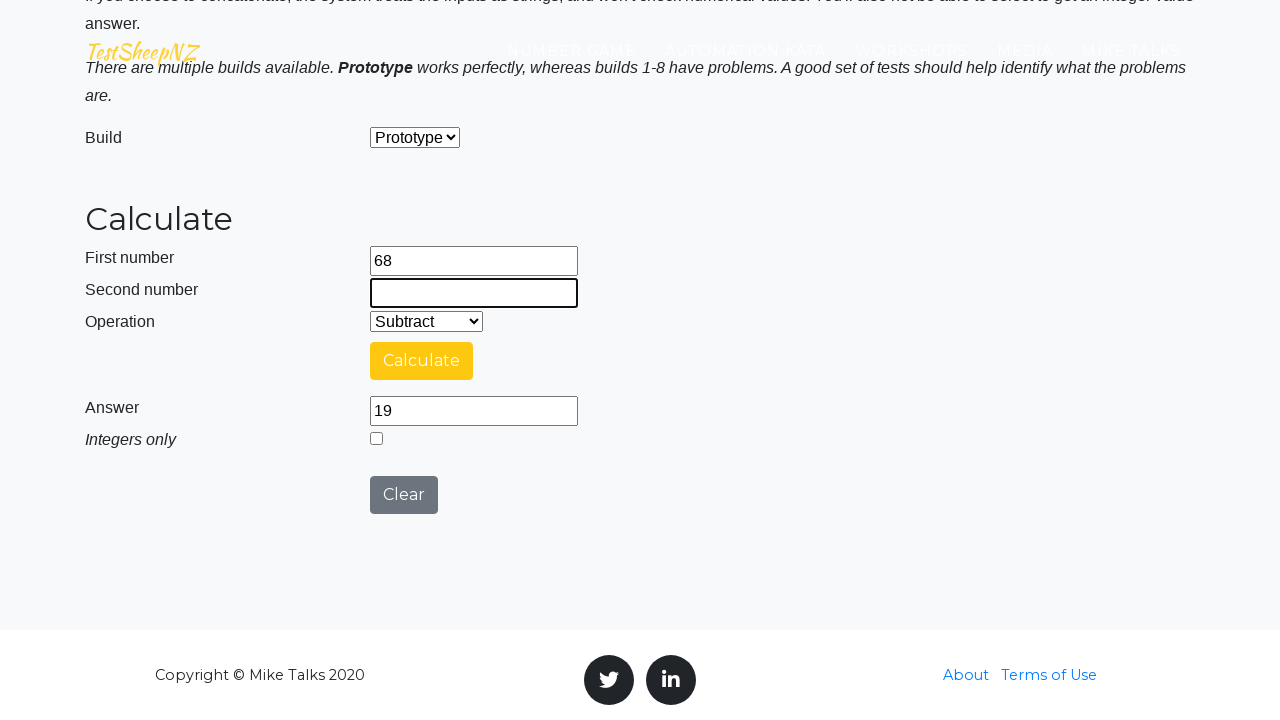

Filled second number field with 49 on #number2Field
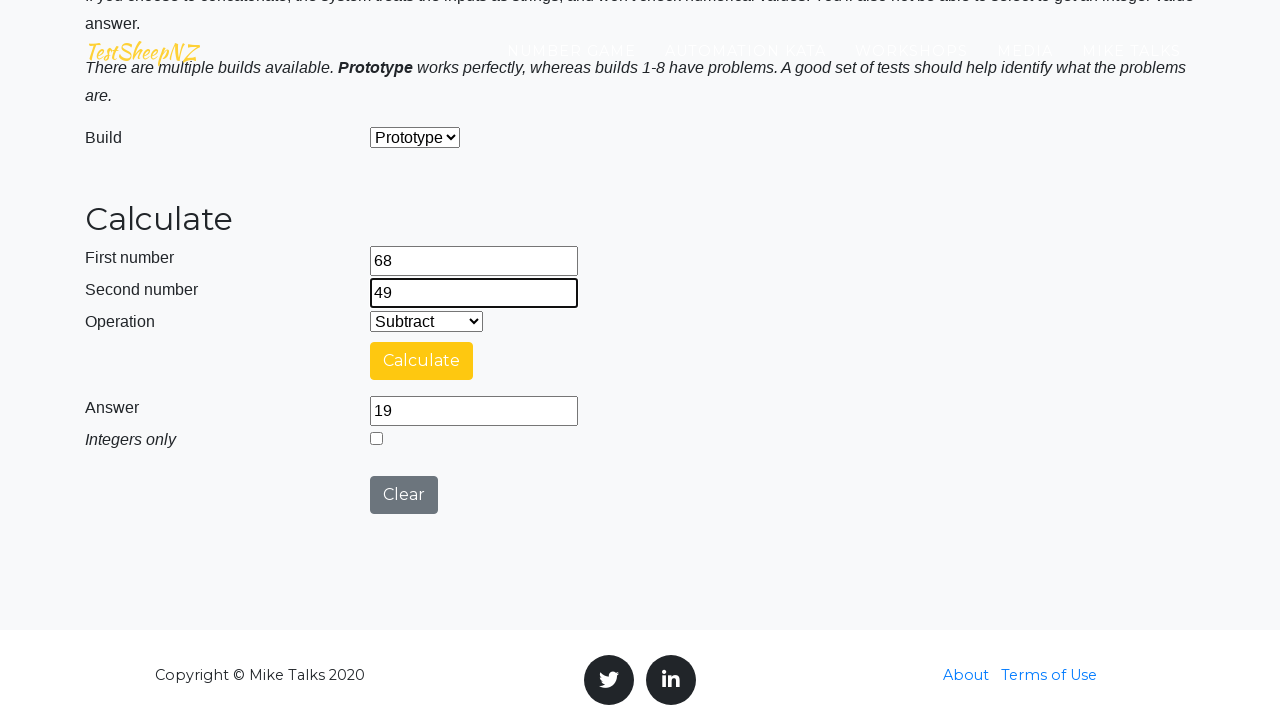

Selected Multiplication operation from dropdown on #selectOperationDropdown
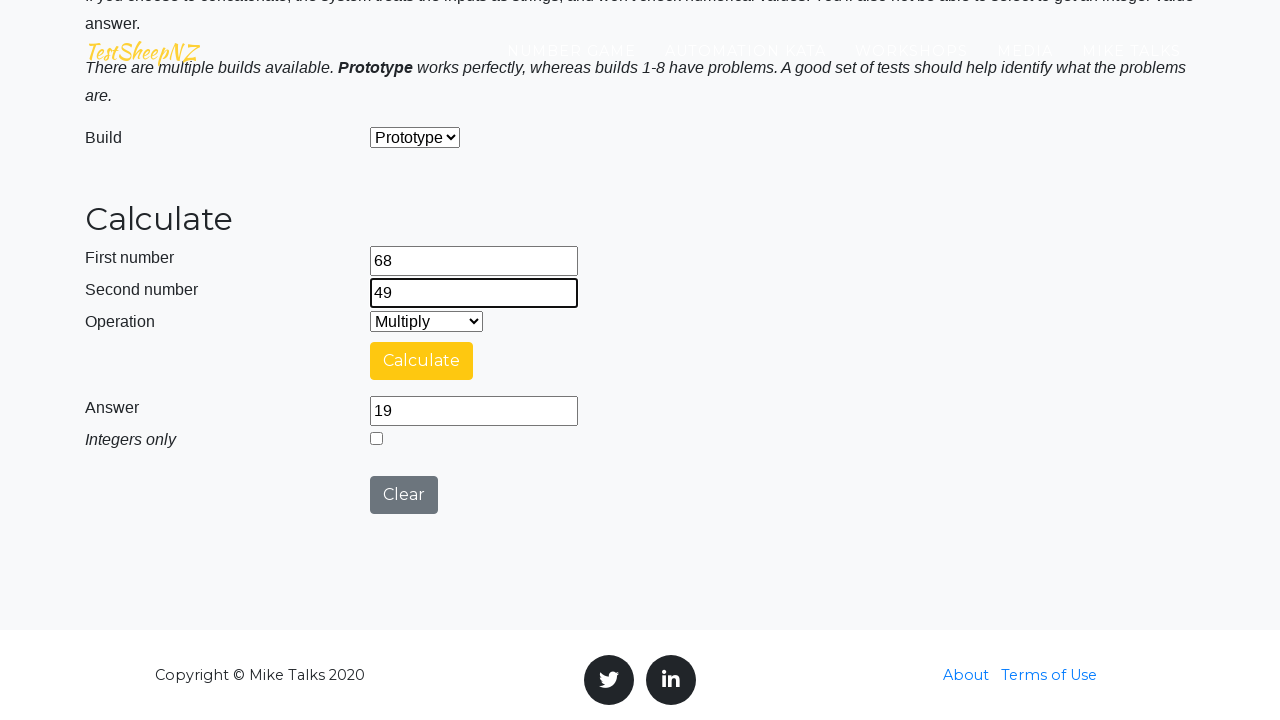

Clicked calculate button at (422, 361) on #calculateButton
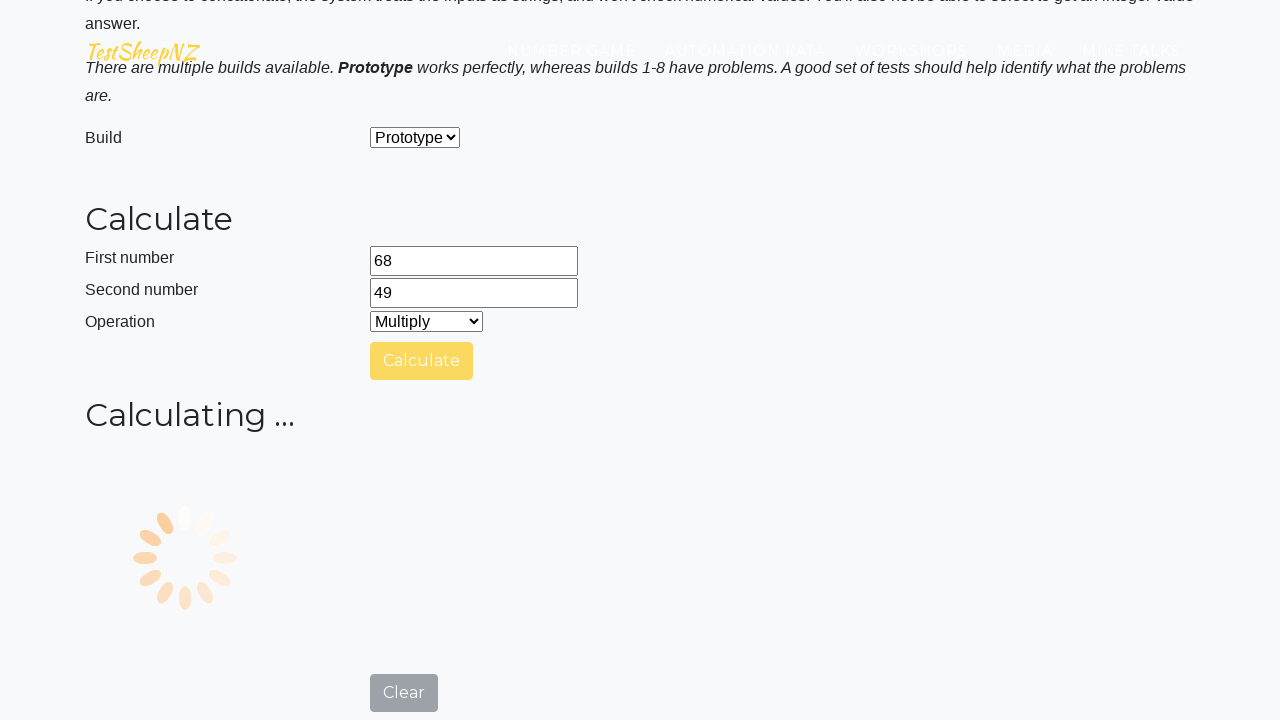

Calculation completed and loading indicator disappeared
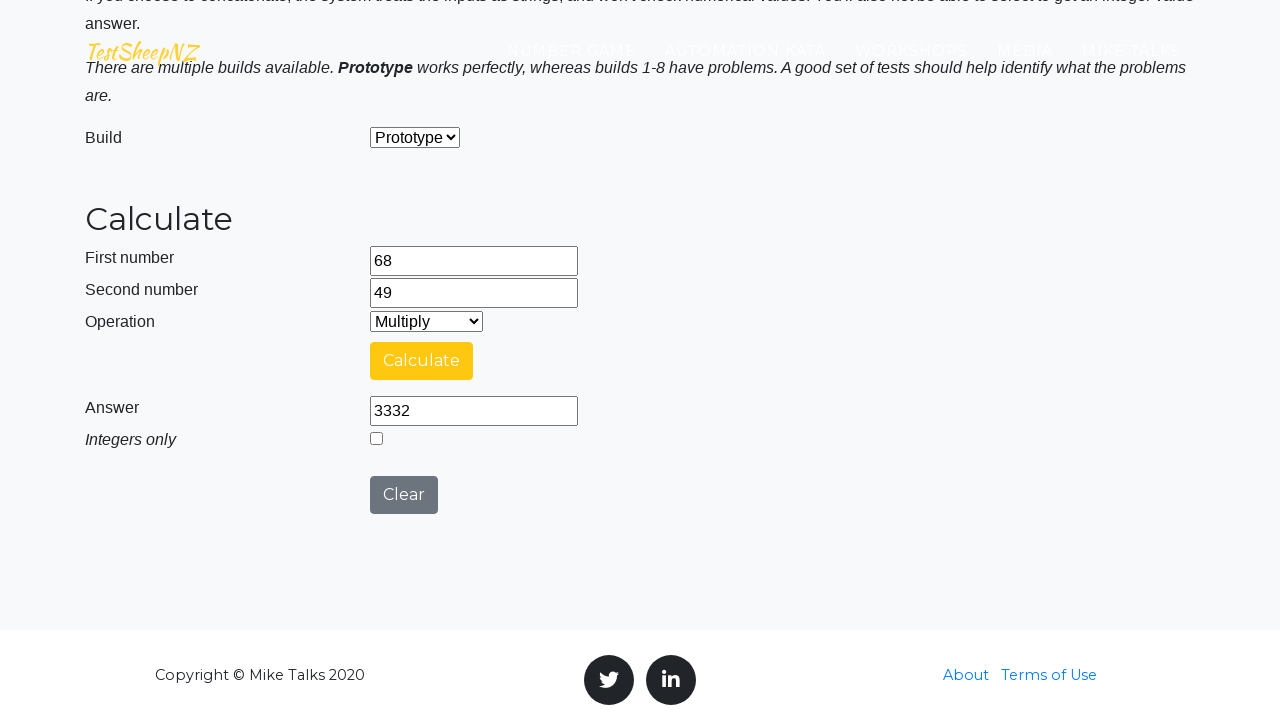

Retrieved answer value: 3332
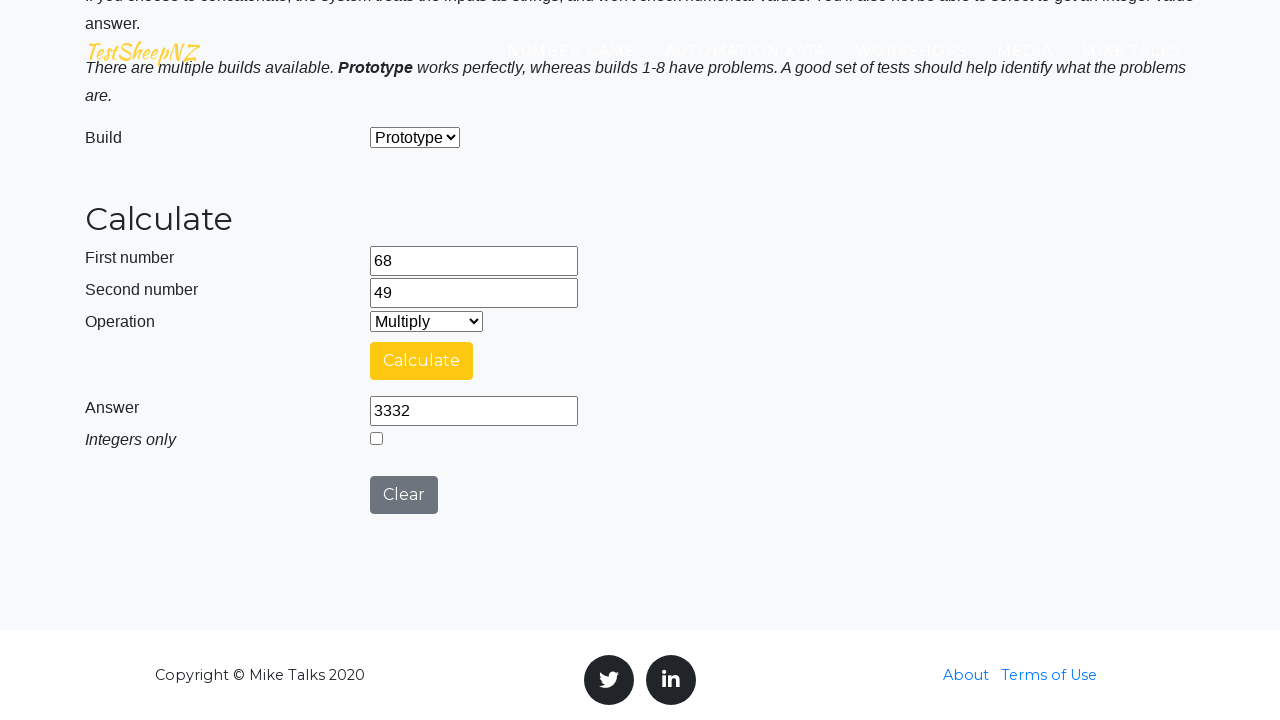

Multiplication verified: 68 * 49 = 3332
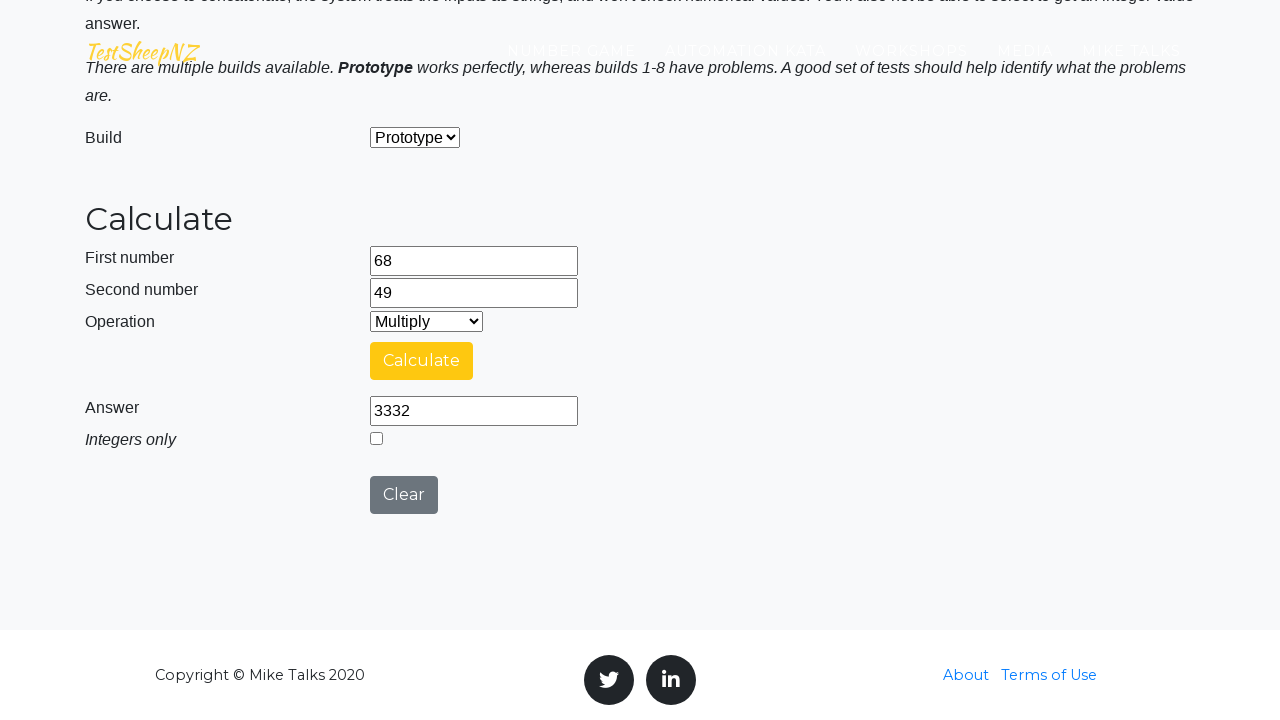

Cleared first number field on #number1Field
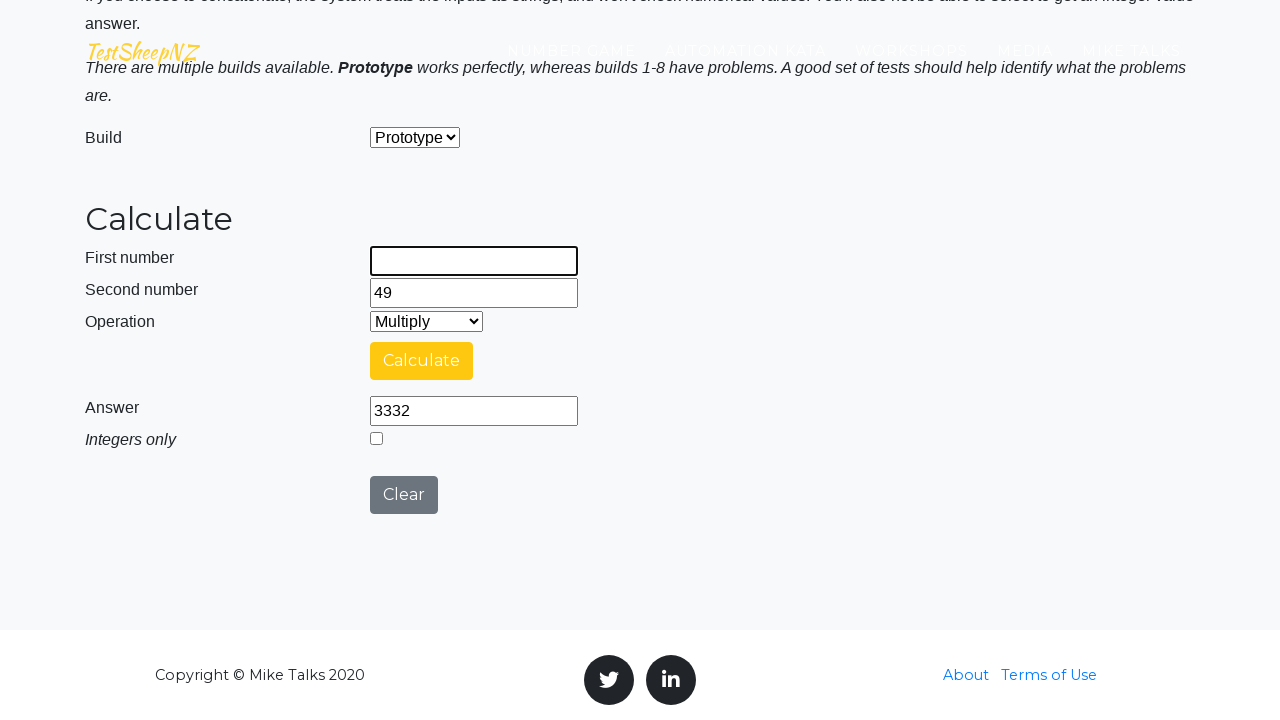

Filled first number field with 68 on #number1Field
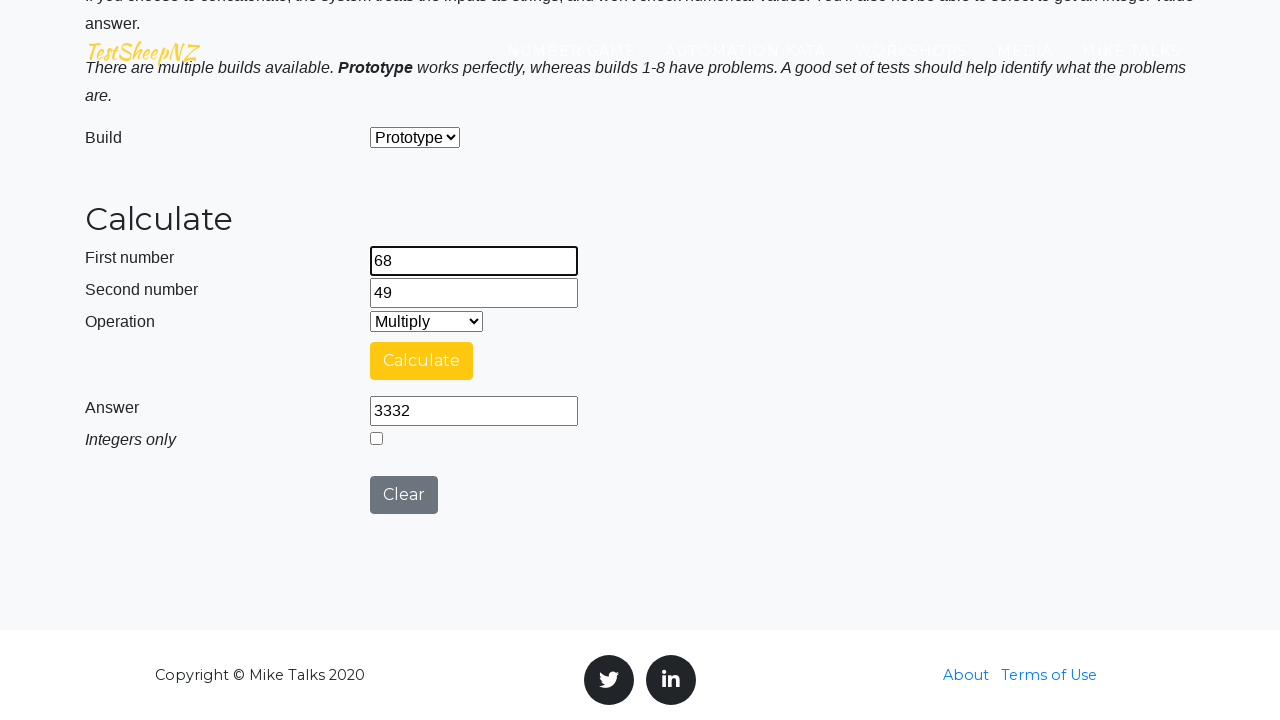

Cleared second number field on #number2Field
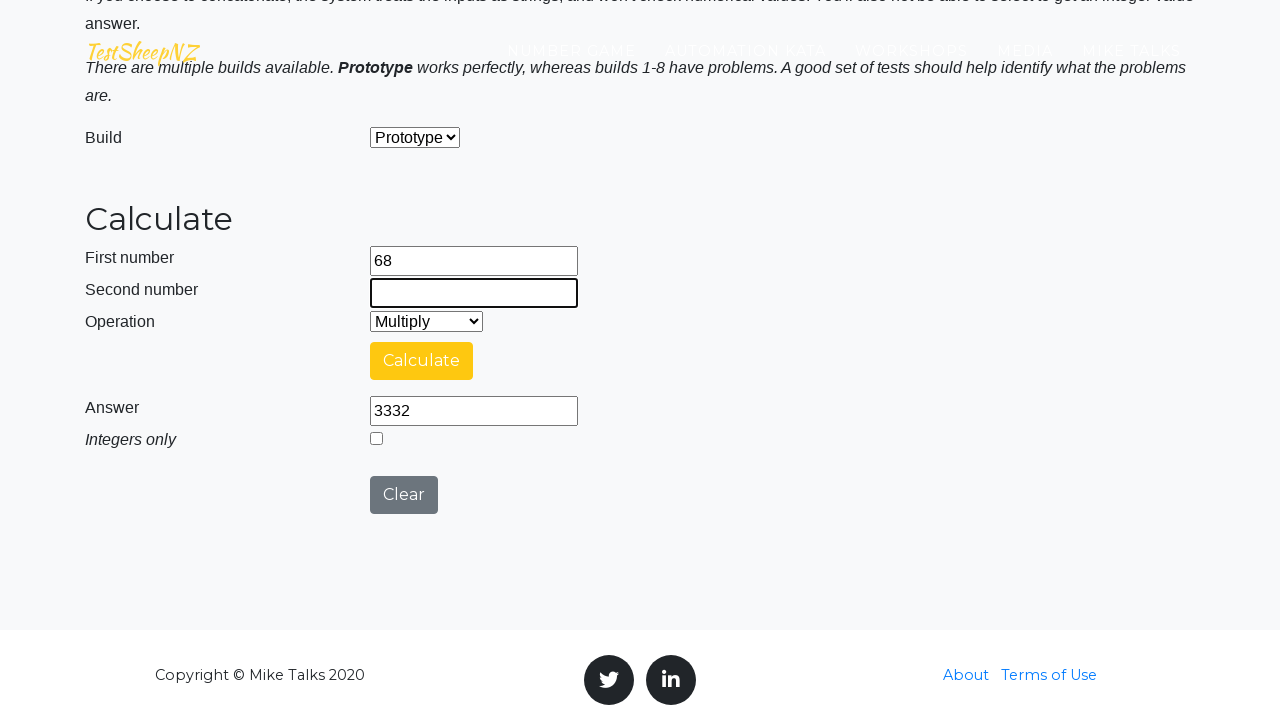

Filled second number field with 49 on #number2Field
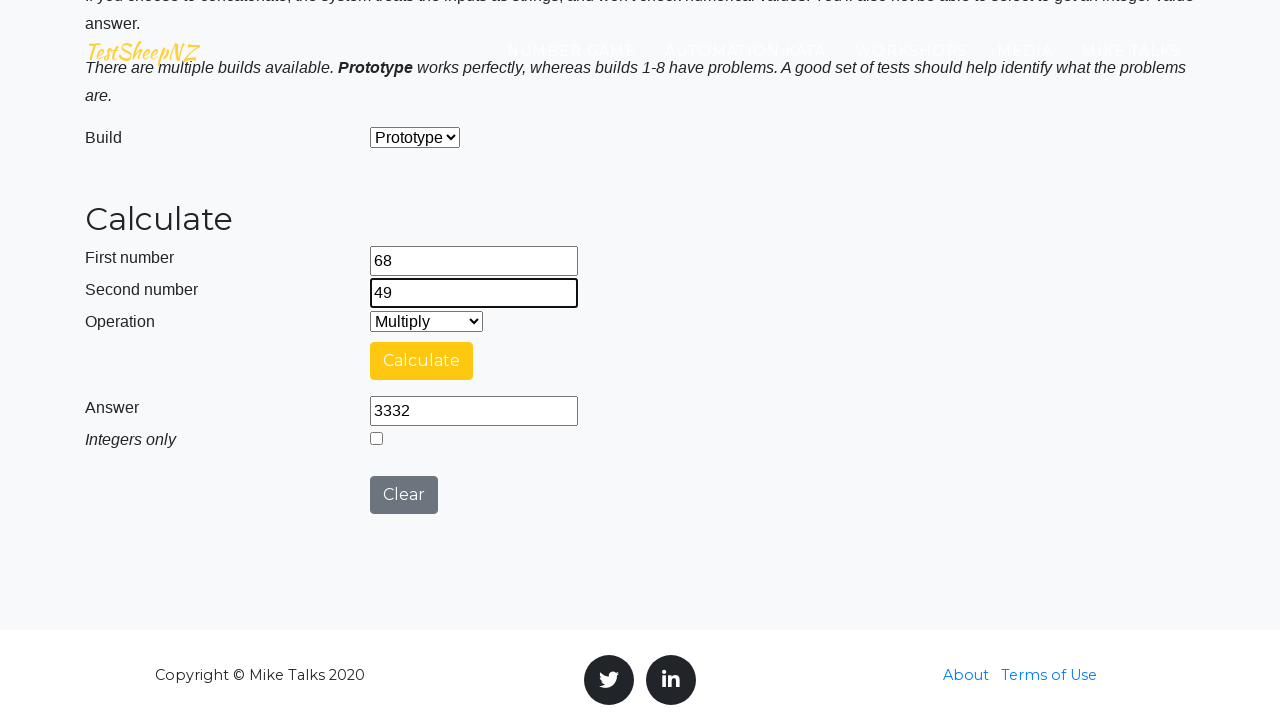

Selected Division operation from dropdown on #selectOperationDropdown
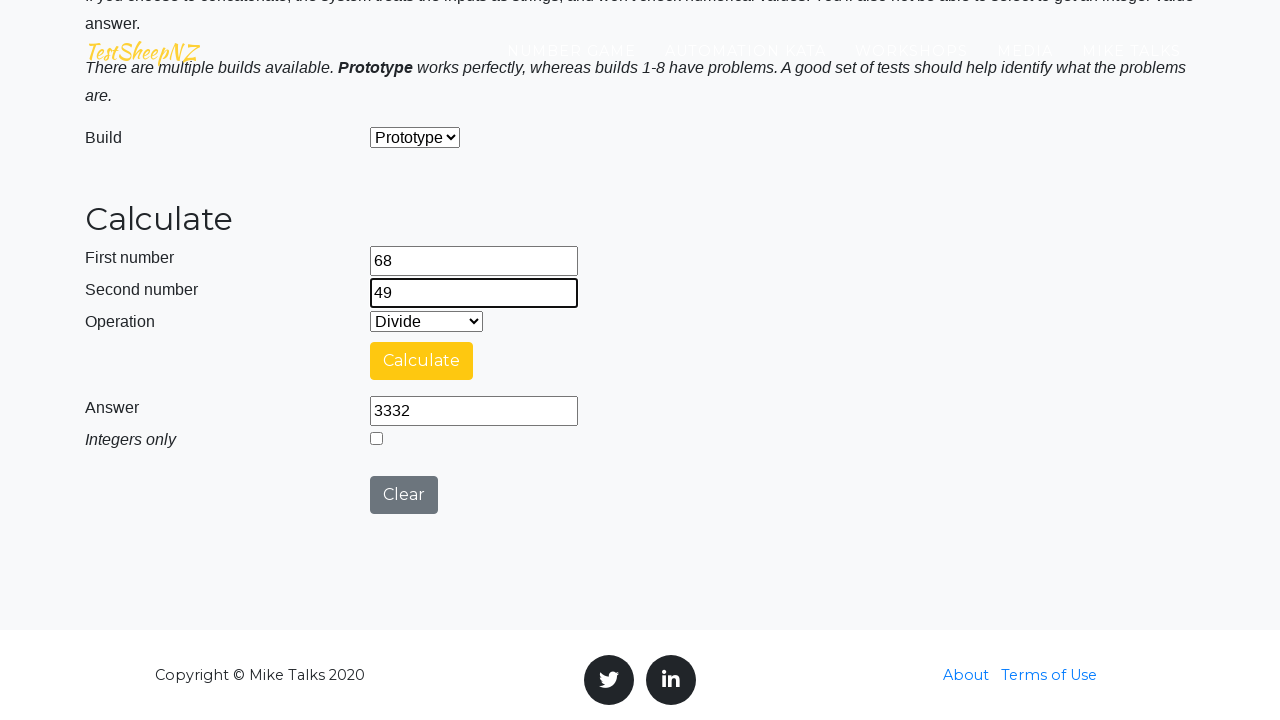

Clicked calculate button at (422, 361) on #calculateButton
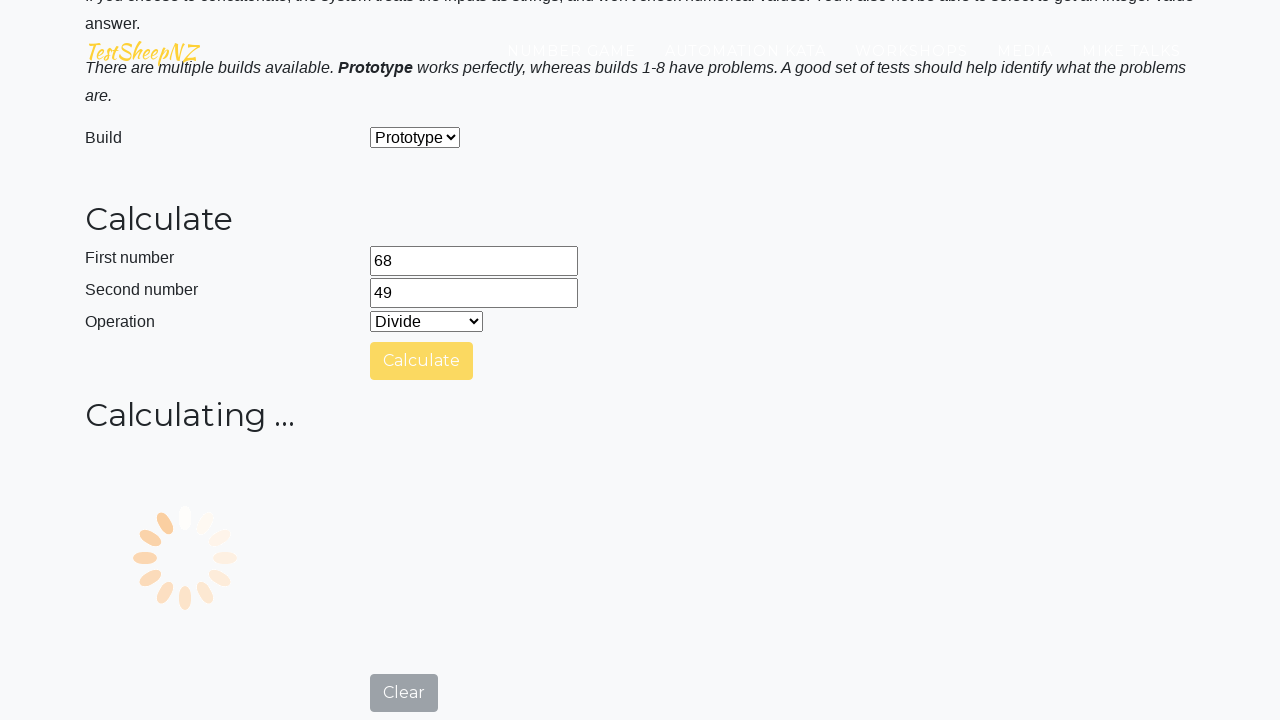

Calculation completed and loading indicator disappeared
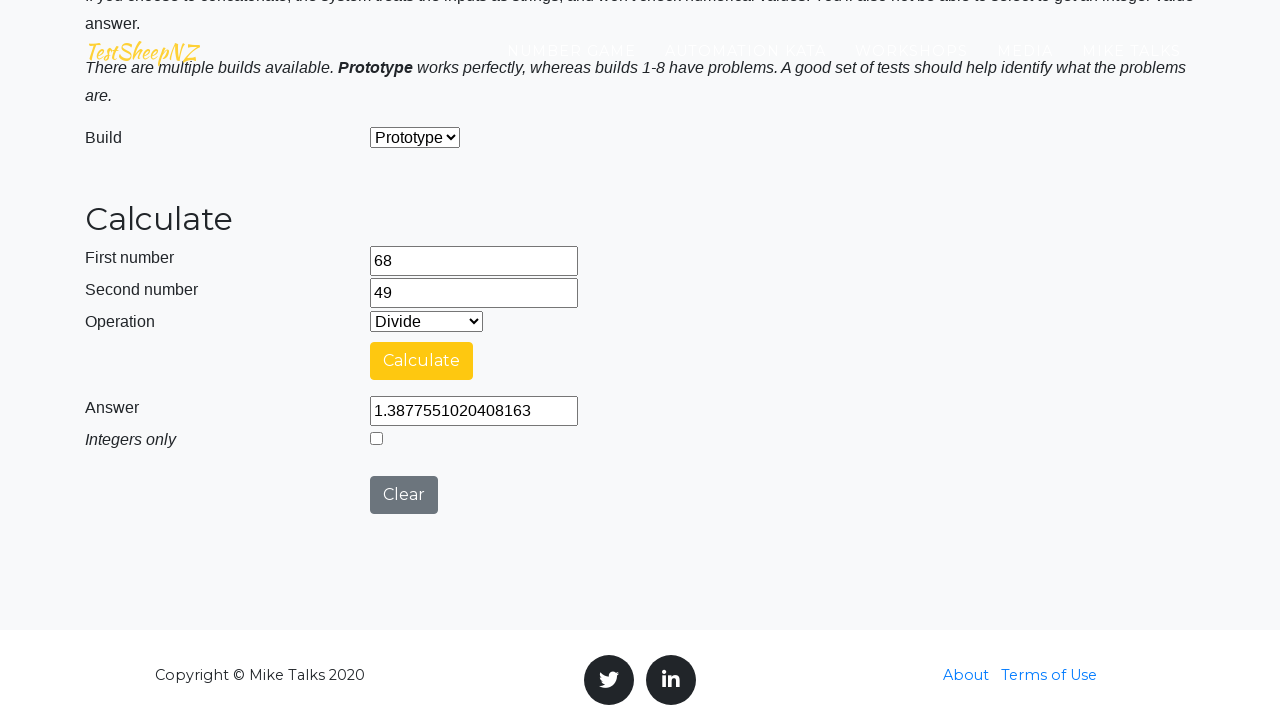

Retrieved answer value: 1.3877551020408163
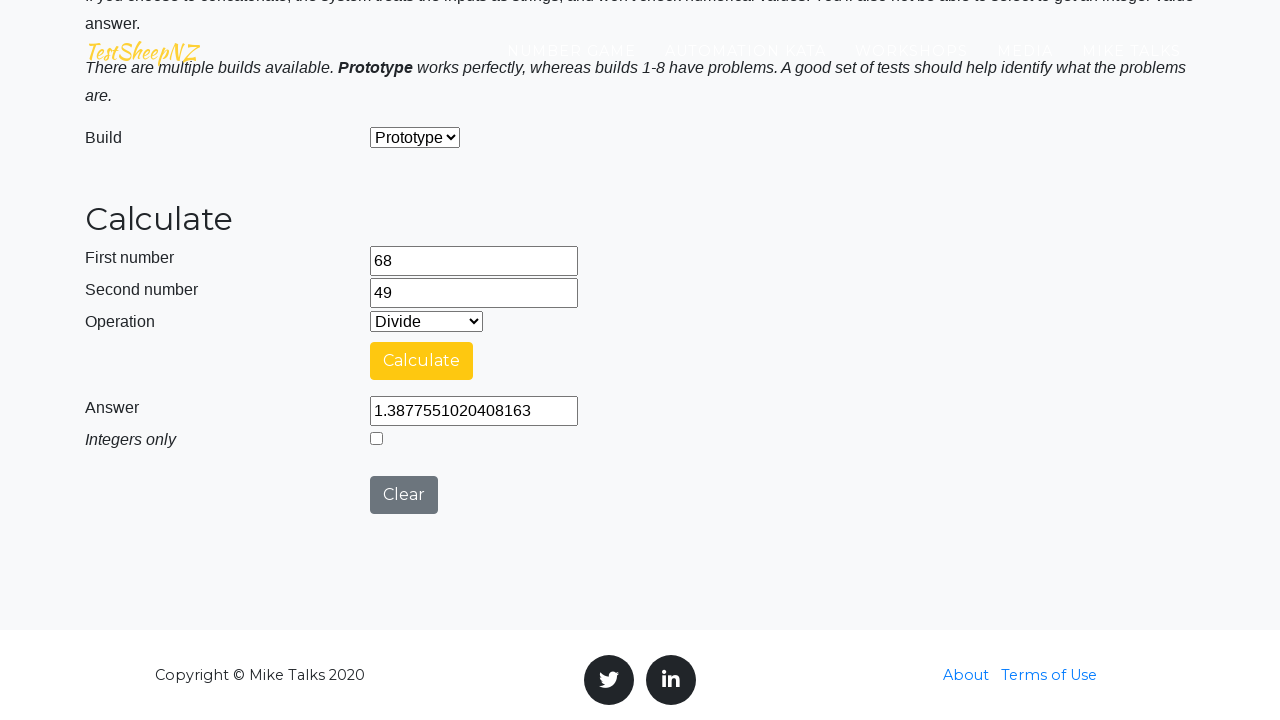

Division operation performed: 68 / 49 = 1.3877551020408163
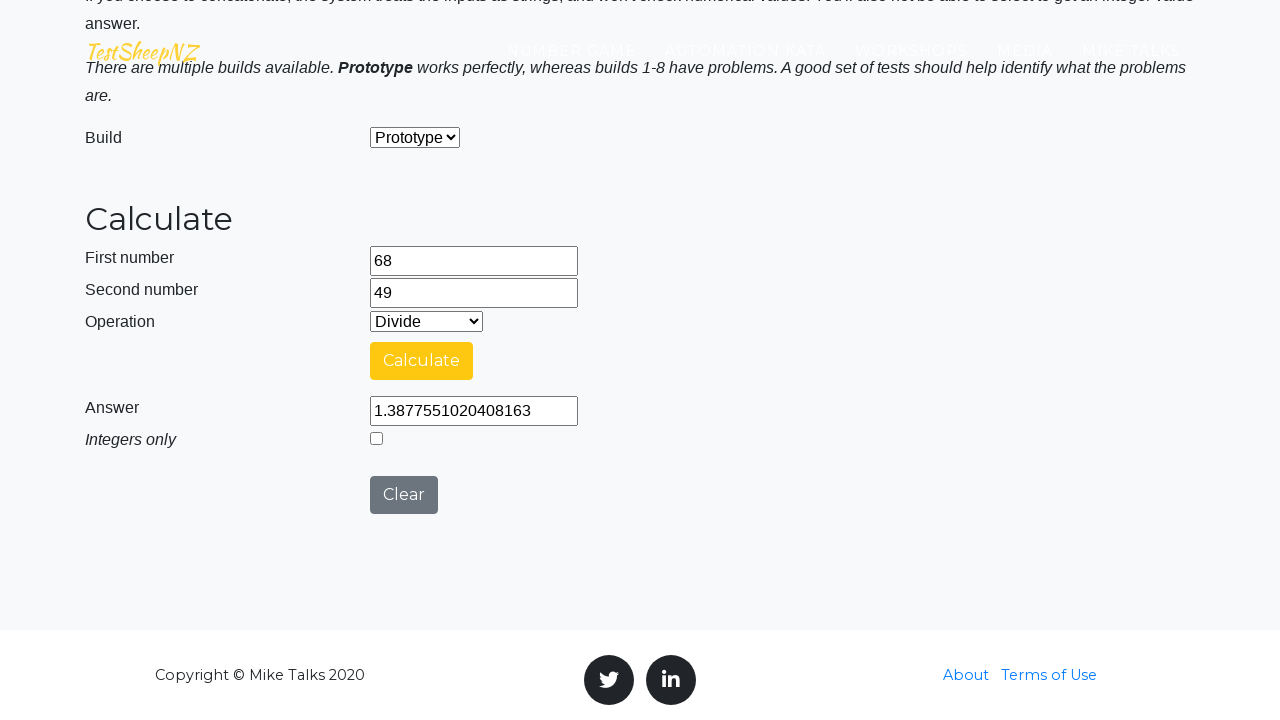

Cleared first number field on #number1Field
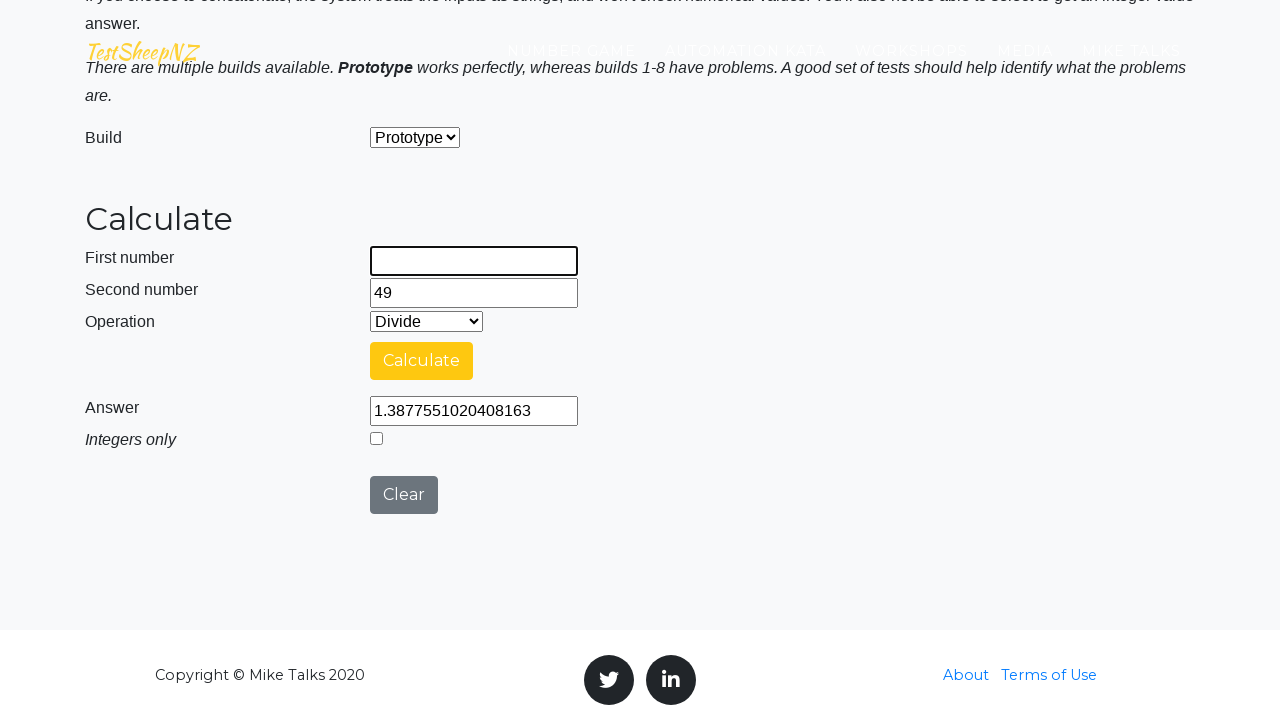

Filled first number field with 68 on #number1Field
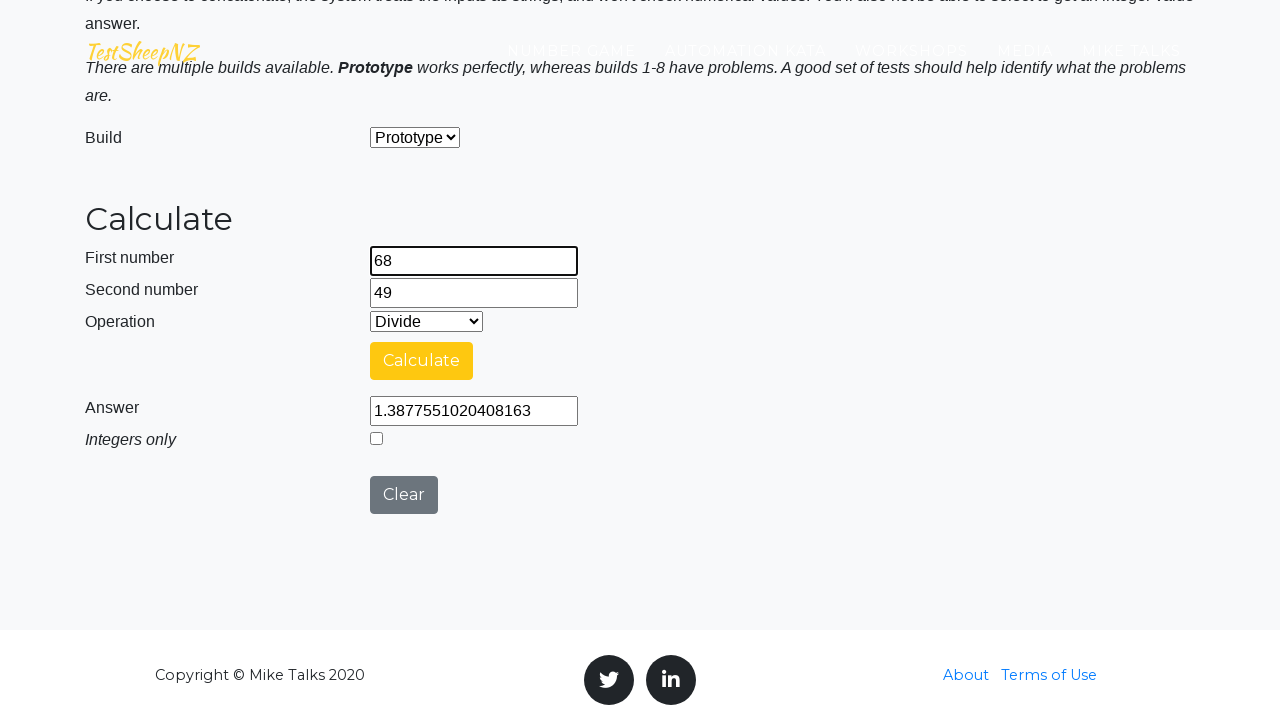

Cleared second number field on #number2Field
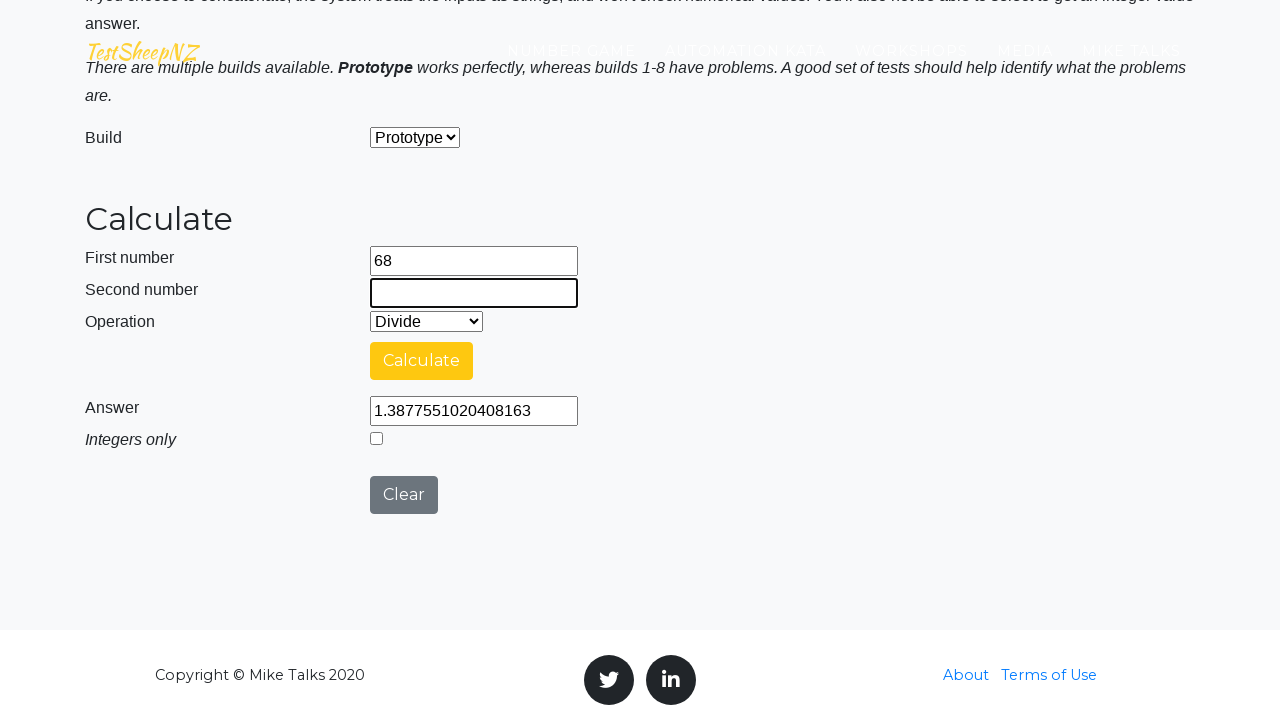

Filled second number field with 49 on #number2Field
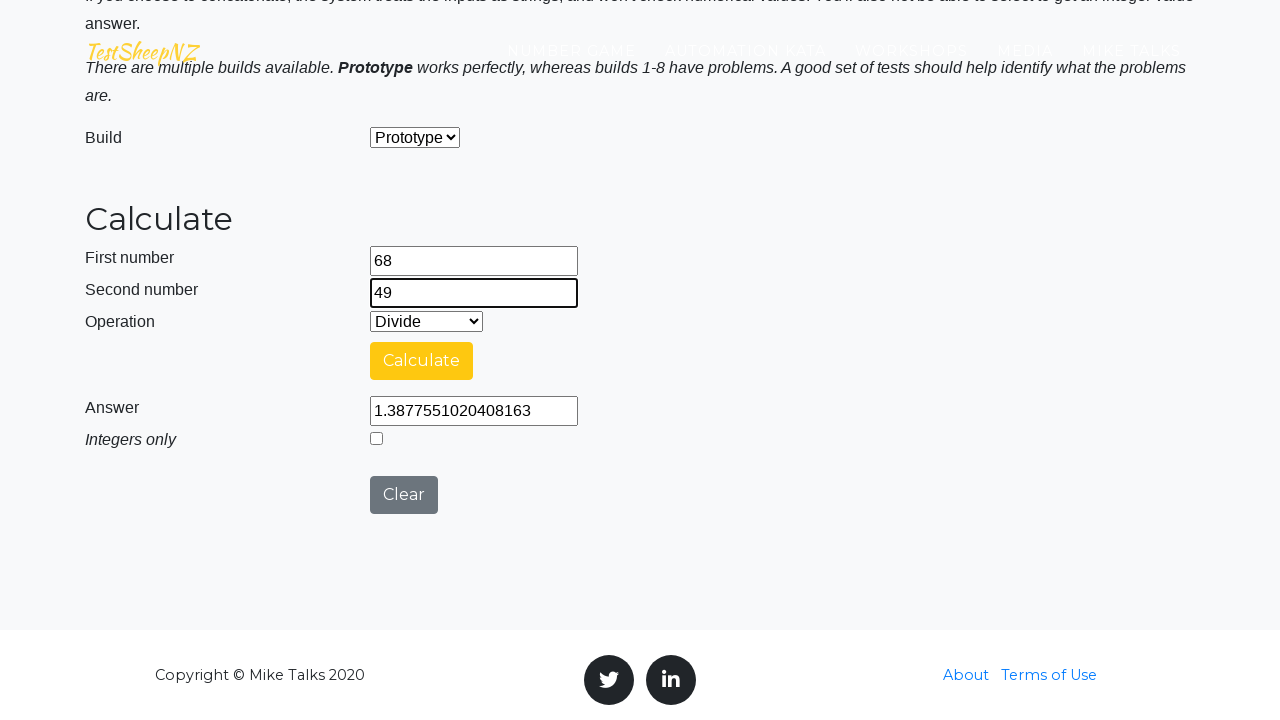

Selected Concatenation operation from dropdown on #selectOperationDropdown
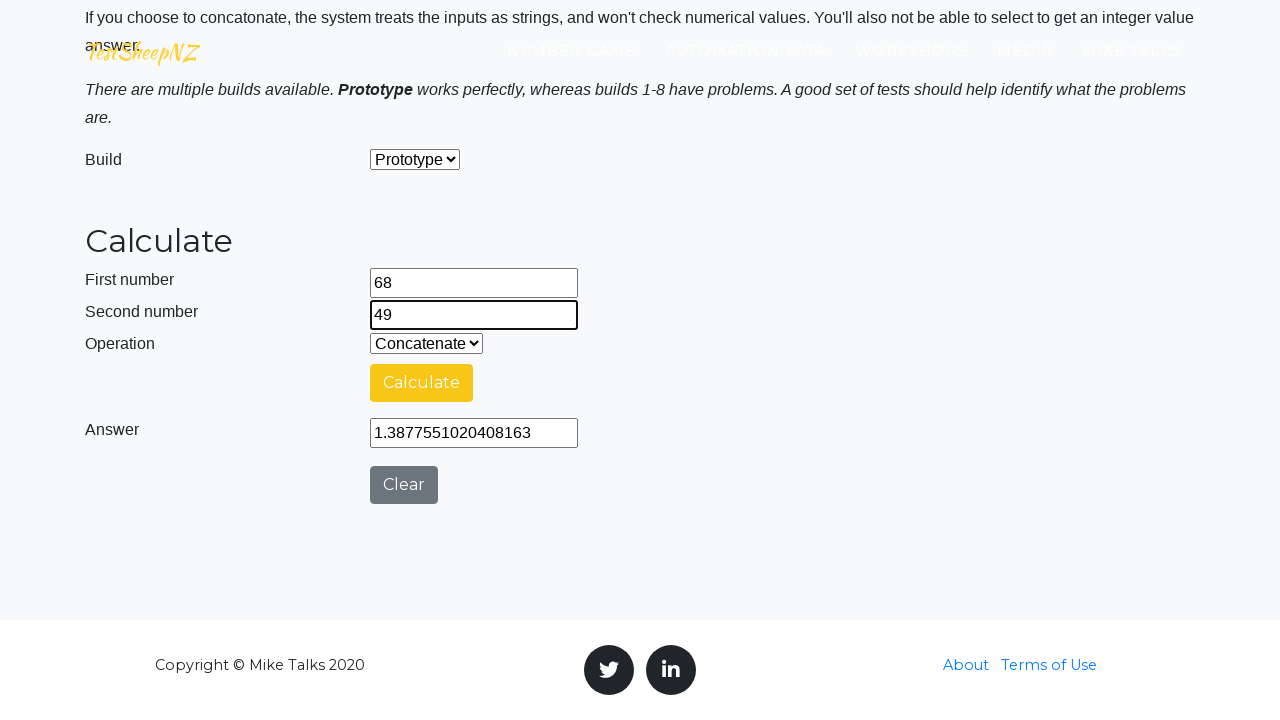

Clicked calculate button at (422, 383) on #calculateButton
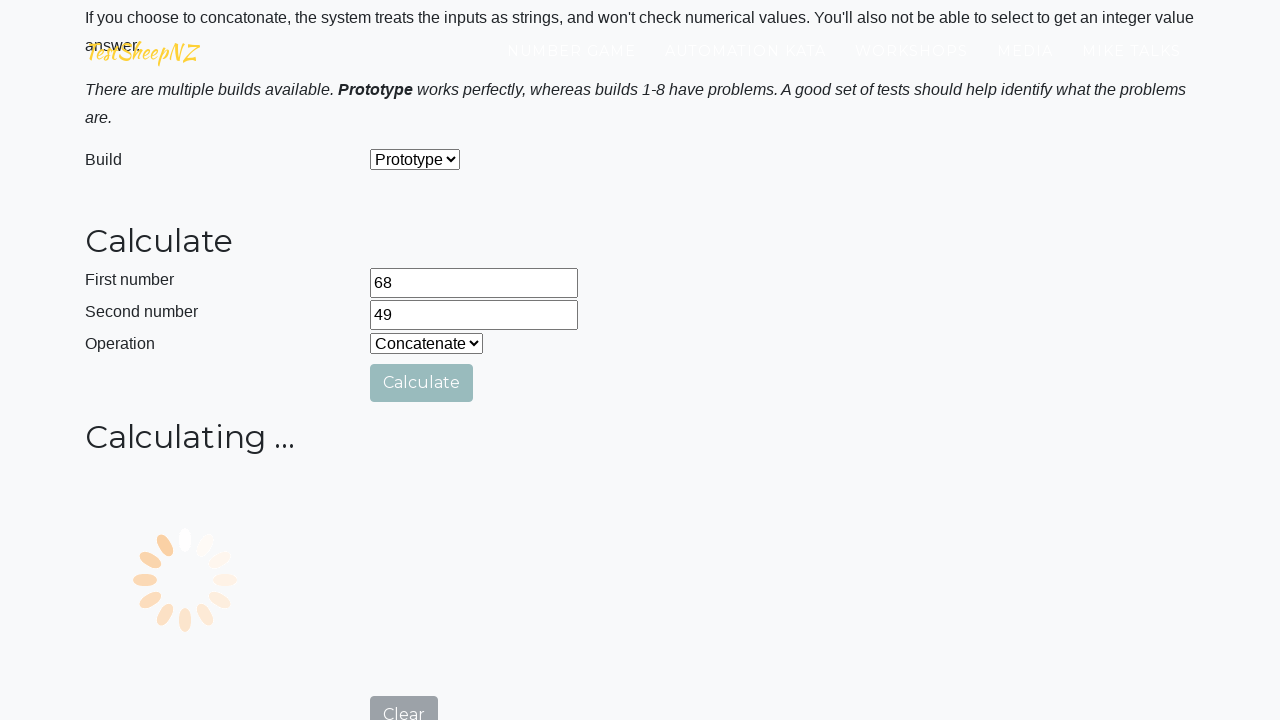

Calculation completed and loading indicator disappeared
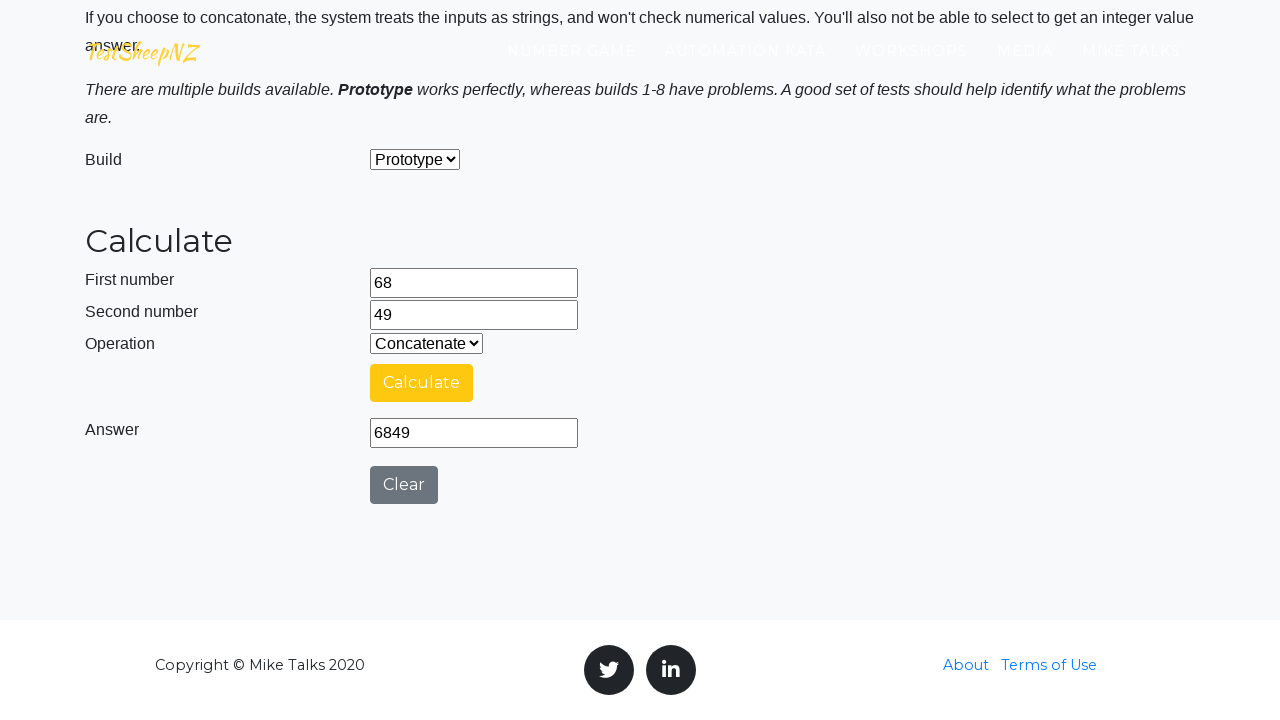

Retrieved answer value: 6849
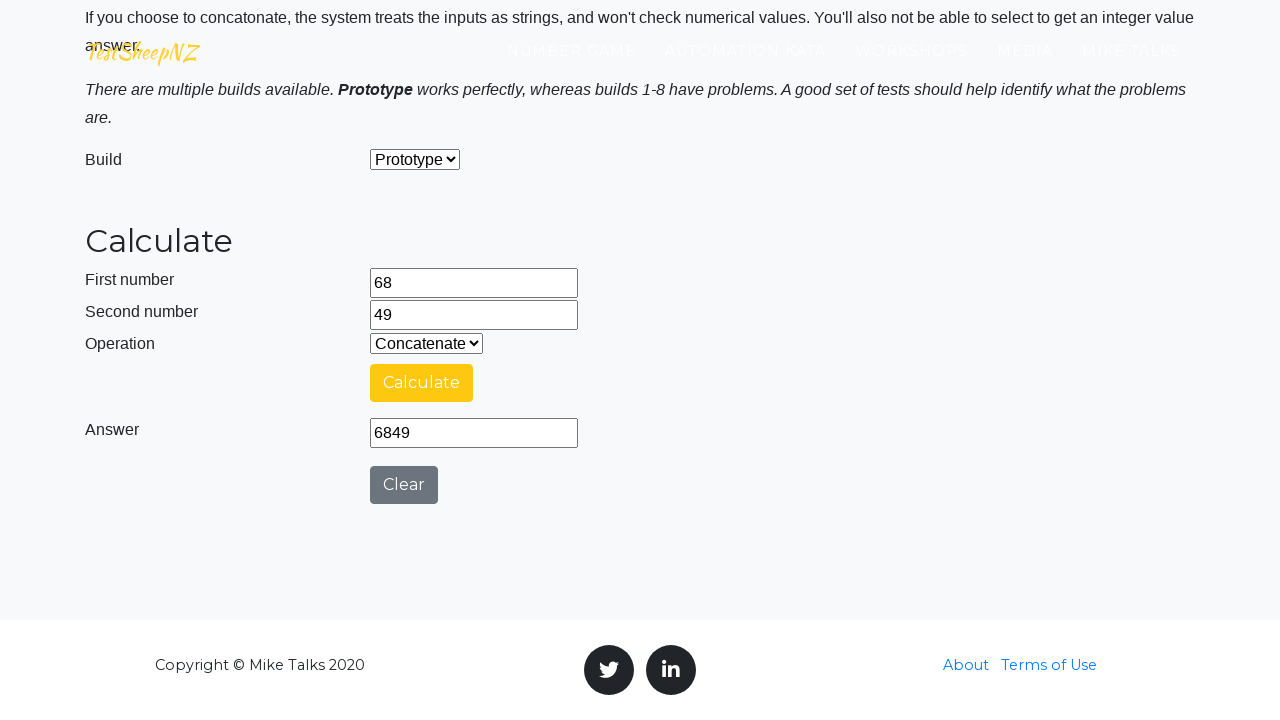

Concatenation verified: 68 concatenated with 49 = 6849
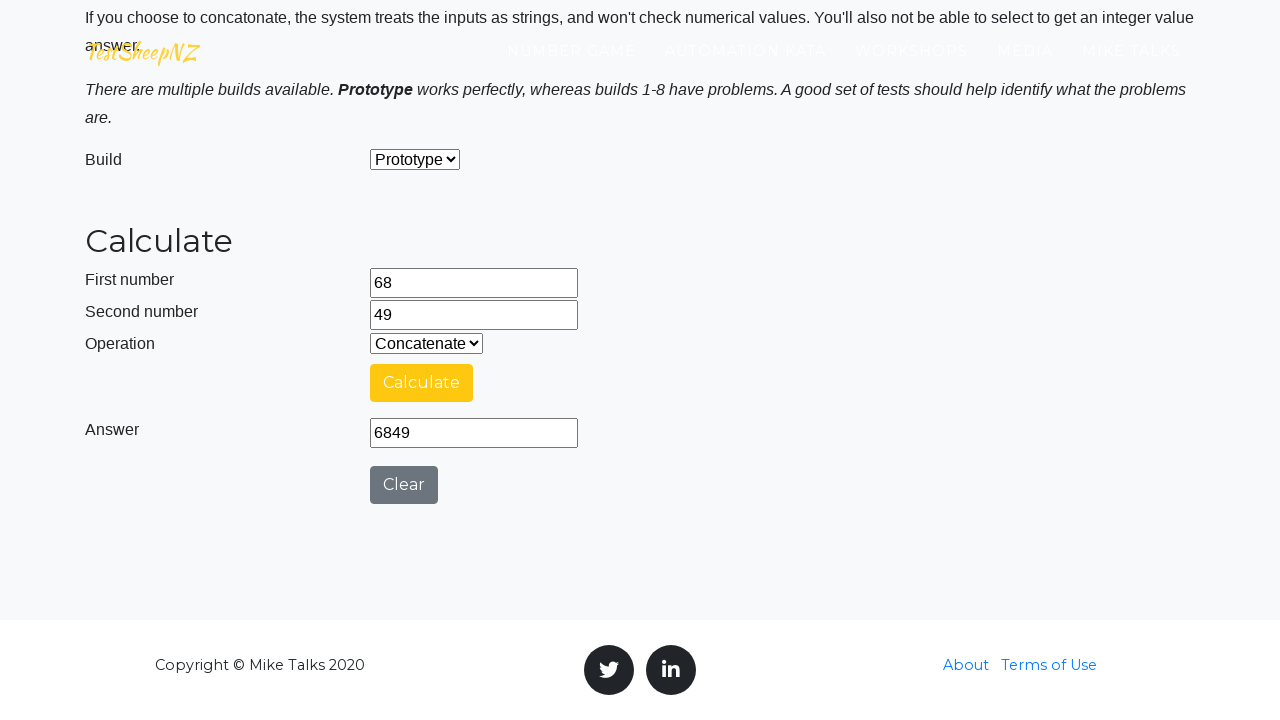

Cleared first number field on #number1Field
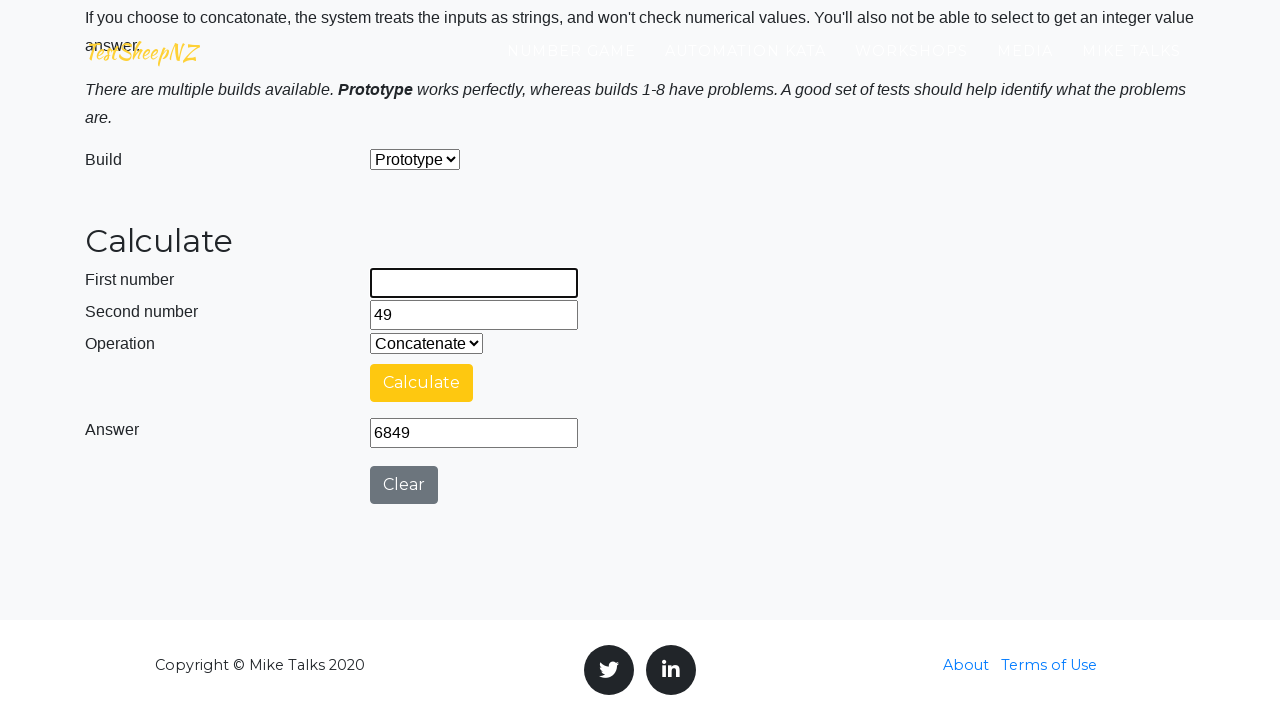

Filled first number field with 68 on #number1Field
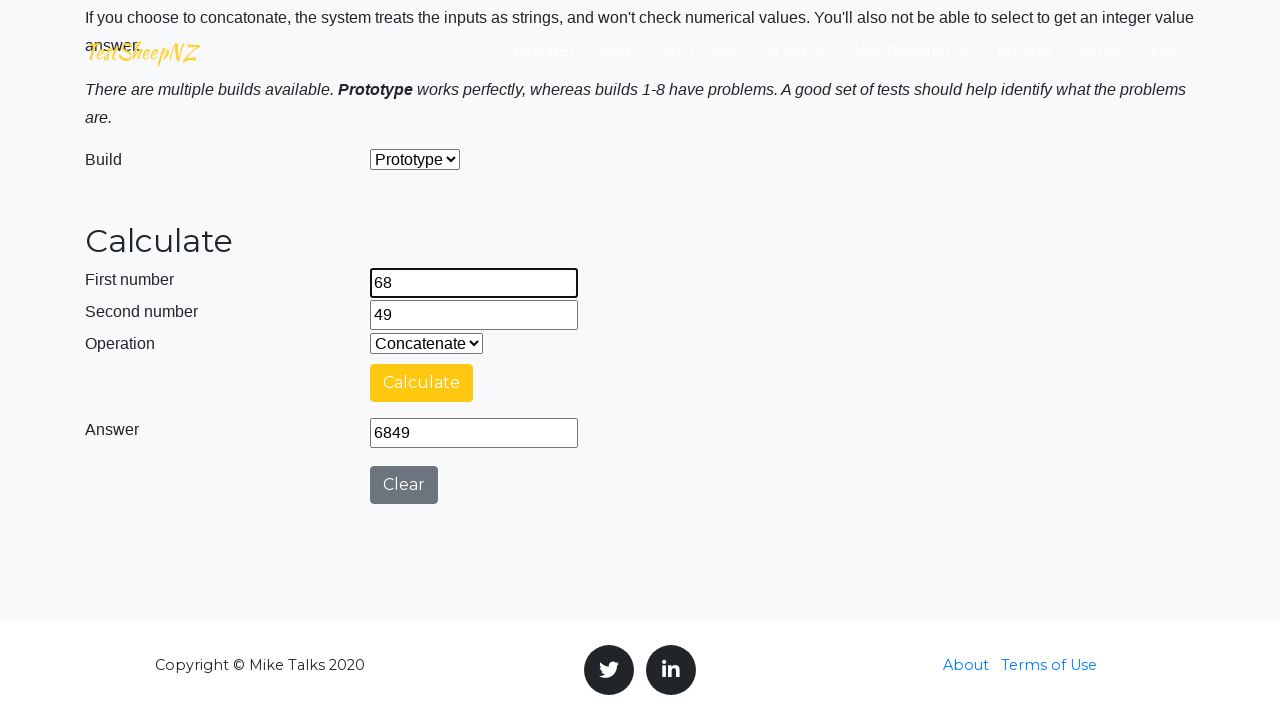

Cleared second number field on #number2Field
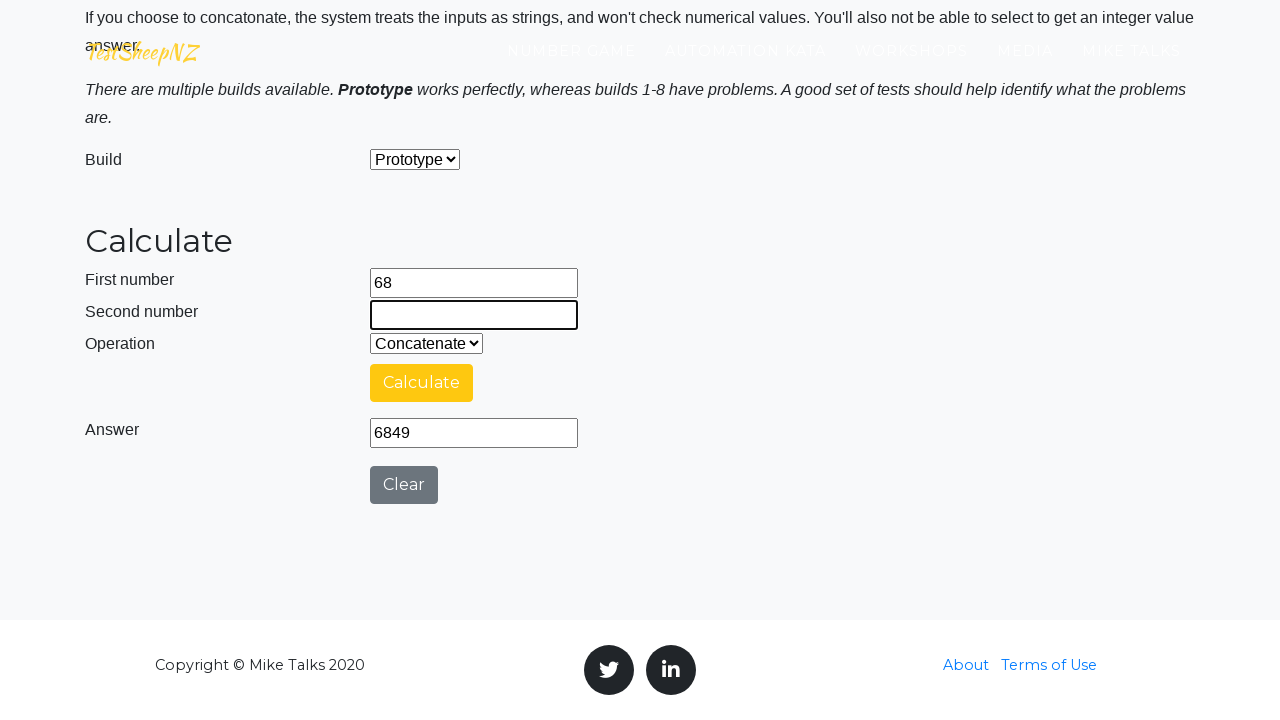

Filled second number field with 49 on #number2Field
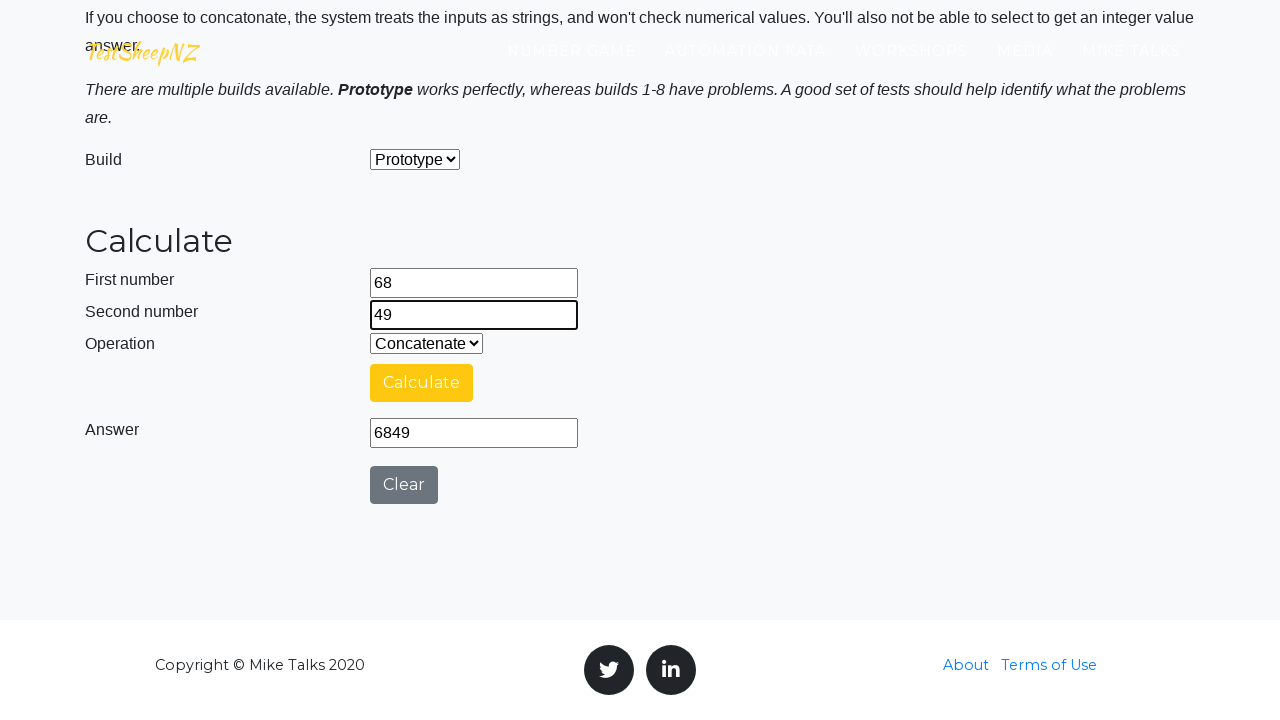

Selected Subtraction operation from dropdown on #selectOperationDropdown
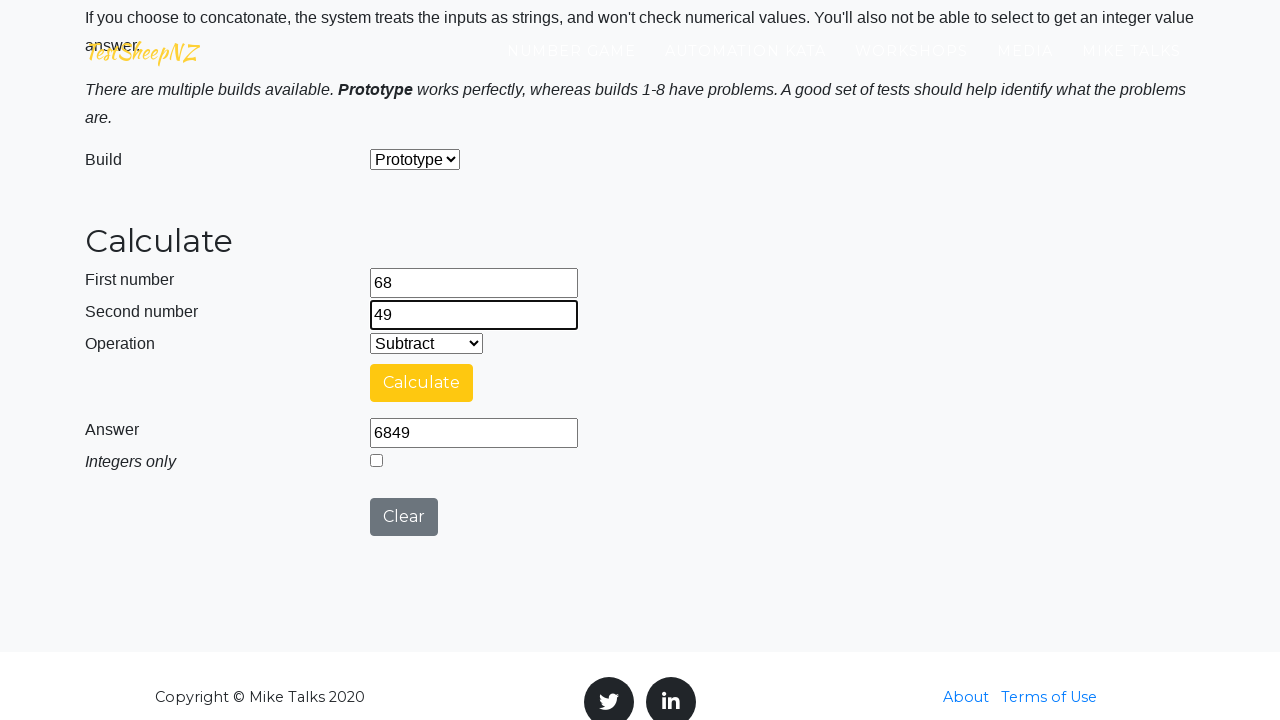

Clicked calculate button at (422, 383) on #calculateButton
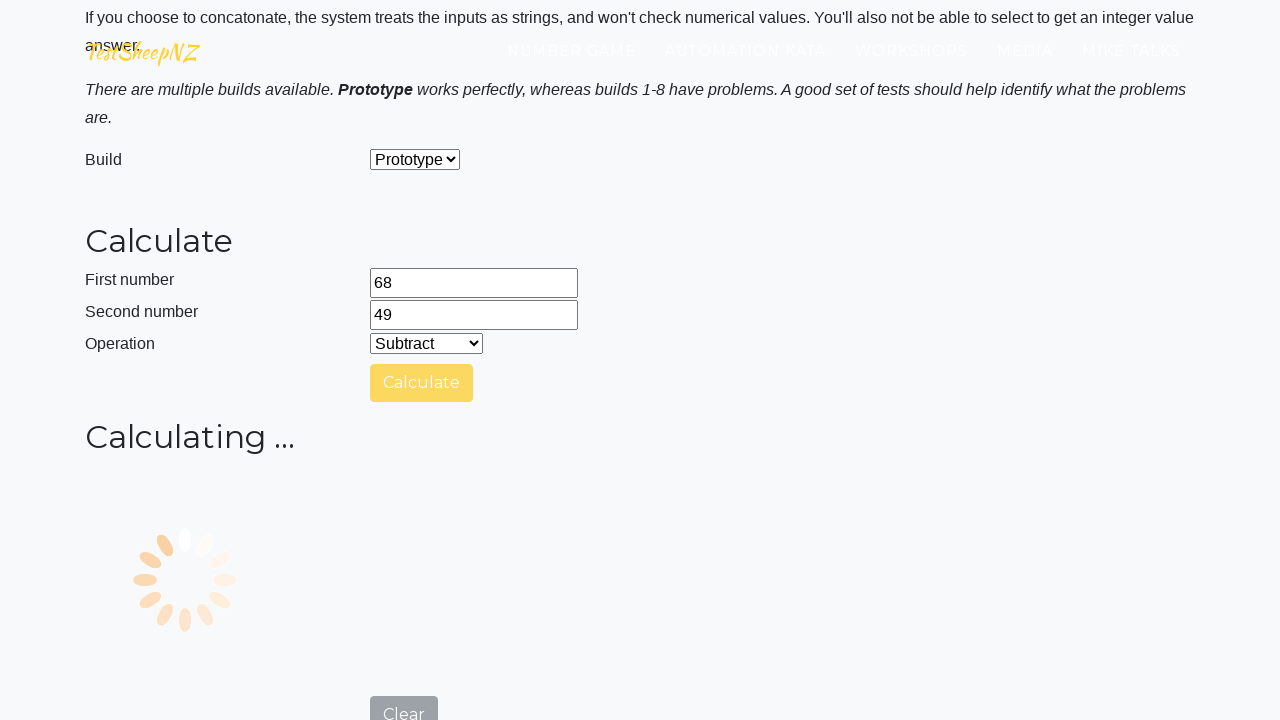

Calculation completed and loading indicator disappeared
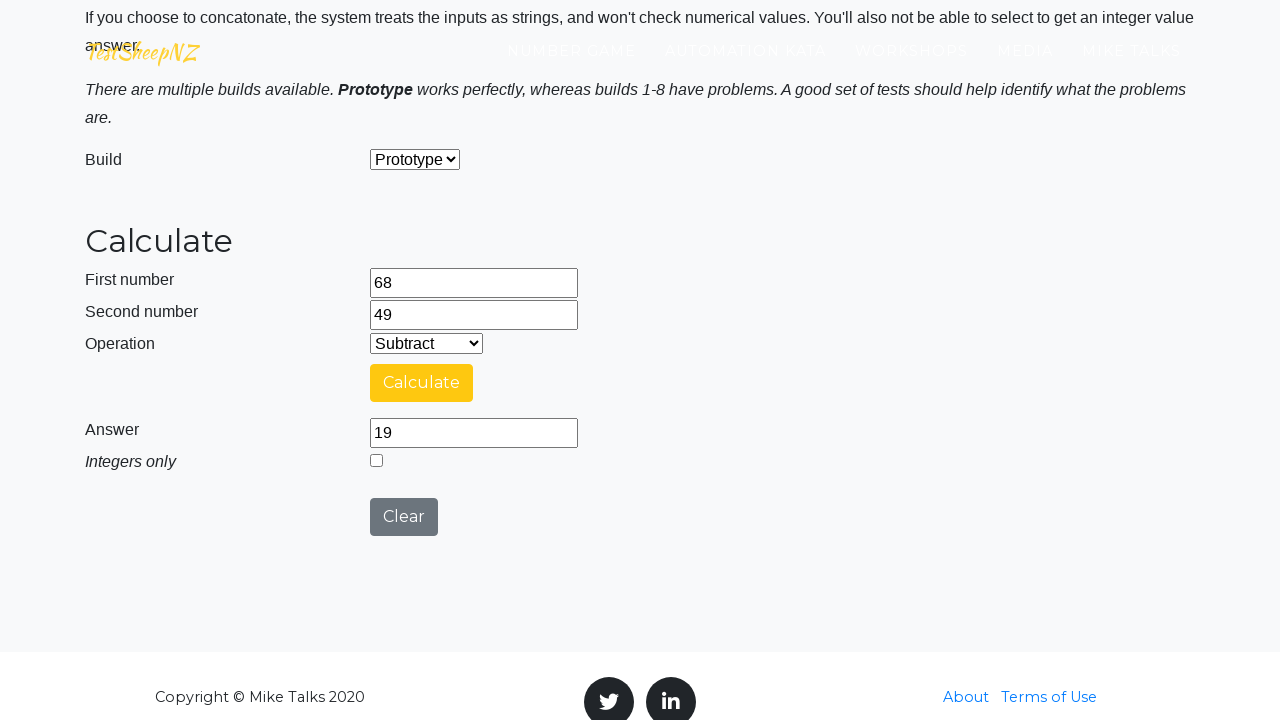

Retrieved answer value: 19
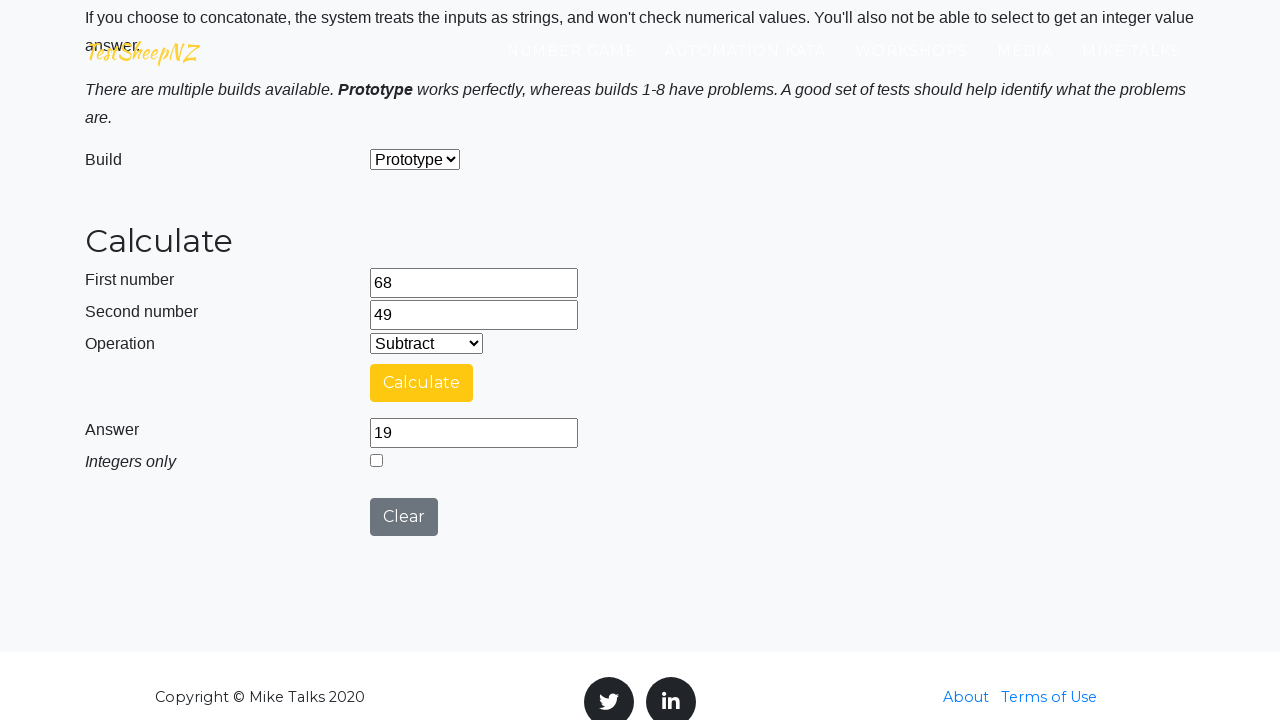

Subtraction verified: 68 - 49 = 19
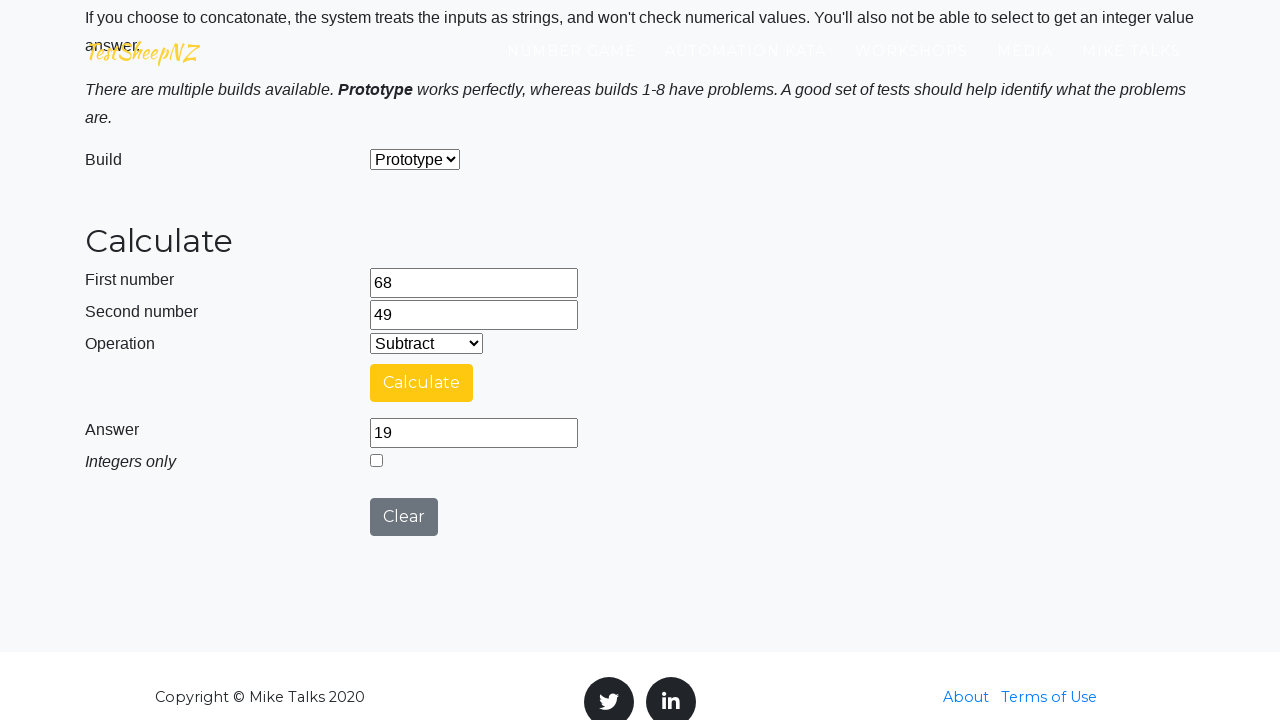

Cleared first number field on #number1Field
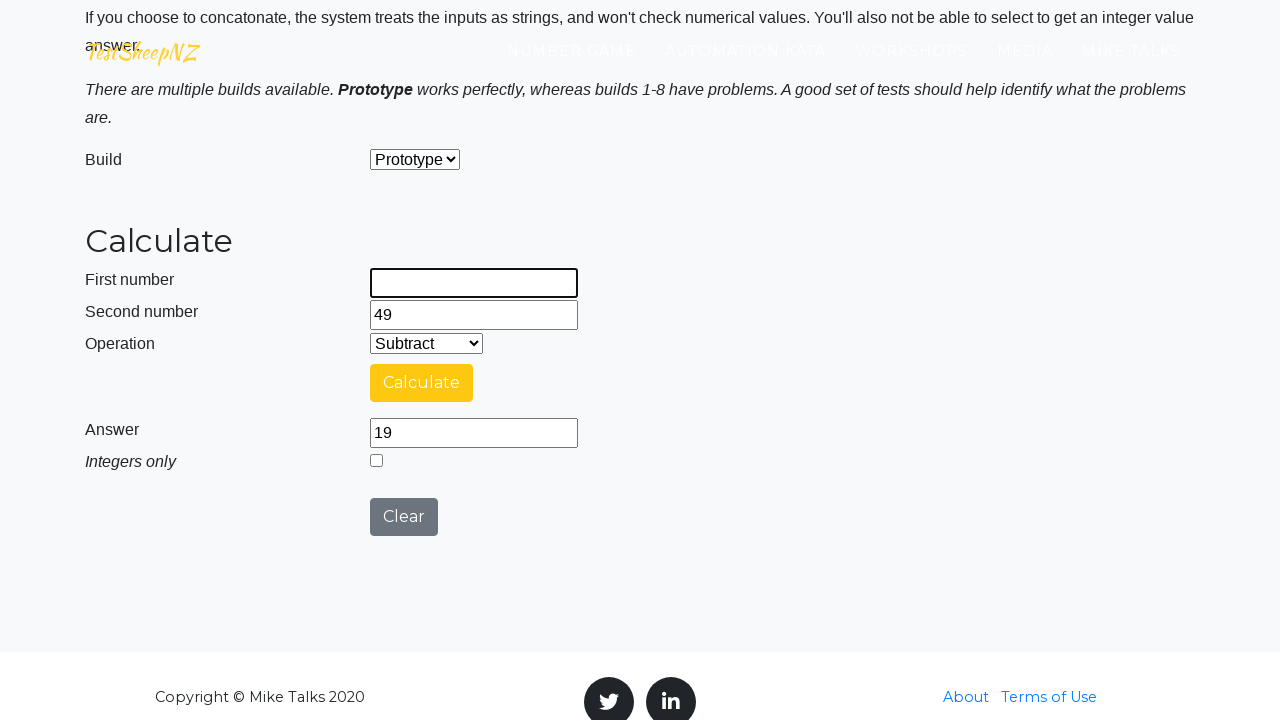

Filled first number field with 68 on #number1Field
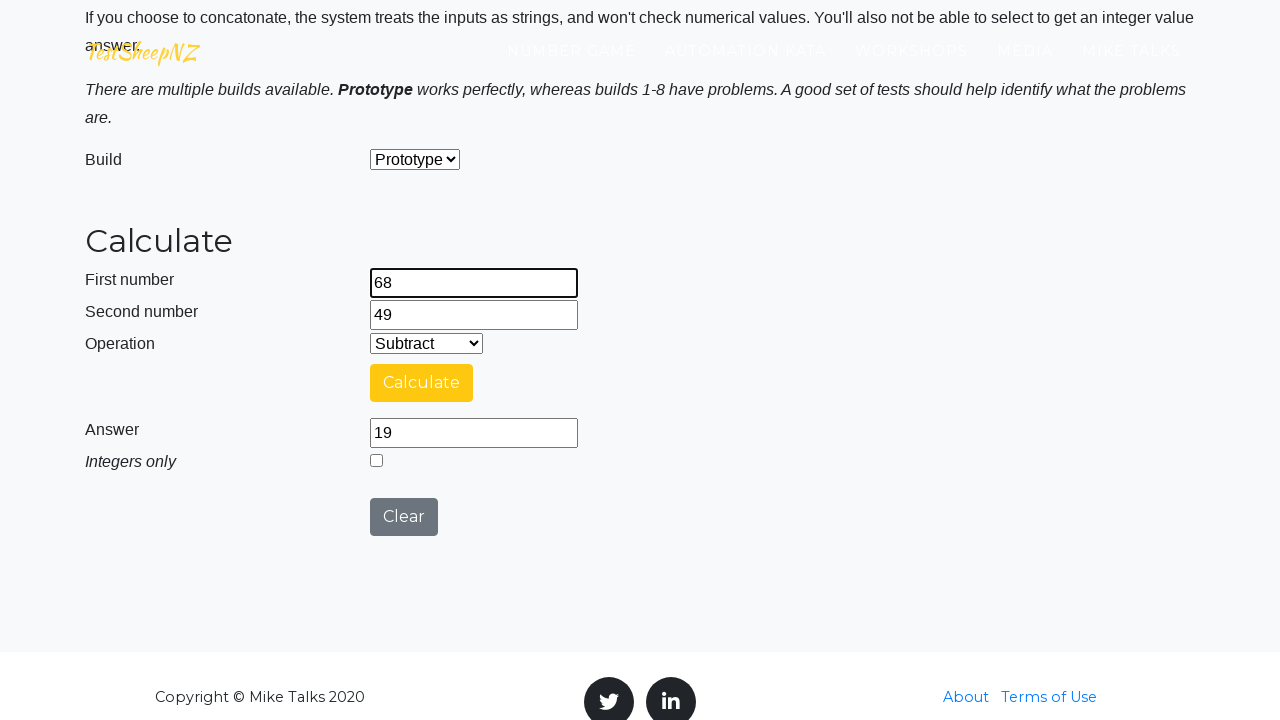

Cleared second number field on #number2Field
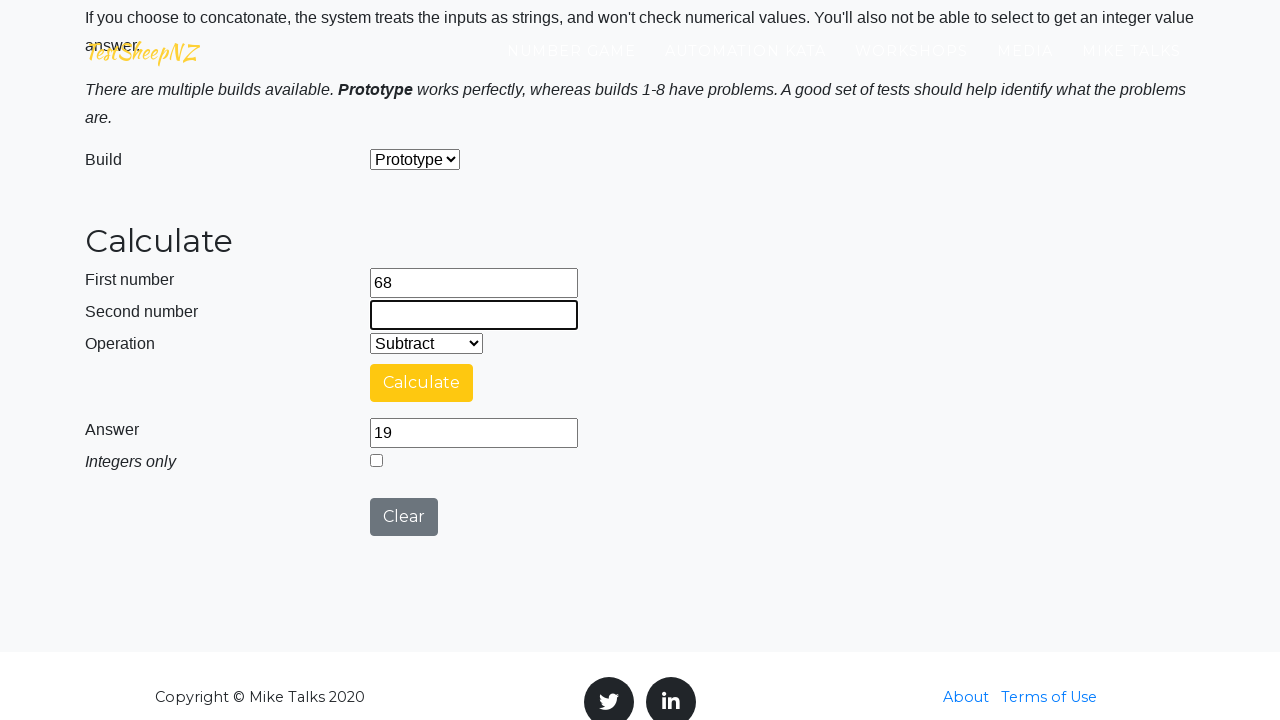

Filled second number field with 49 on #number2Field
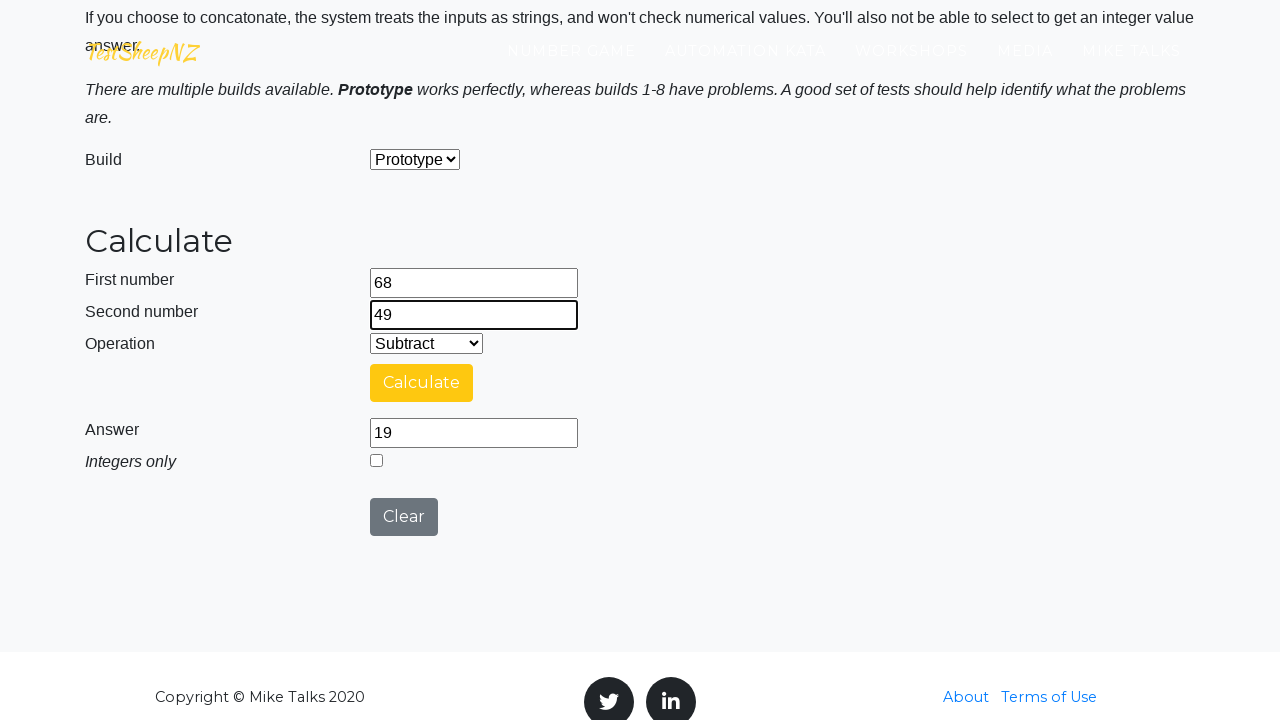

Selected Multiplication operation from dropdown on #selectOperationDropdown
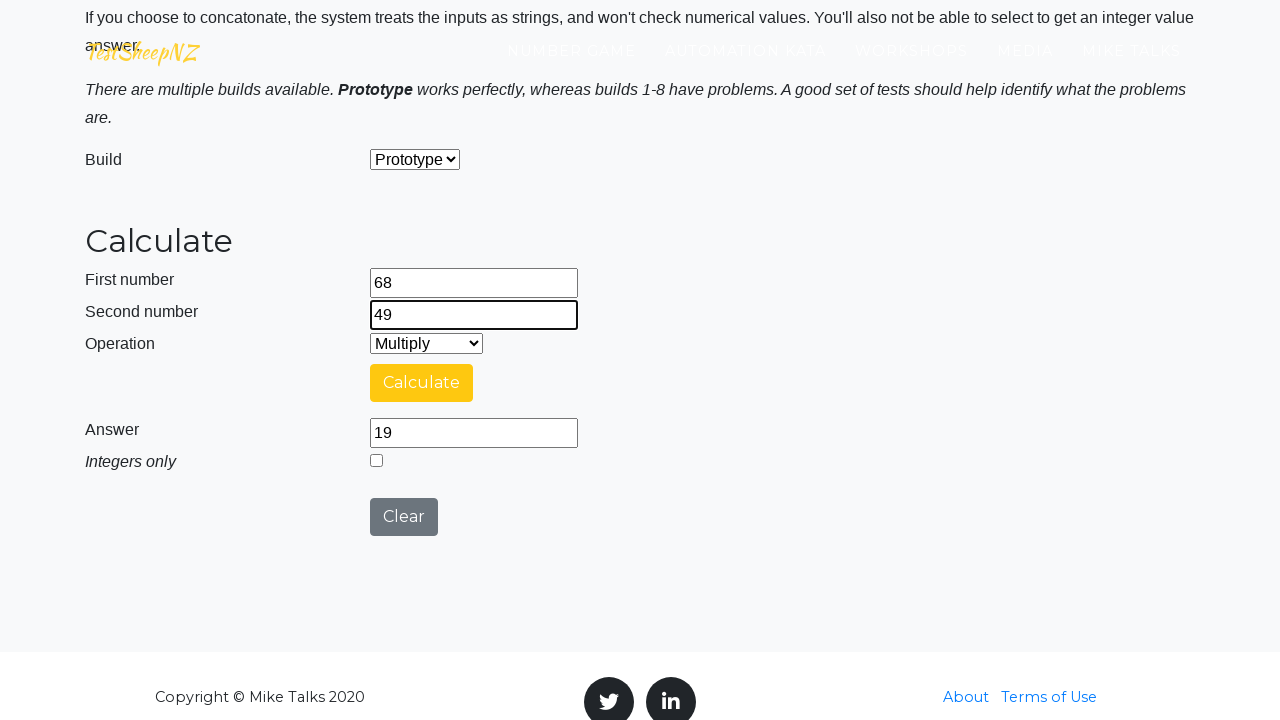

Clicked calculate button at (422, 383) on #calculateButton
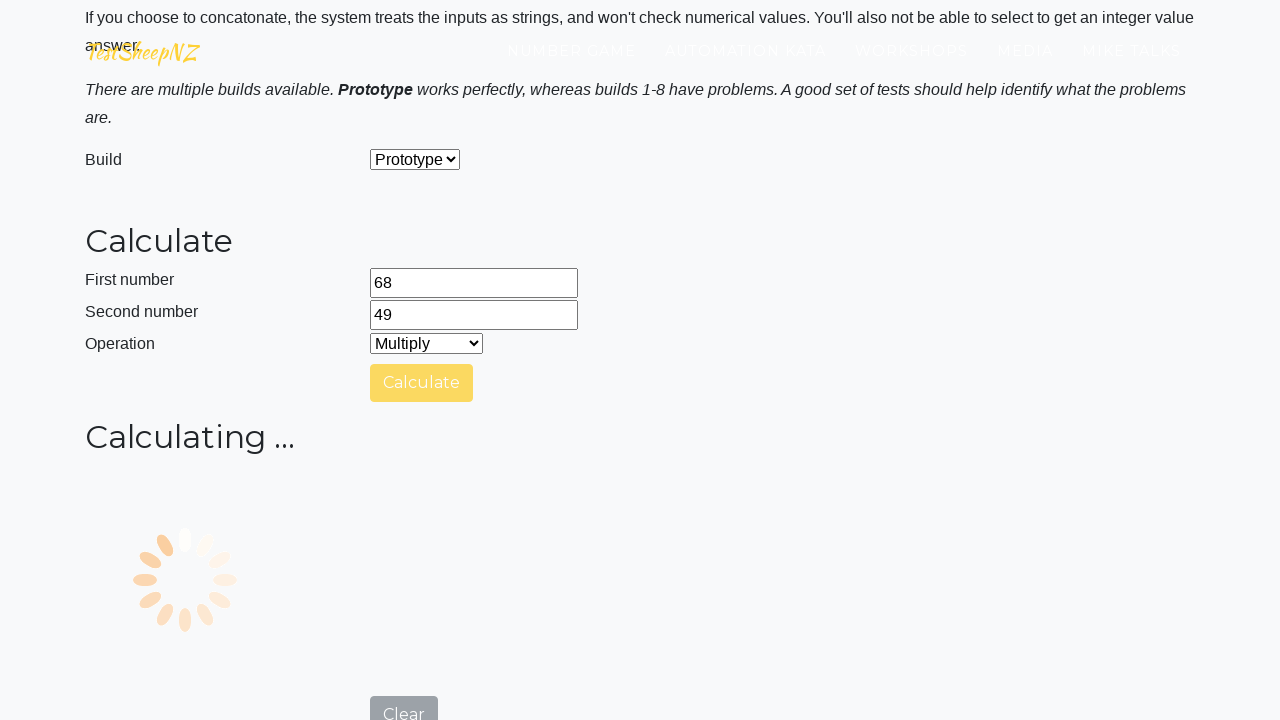

Calculation completed and loading indicator disappeared
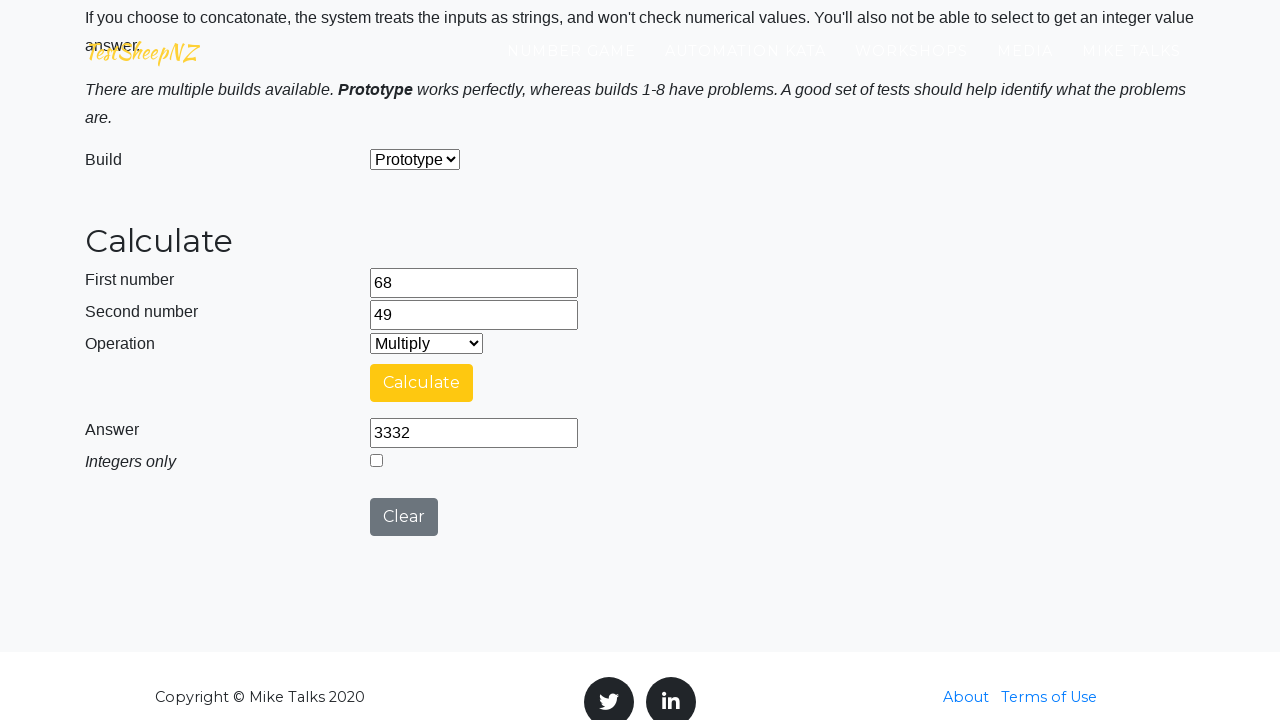

Retrieved answer value: 3332
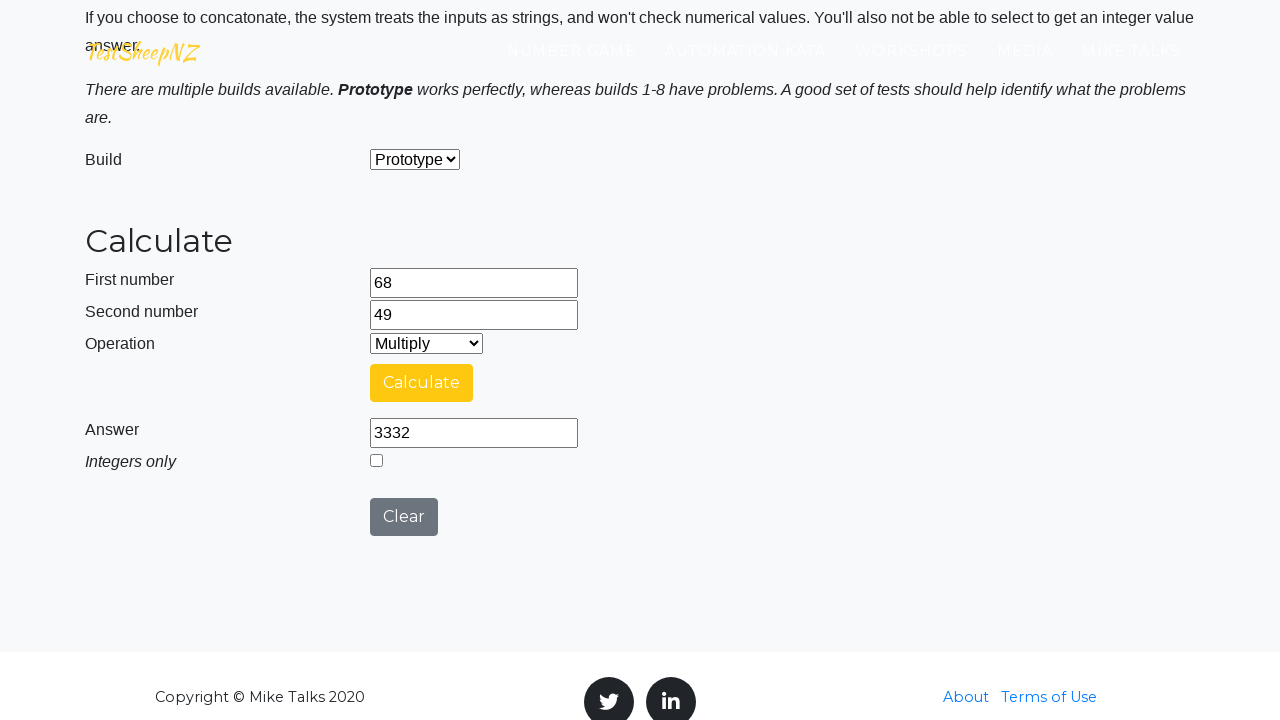

Multiplication verified: 68 * 49 = 3332
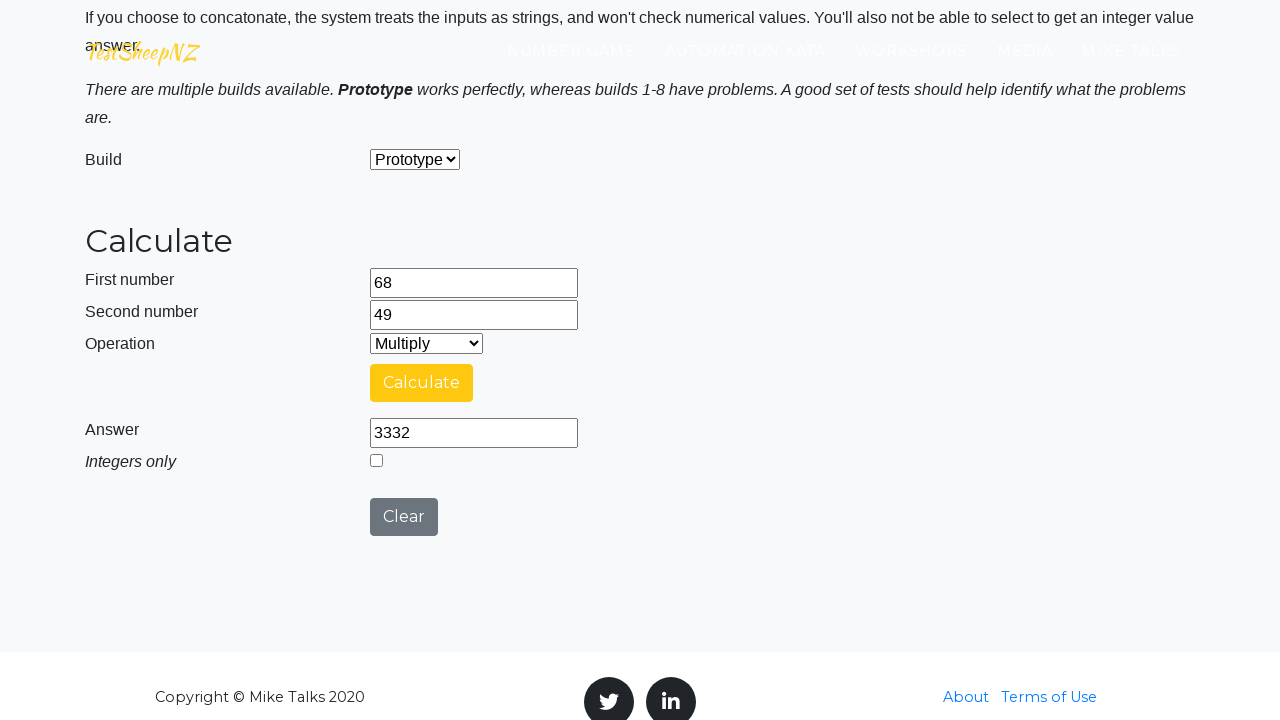

Cleared first number field on #number1Field
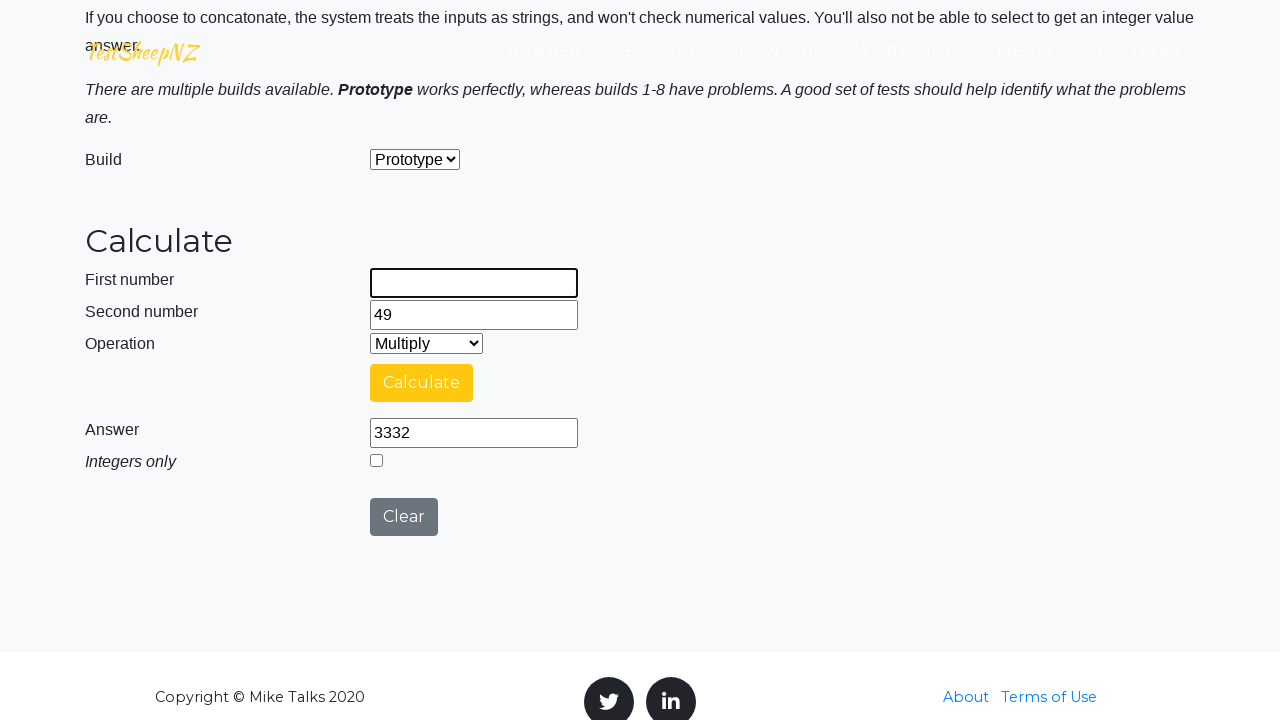

Filled first number field with 68 on #number1Field
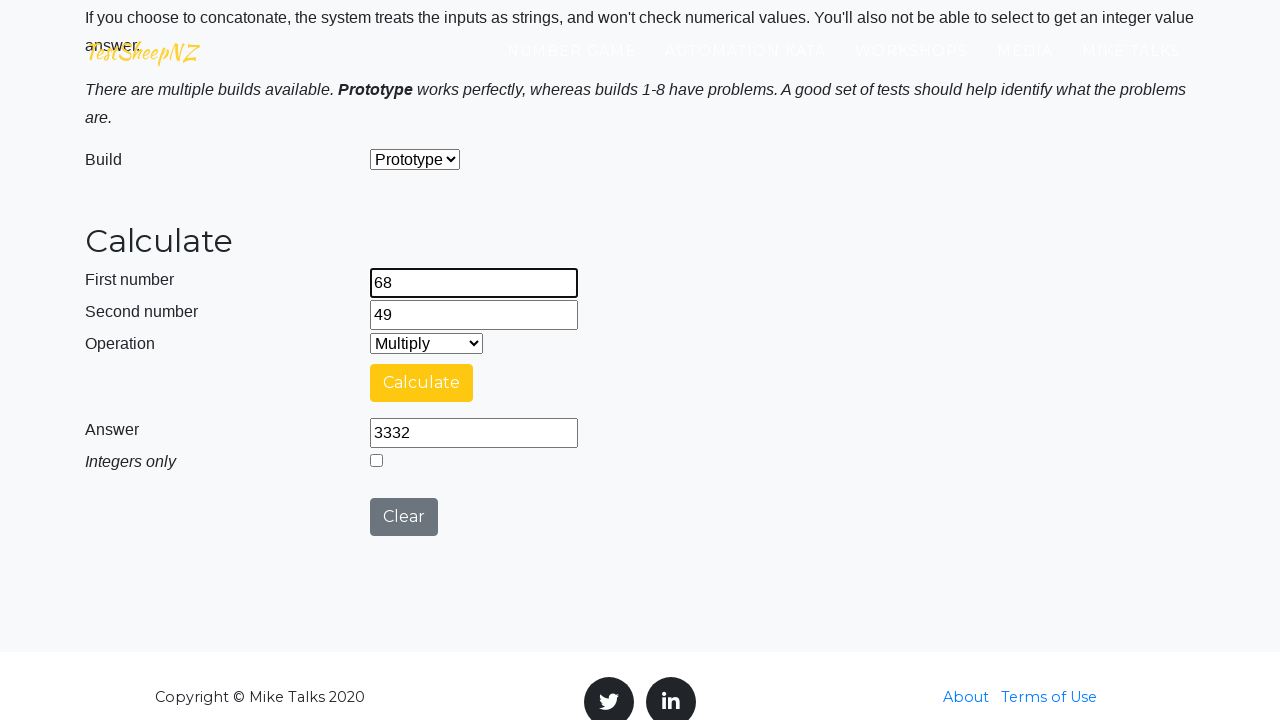

Cleared second number field on #number2Field
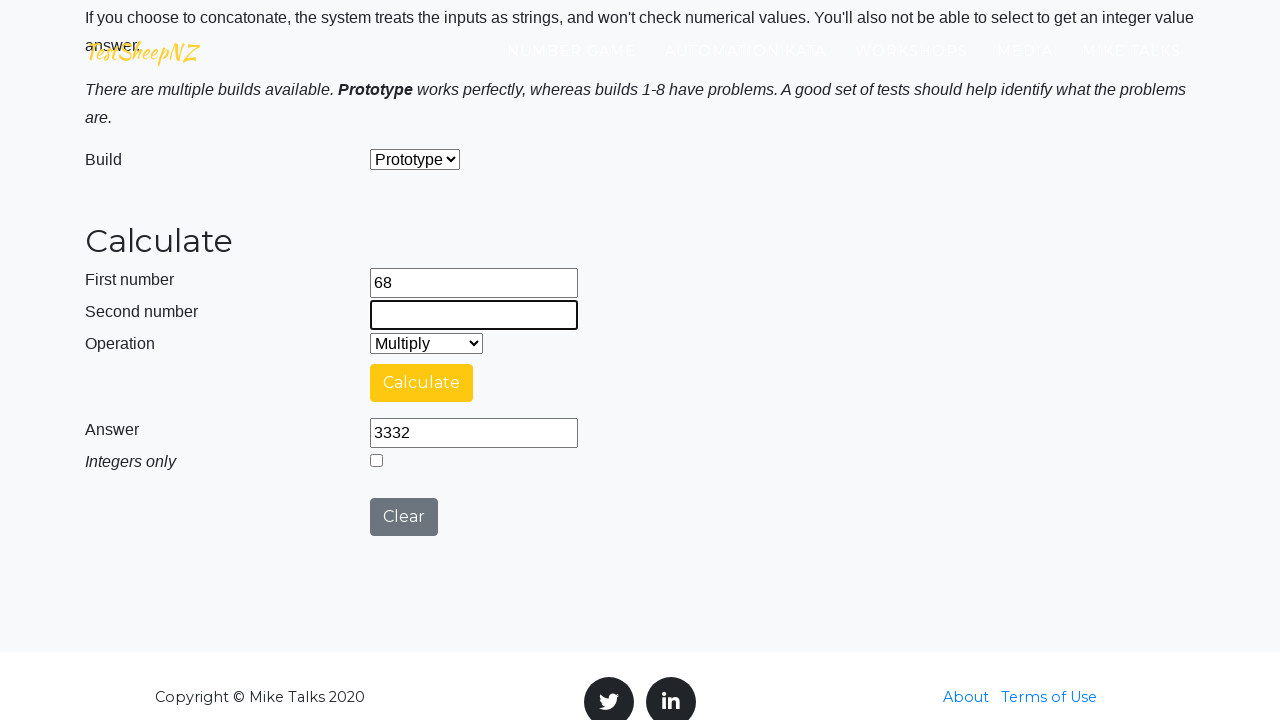

Filled second number field with 49 on #number2Field
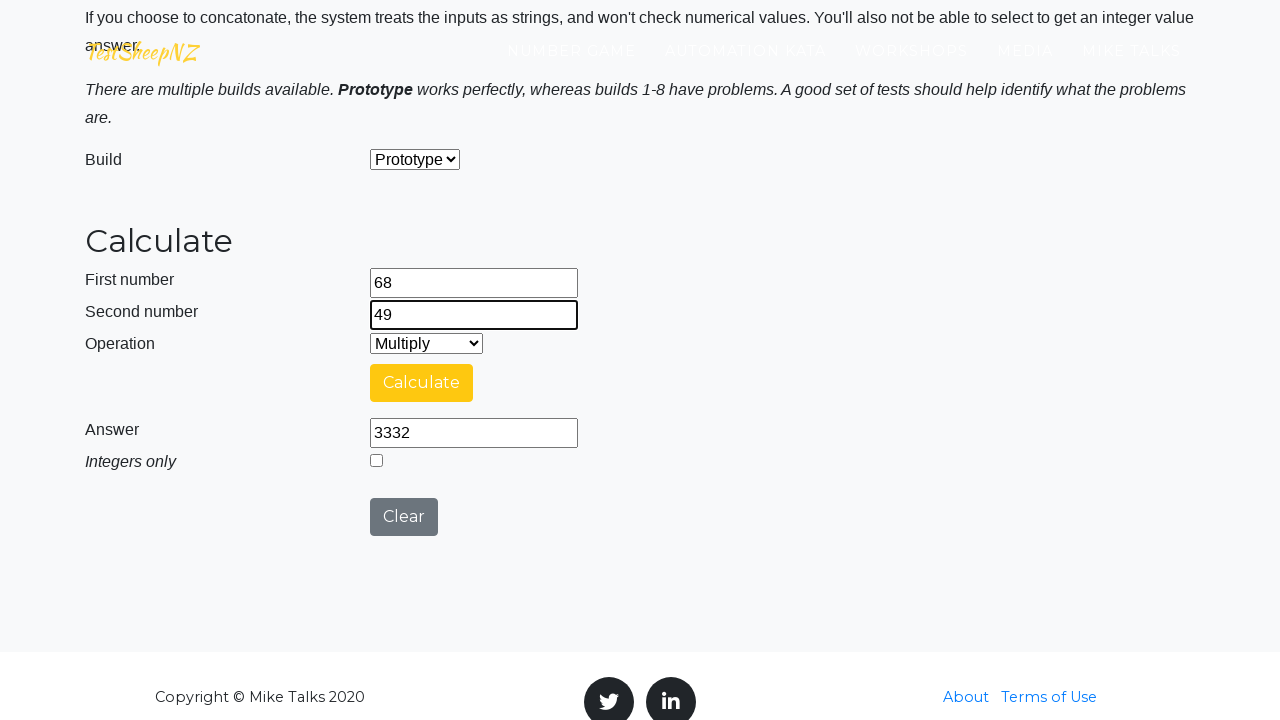

Selected Division operation from dropdown on #selectOperationDropdown
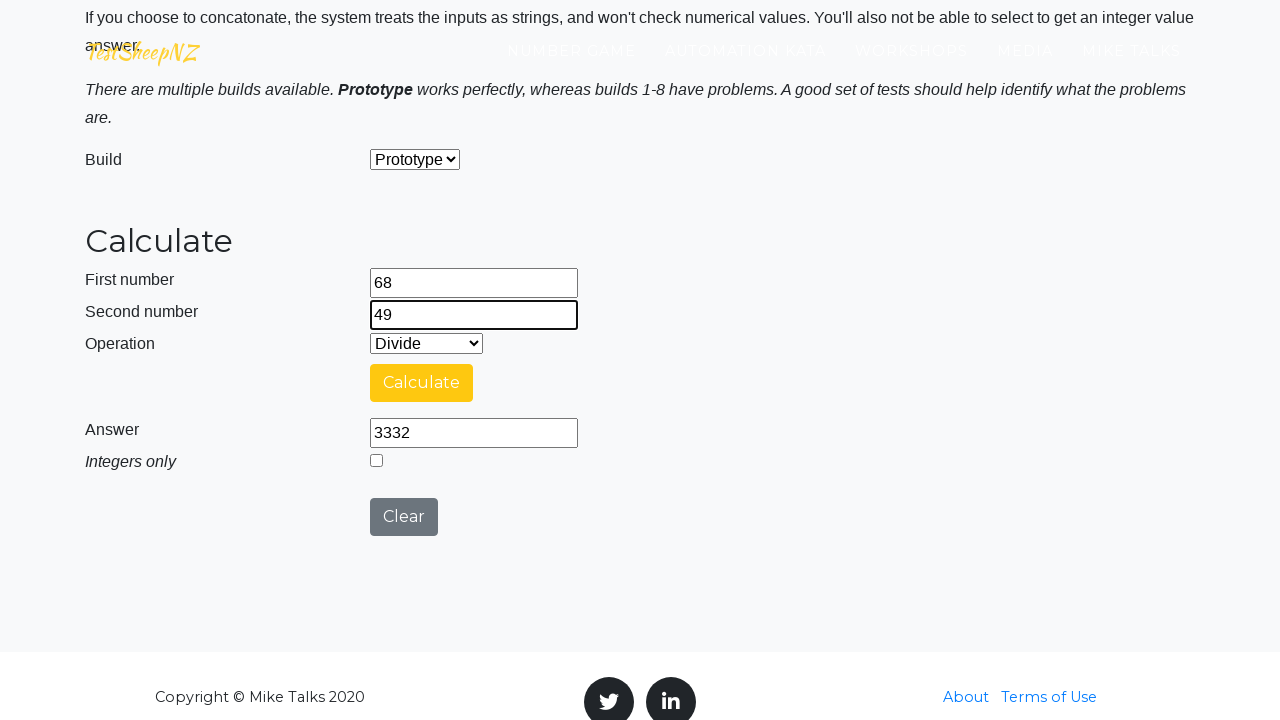

Clicked calculate button at (422, 383) on #calculateButton
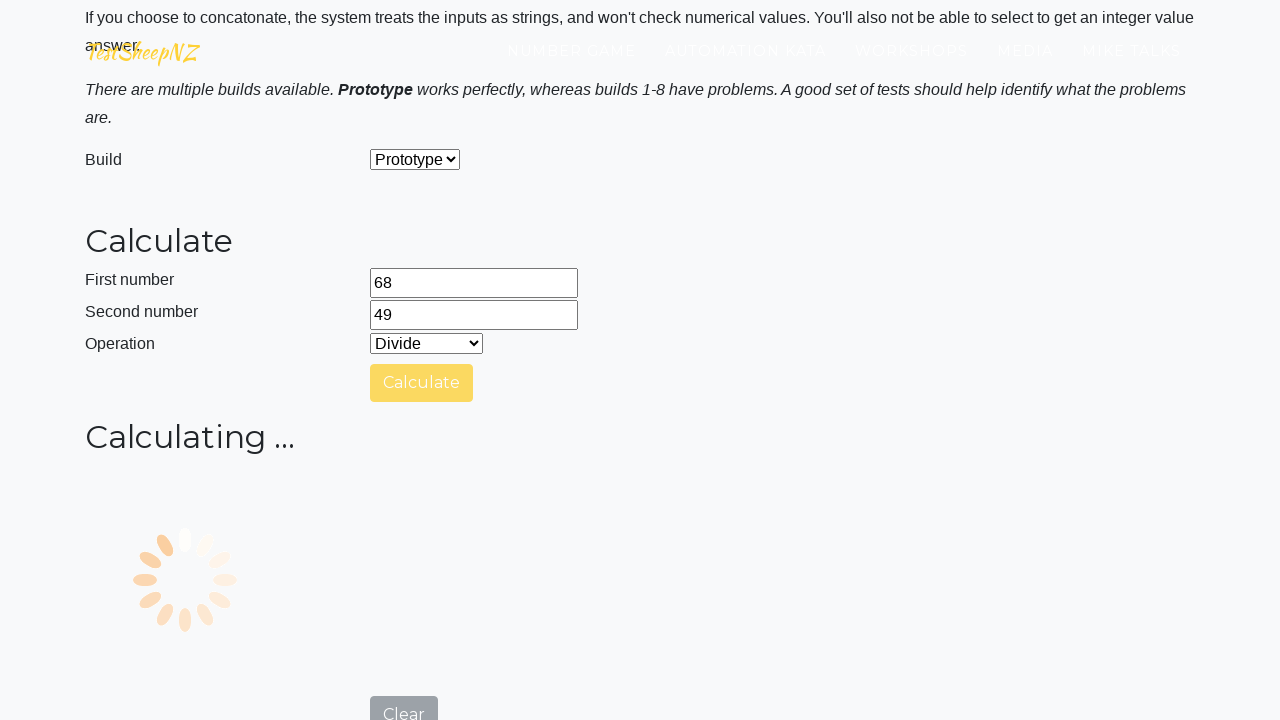

Calculation completed and loading indicator disappeared
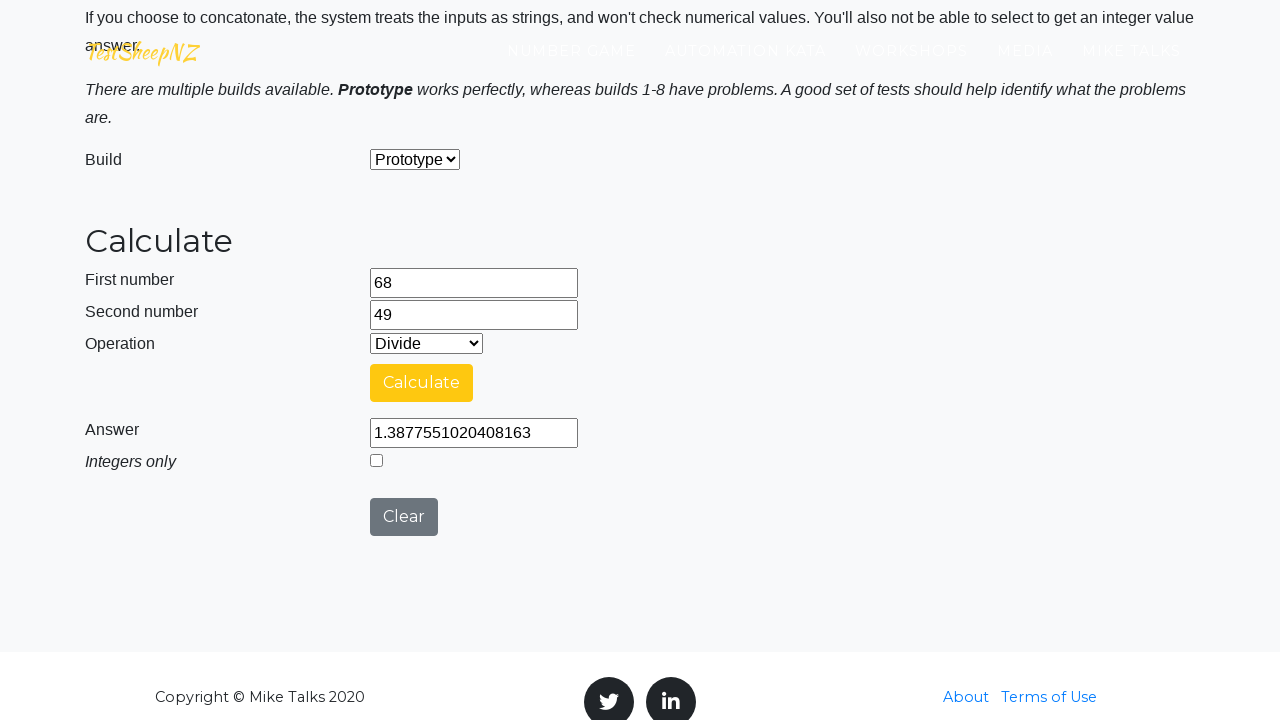

Retrieved answer value: 1.3877551020408163
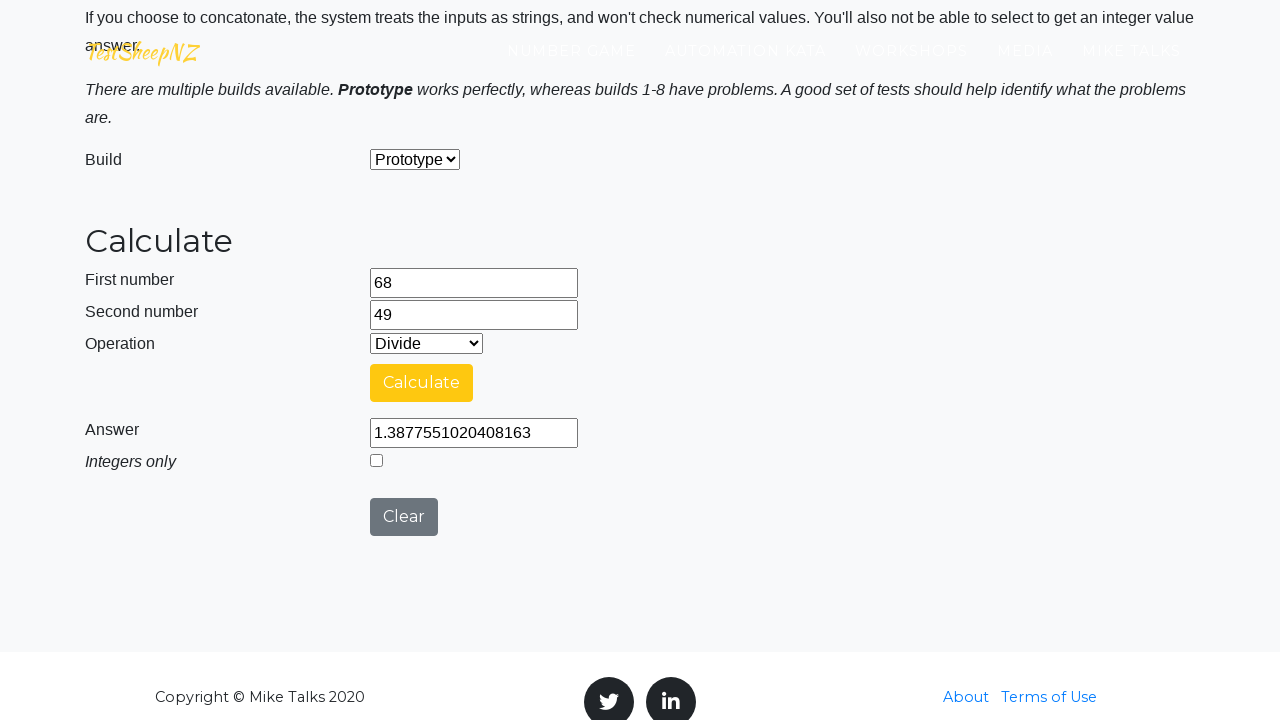

Division operation performed: 68 / 49 = 1.3877551020408163
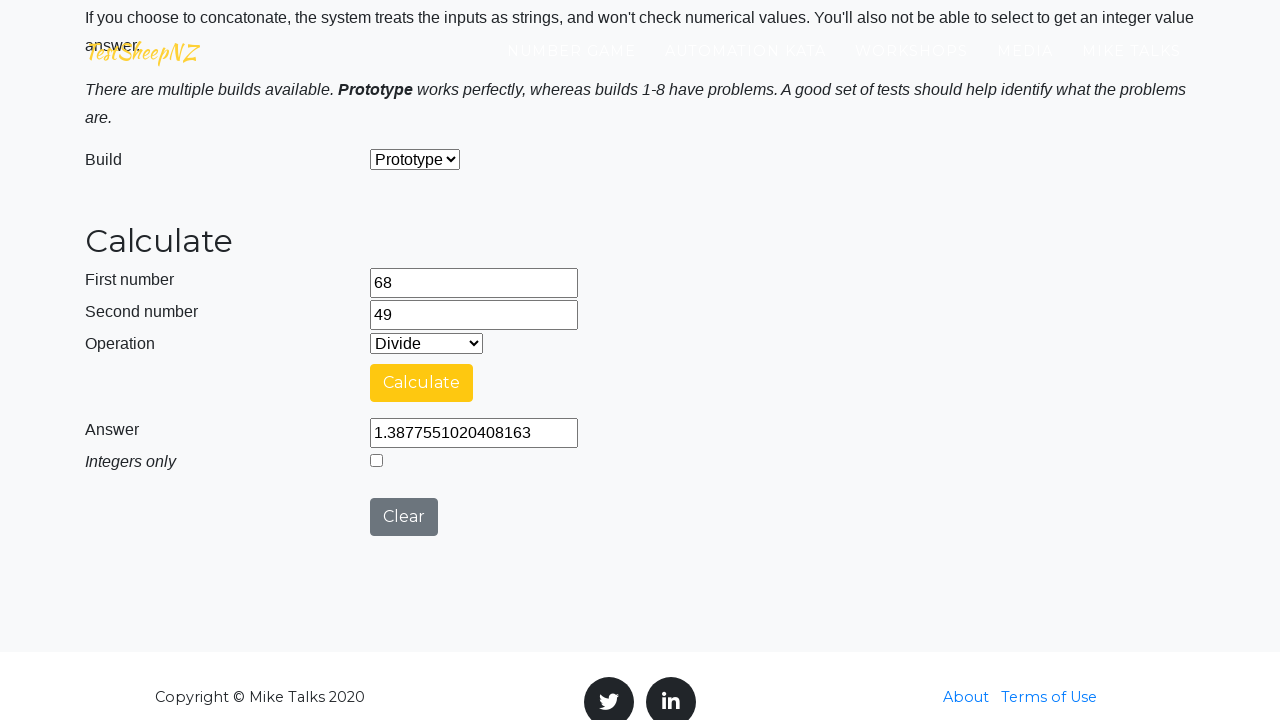

Cleared first number field on #number1Field
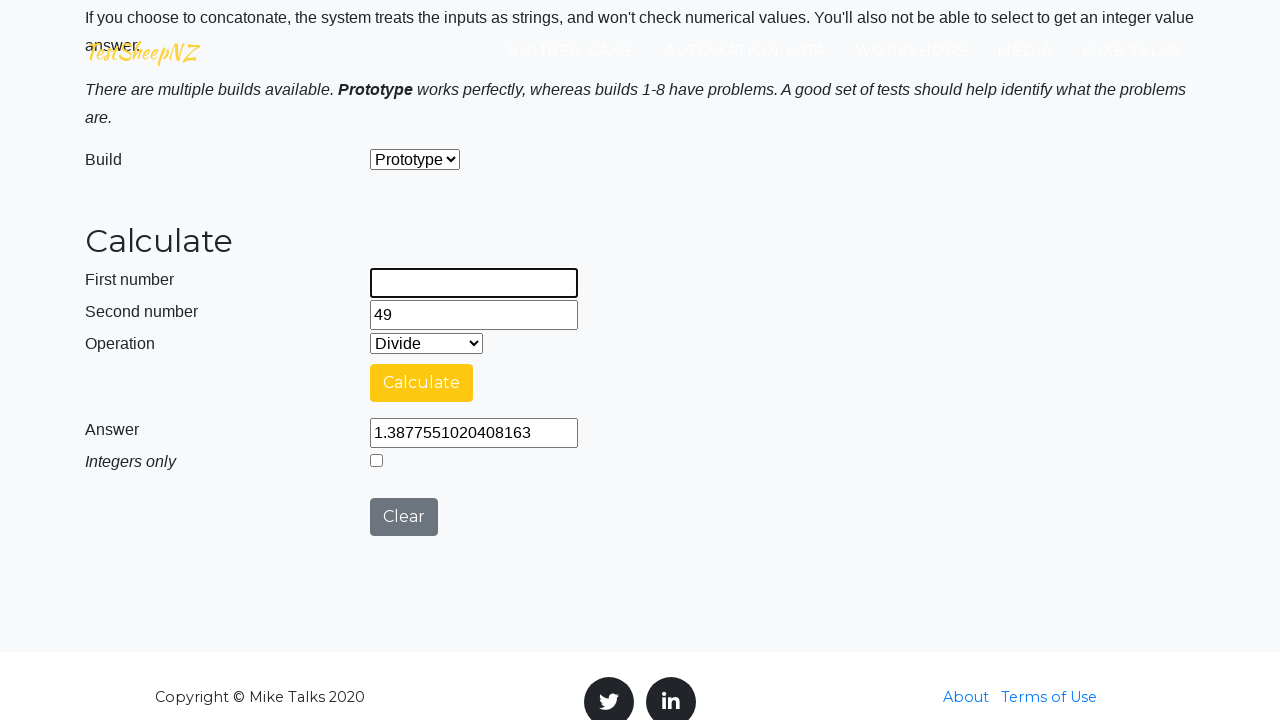

Filled first number field with 68 on #number1Field
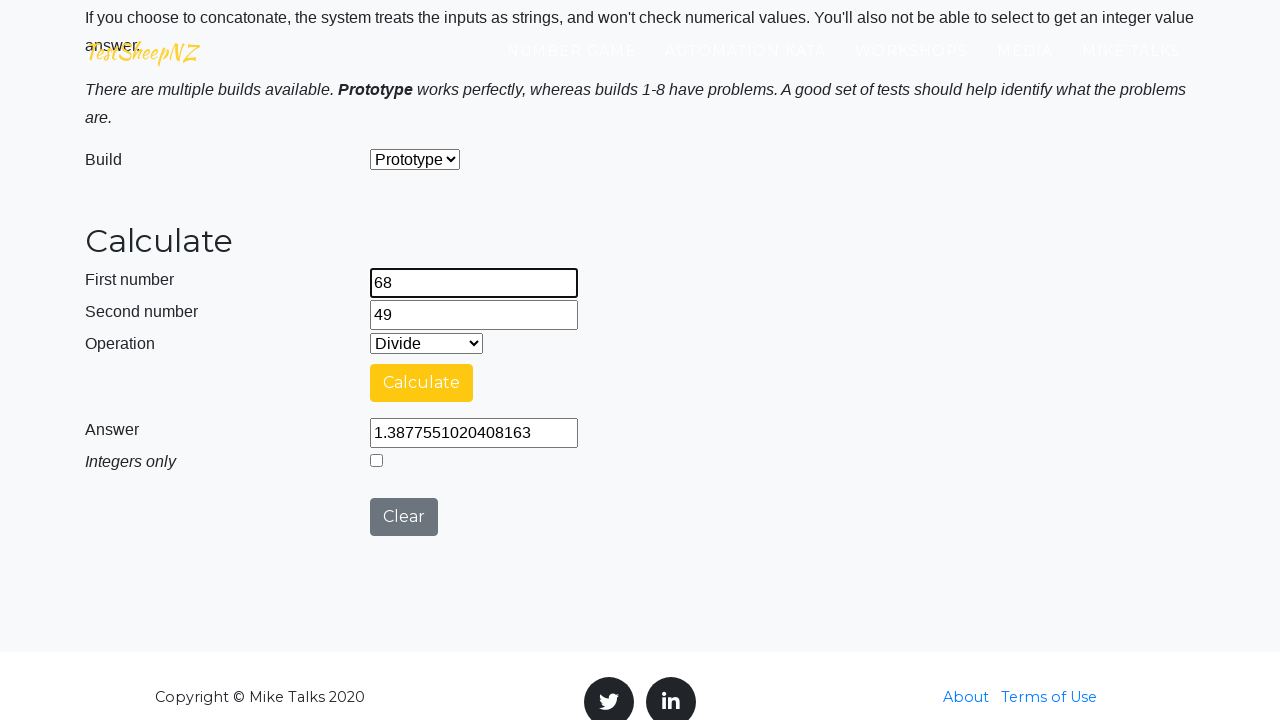

Cleared second number field on #number2Field
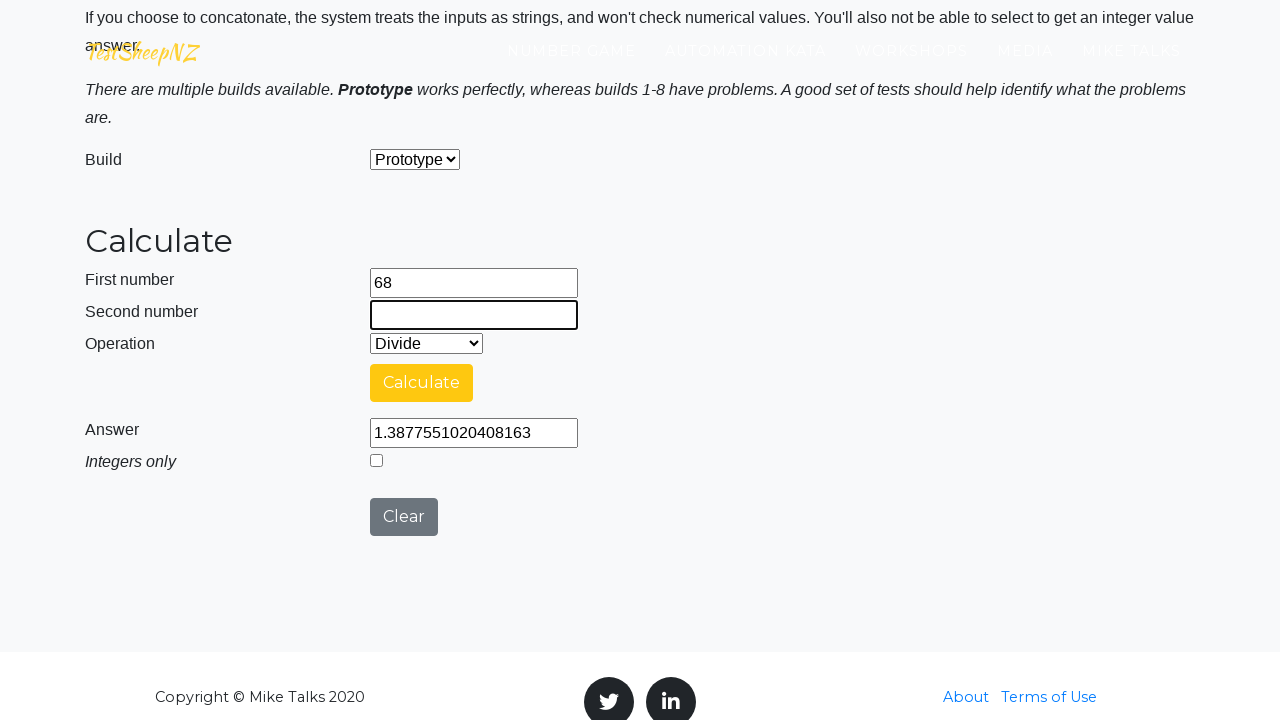

Filled second number field with 49 on #number2Field
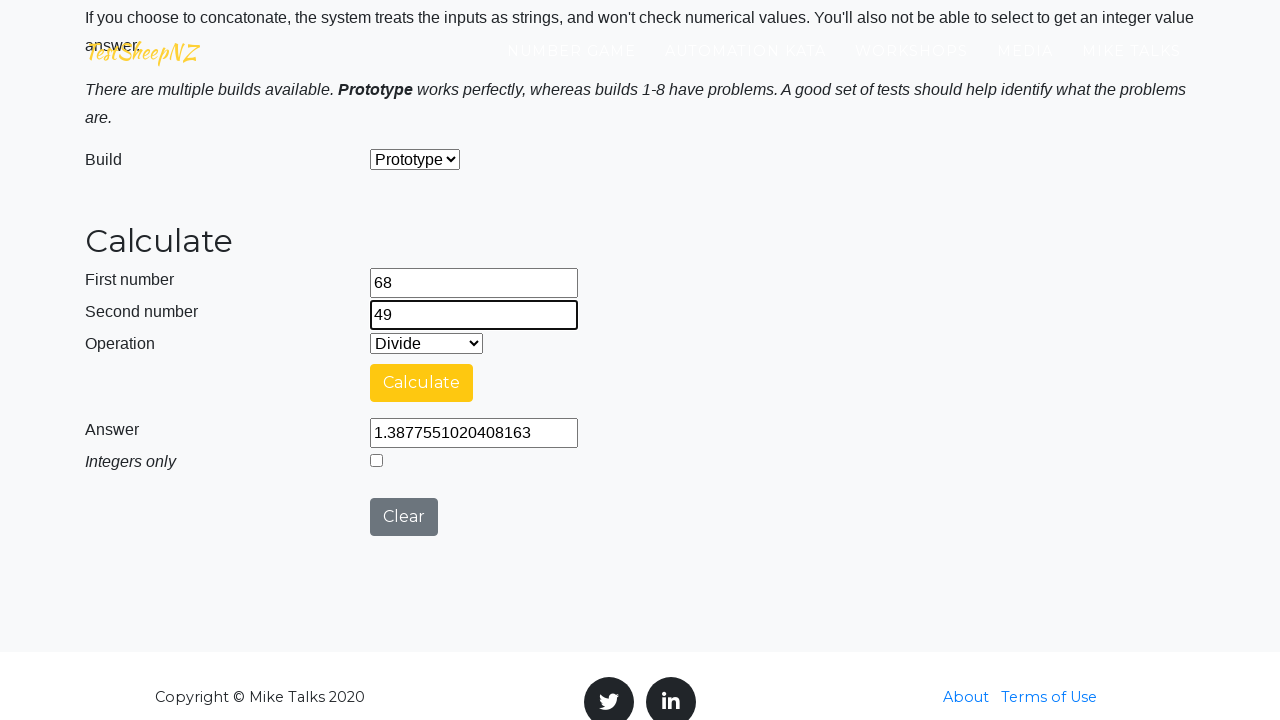

Selected Concatenation operation from dropdown on #selectOperationDropdown
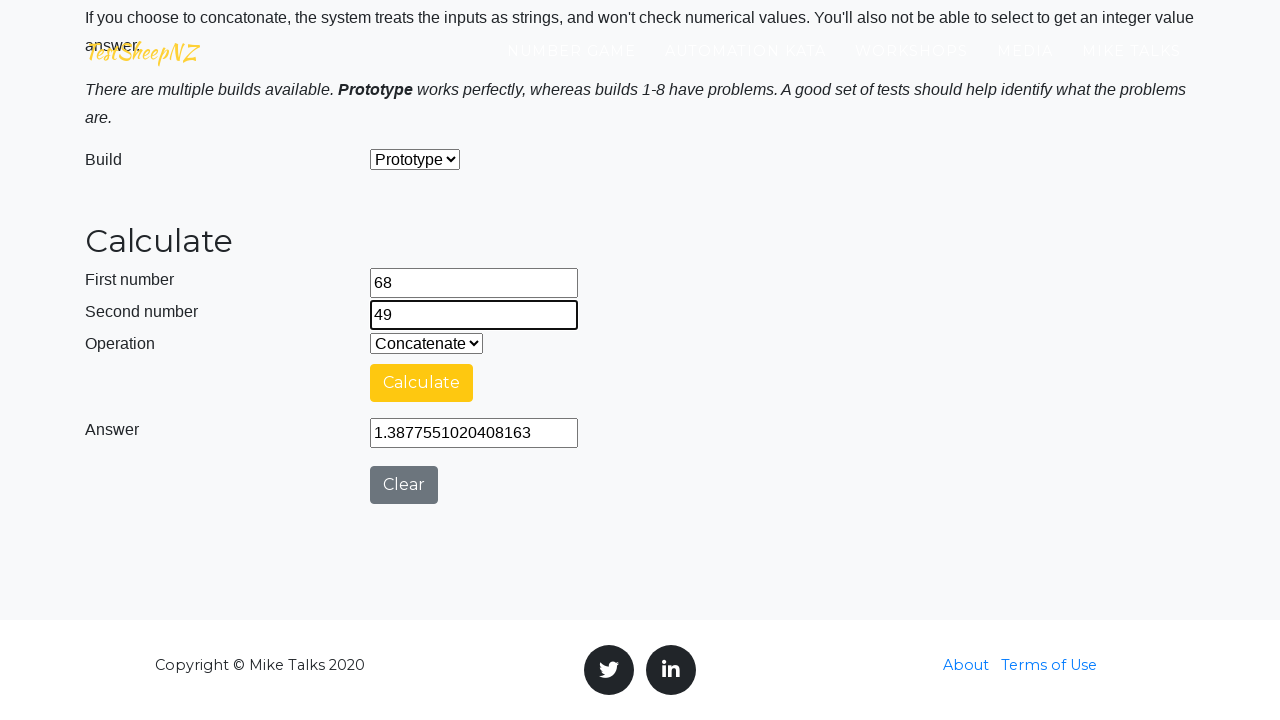

Clicked calculate button at (422, 383) on #calculateButton
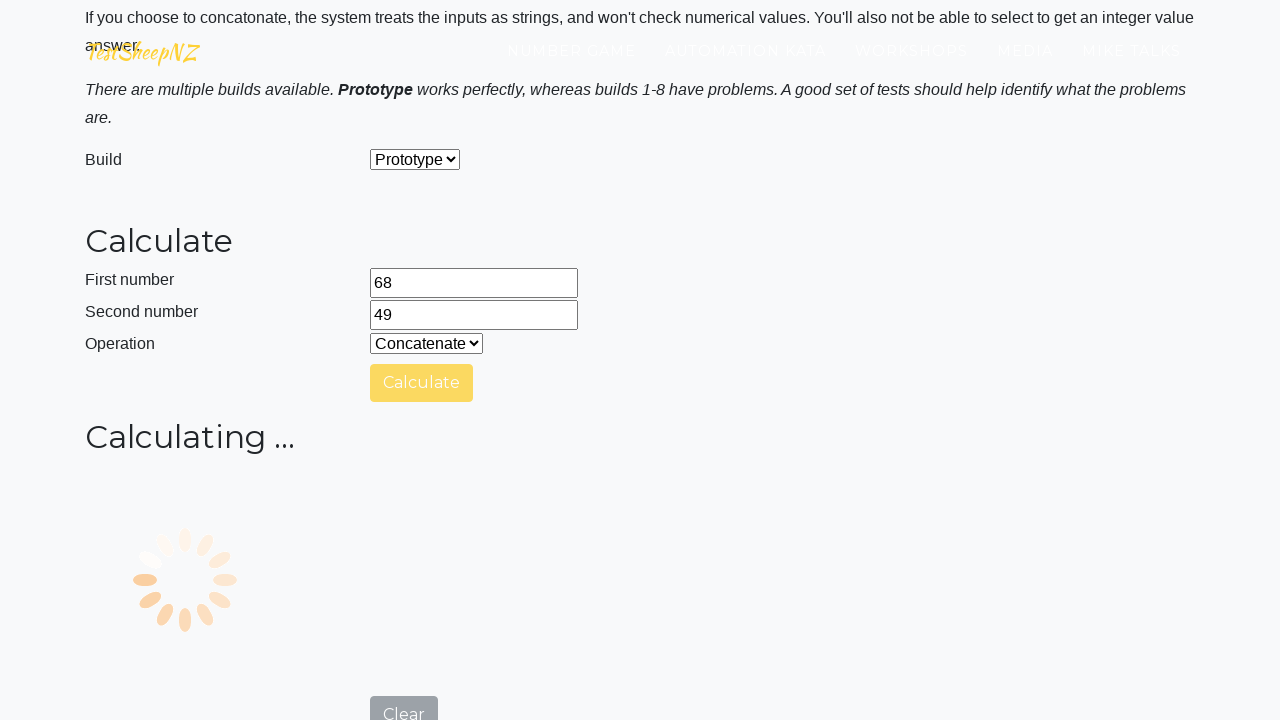

Calculation completed and loading indicator disappeared
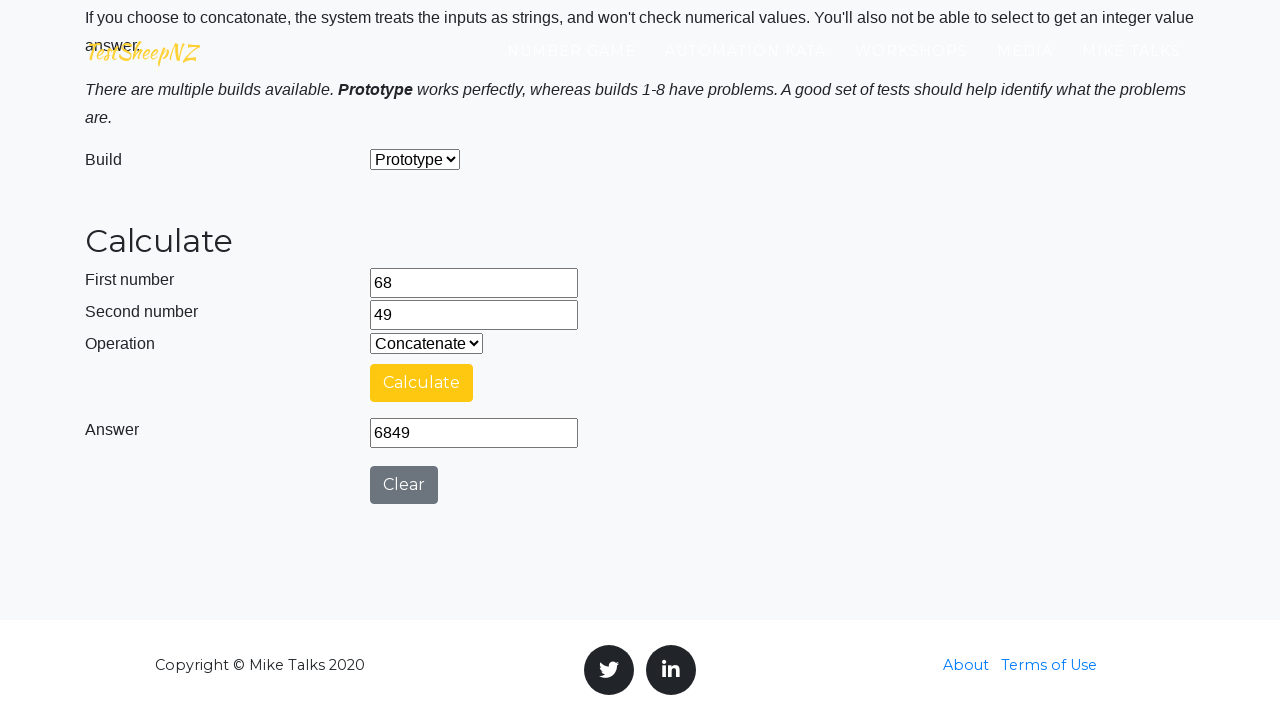

Retrieved answer value: 6849
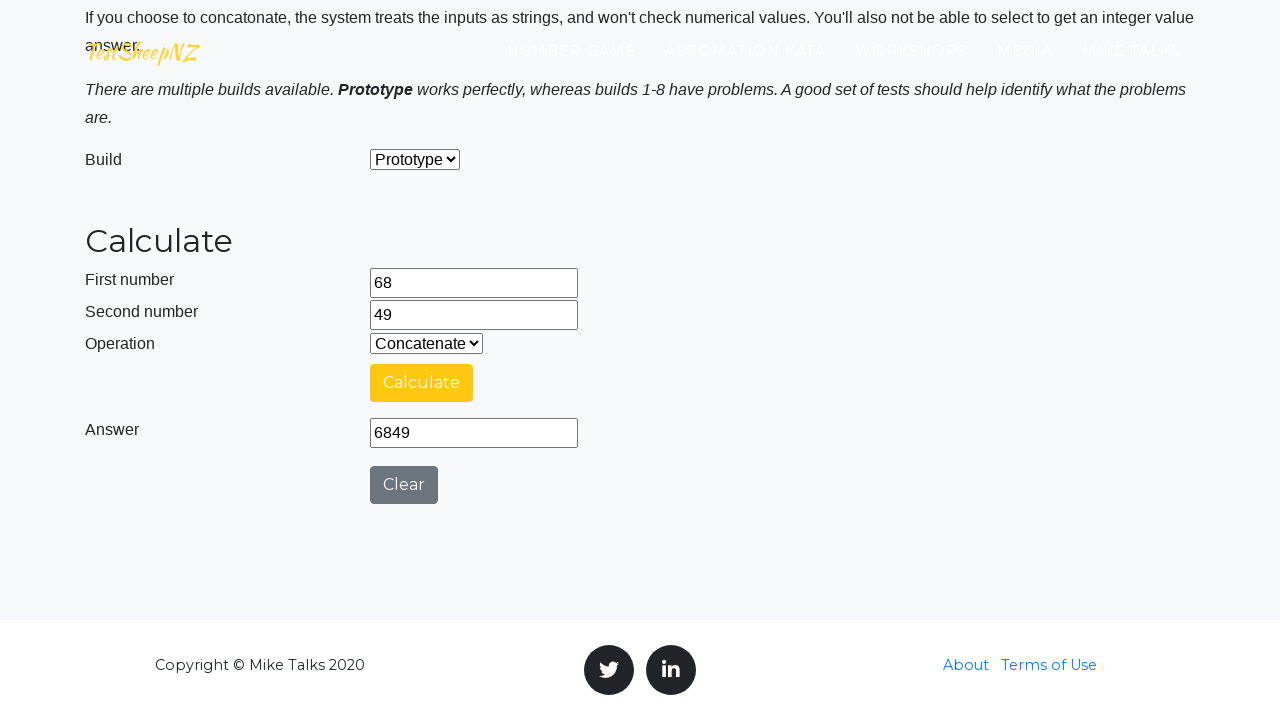

Concatenation verified: 68 concatenated with 49 = 6849
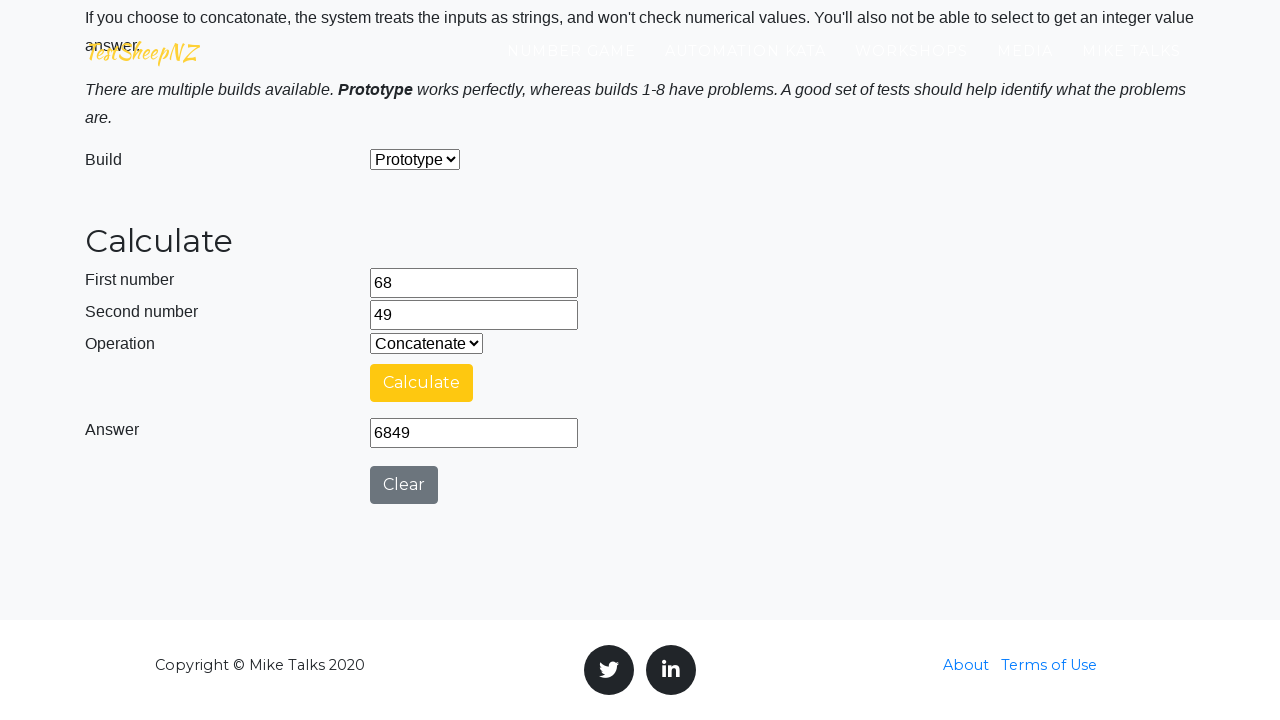

Cleared first number field on #number1Field
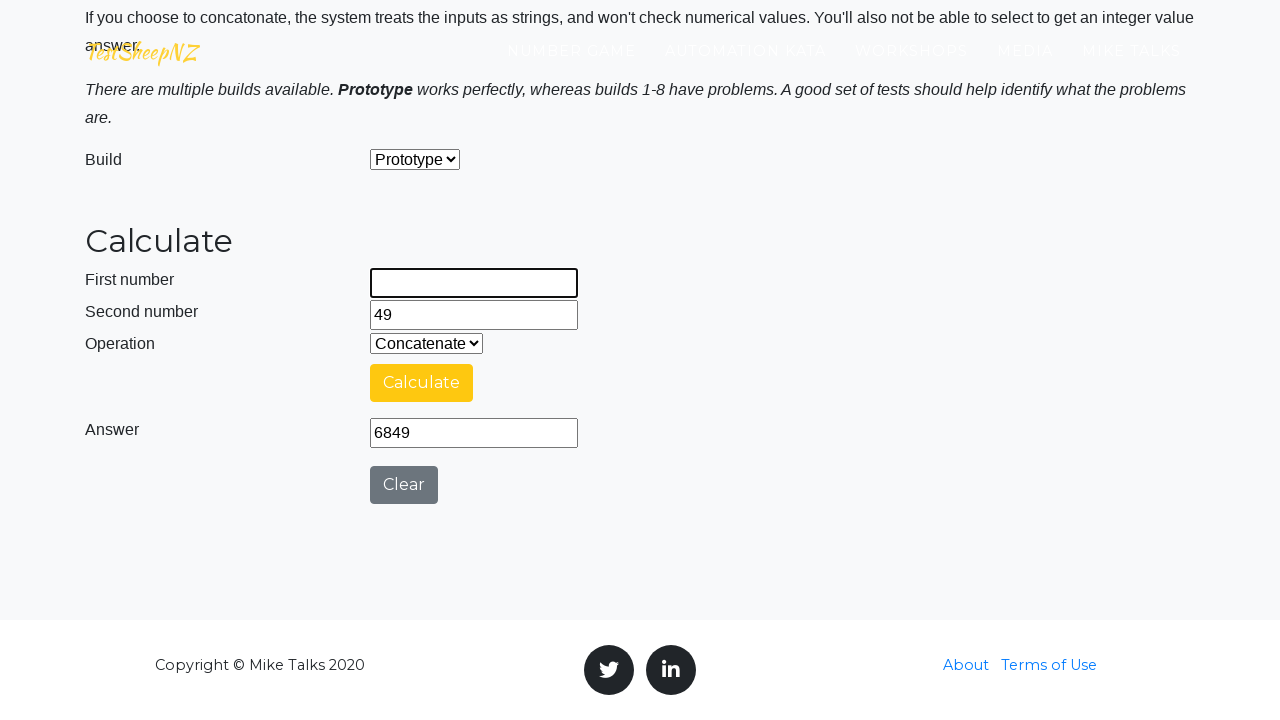

Filled first number field with 68 on #number1Field
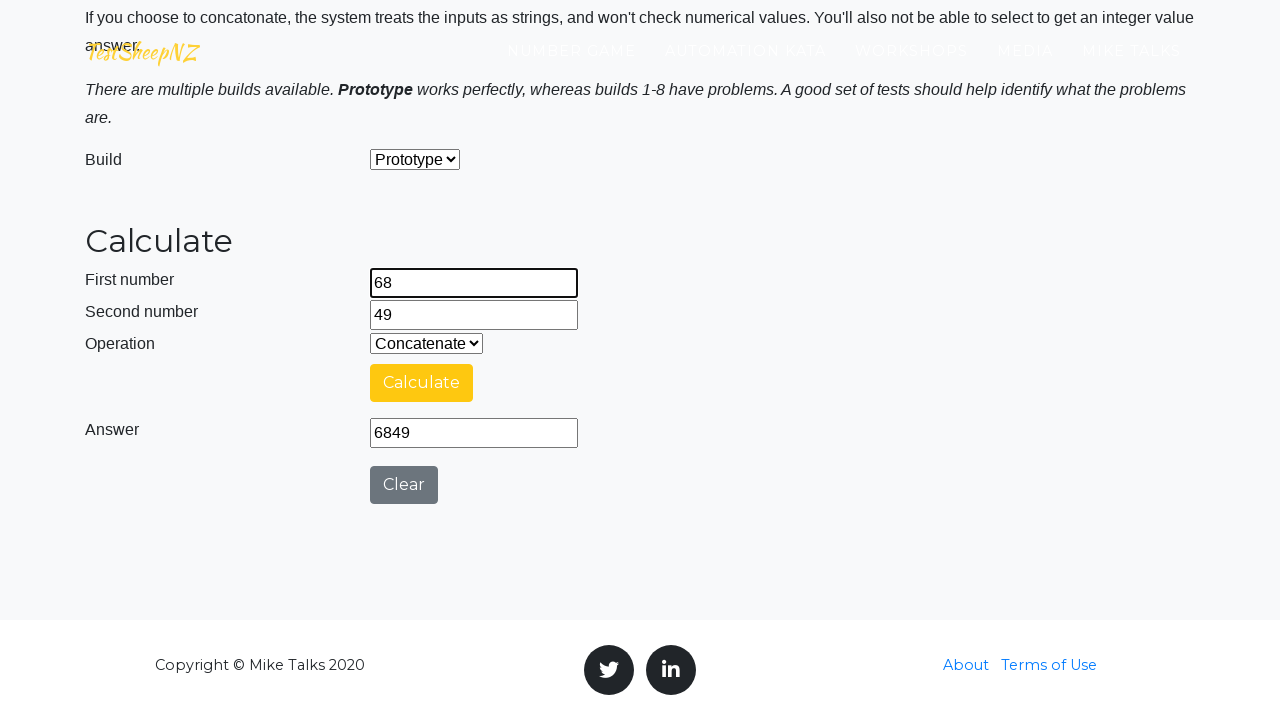

Cleared second number field on #number2Field
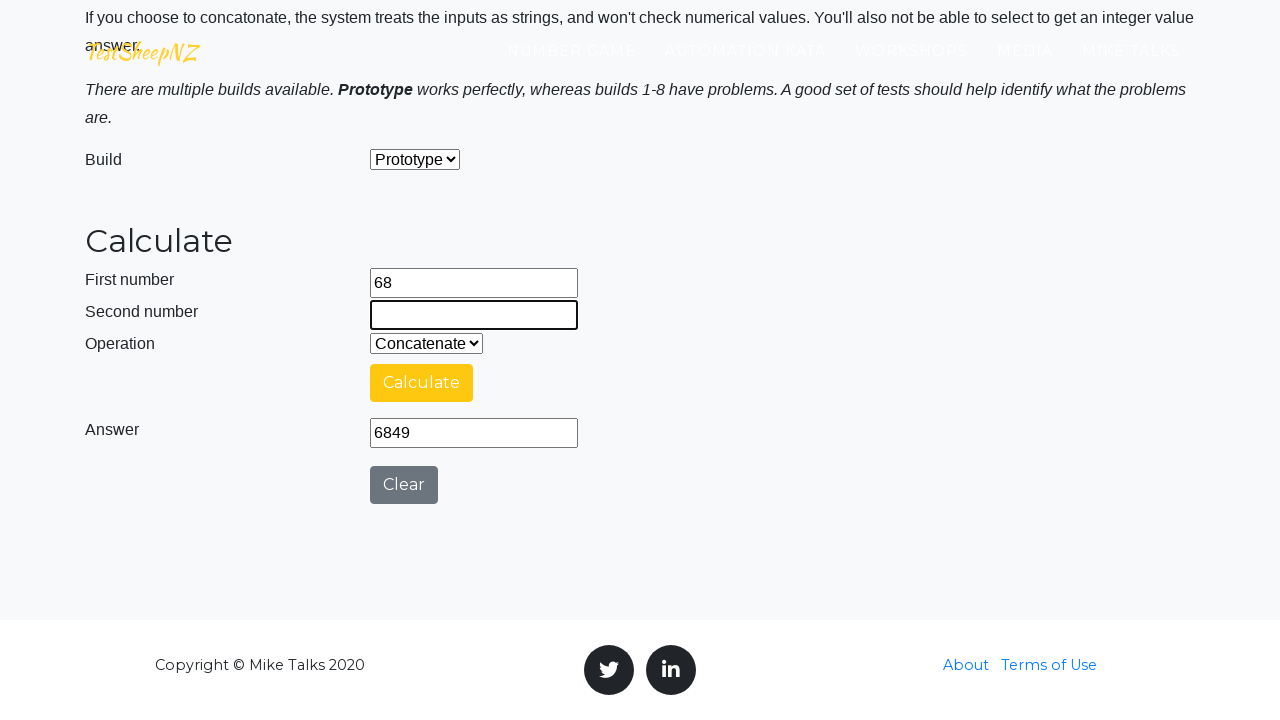

Filled second number field with 49 on #number2Field
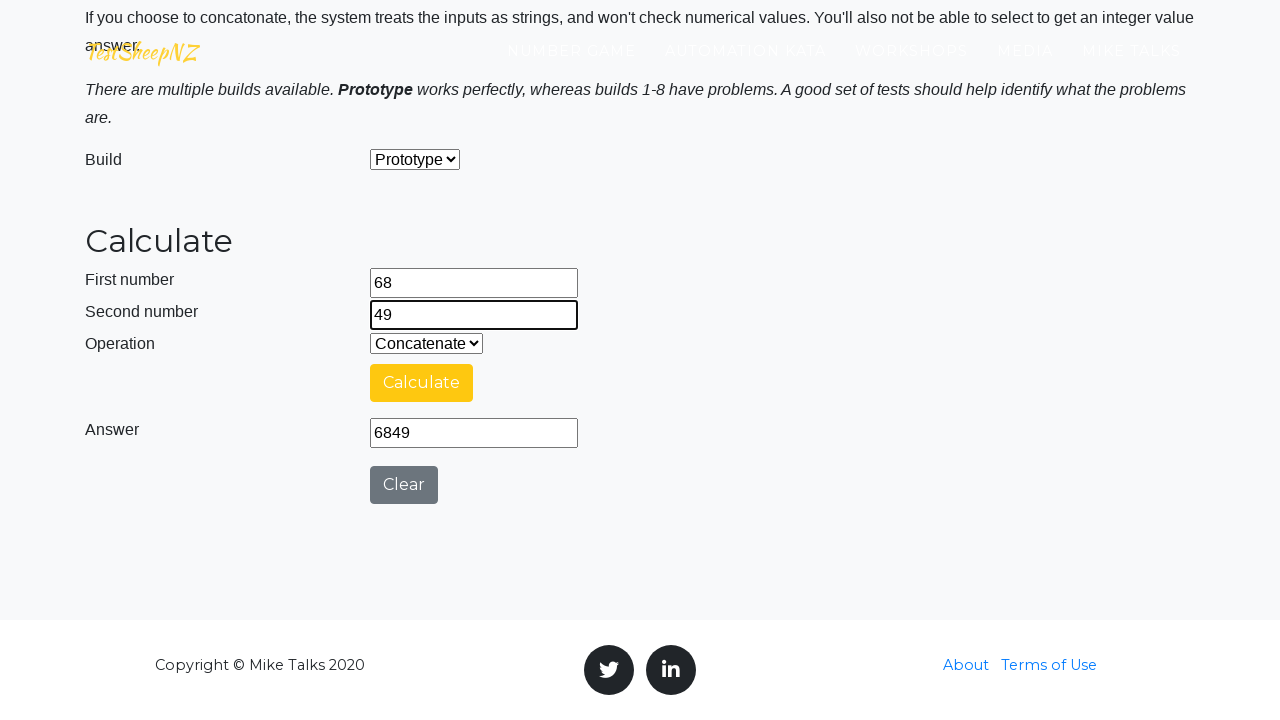

Selected Subtraction operation from dropdown on #selectOperationDropdown
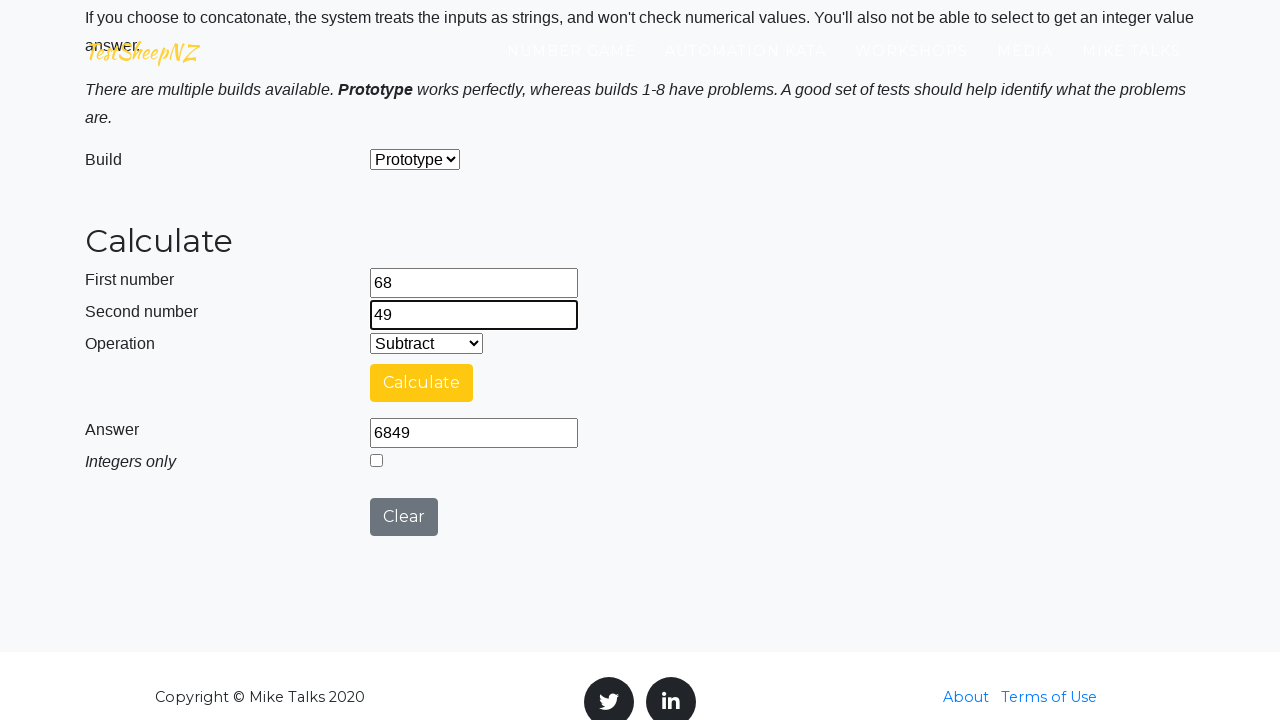

Clicked calculate button at (422, 383) on #calculateButton
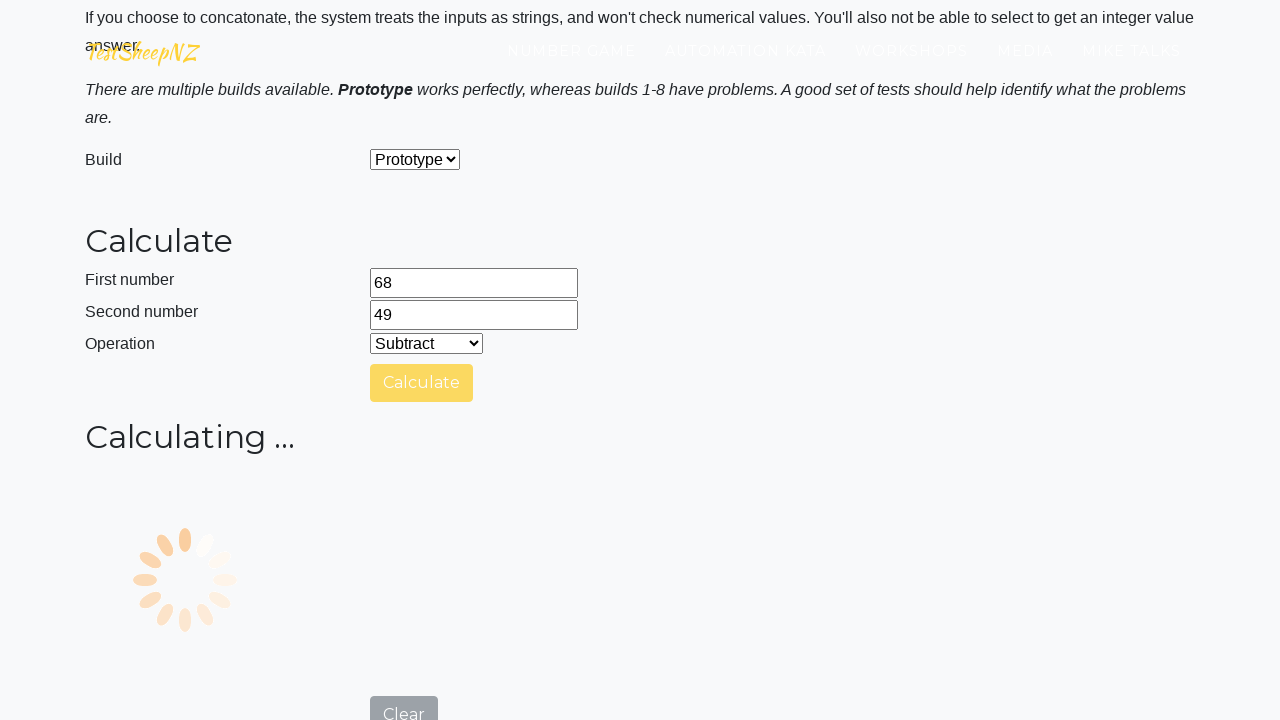

Calculation completed and loading indicator disappeared
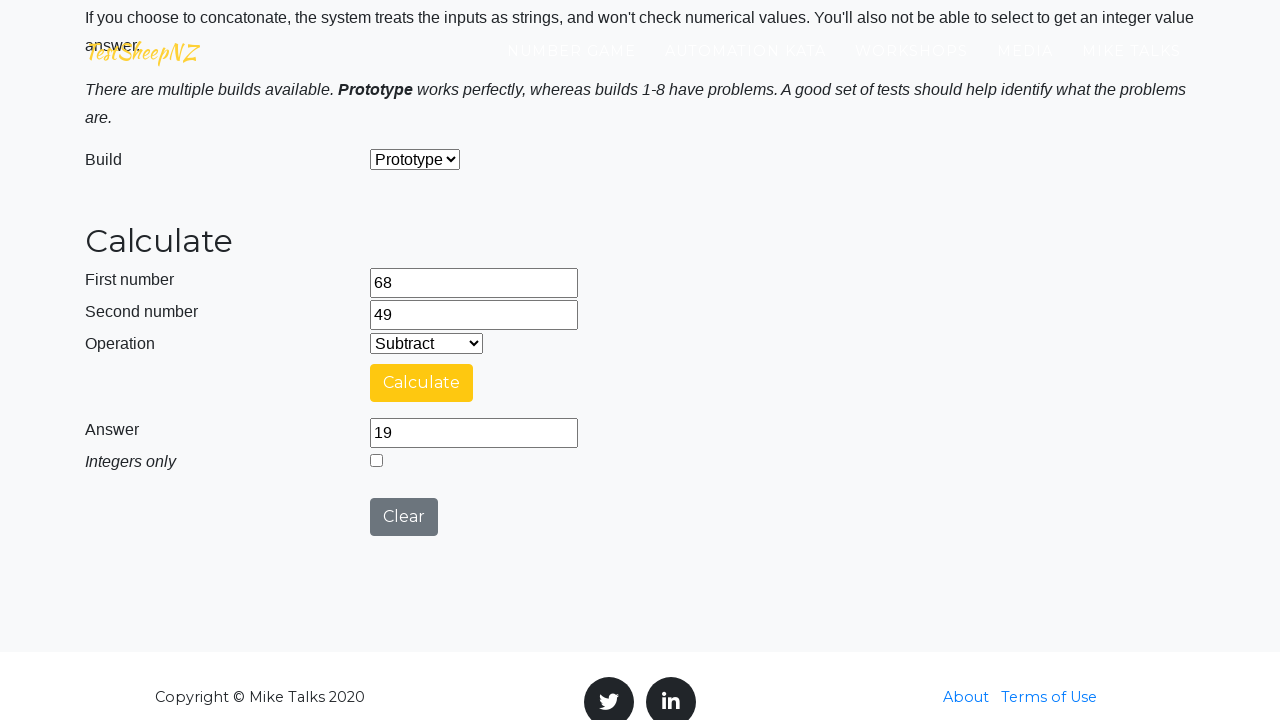

Retrieved answer value: 19
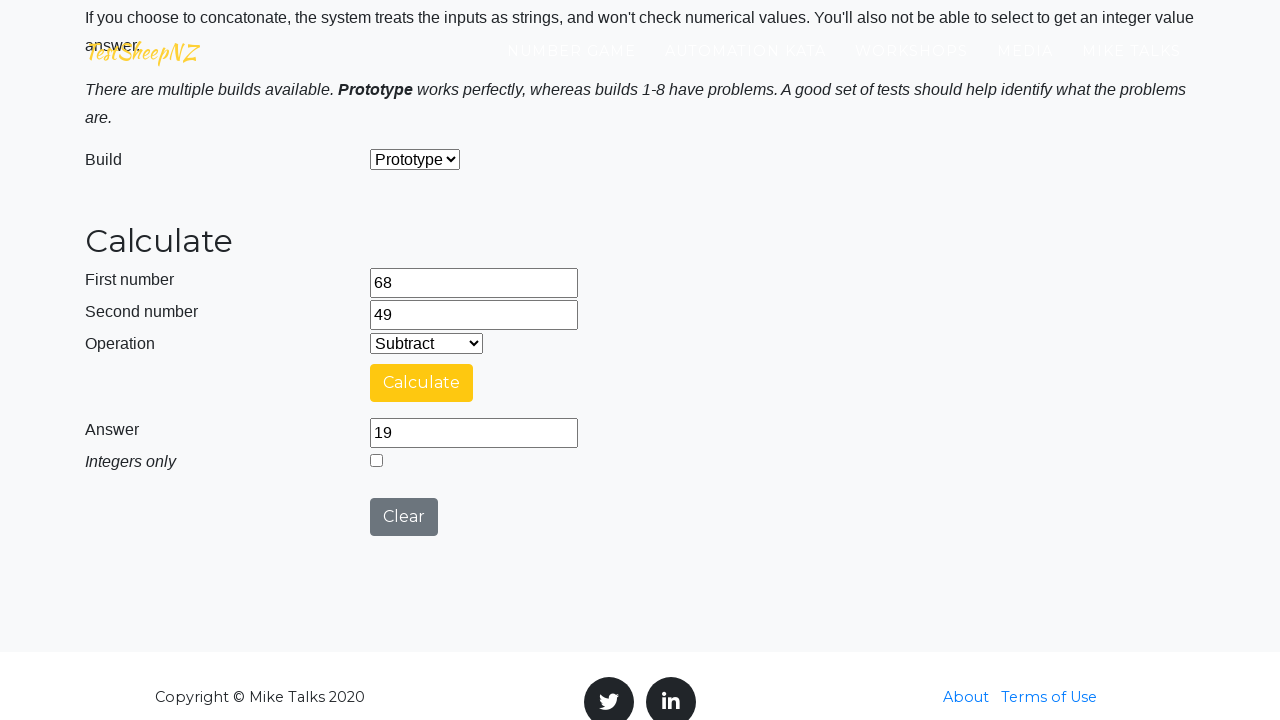

Subtraction verified: 68 - 49 = 19
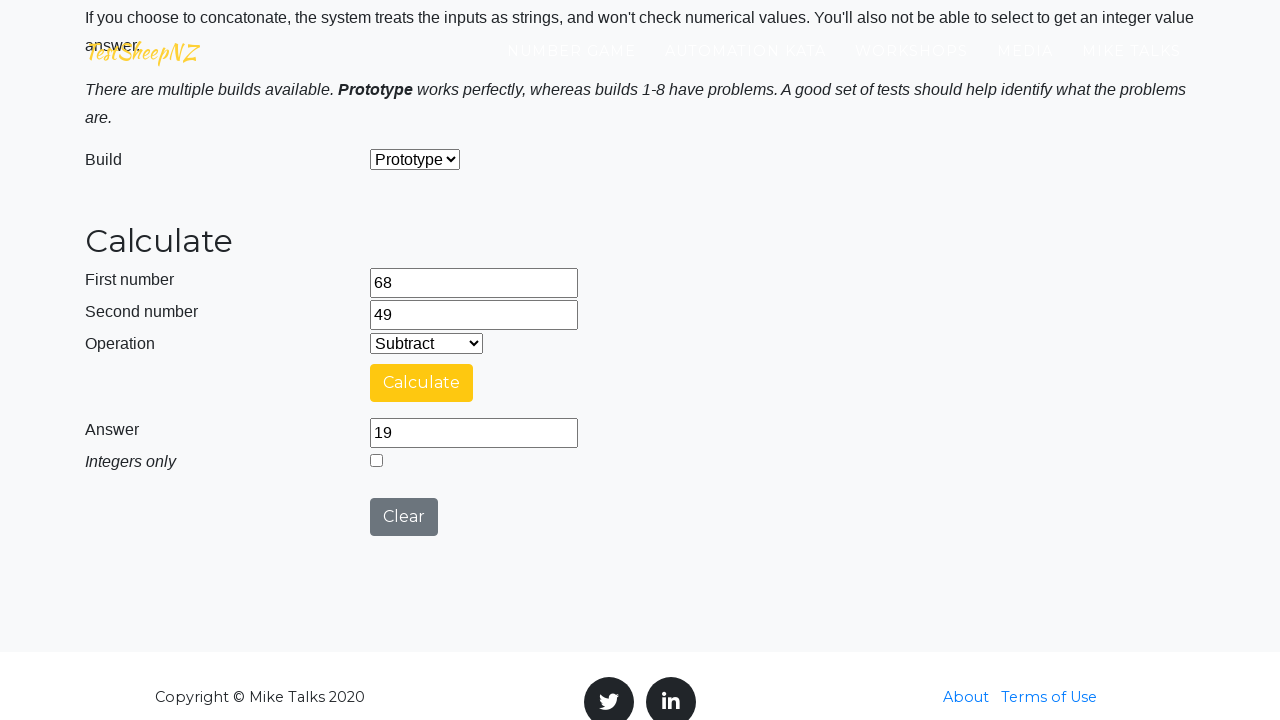

Cleared first number field on #number1Field
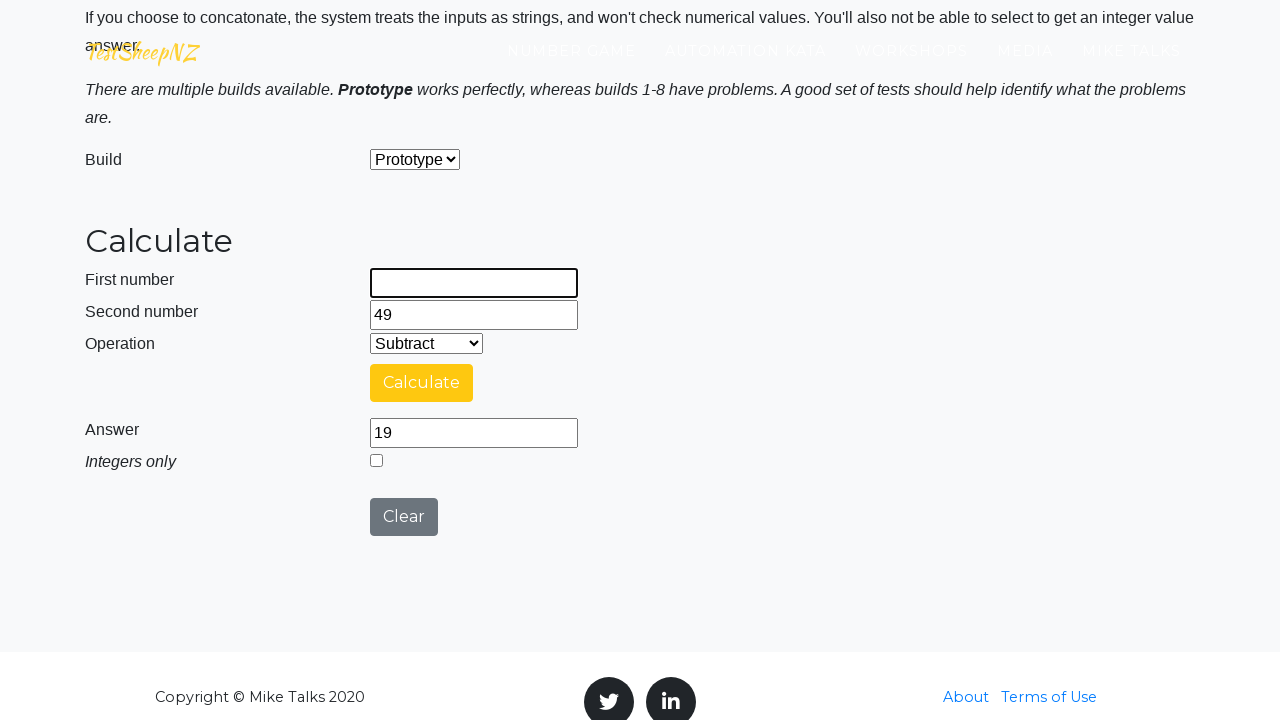

Filled first number field with 68 on #number1Field
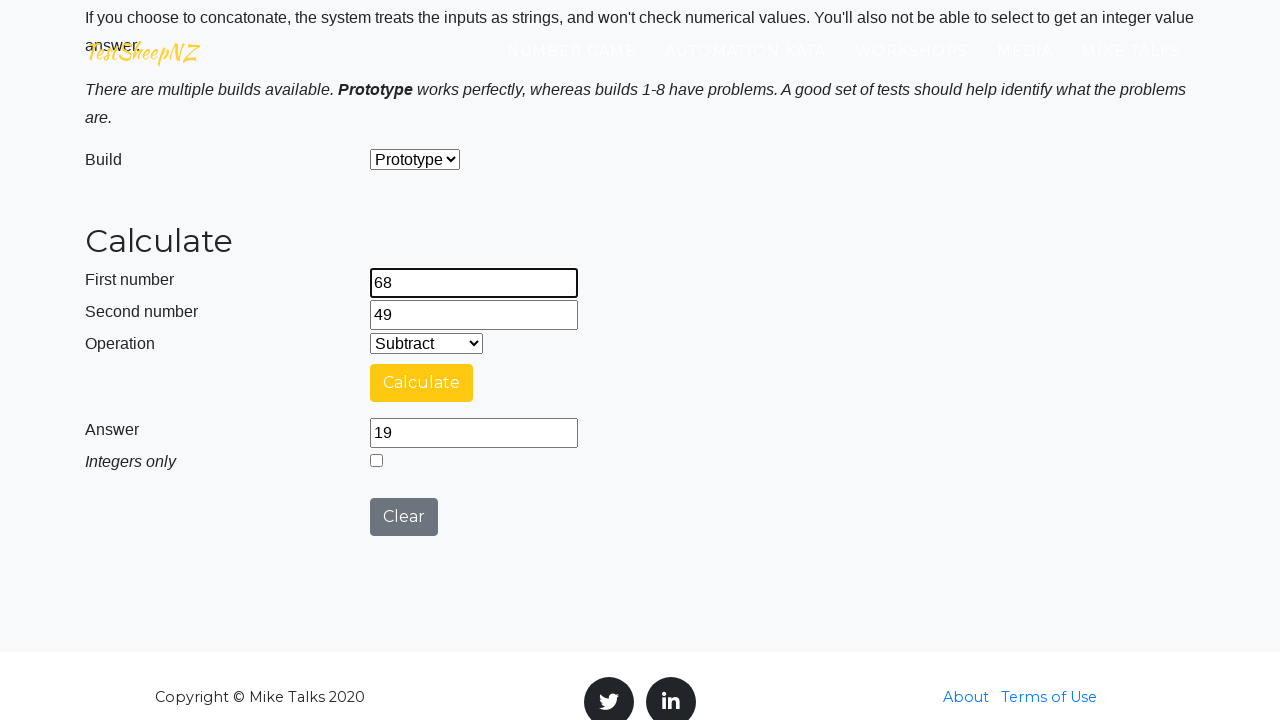

Cleared second number field on #number2Field
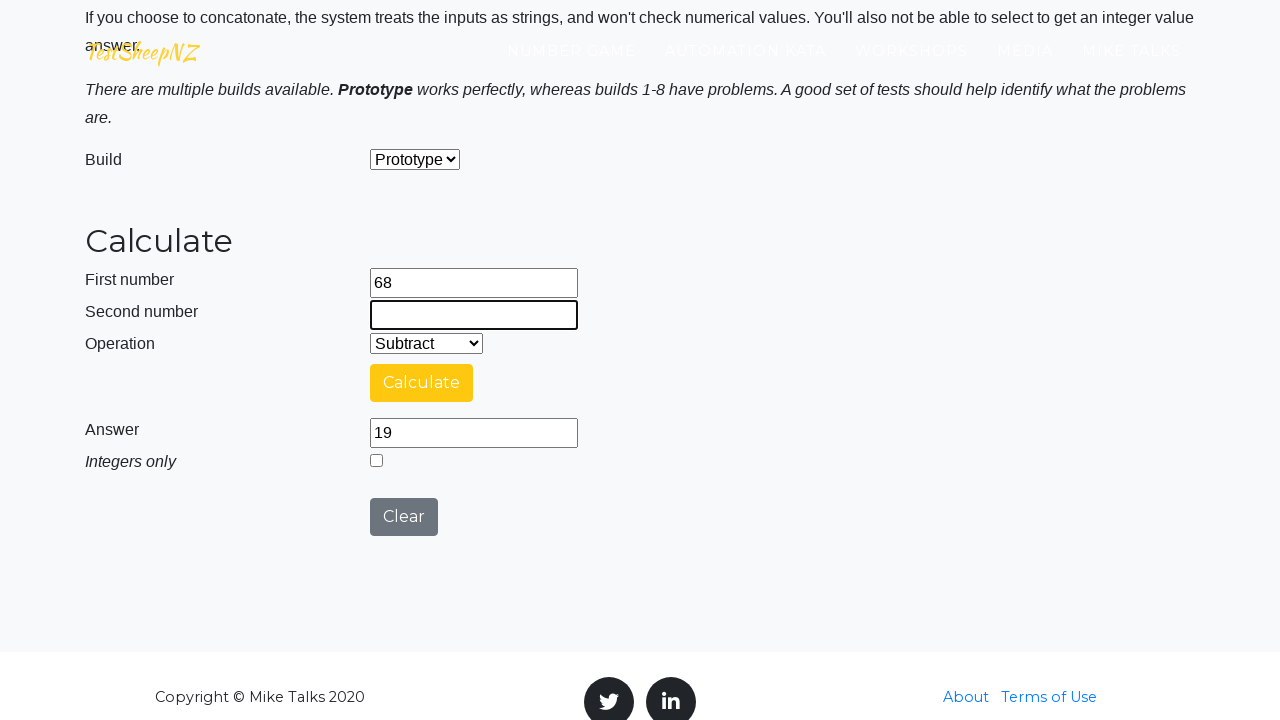

Filled second number field with 49 on #number2Field
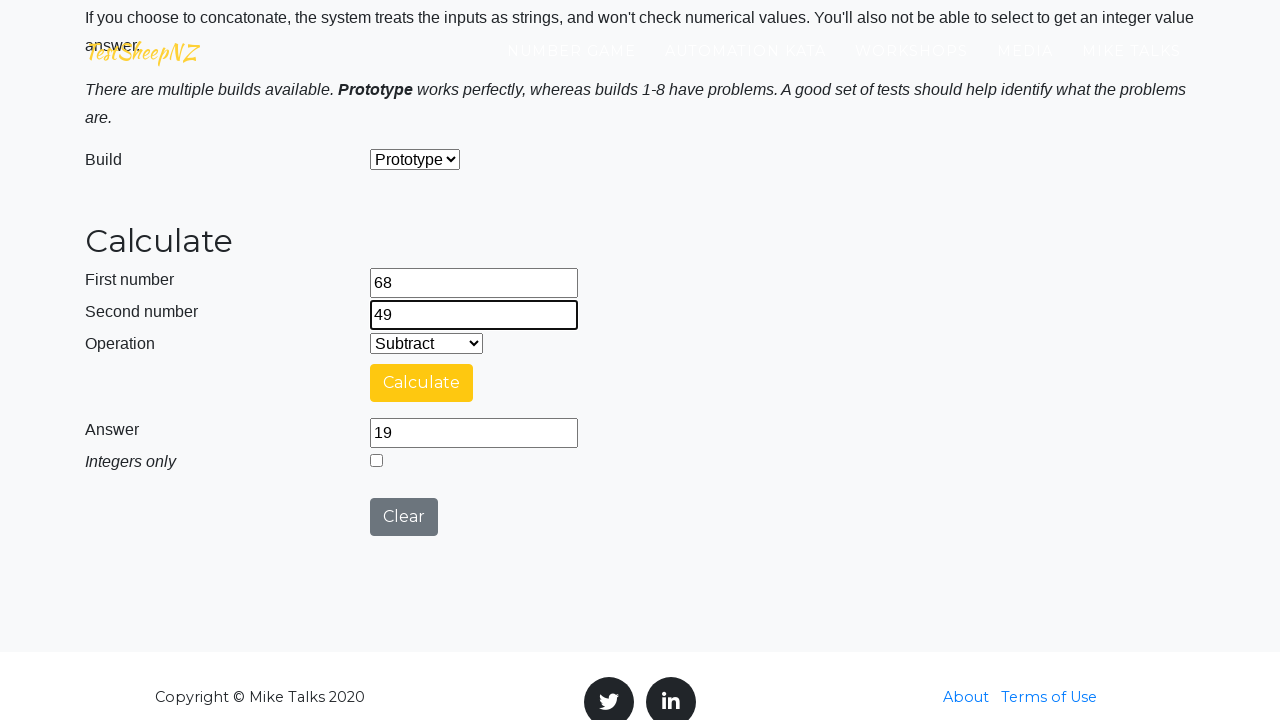

Selected Multiplication operation from dropdown on #selectOperationDropdown
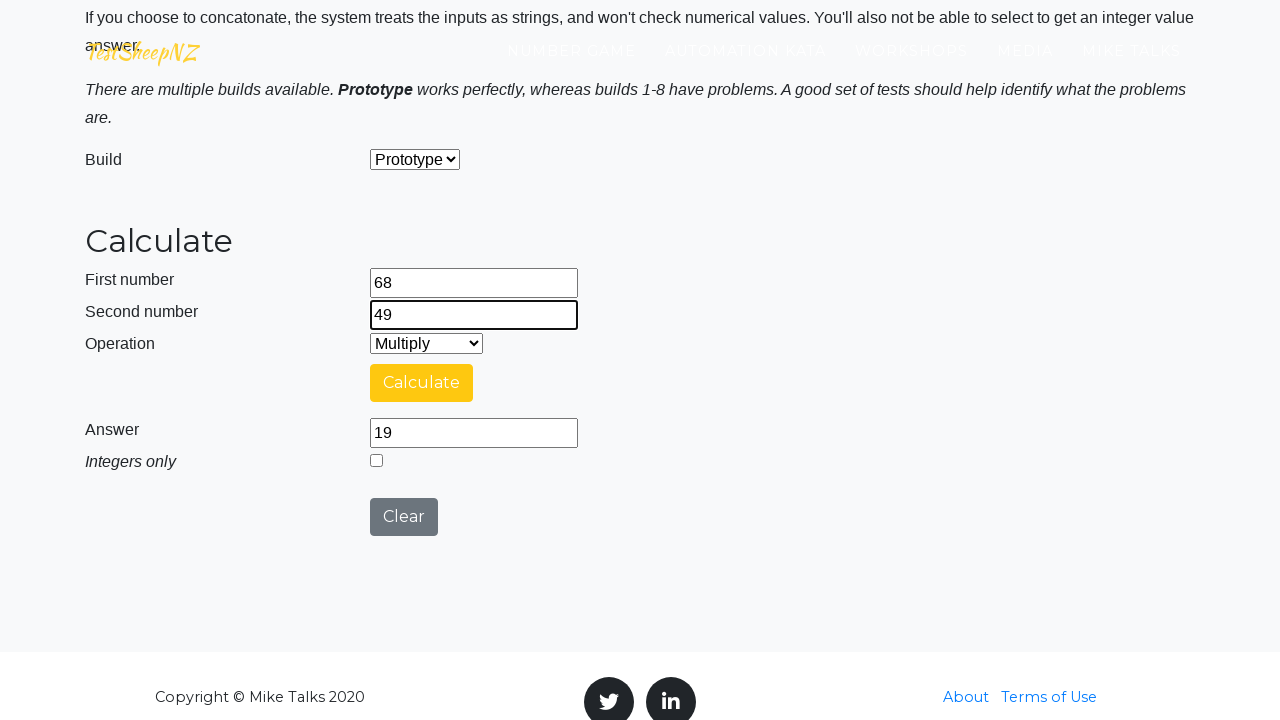

Clicked calculate button at (422, 383) on #calculateButton
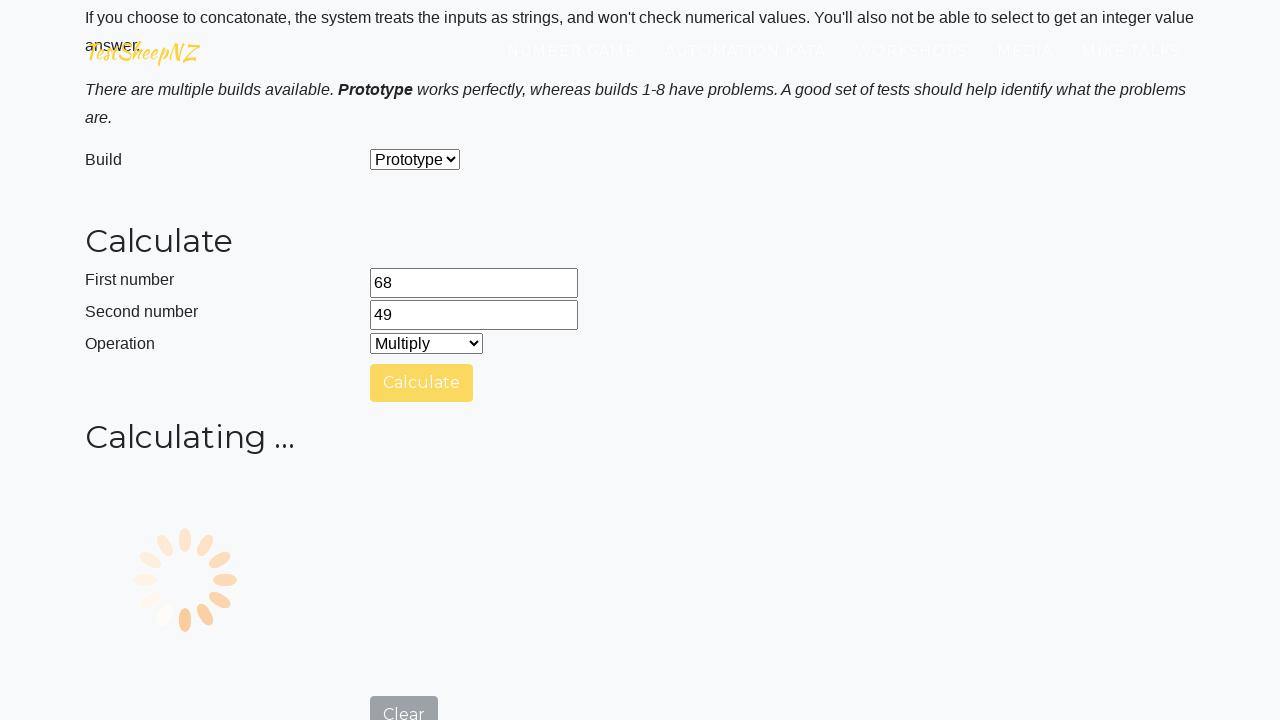

Calculation completed and loading indicator disappeared
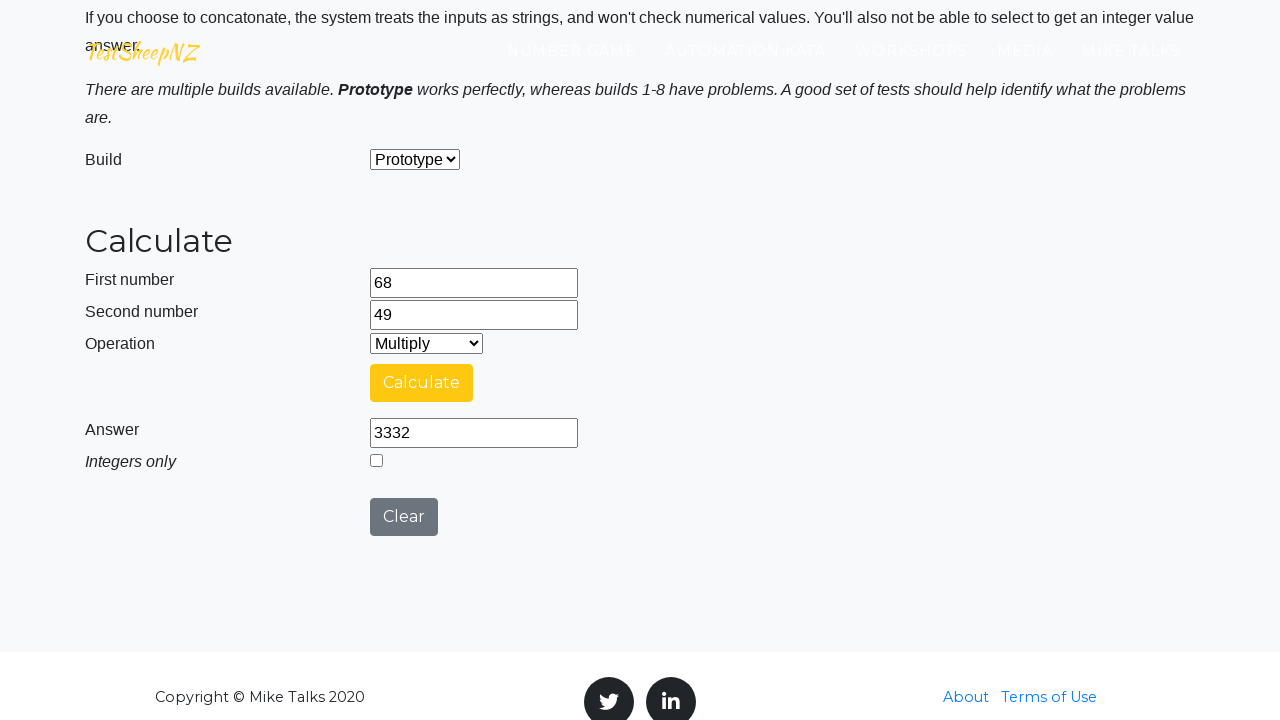

Retrieved answer value: 3332
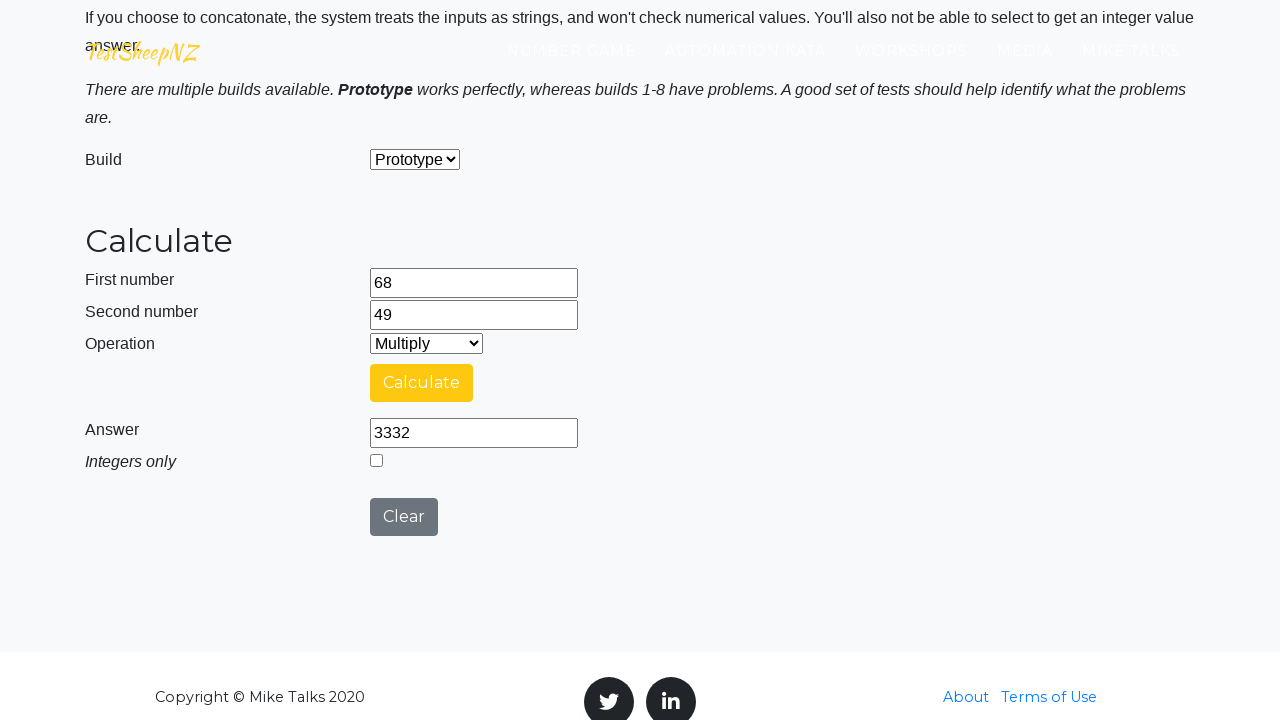

Multiplication verified: 68 * 49 = 3332
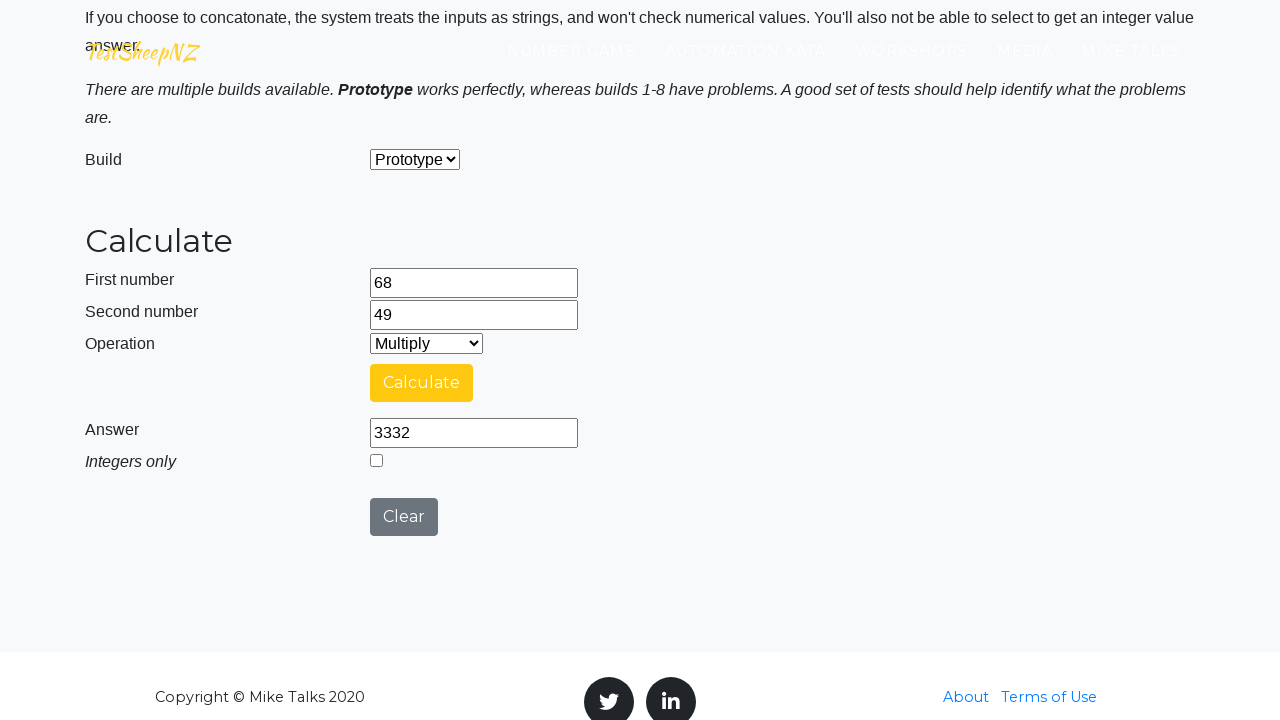

Cleared first number field on #number1Field
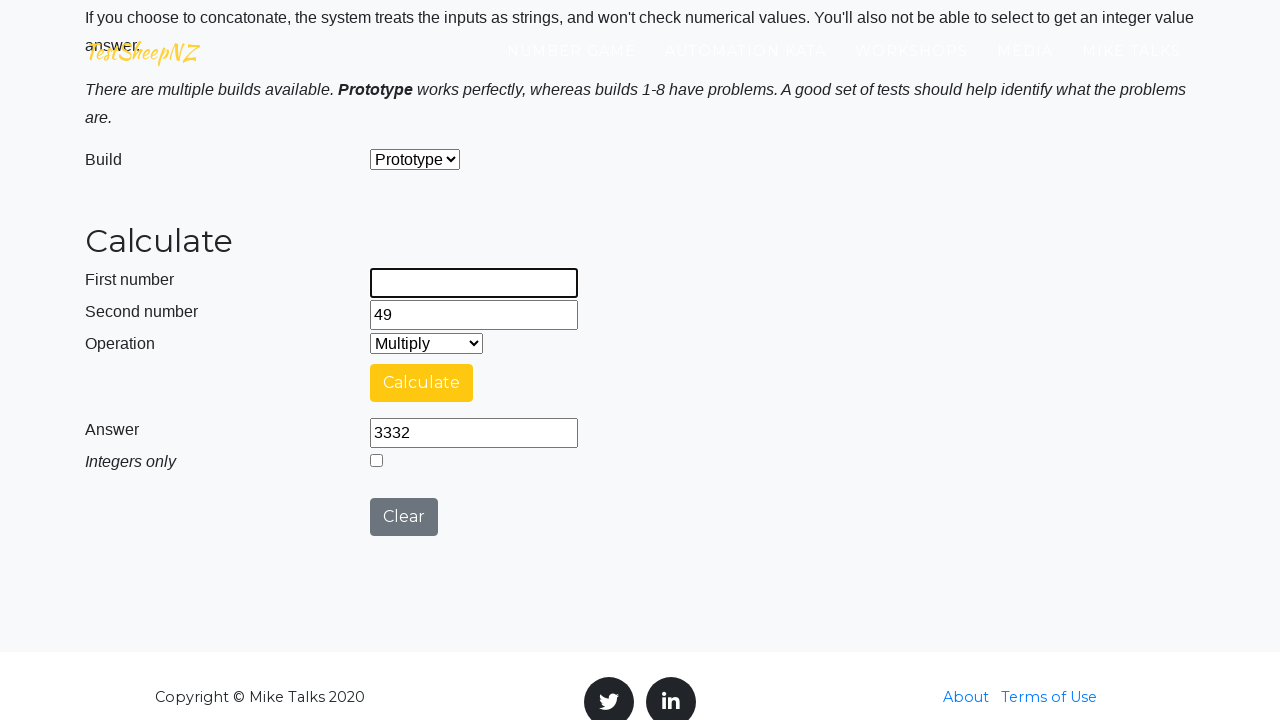

Filled first number field with 68 on #number1Field
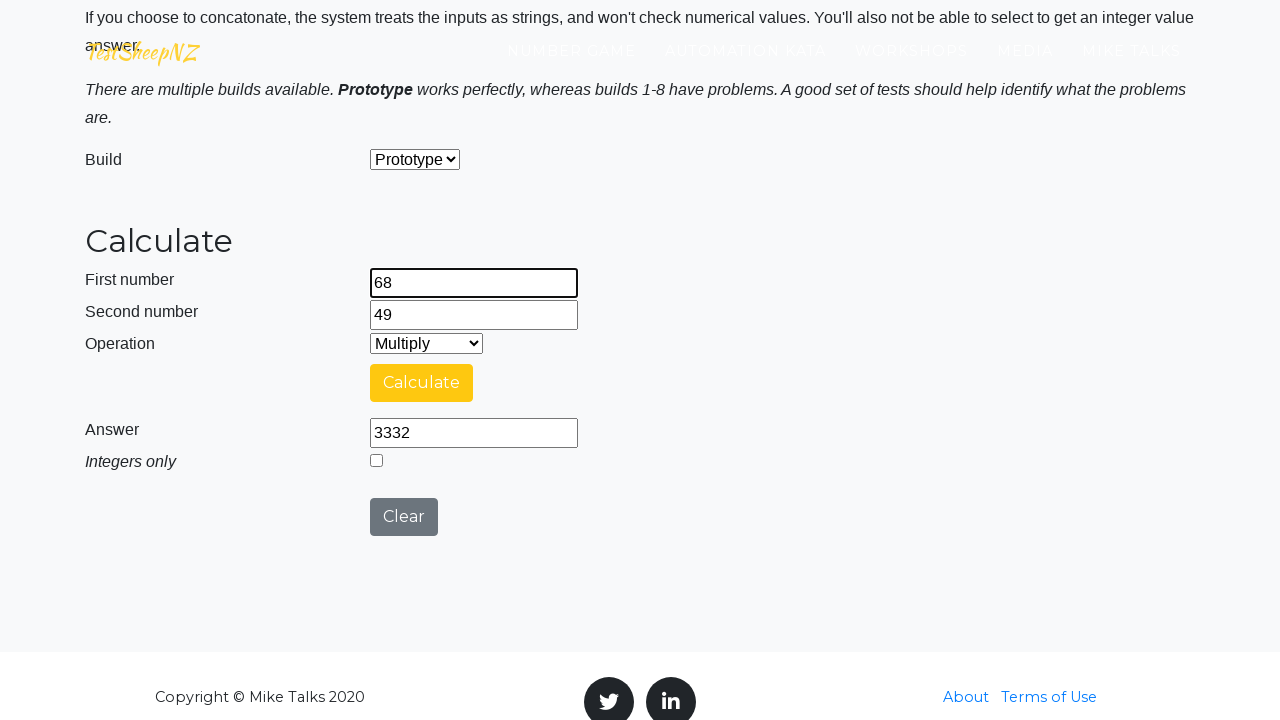

Cleared second number field on #number2Field
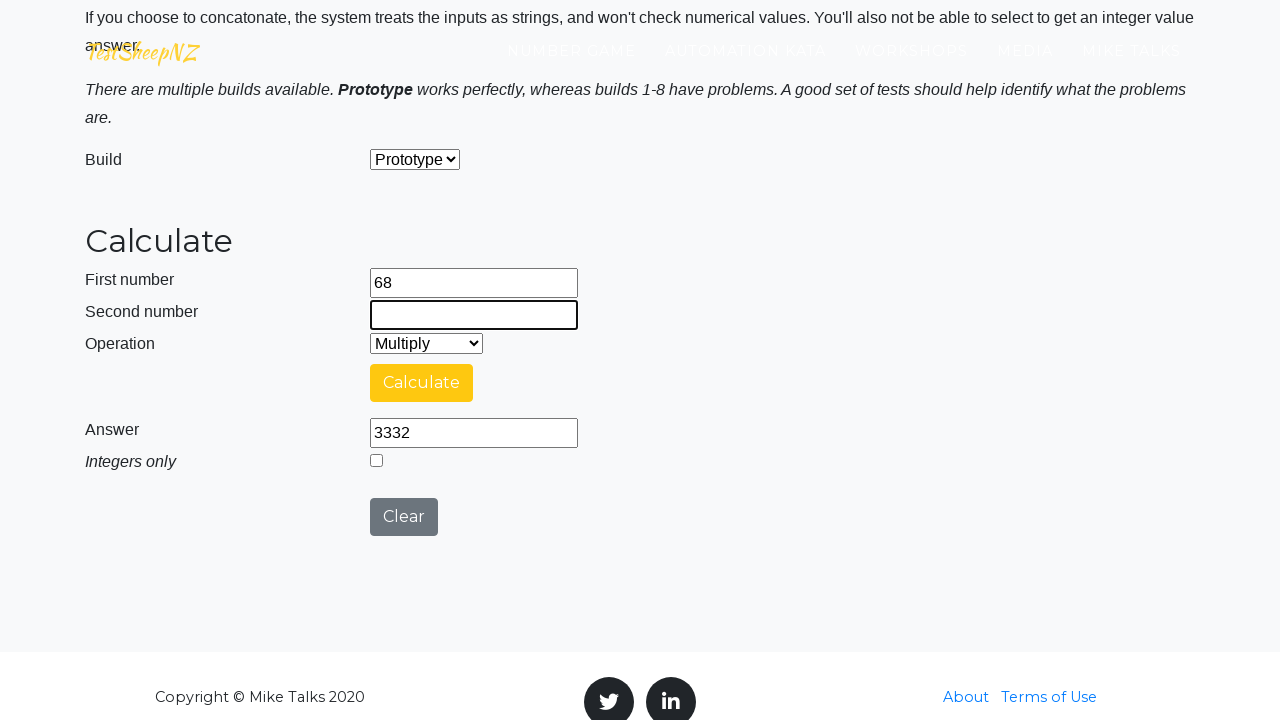

Filled second number field with 49 on #number2Field
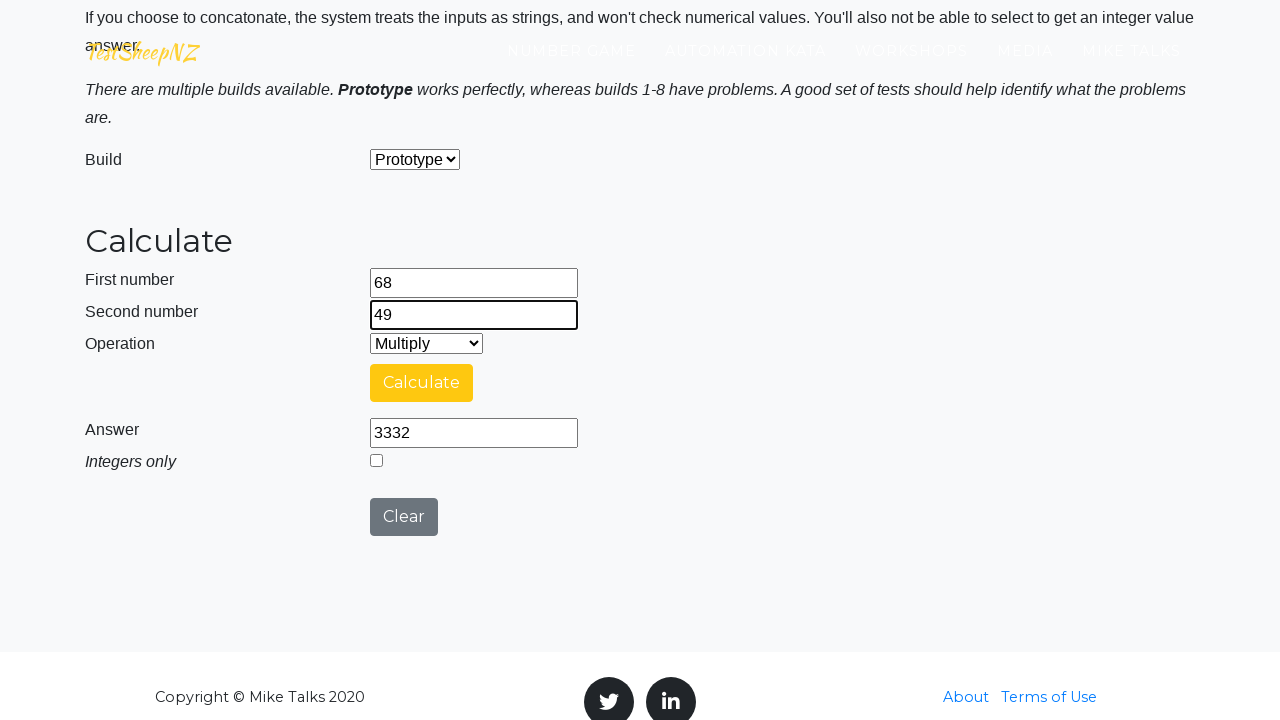

Selected Division operation from dropdown on #selectOperationDropdown
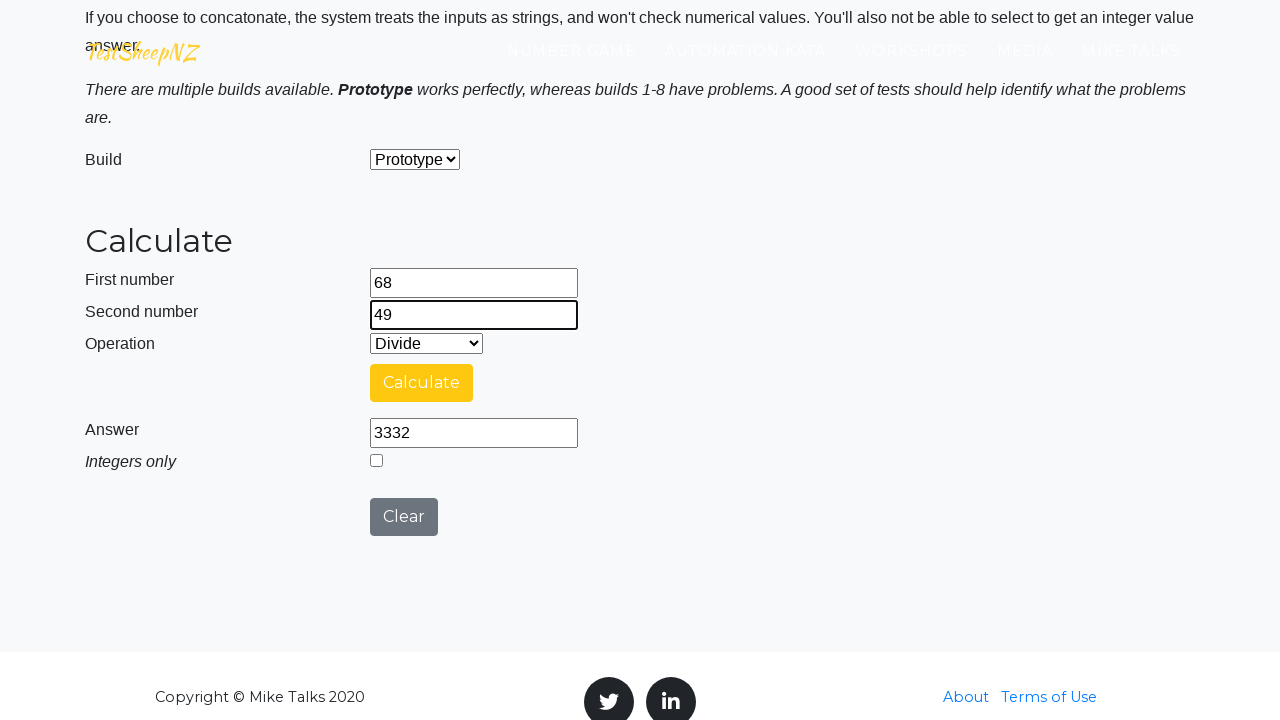

Clicked calculate button at (422, 383) on #calculateButton
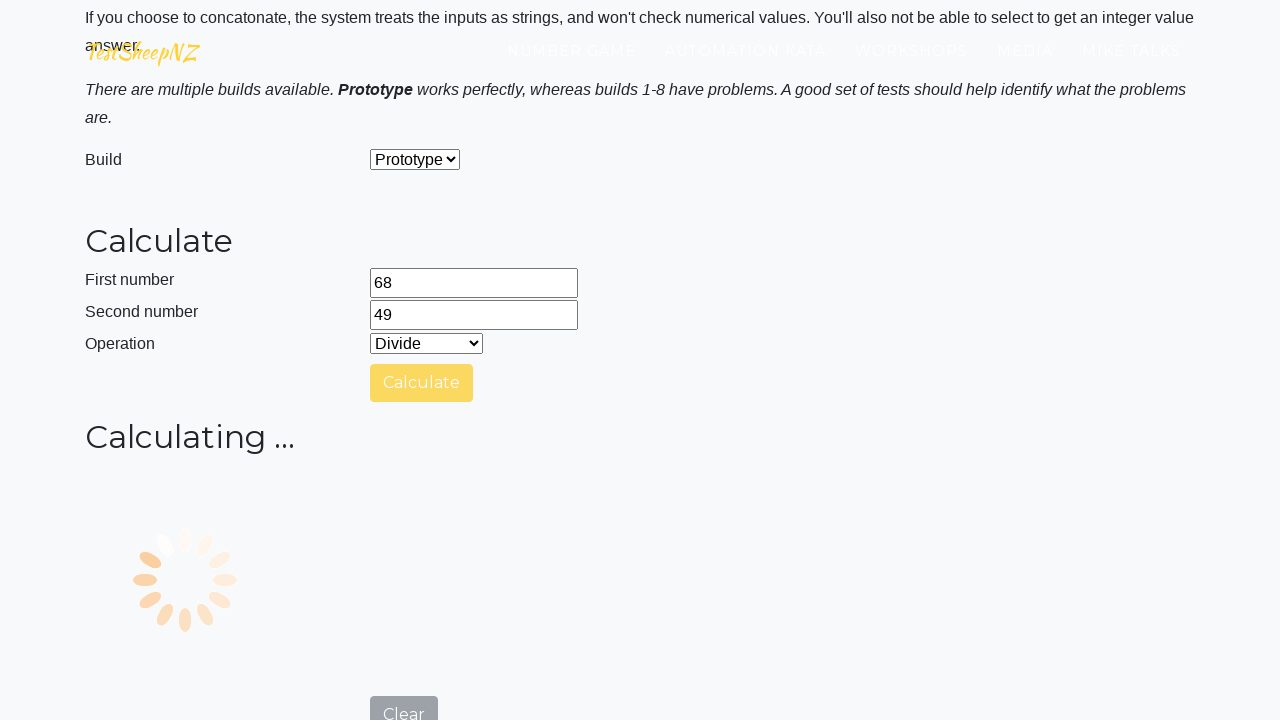

Calculation completed and loading indicator disappeared
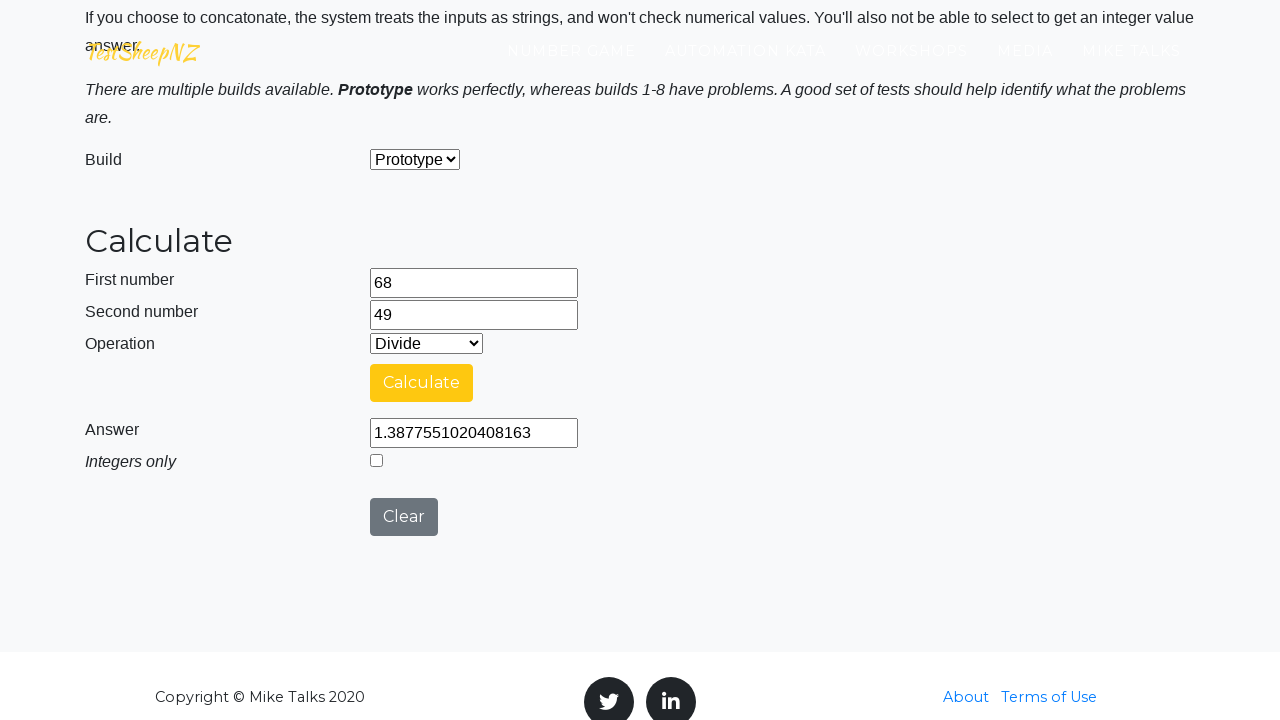

Retrieved answer value: 1.3877551020408163
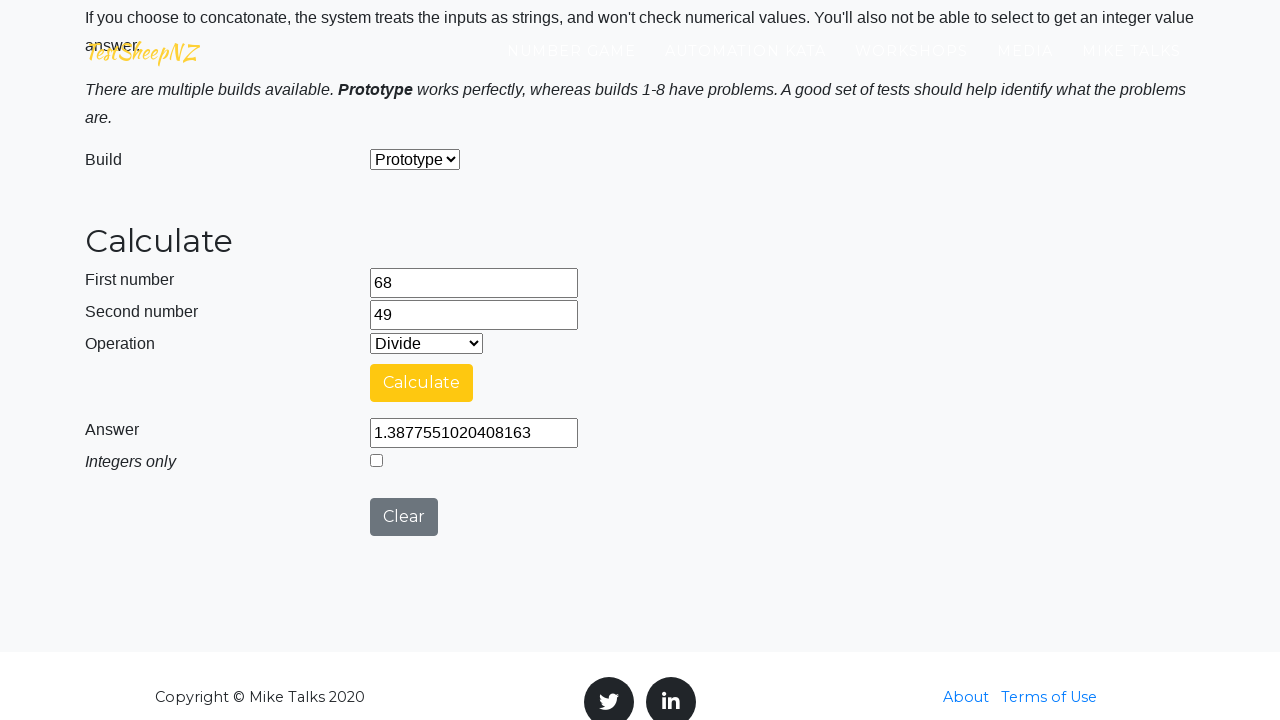

Division operation performed: 68 / 49 = 1.3877551020408163
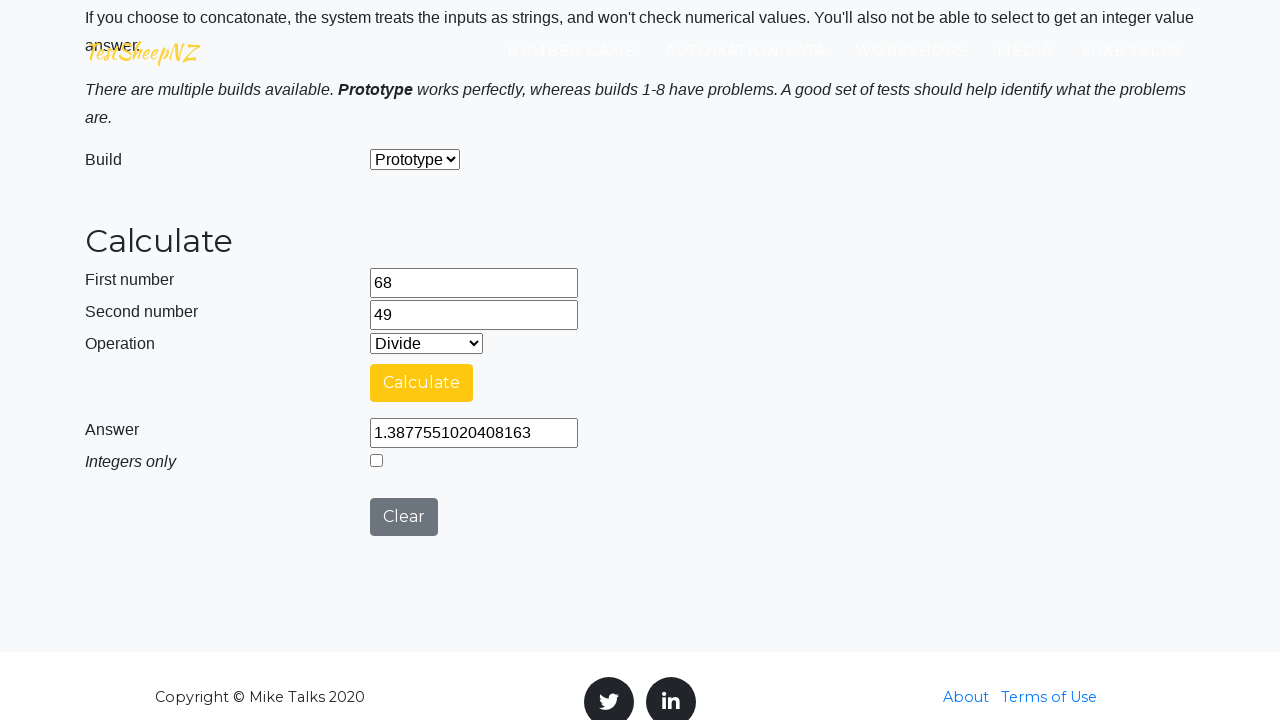

Cleared first number field on #number1Field
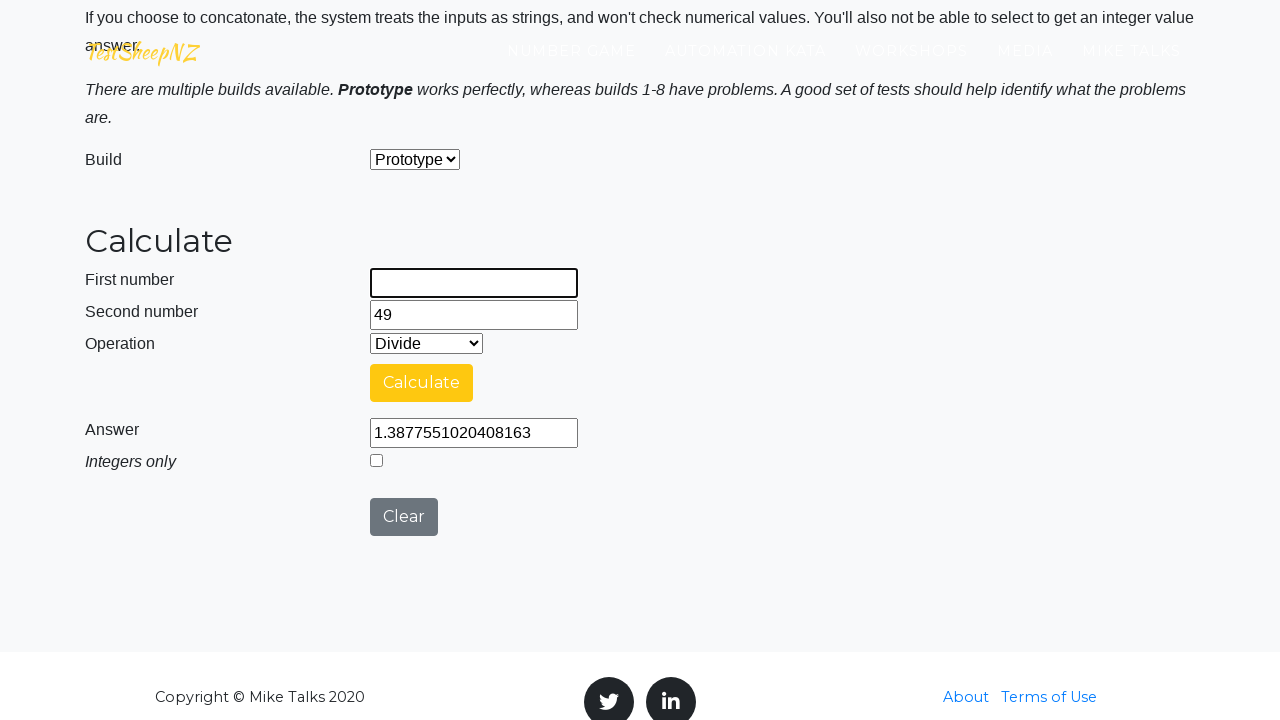

Filled first number field with 68 on #number1Field
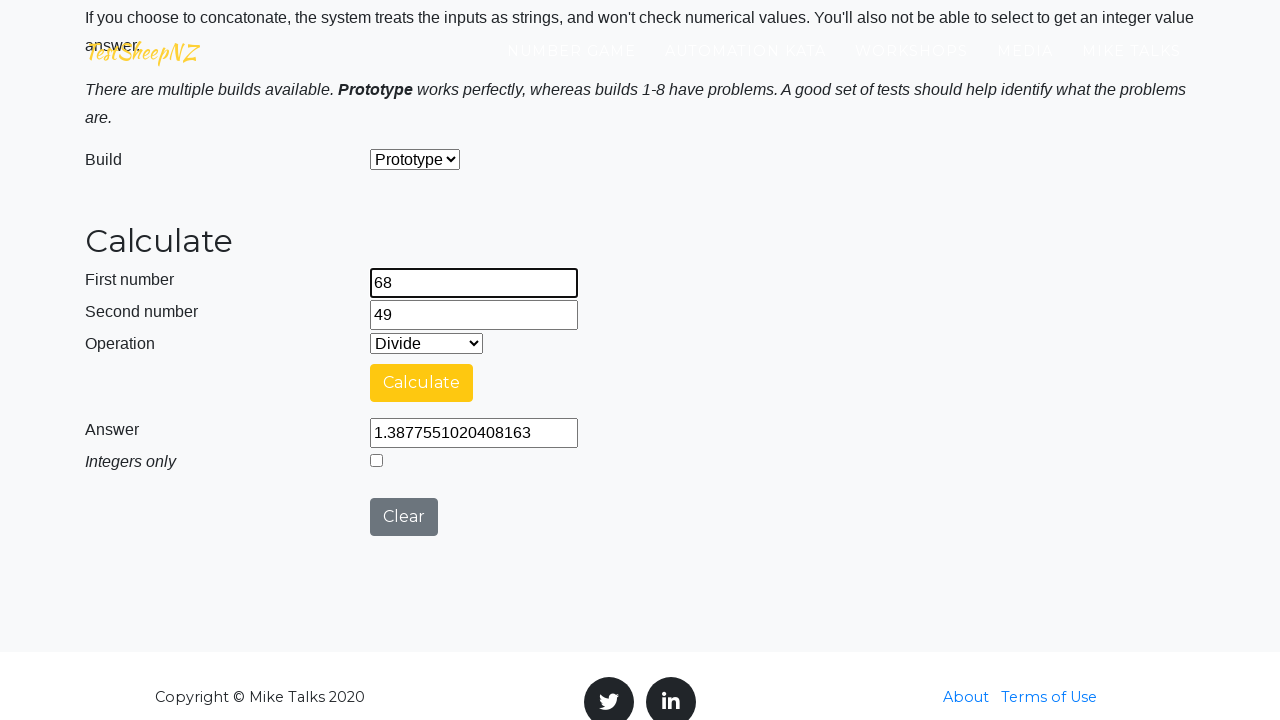

Cleared second number field on #number2Field
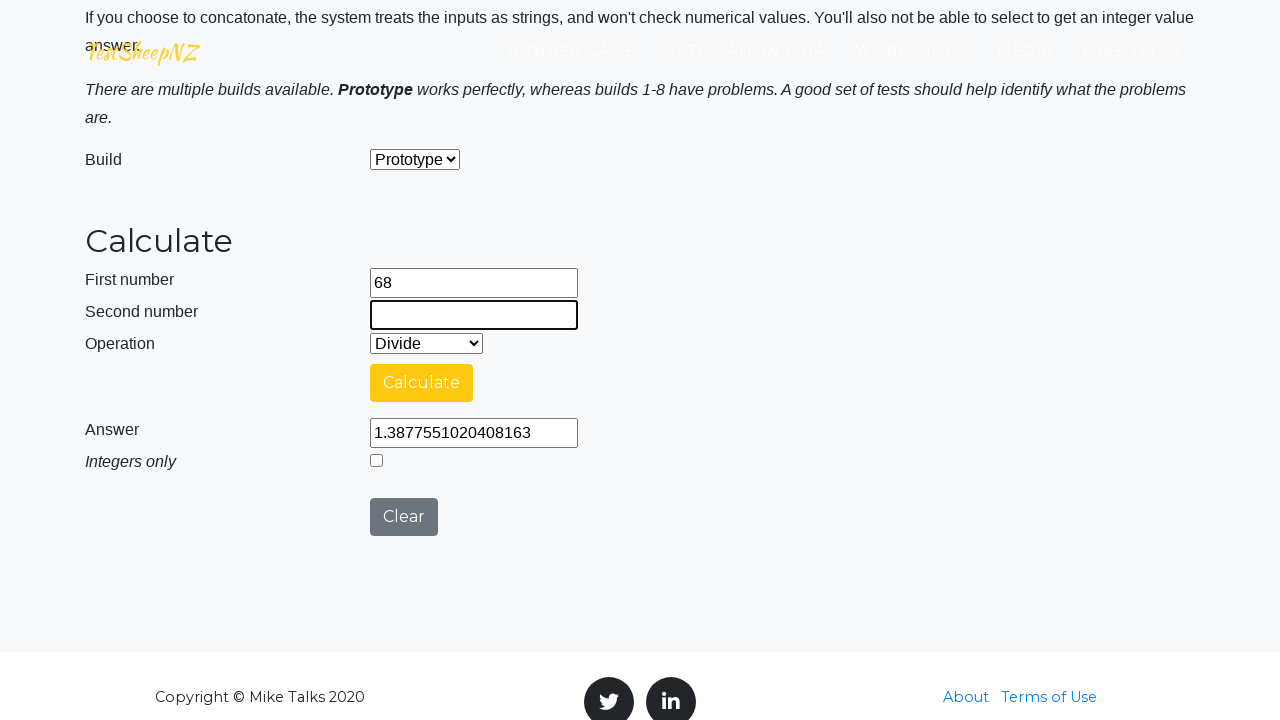

Filled second number field with 49 on #number2Field
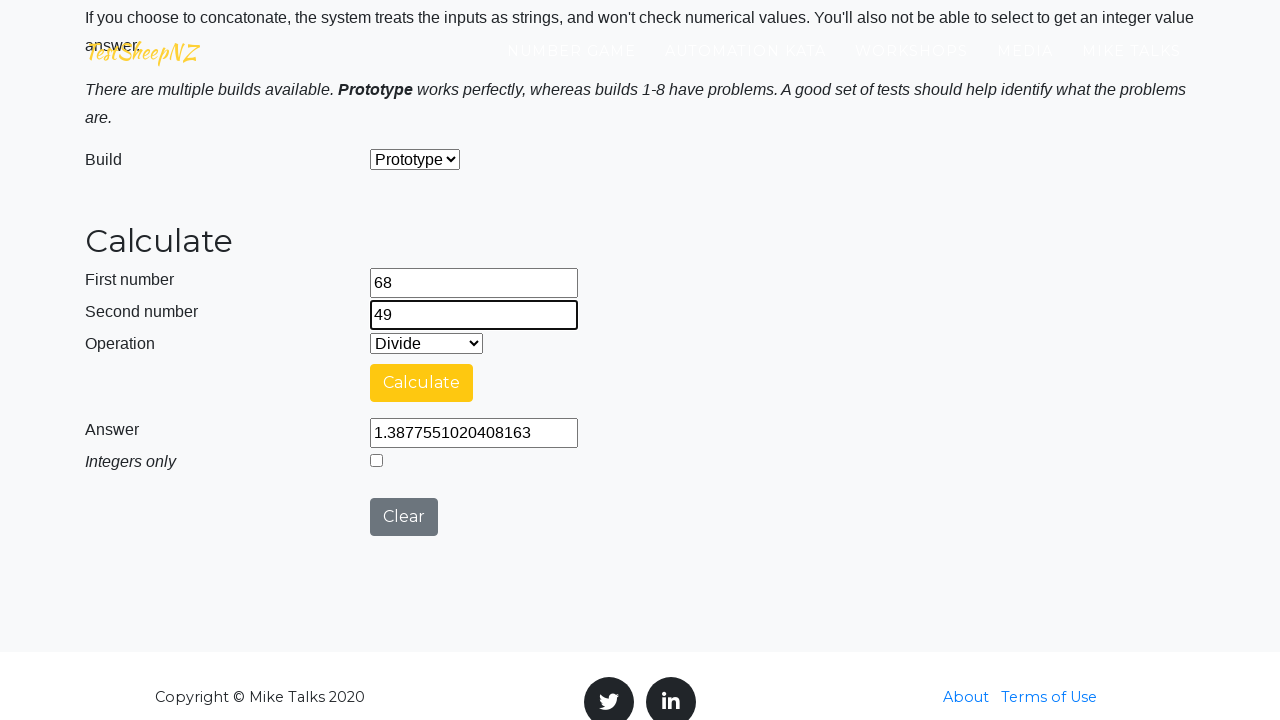

Selected Concatenation operation from dropdown on #selectOperationDropdown
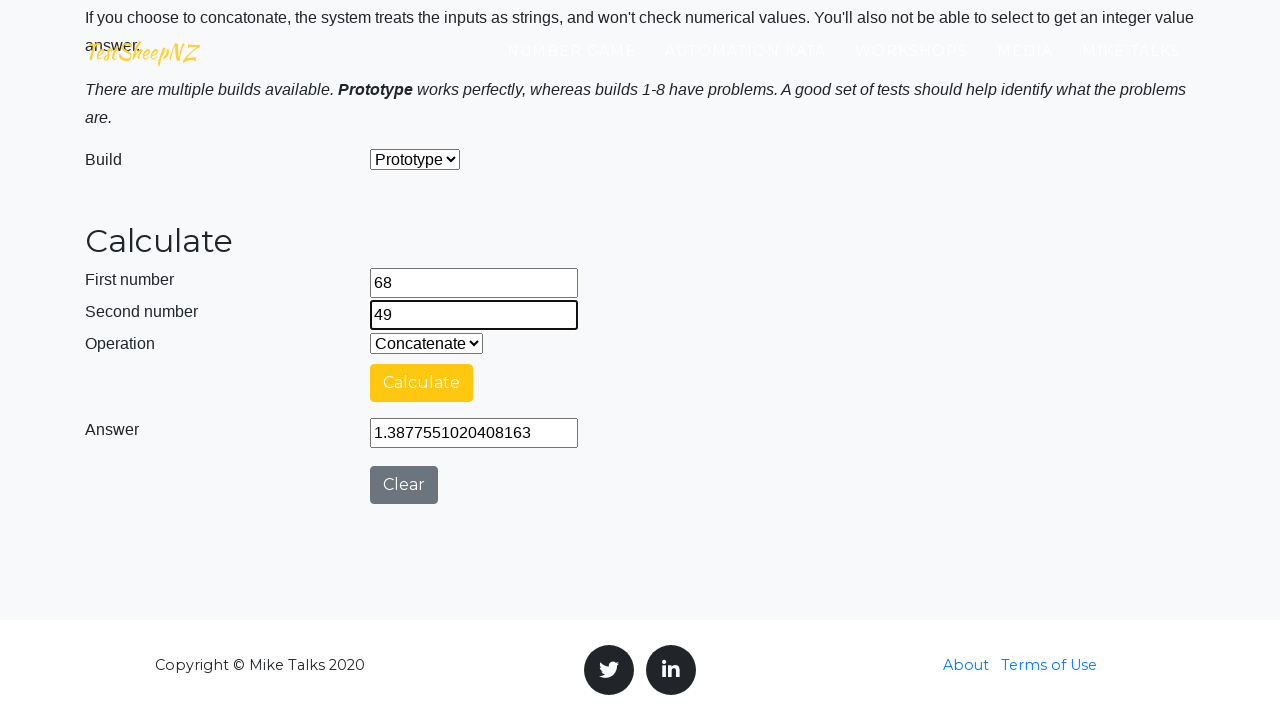

Clicked calculate button at (422, 383) on #calculateButton
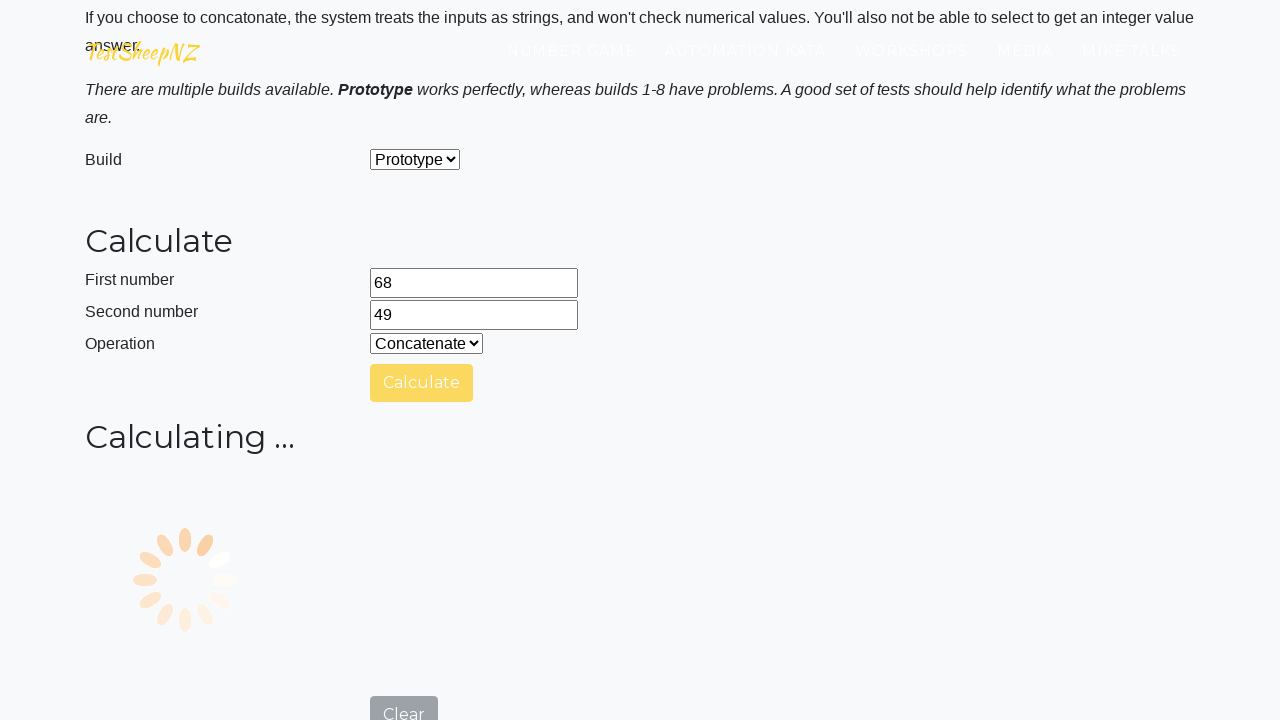

Calculation completed and loading indicator disappeared
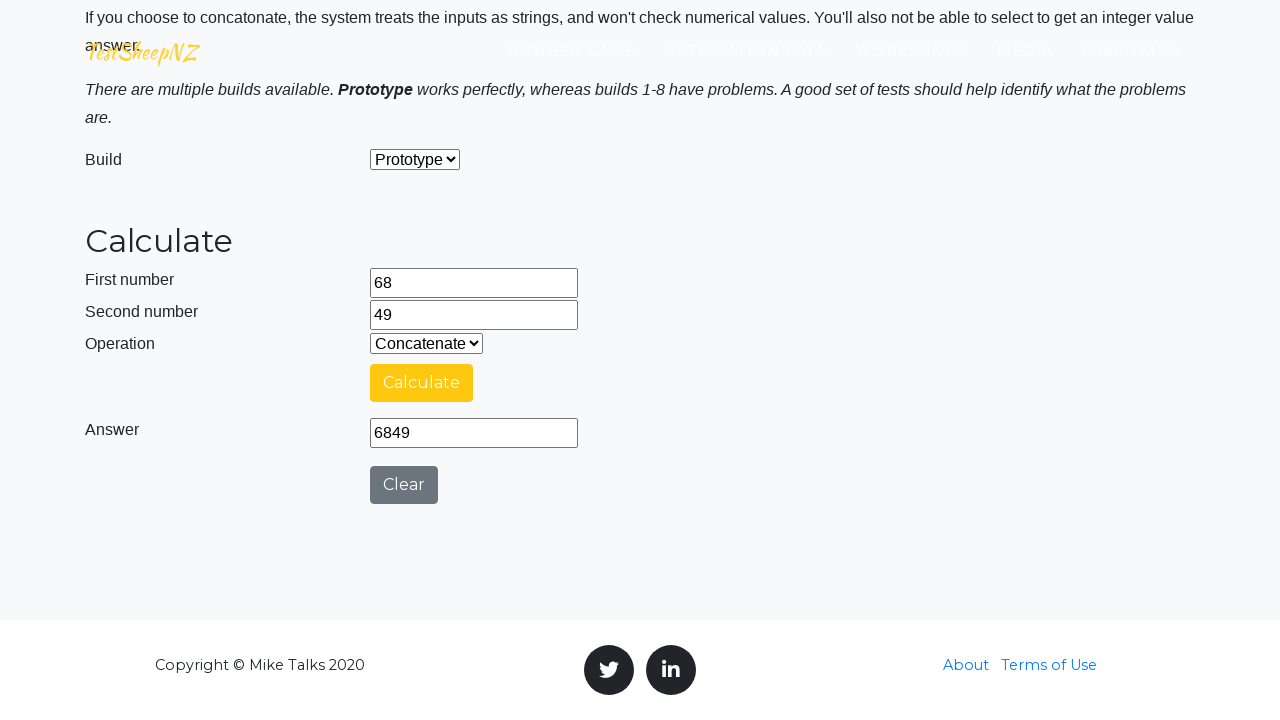

Retrieved answer value: 6849
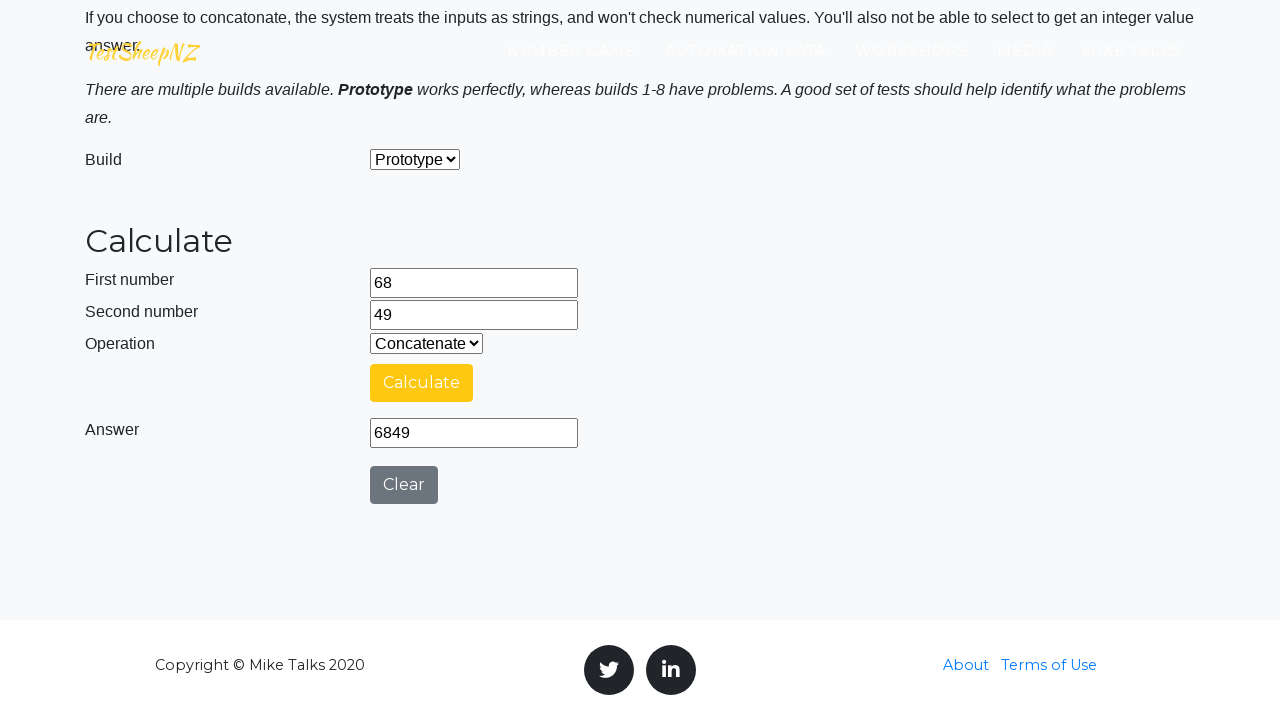

Concatenation verified: 68 concatenated with 49 = 6849
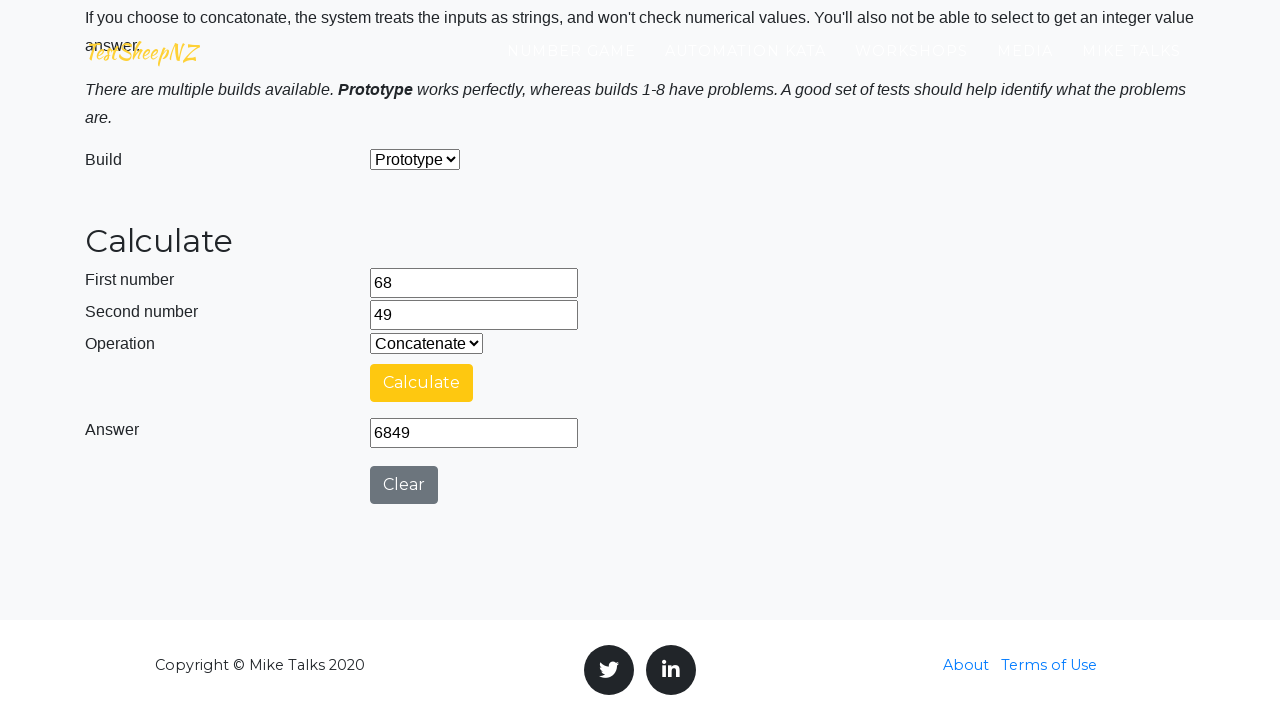

Cleared first number field on #number1Field
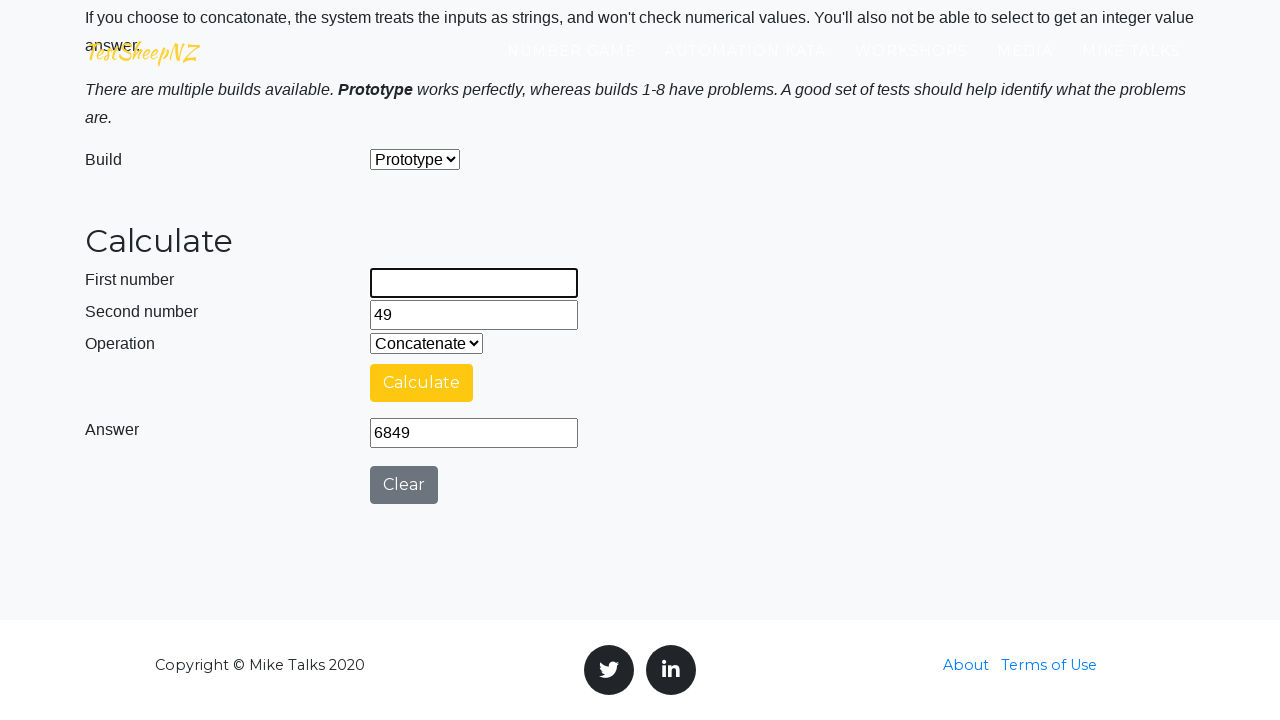

Filled first number field with 68 on #number1Field
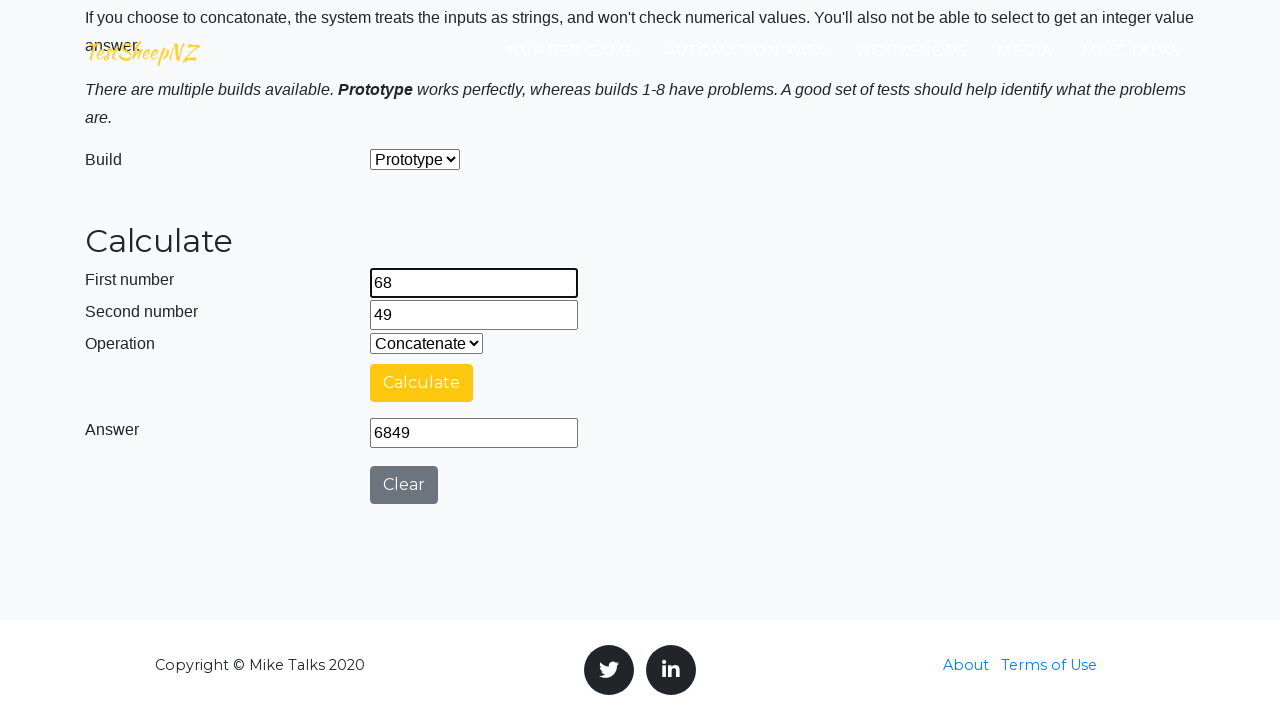

Cleared second number field on #number2Field
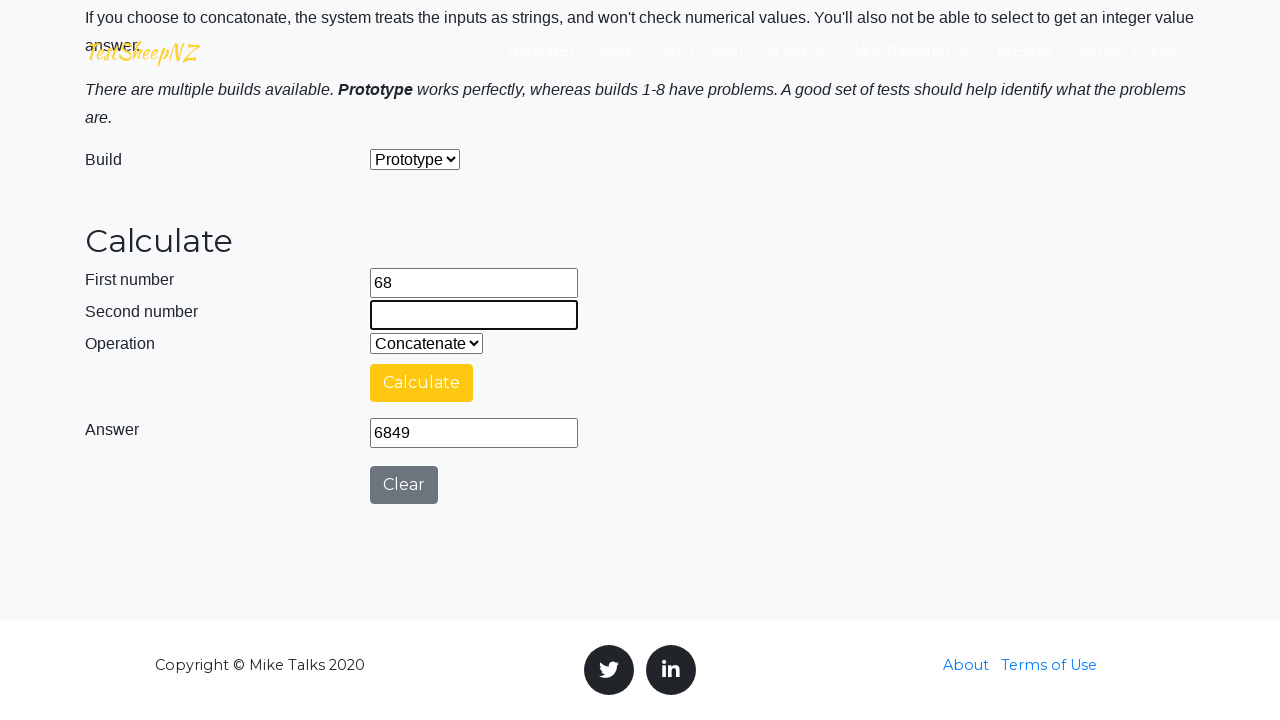

Filled second number field with 49 on #number2Field
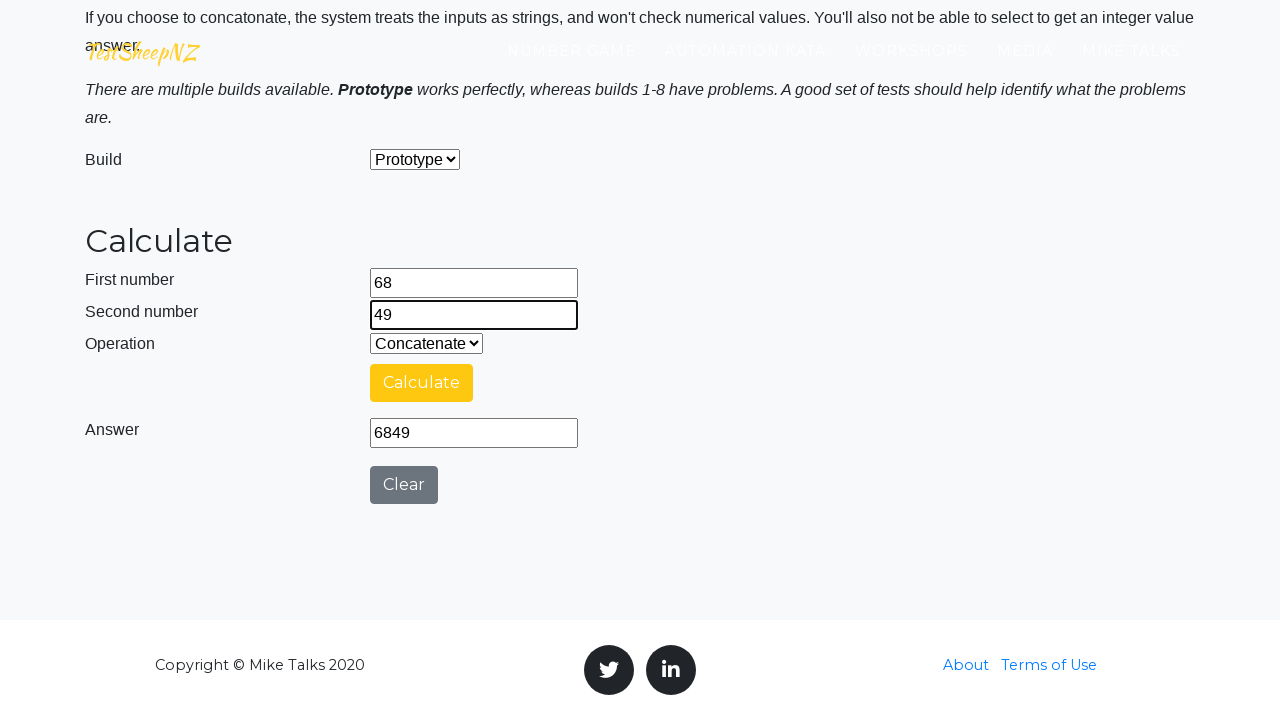

Selected Subtraction operation from dropdown on #selectOperationDropdown
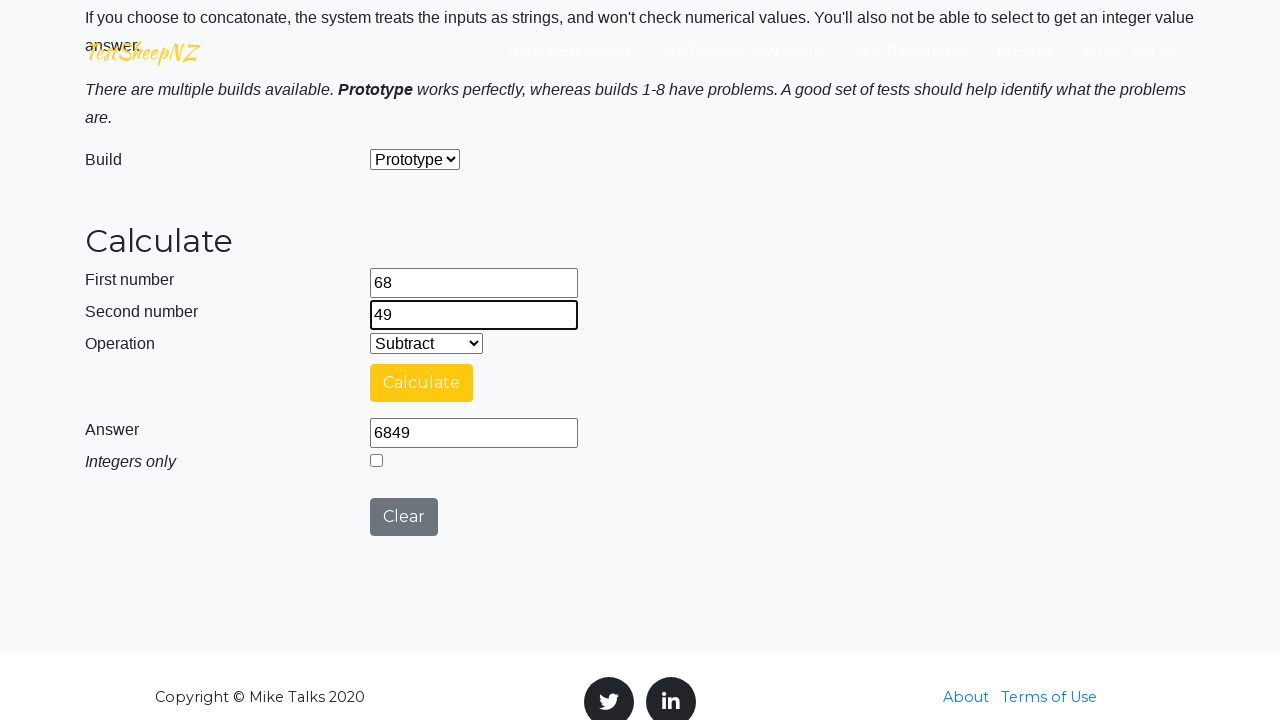

Clicked calculate button at (422, 383) on #calculateButton
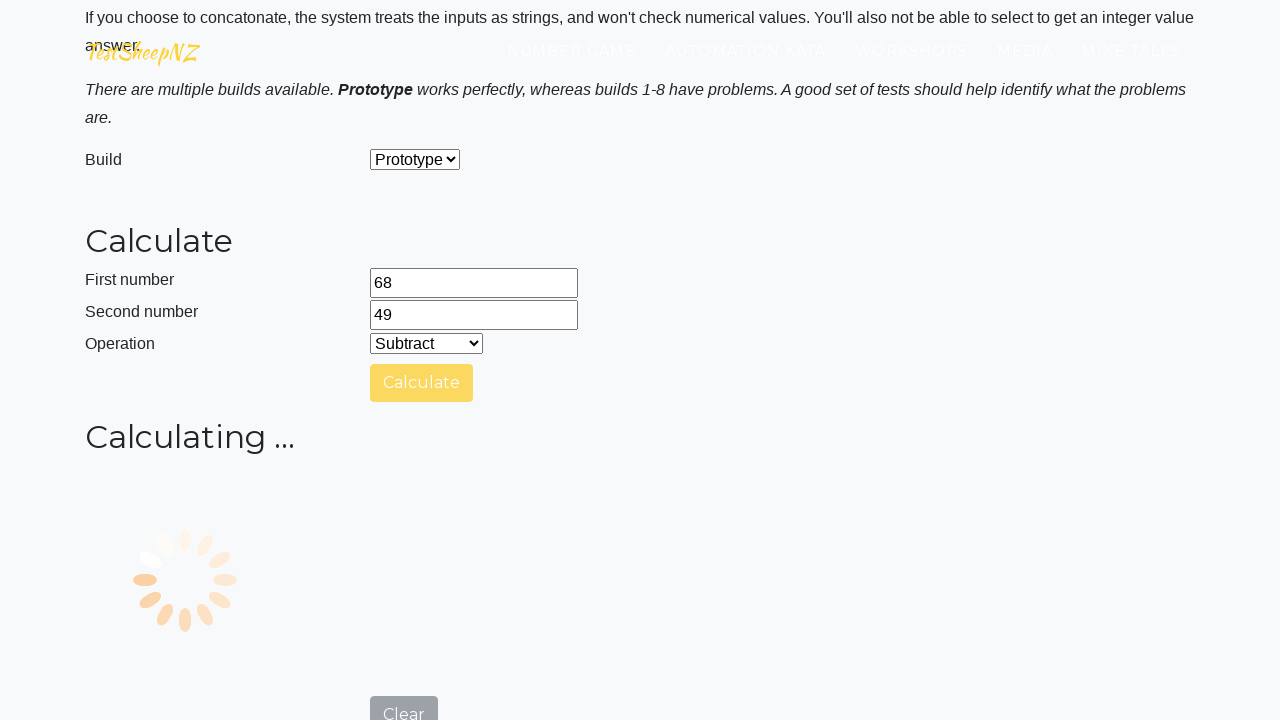

Calculation completed and loading indicator disappeared
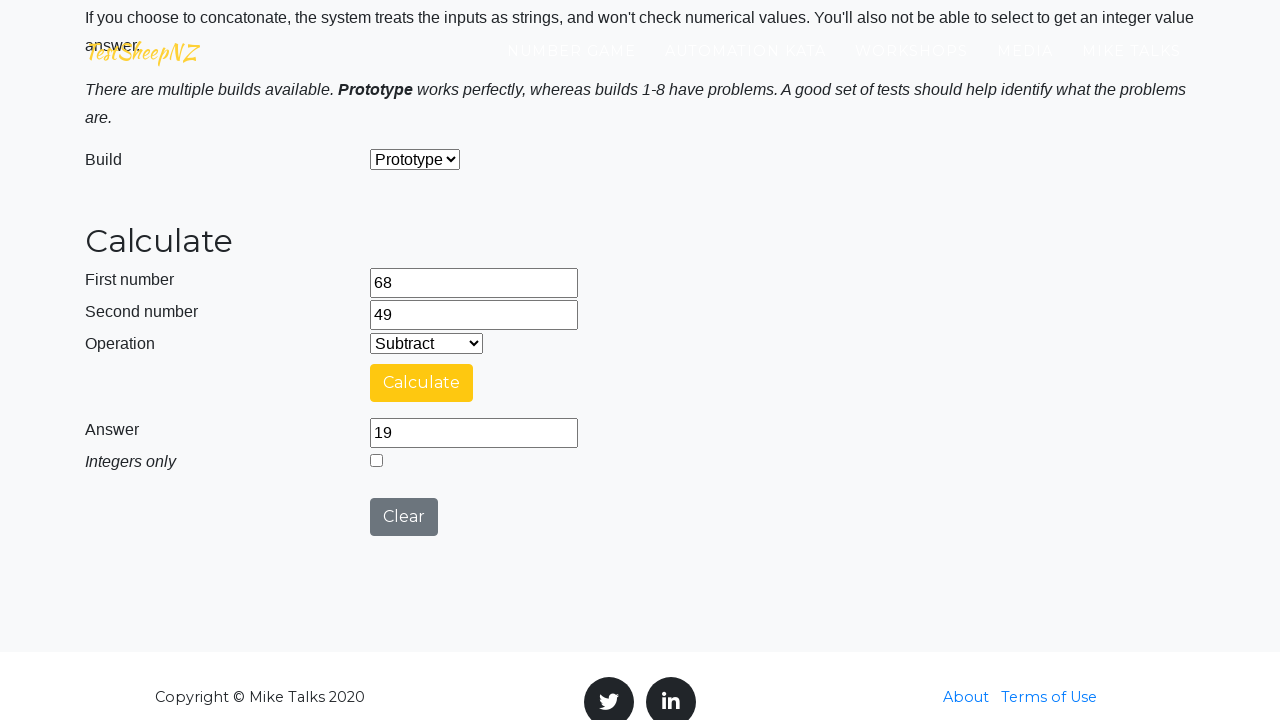

Retrieved answer value: 19
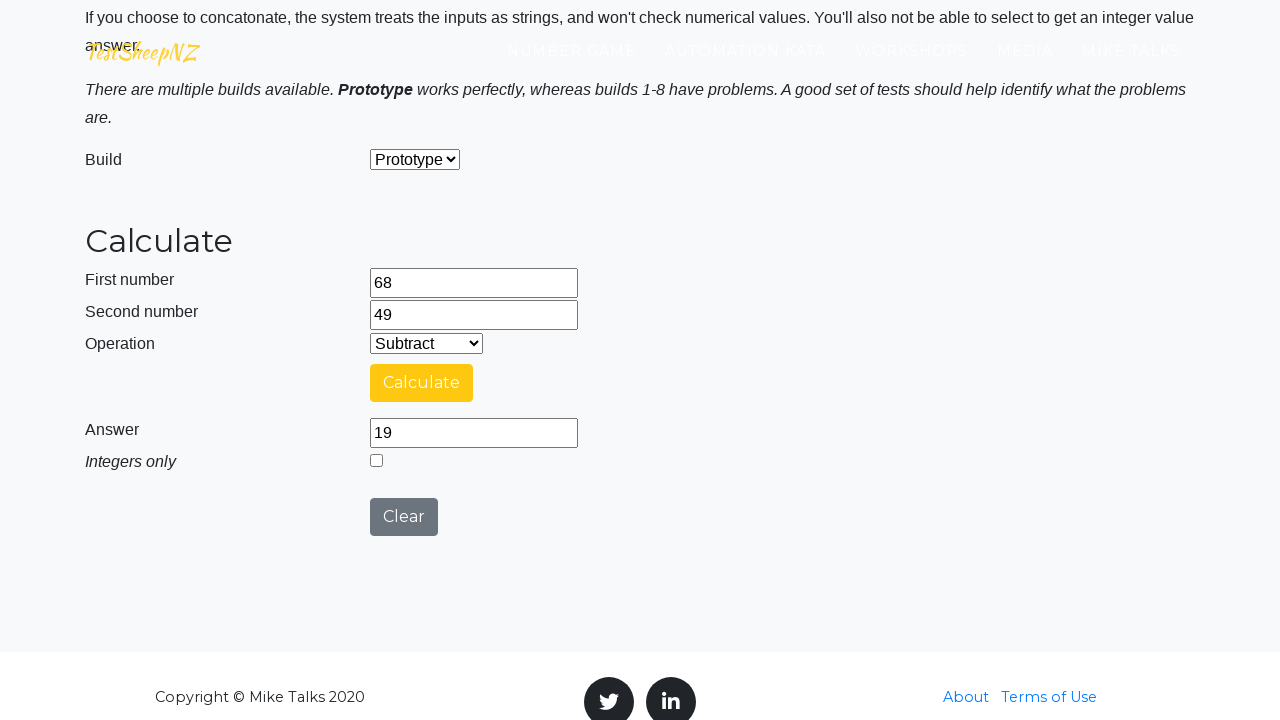

Subtraction verified: 68 - 49 = 19
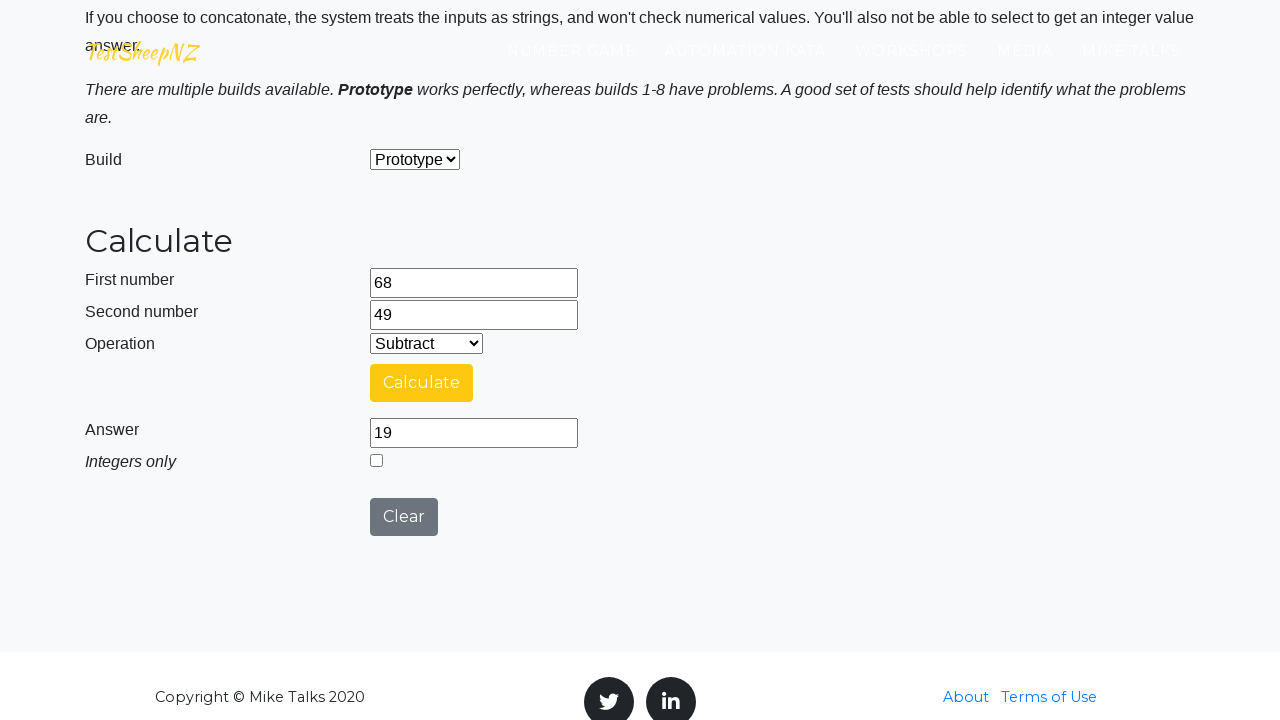

Cleared first number field on #number1Field
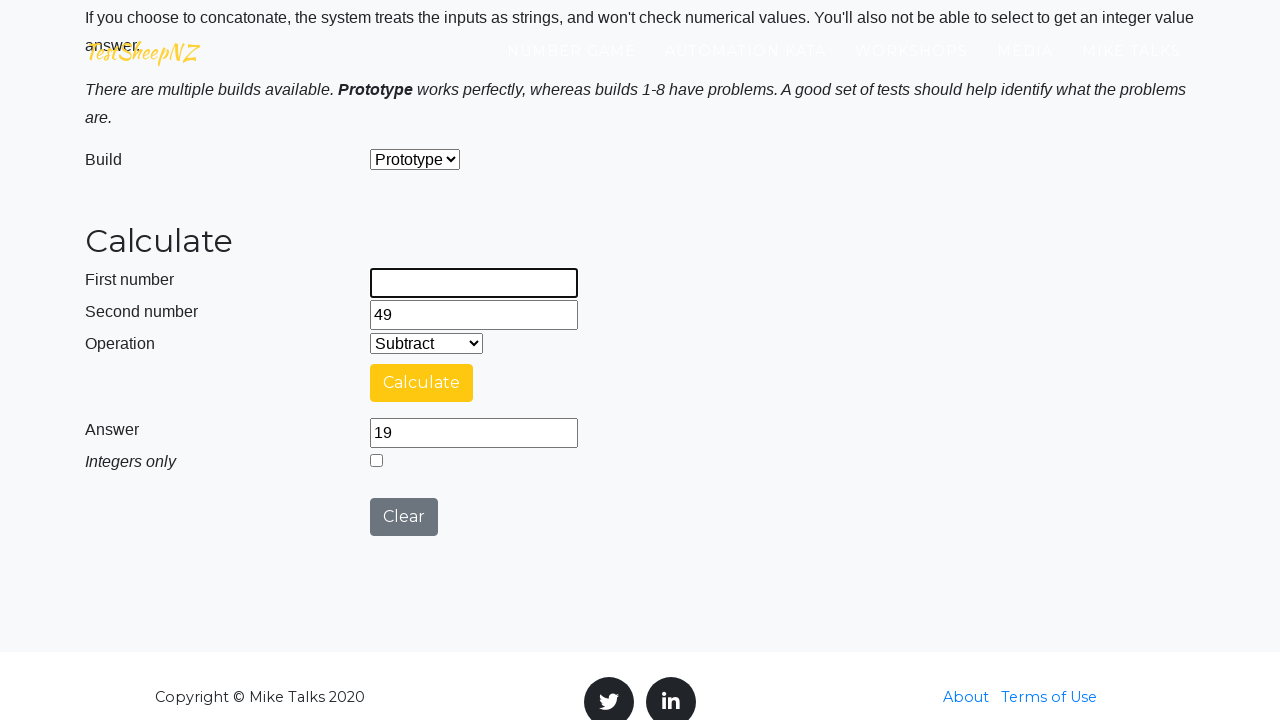

Filled first number field with 68 on #number1Field
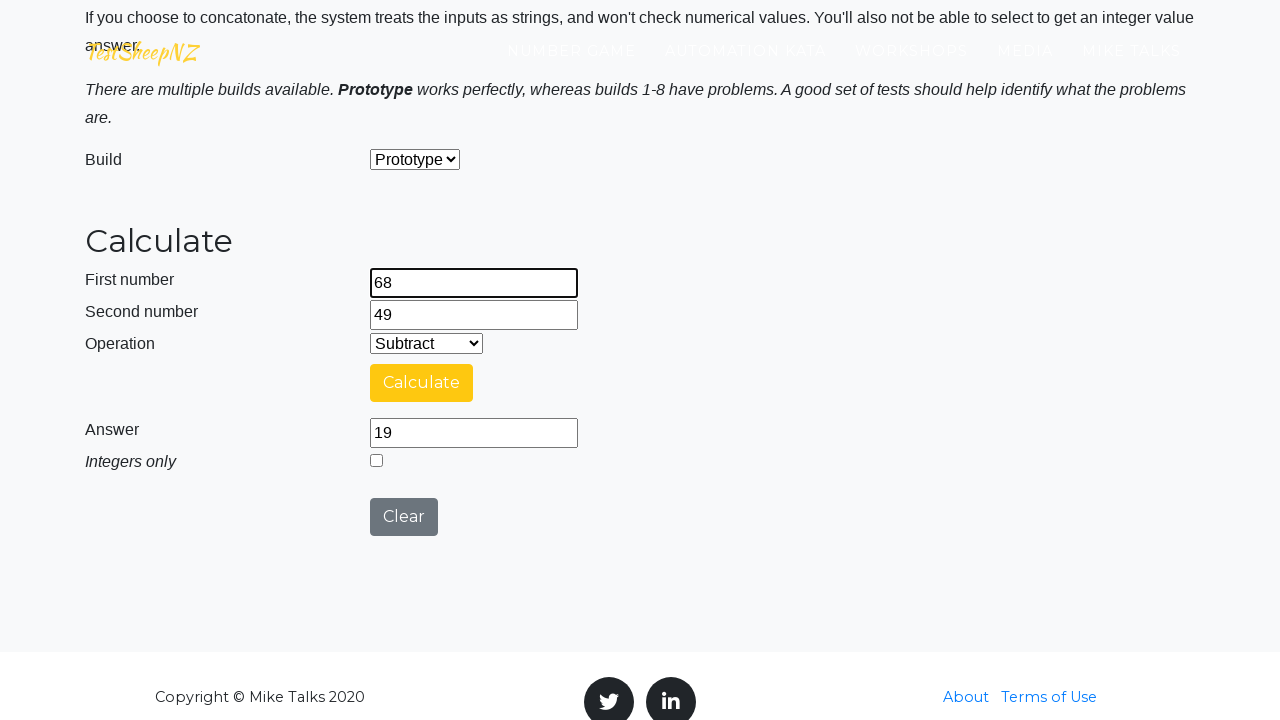

Cleared second number field on #number2Field
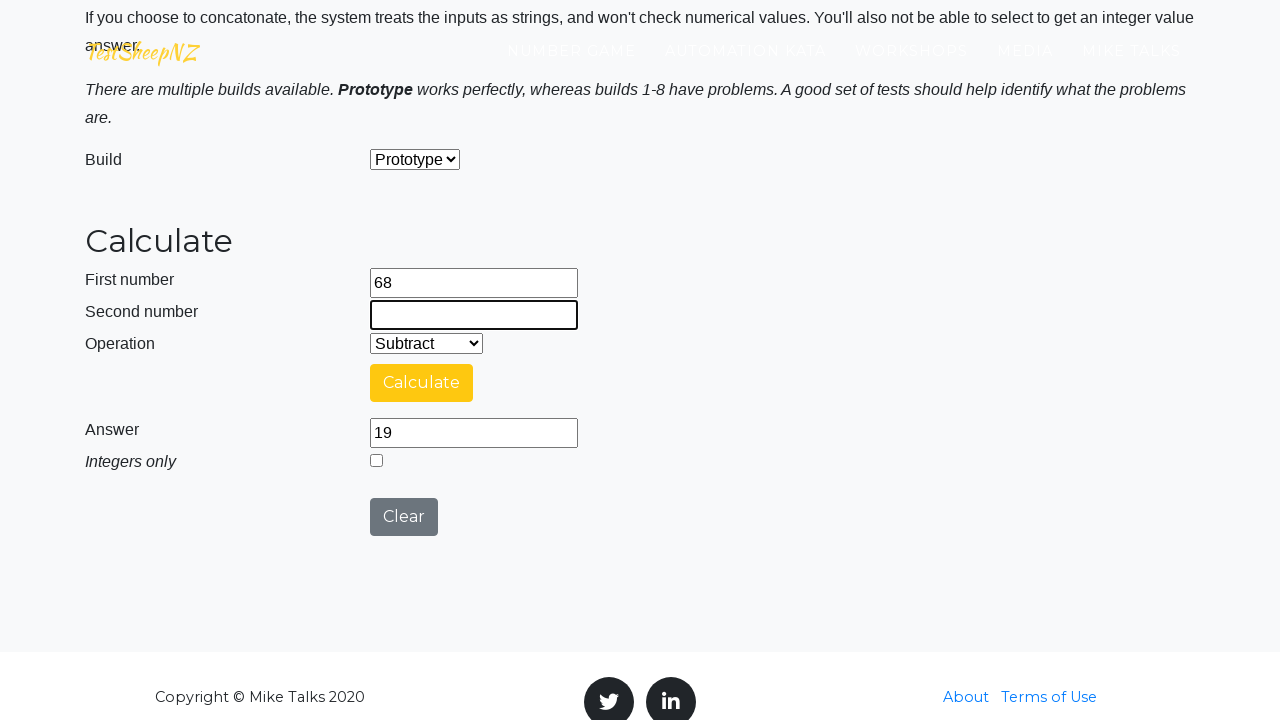

Filled second number field with 49 on #number2Field
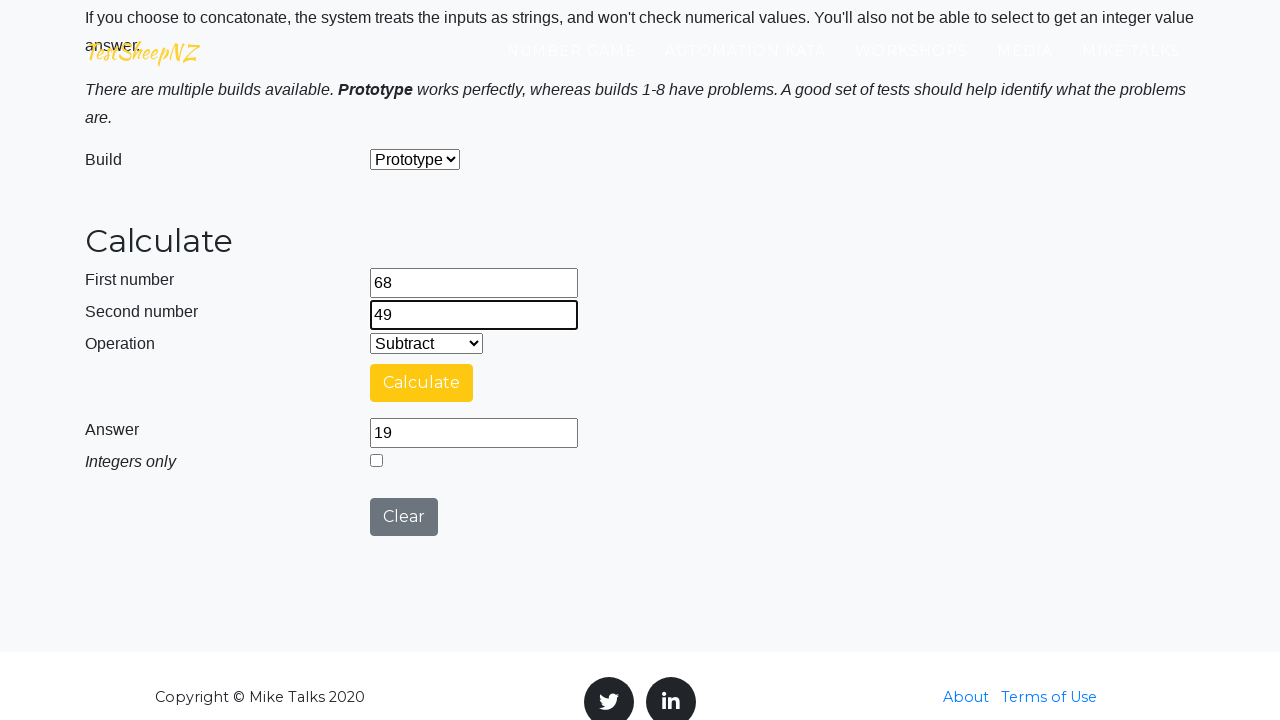

Selected Multiplication operation from dropdown on #selectOperationDropdown
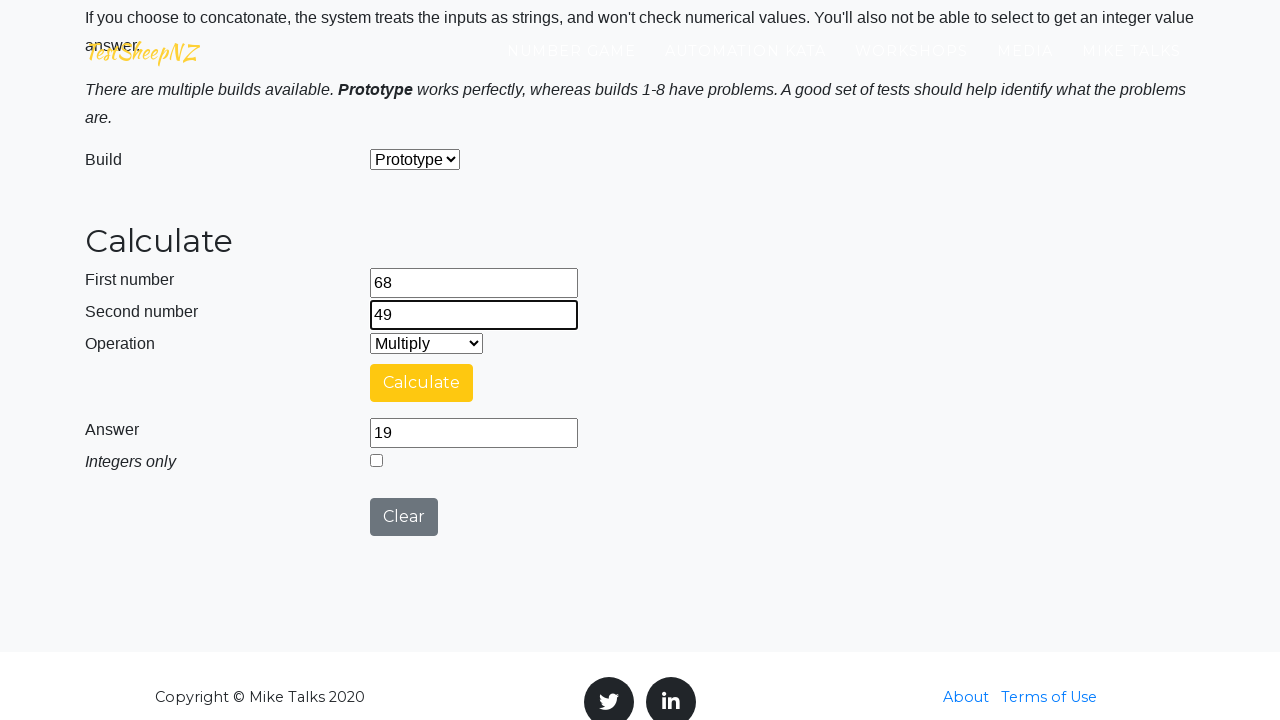

Clicked calculate button at (422, 383) on #calculateButton
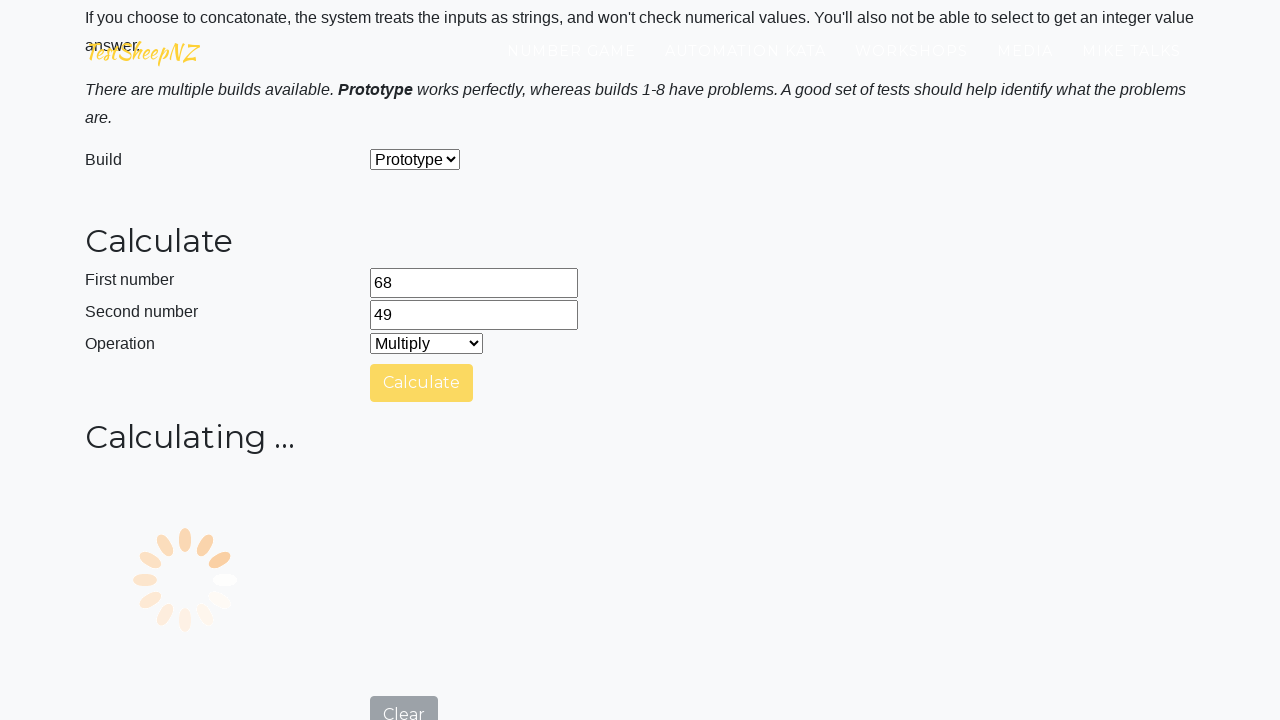

Calculation completed and loading indicator disappeared
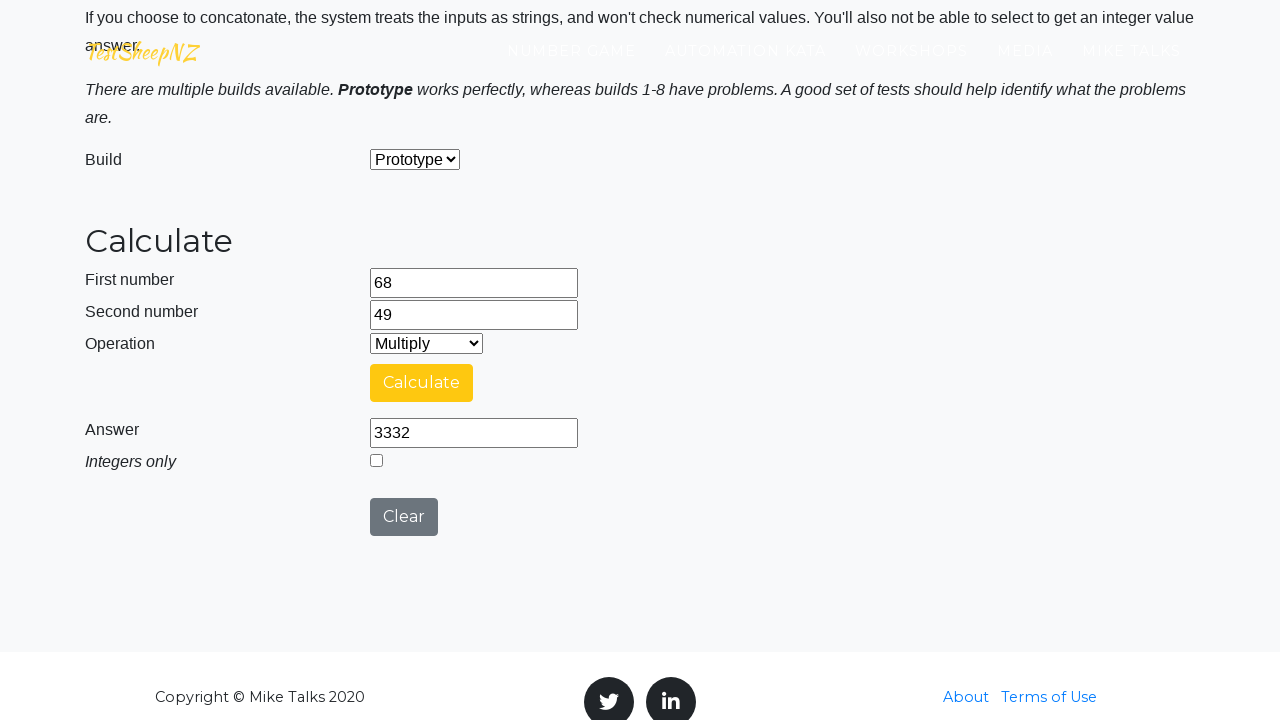

Retrieved answer value: 3332
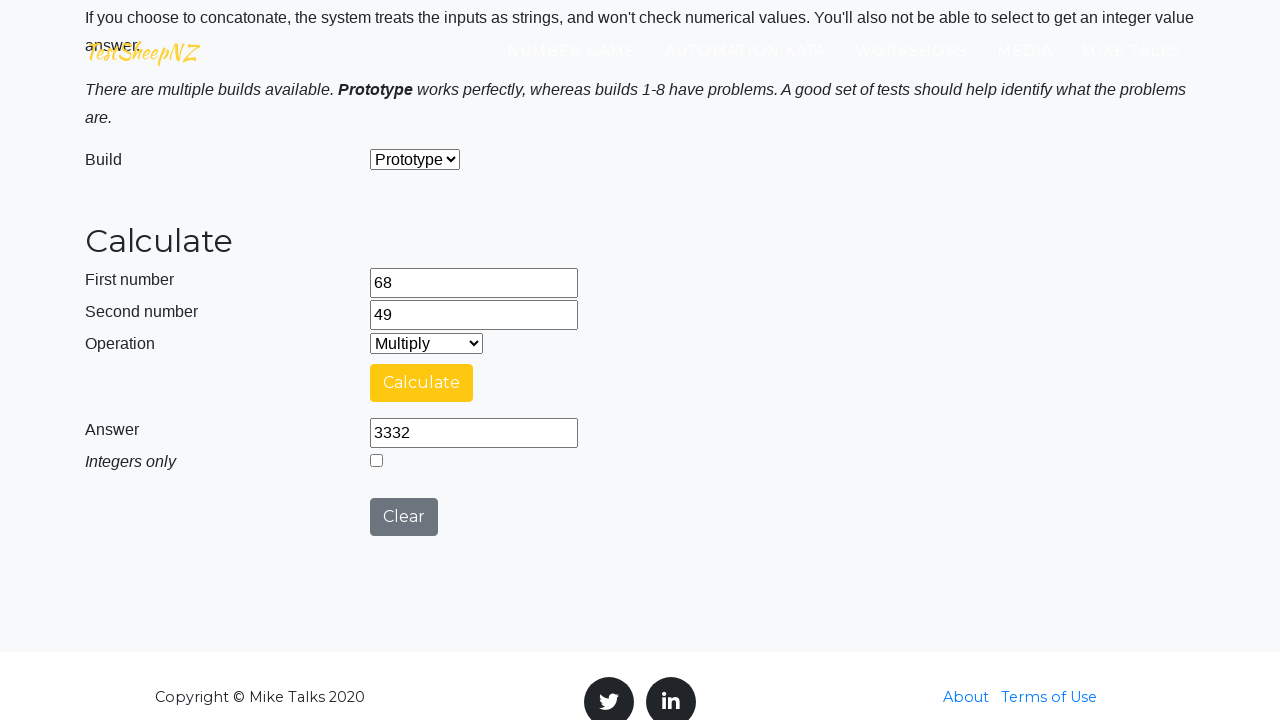

Multiplication verified: 68 * 49 = 3332
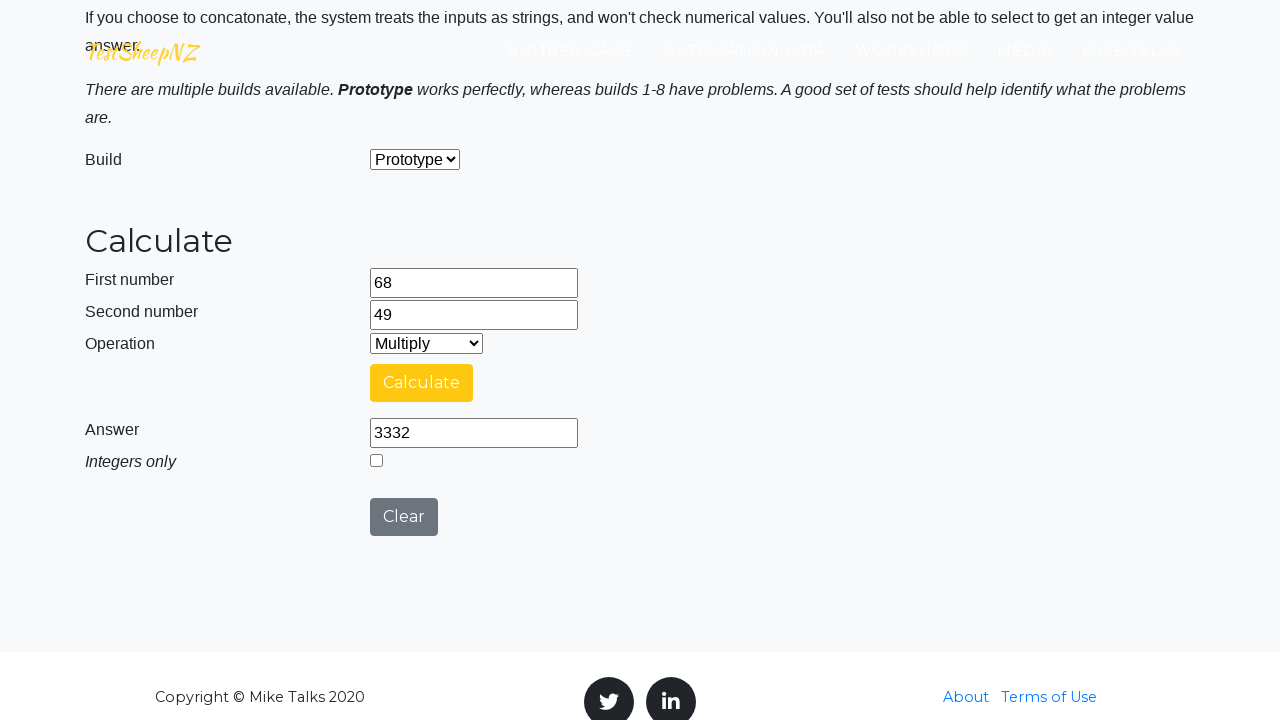

Cleared first number field on #number1Field
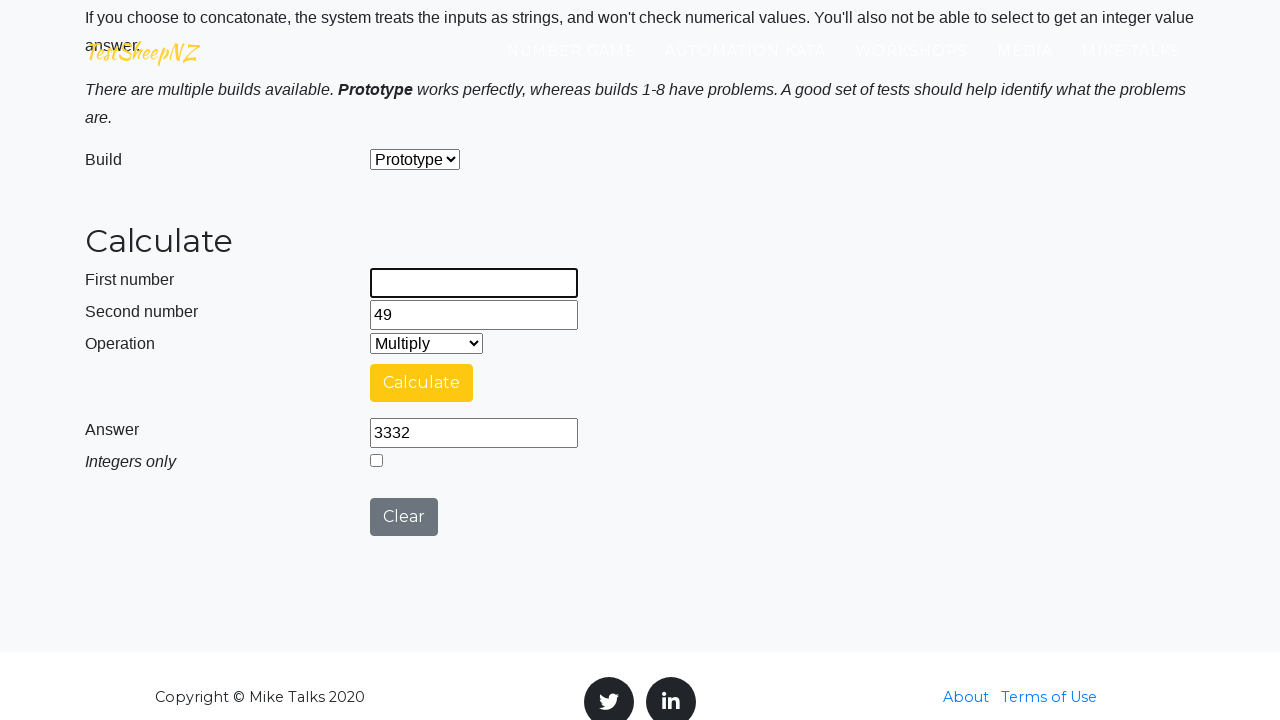

Filled first number field with 68 on #number1Field
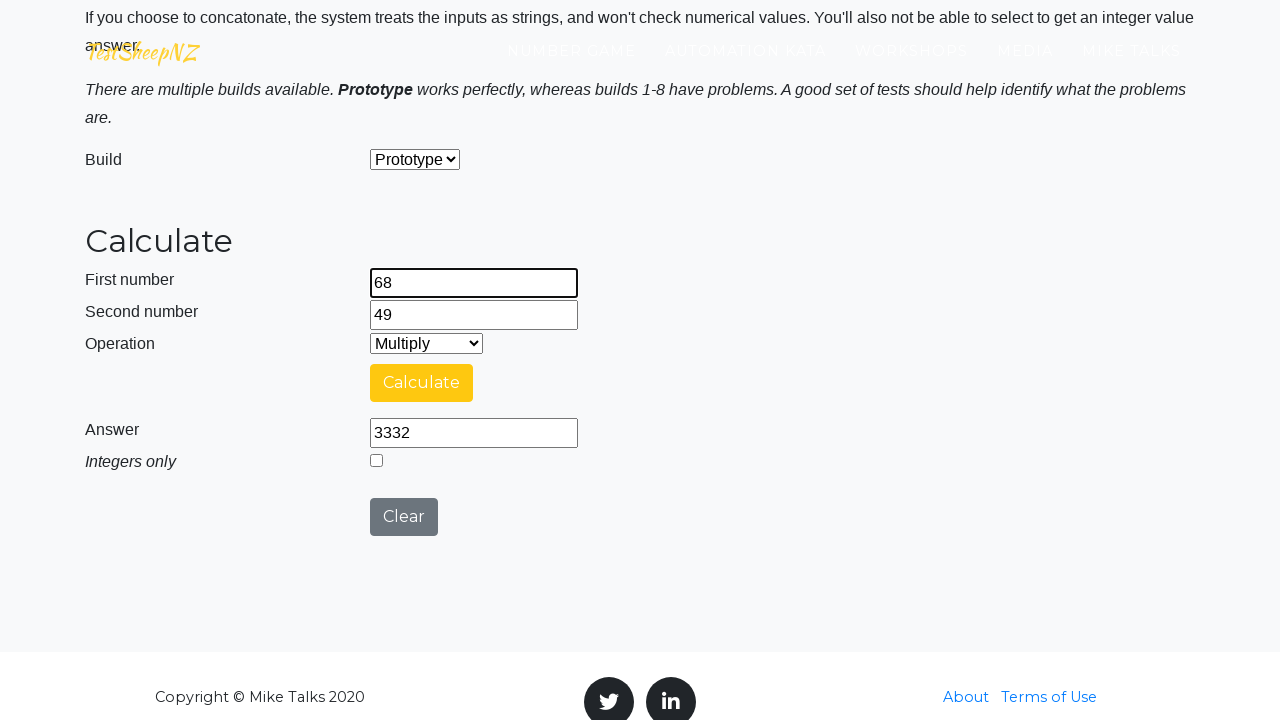

Cleared second number field on #number2Field
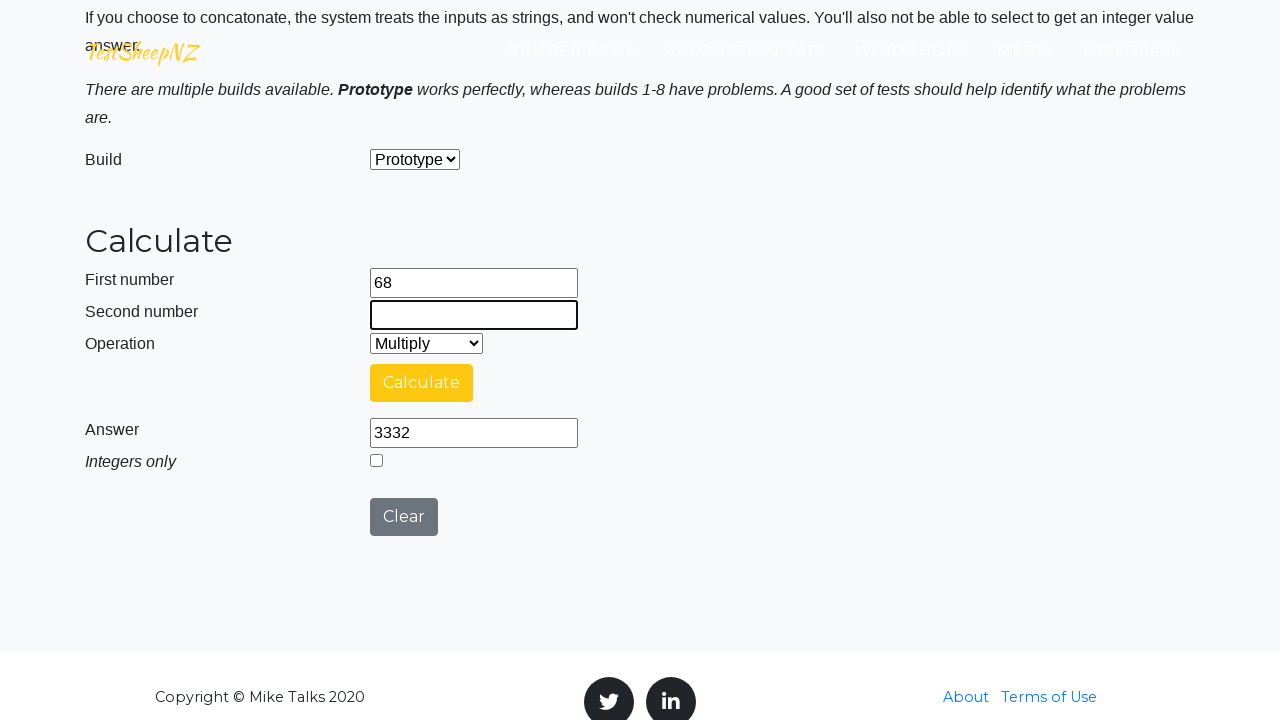

Filled second number field with 49 on #number2Field
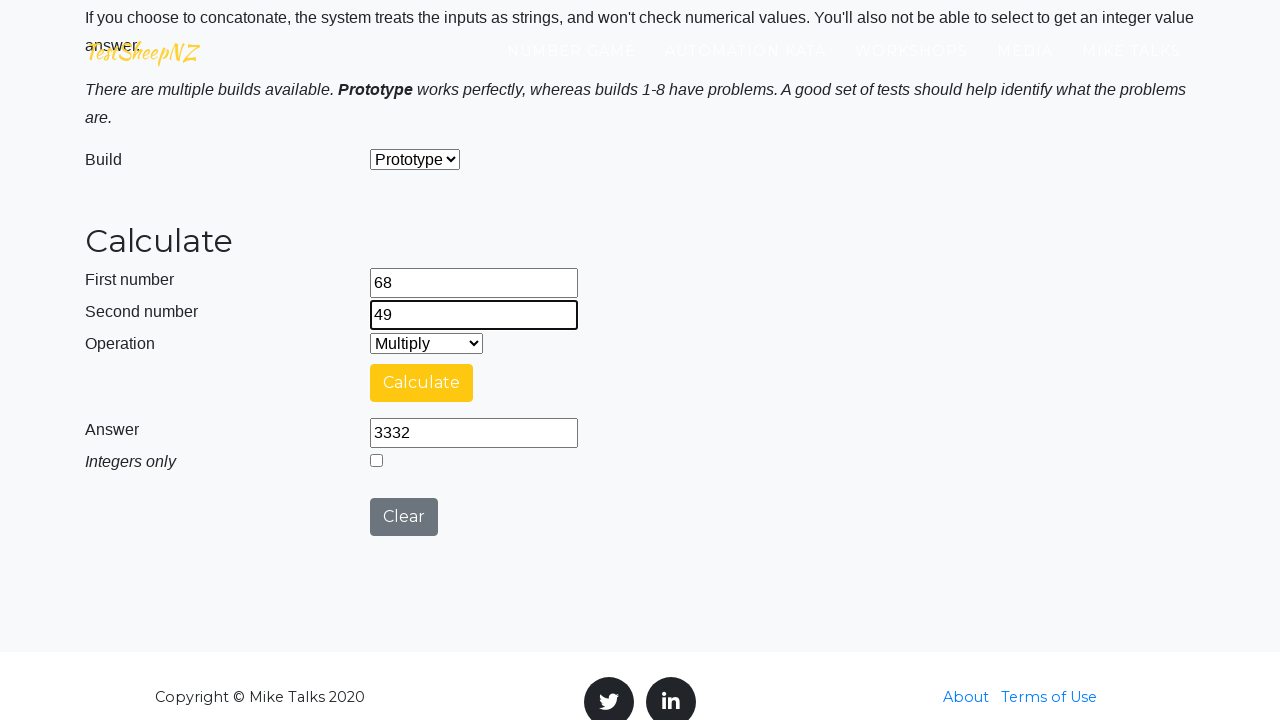

Selected Division operation from dropdown on #selectOperationDropdown
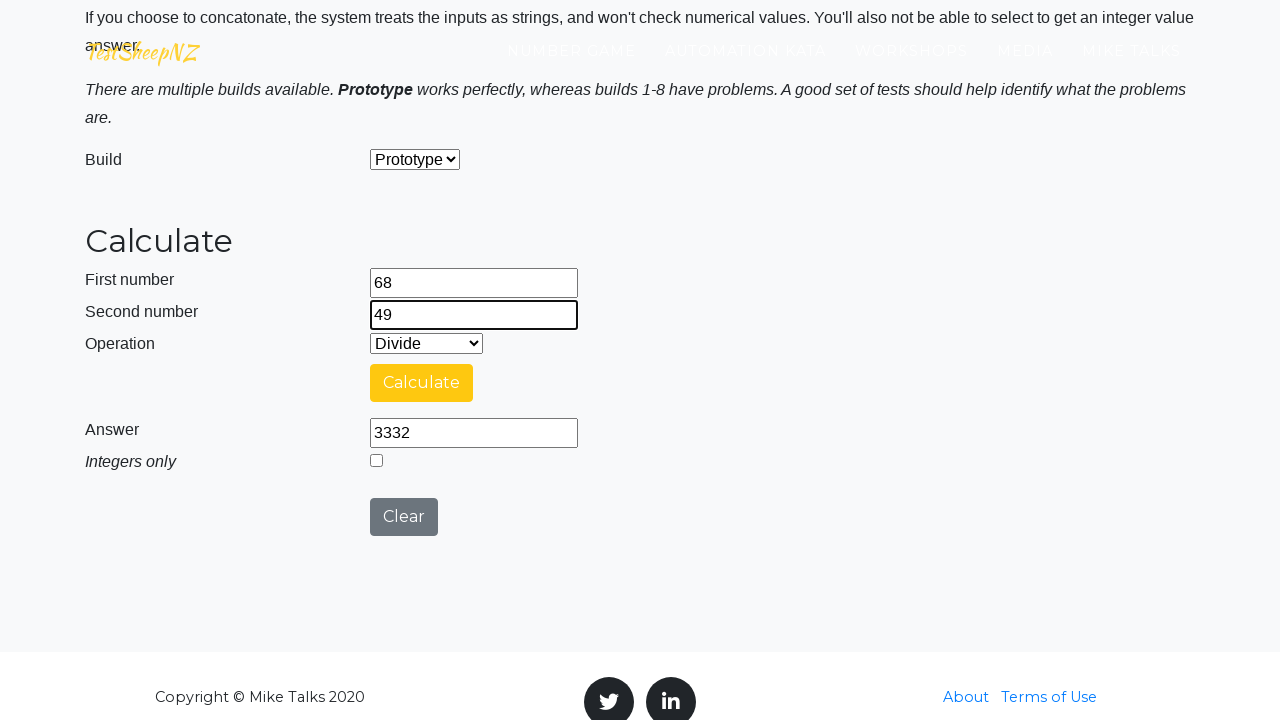

Clicked calculate button at (422, 383) on #calculateButton
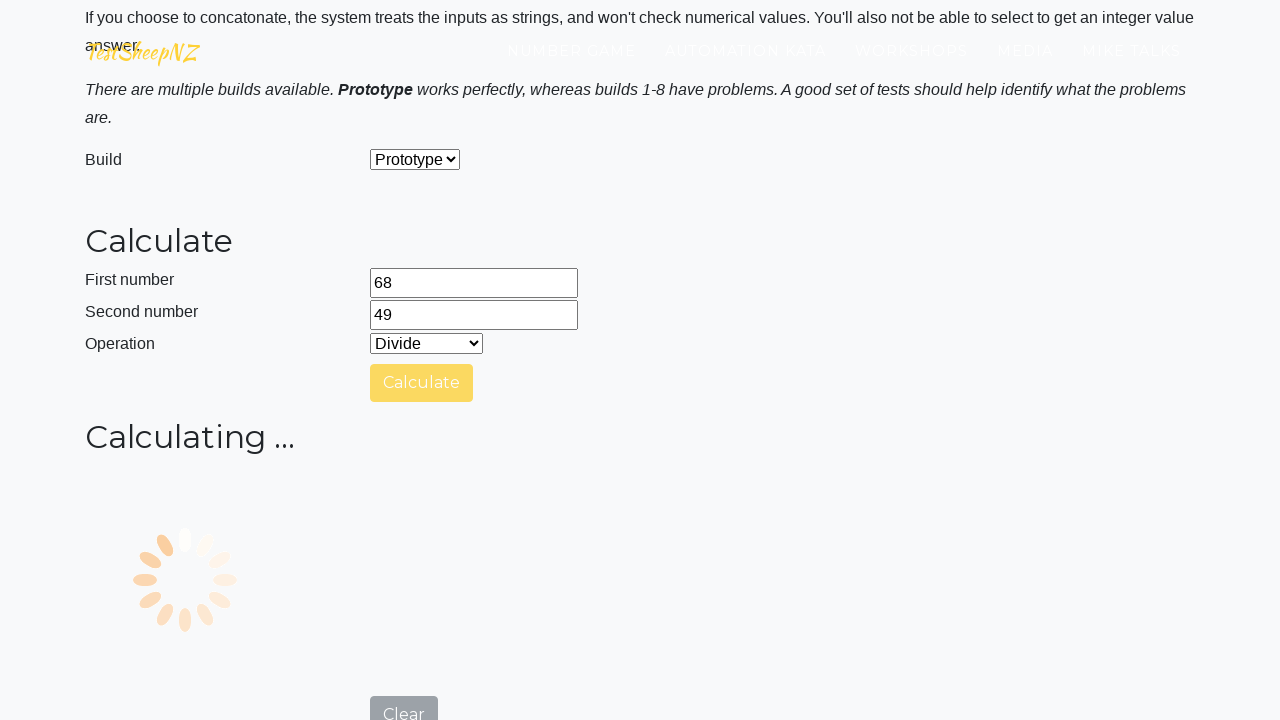

Calculation completed and loading indicator disappeared
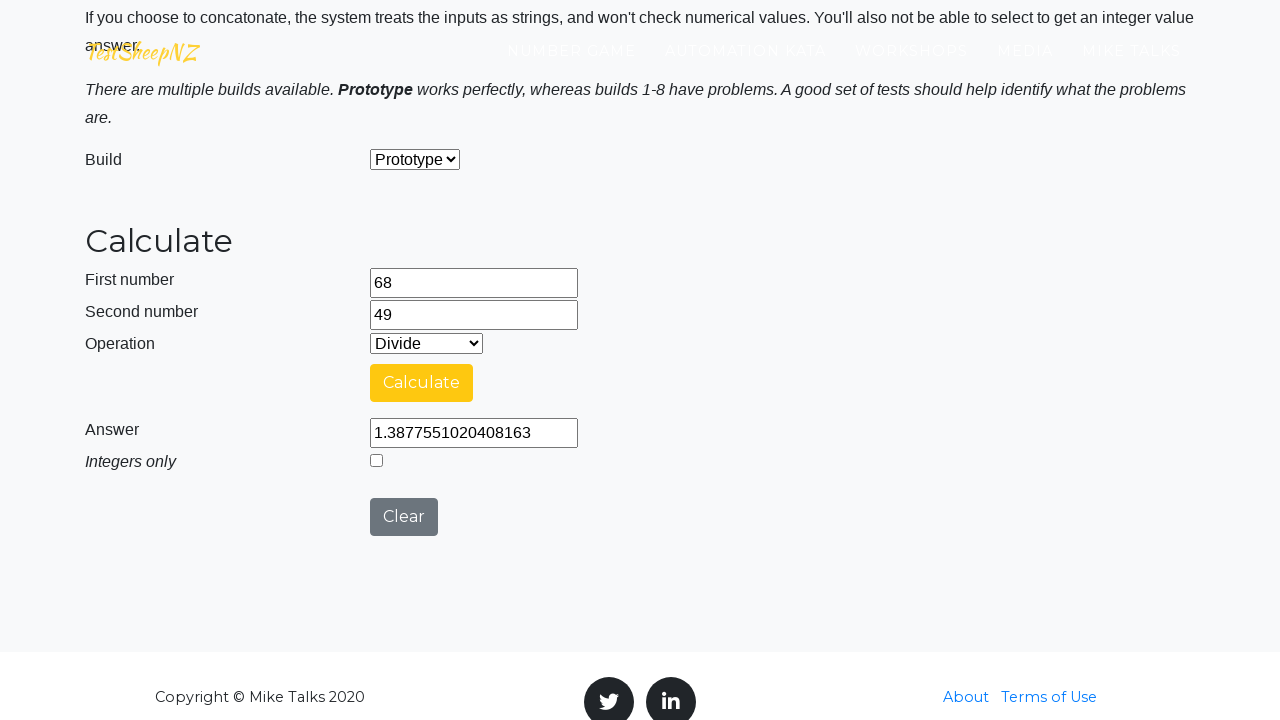

Retrieved answer value: 1.3877551020408163
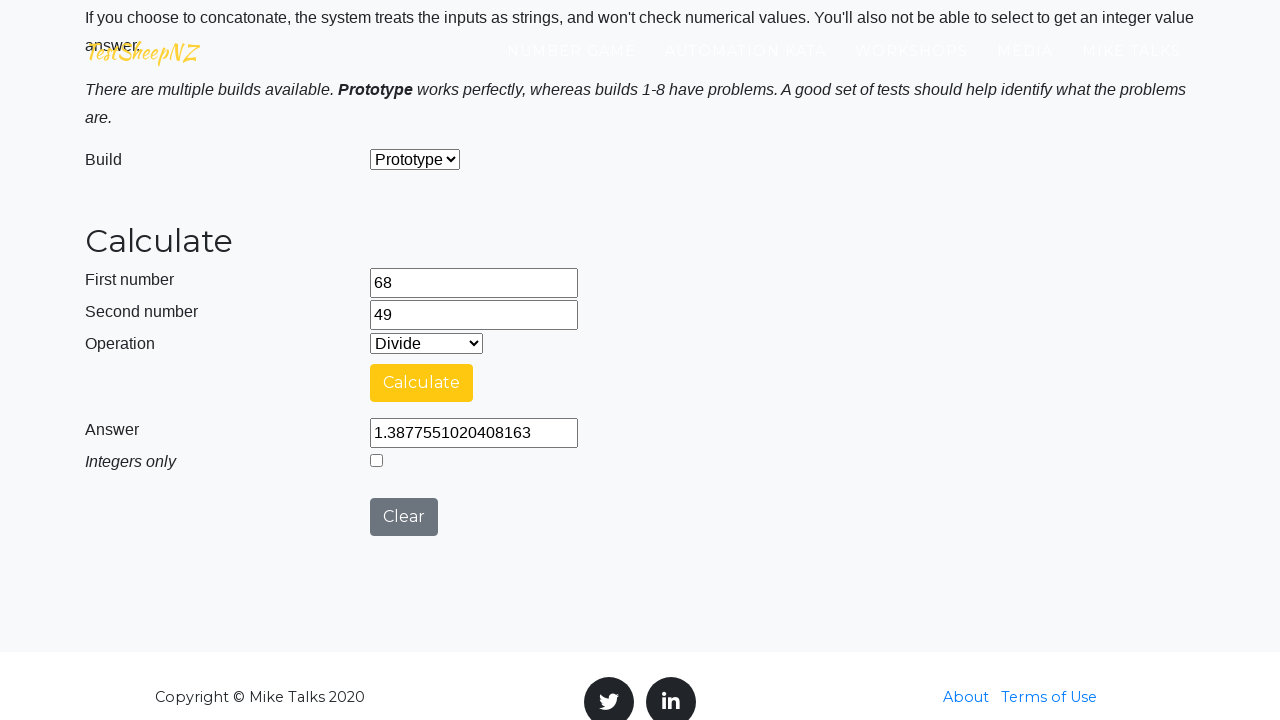

Division operation performed: 68 / 49 = 1.3877551020408163
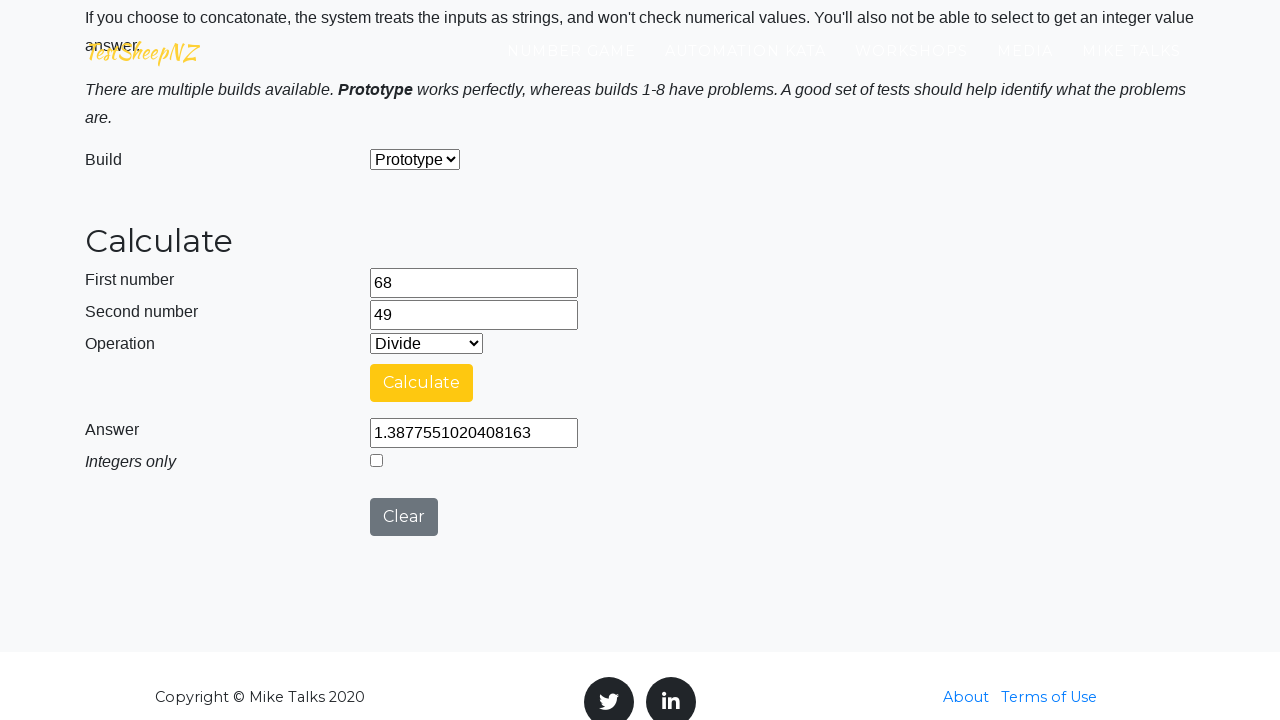

Cleared first number field on #number1Field
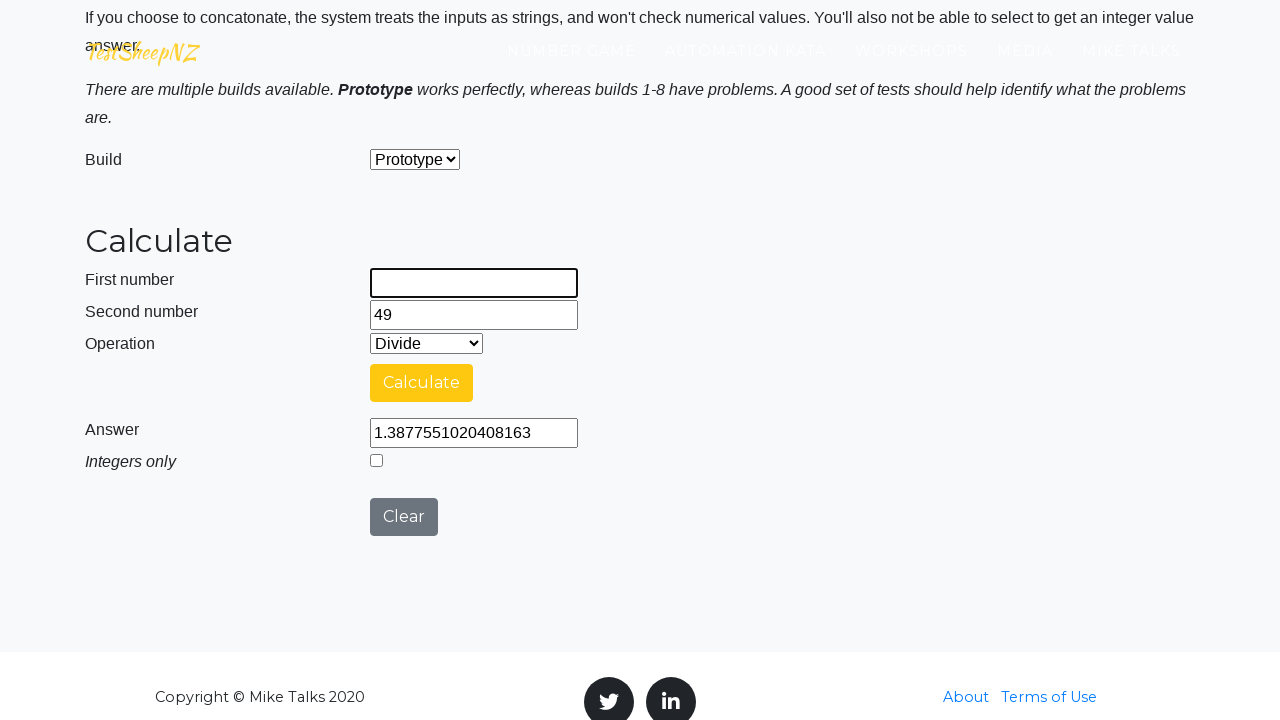

Filled first number field with 68 on #number1Field
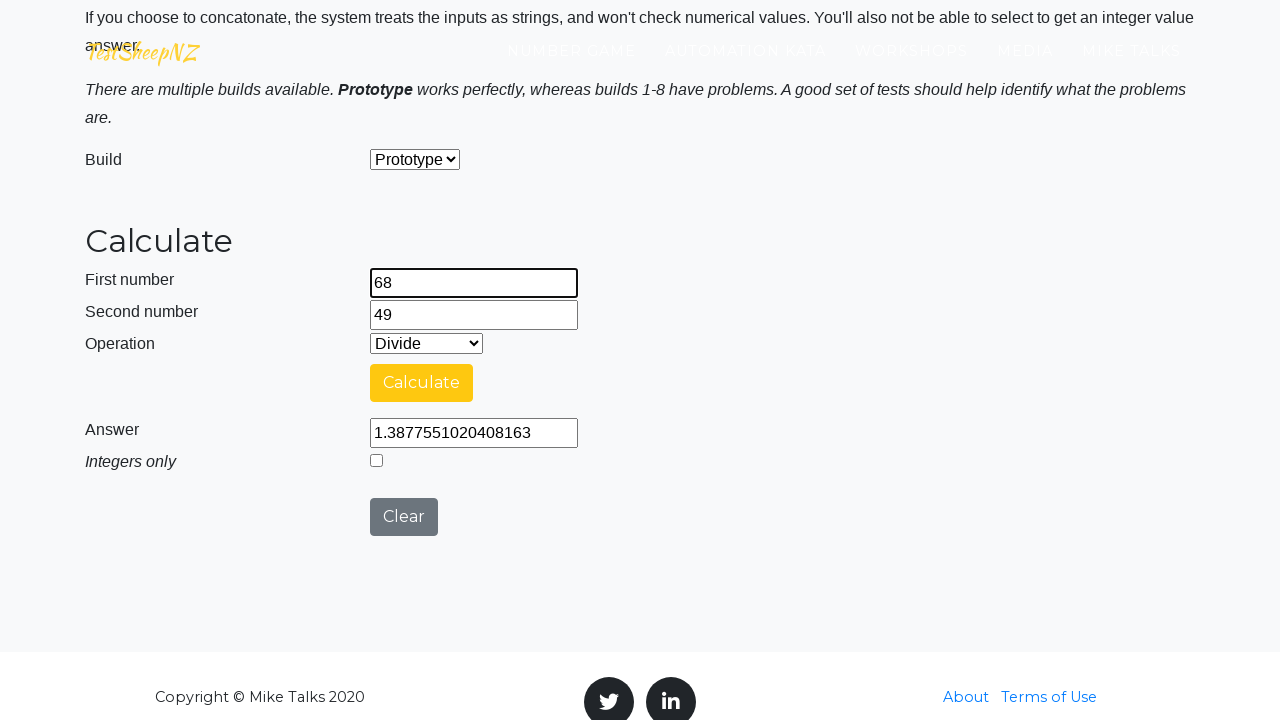

Cleared second number field on #number2Field
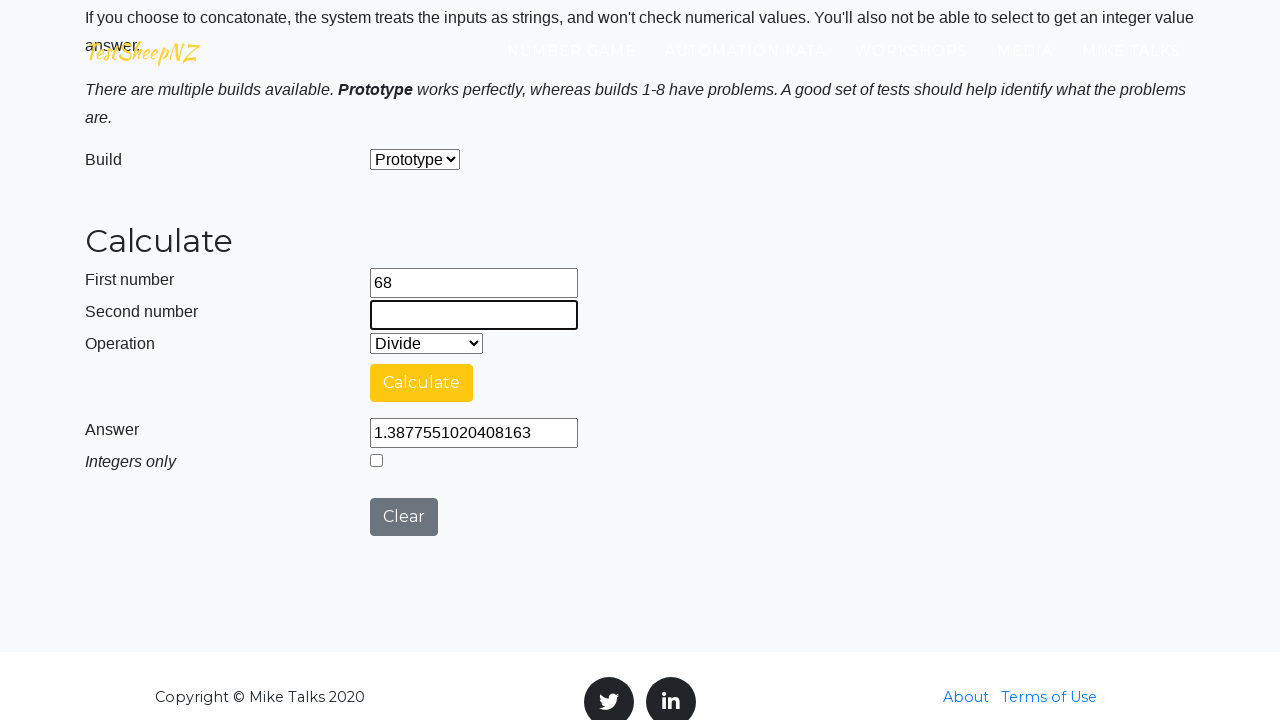

Filled second number field with 49 on #number2Field
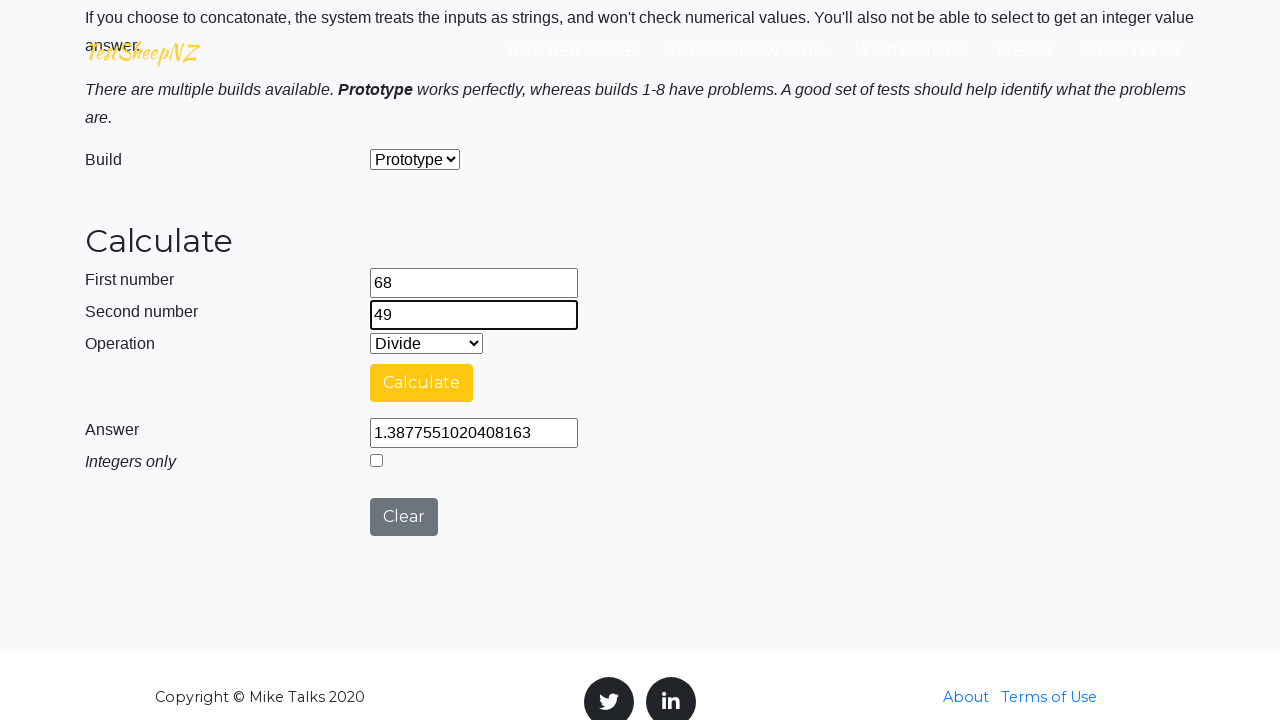

Selected Concatenation operation from dropdown on #selectOperationDropdown
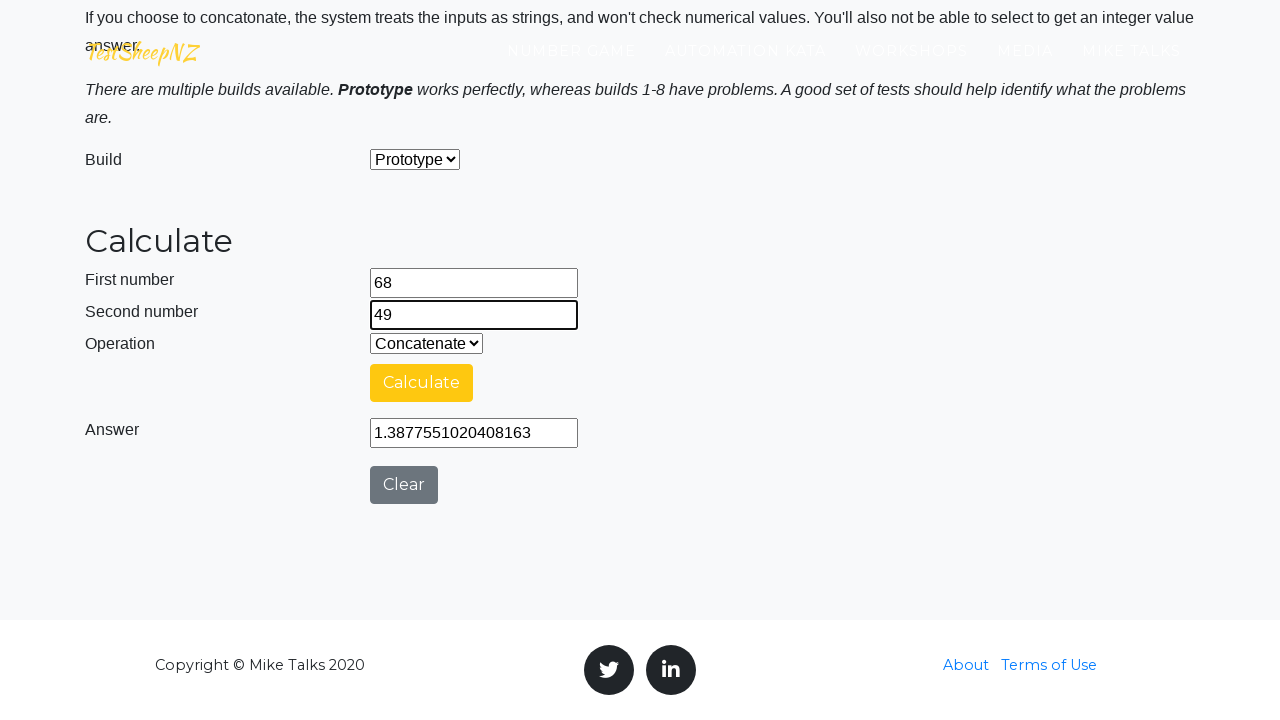

Clicked calculate button at (422, 383) on #calculateButton
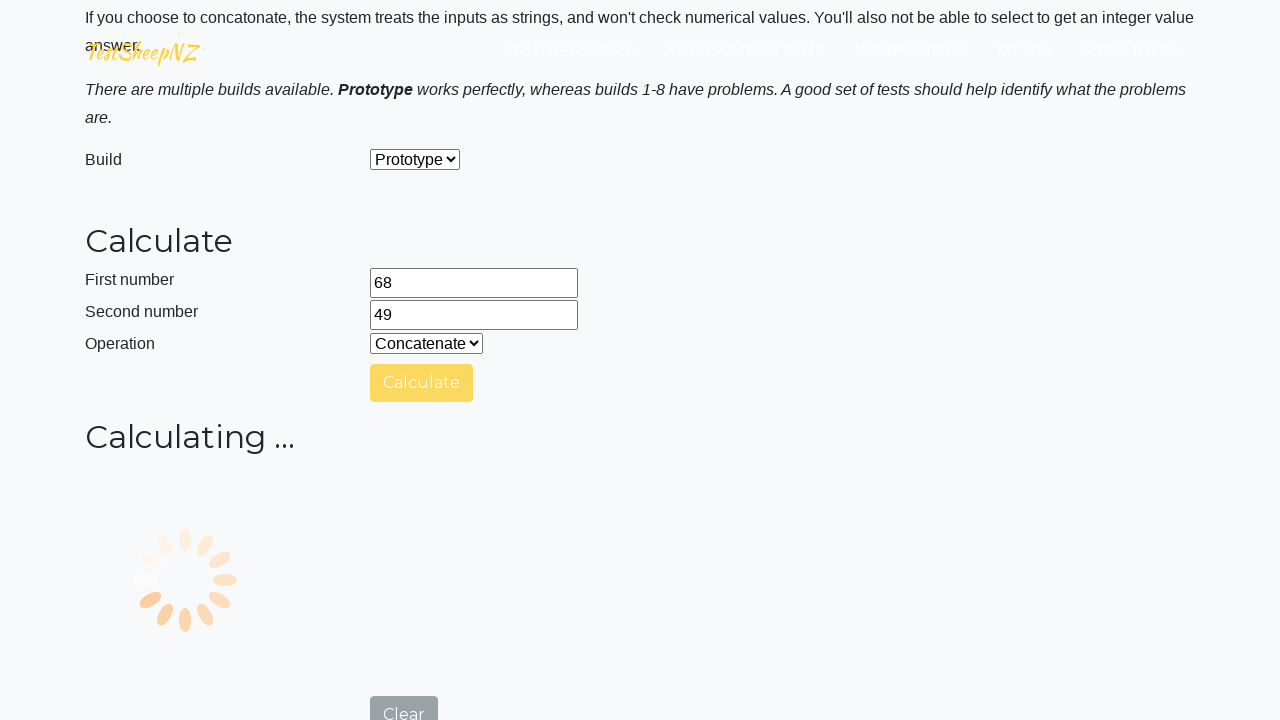

Calculation completed and loading indicator disappeared
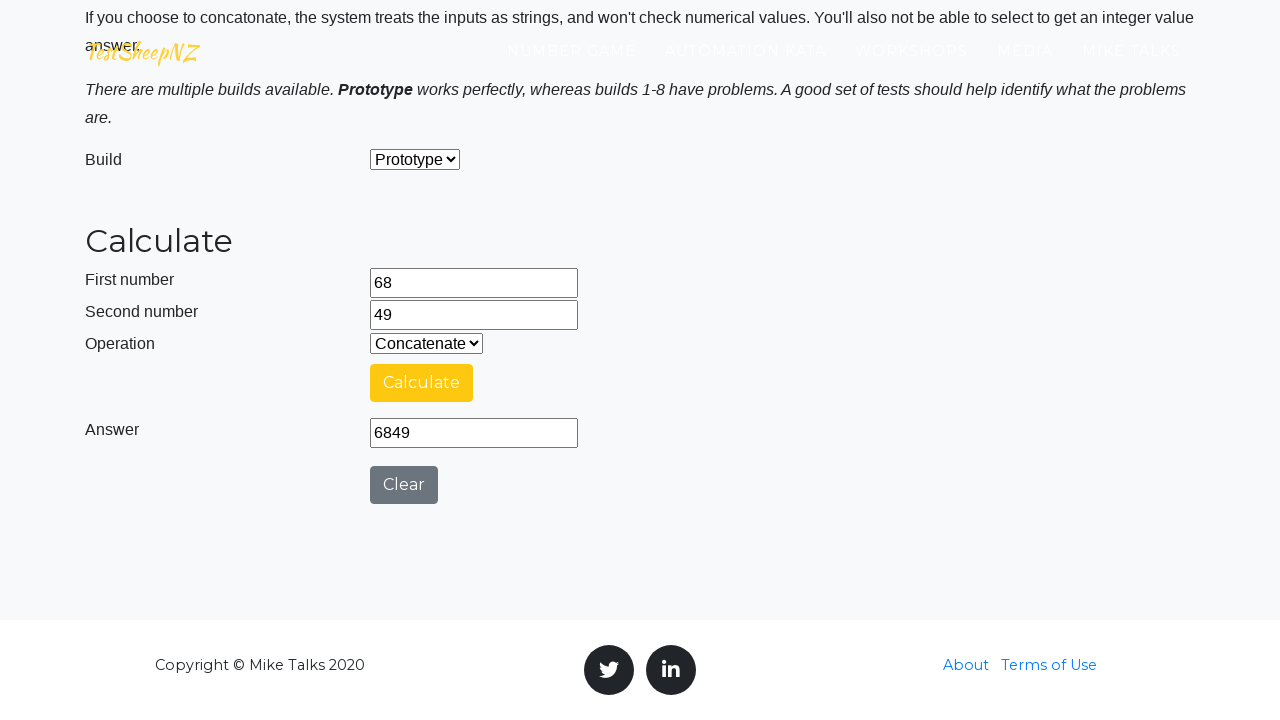

Retrieved answer value: 6849
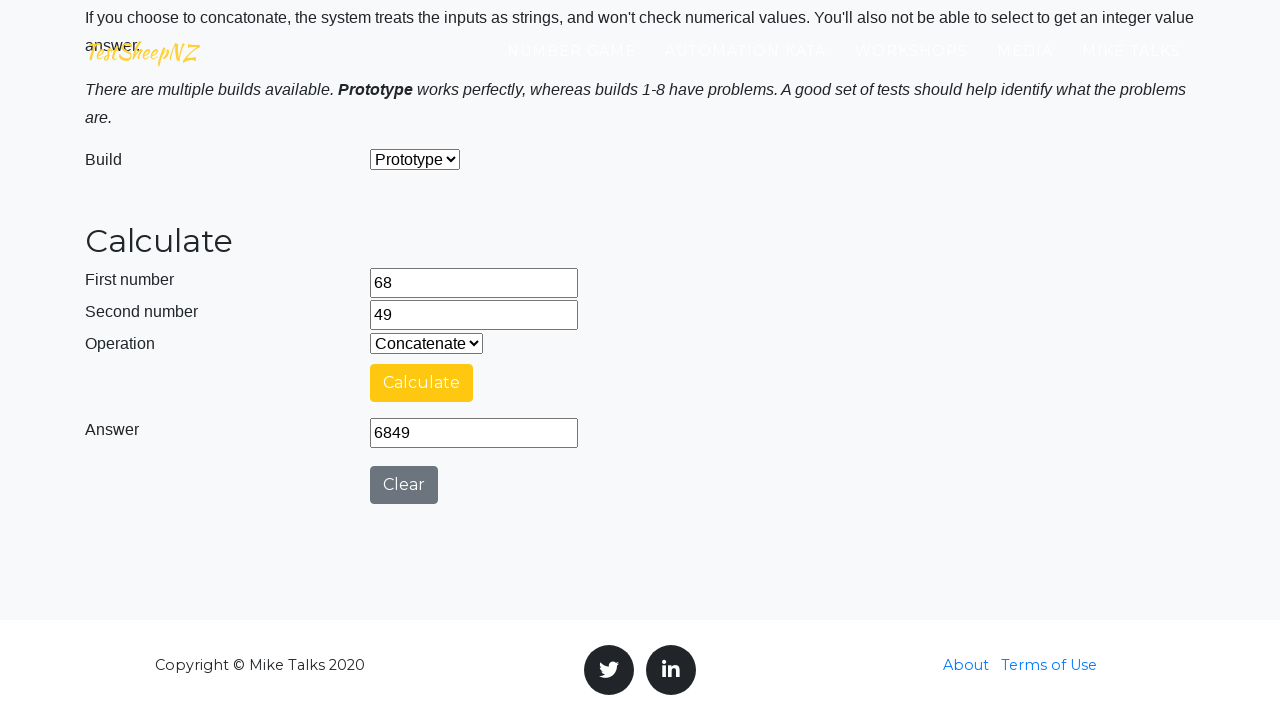

Concatenation verified: 68 concatenated with 49 = 6849
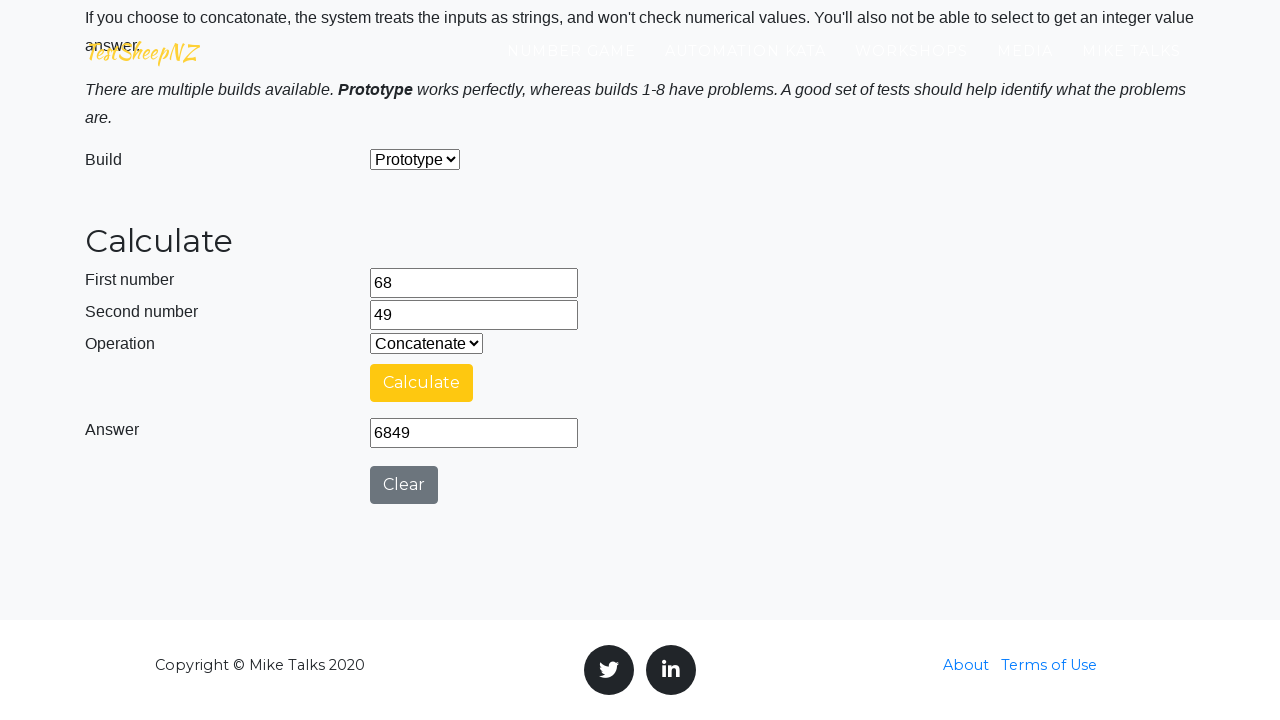

Cleared first number field on #number1Field
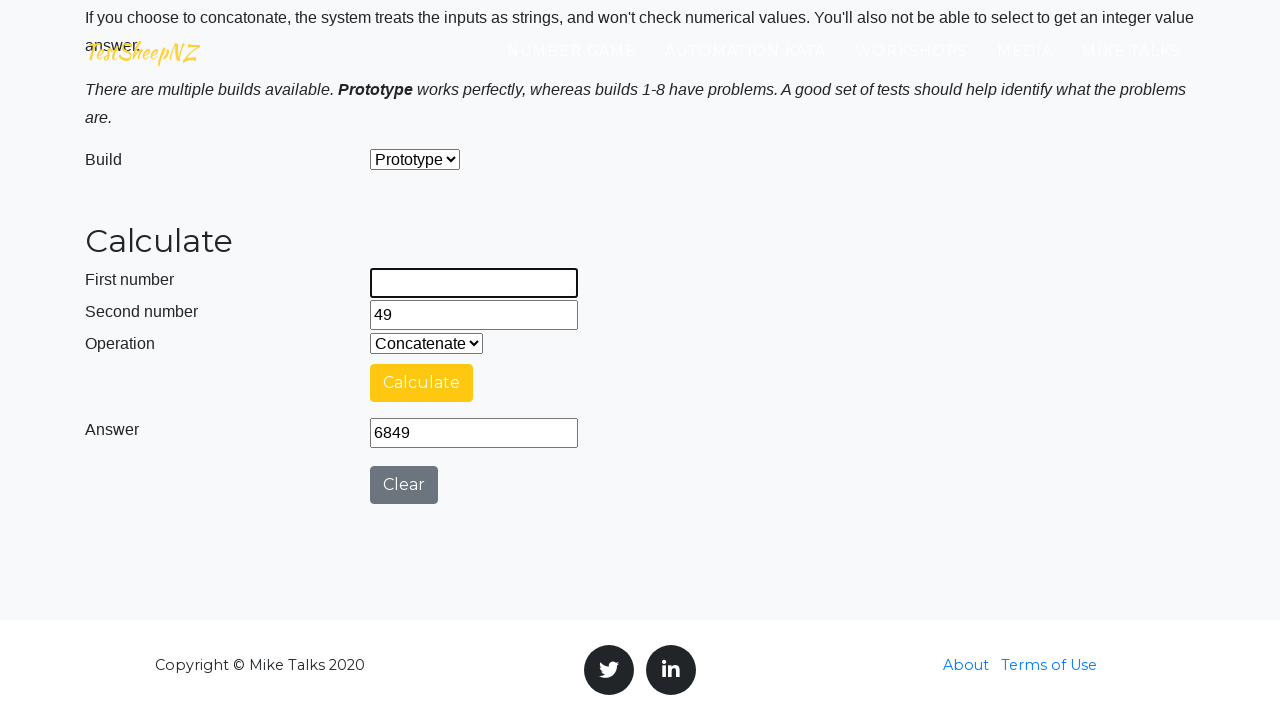

Filled first number field with 68 on #number1Field
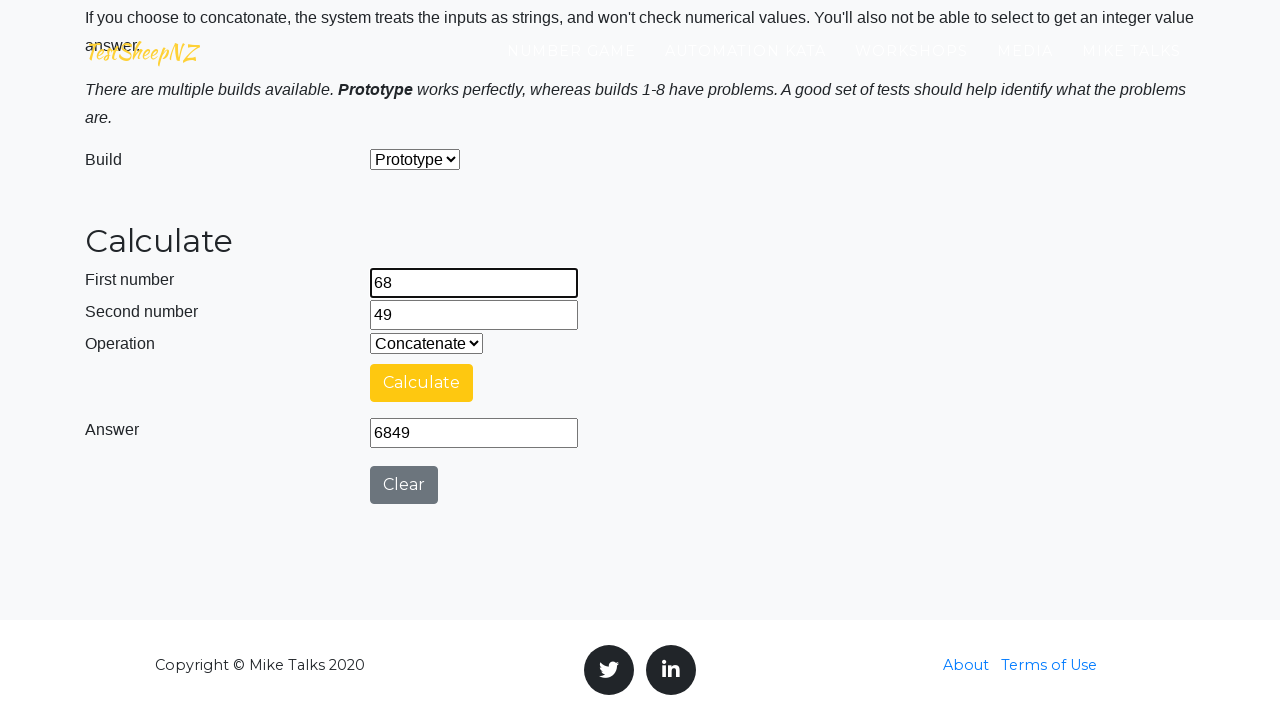

Cleared second number field on #number2Field
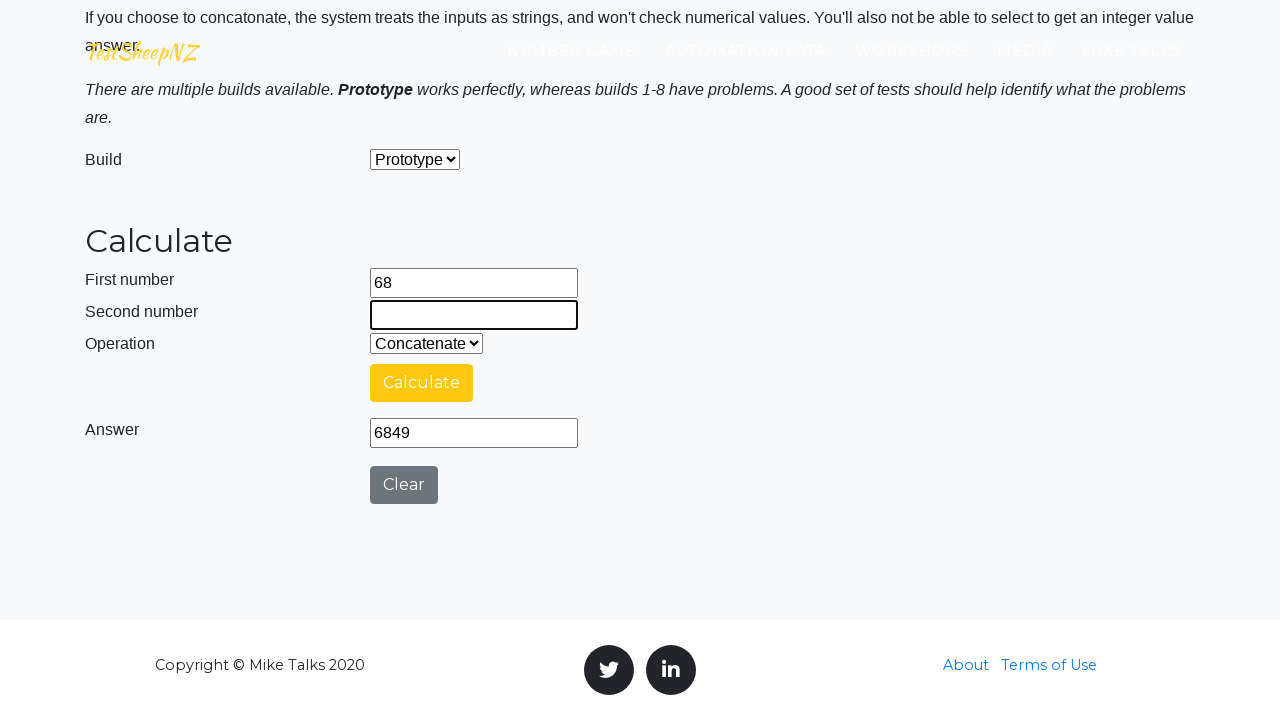

Filled second number field with 49 on #number2Field
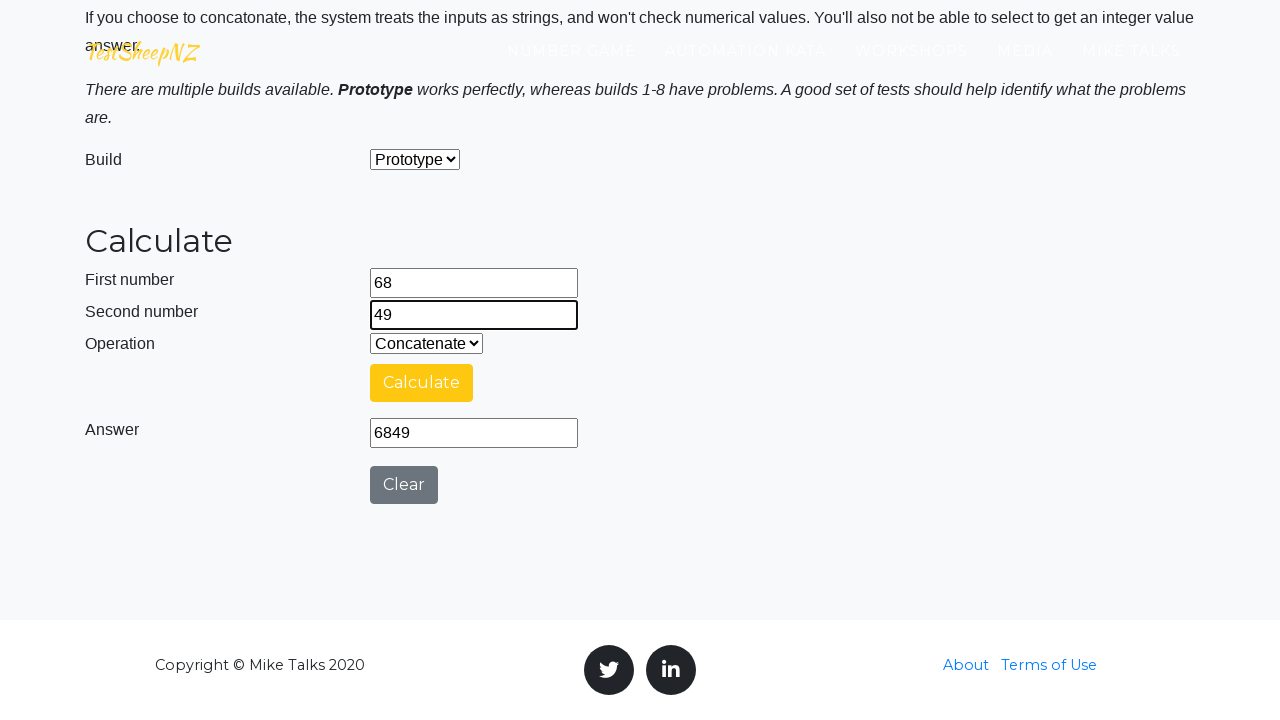

Selected Subtraction operation from dropdown on #selectOperationDropdown
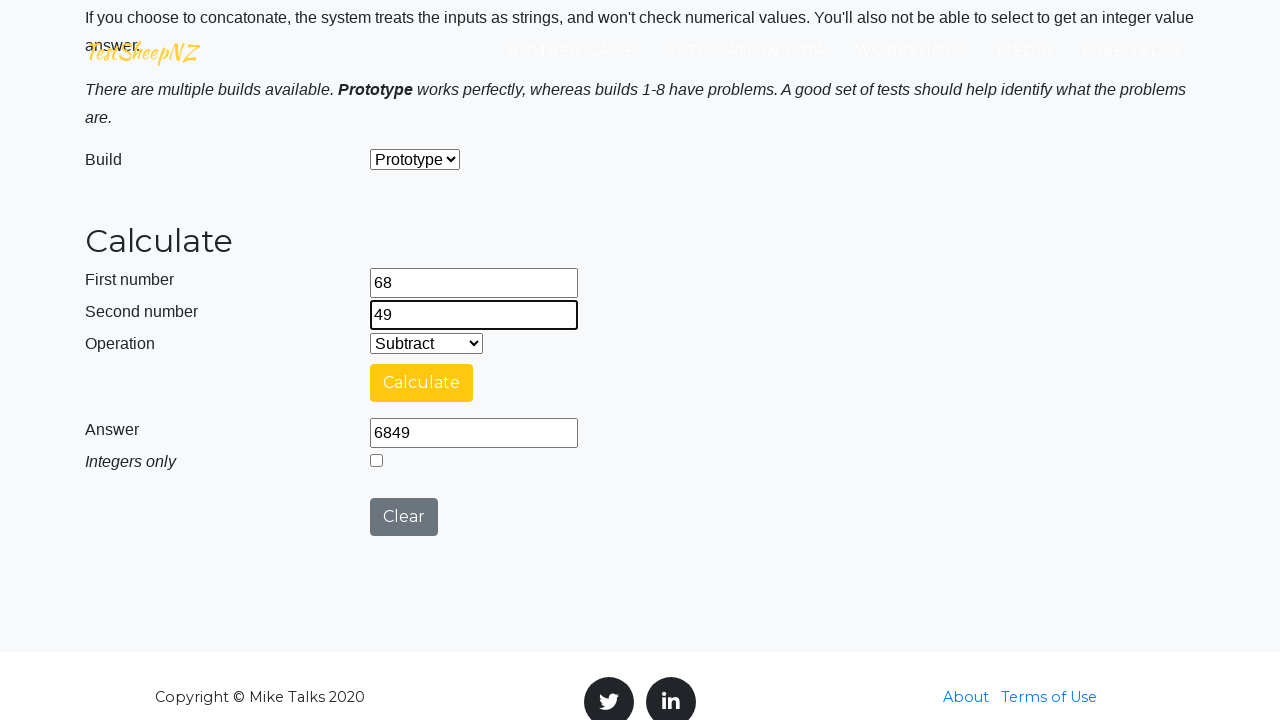

Clicked calculate button at (422, 383) on #calculateButton
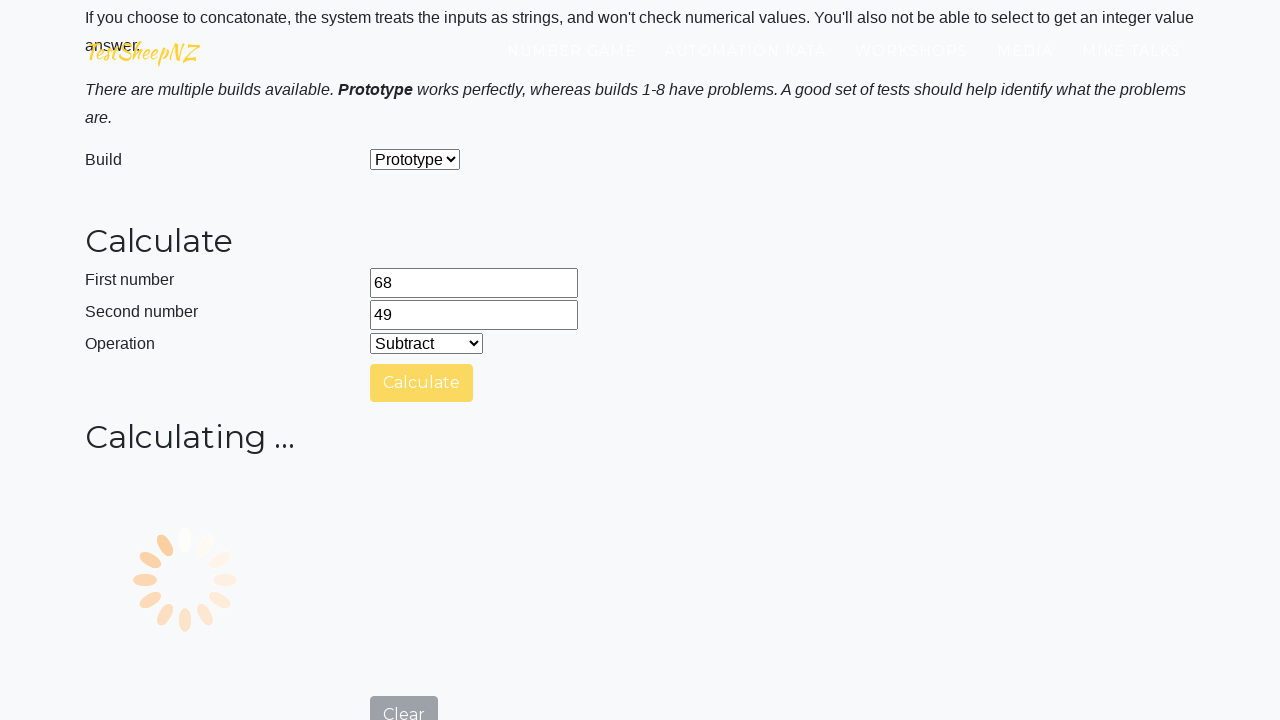

Calculation completed and loading indicator disappeared
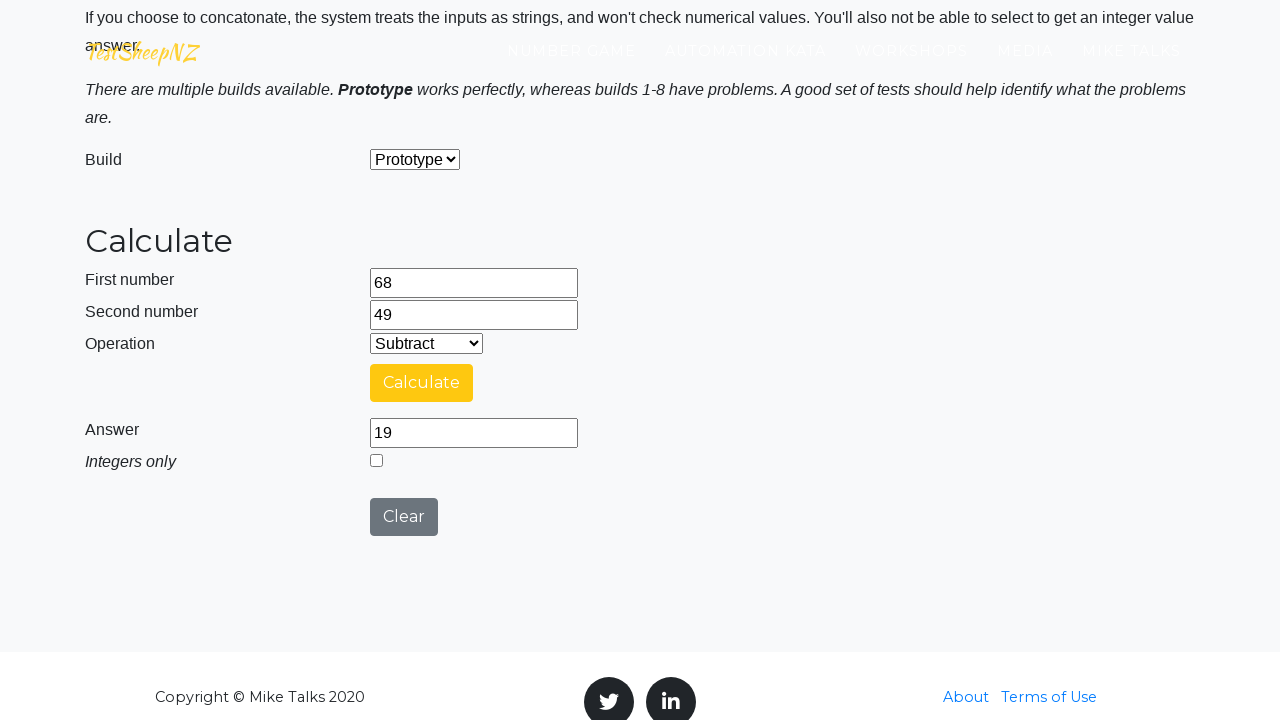

Retrieved answer value: 19
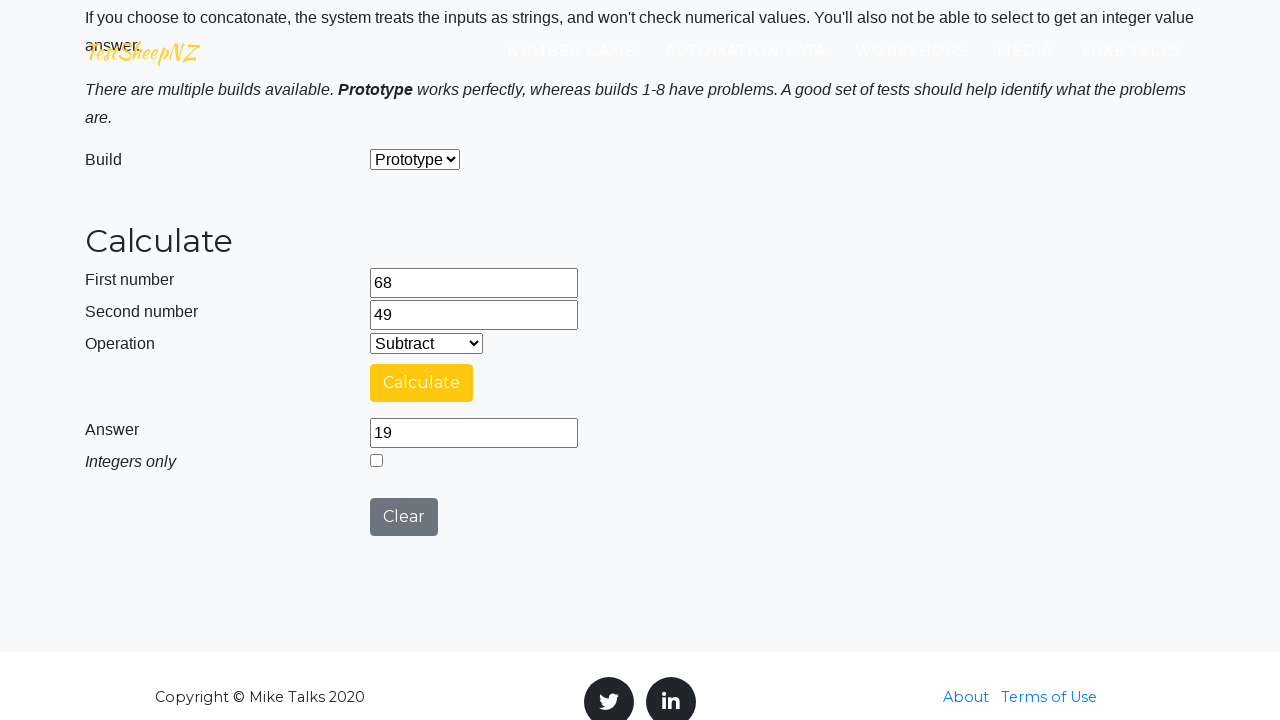

Subtraction verified: 68 - 49 = 19
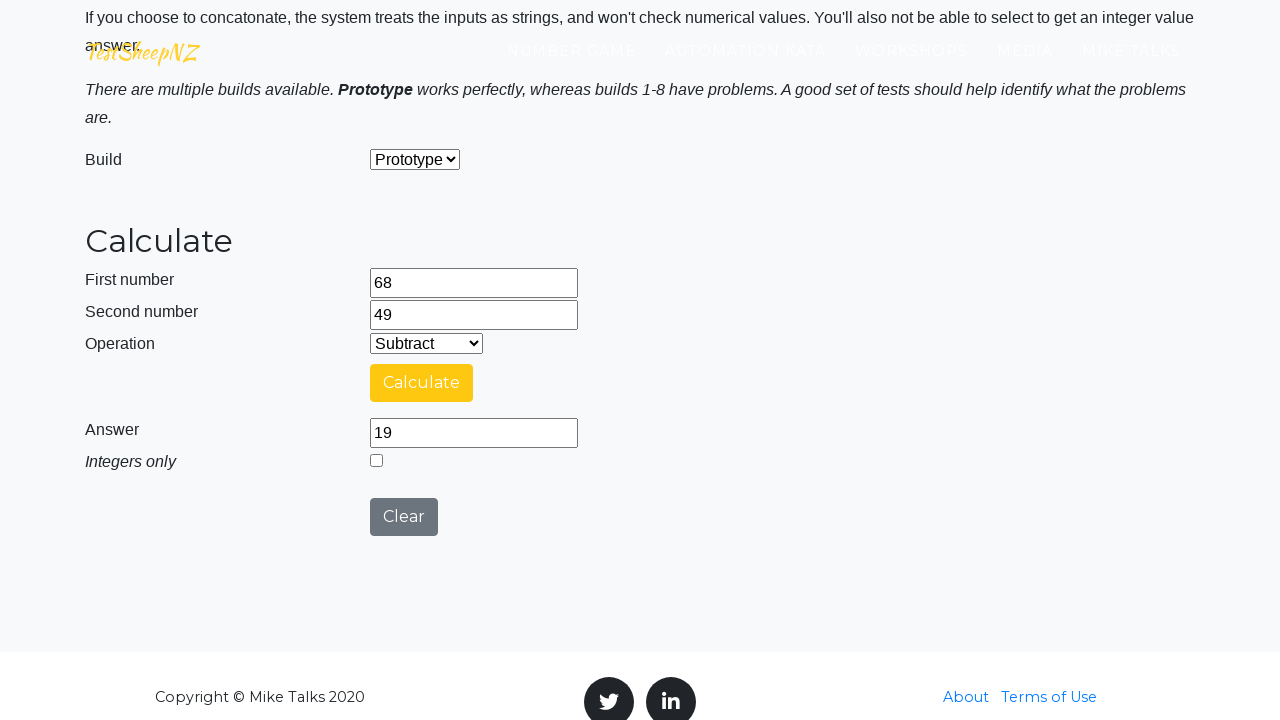

Cleared first number field on #number1Field
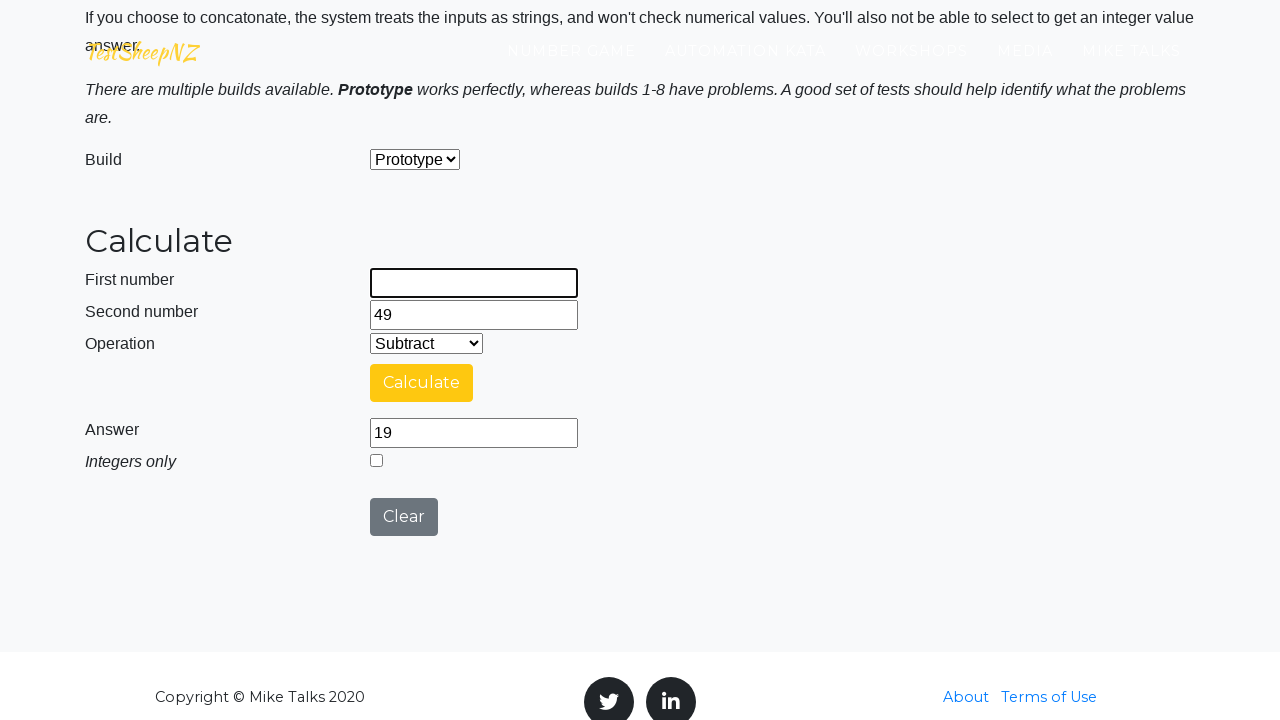

Filled first number field with 68 on #number1Field
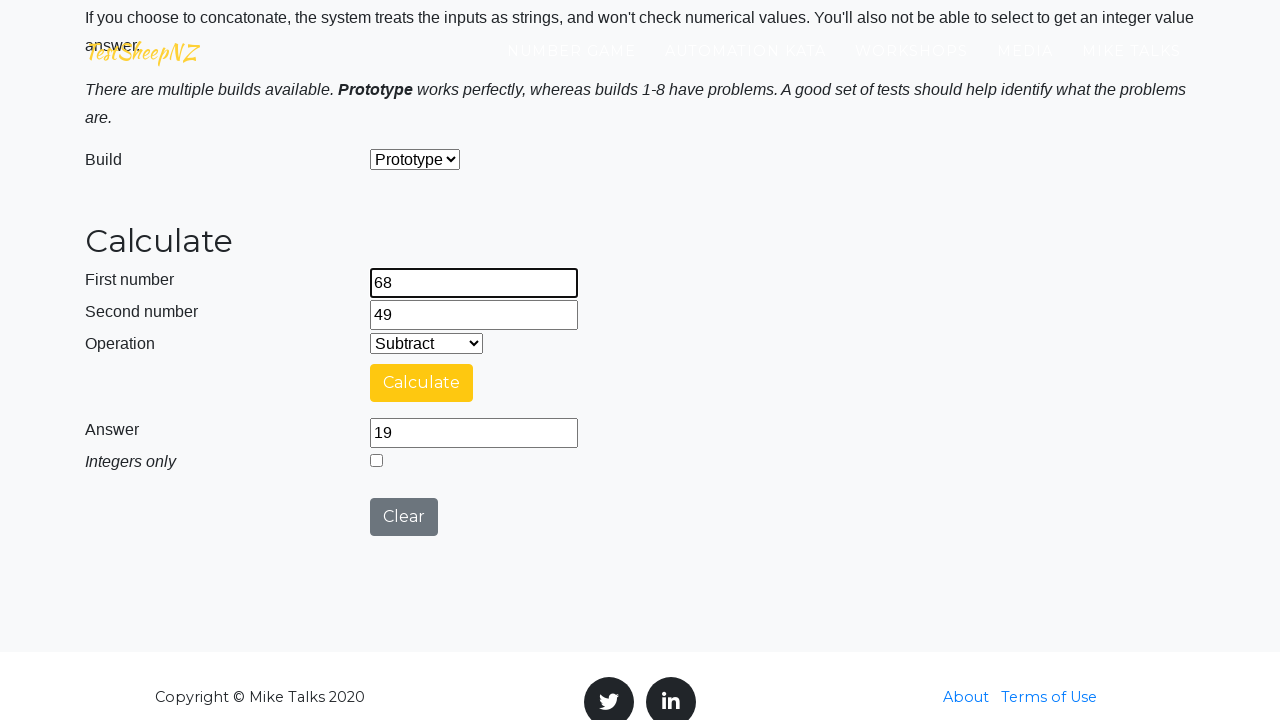

Cleared second number field on #number2Field
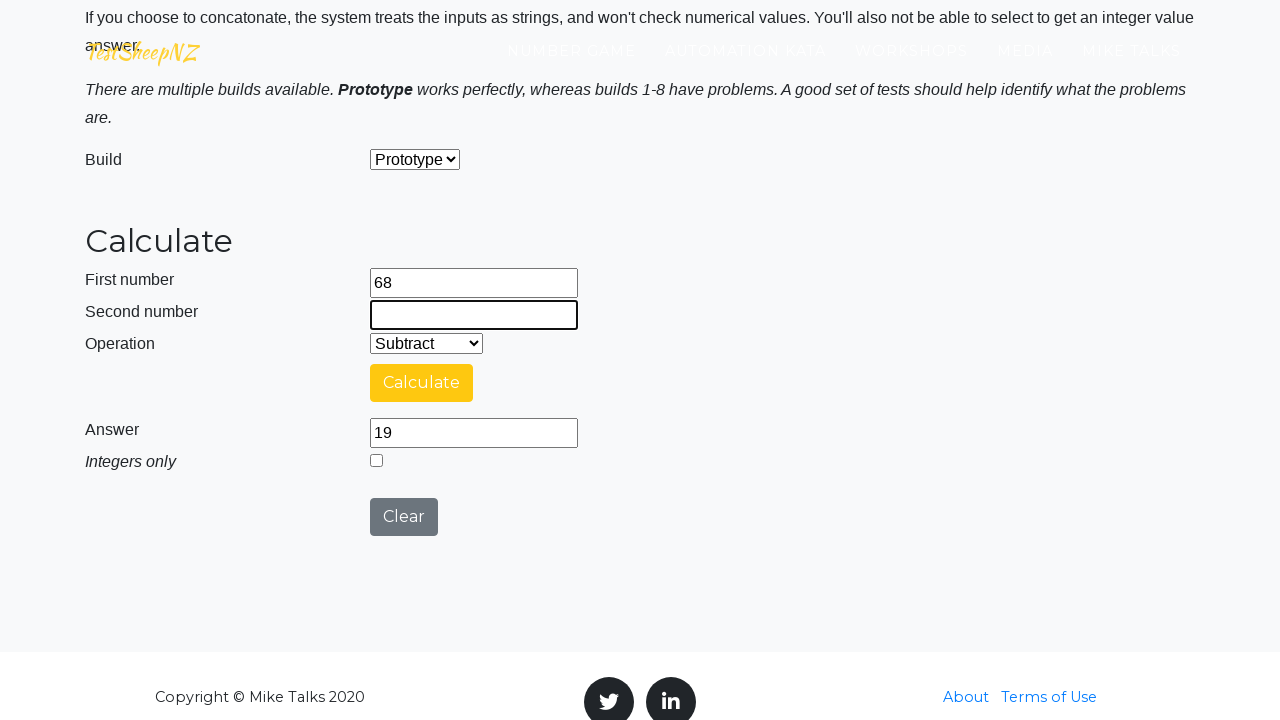

Filled second number field with 49 on #number2Field
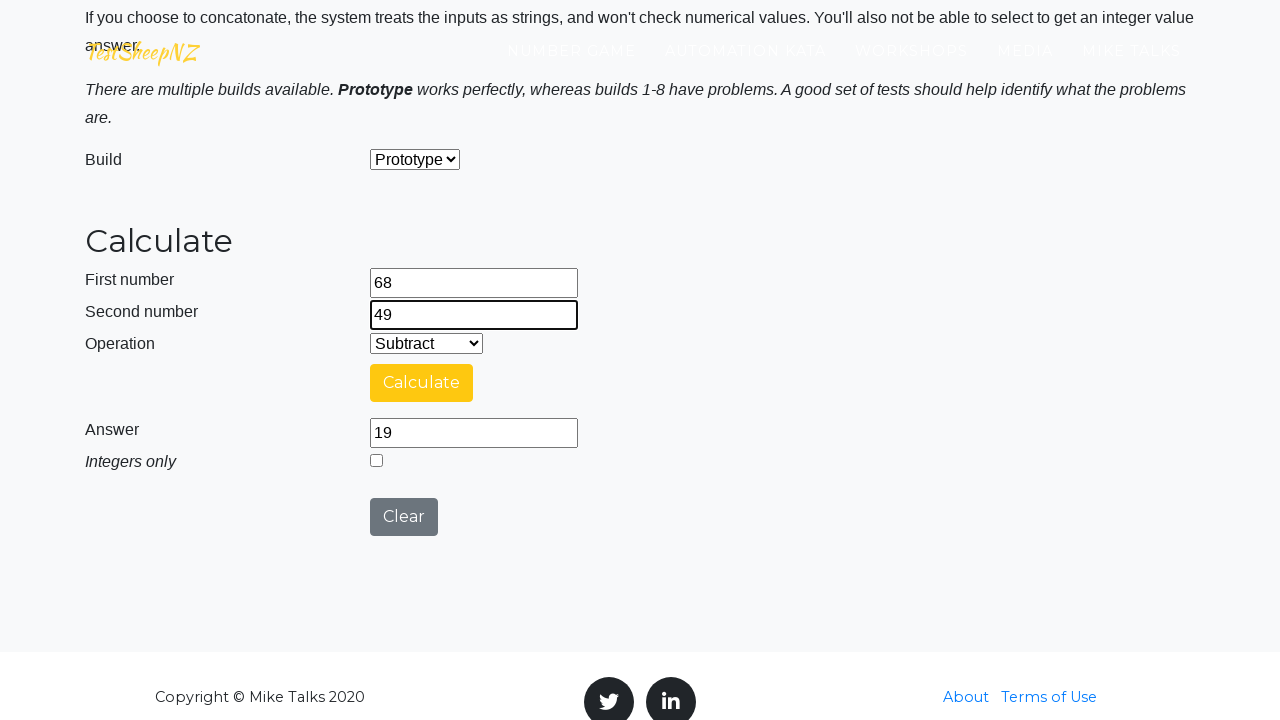

Selected Multiplication operation from dropdown on #selectOperationDropdown
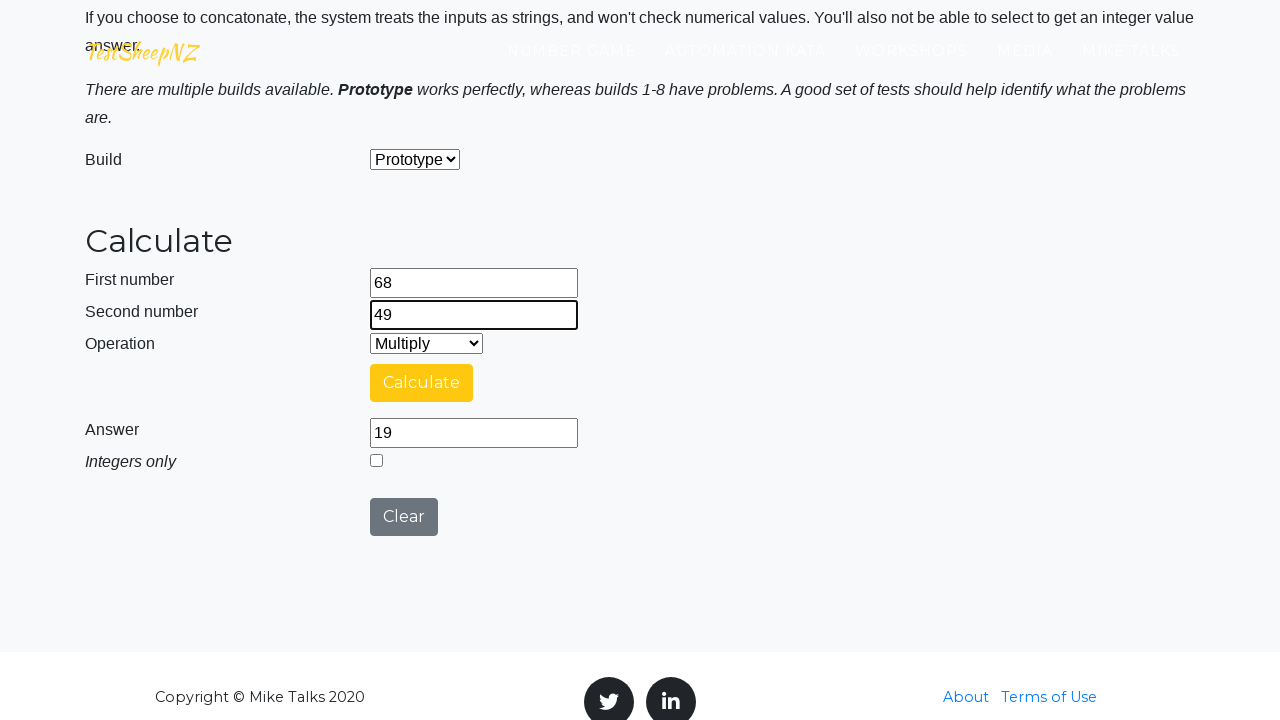

Clicked calculate button at (422, 383) on #calculateButton
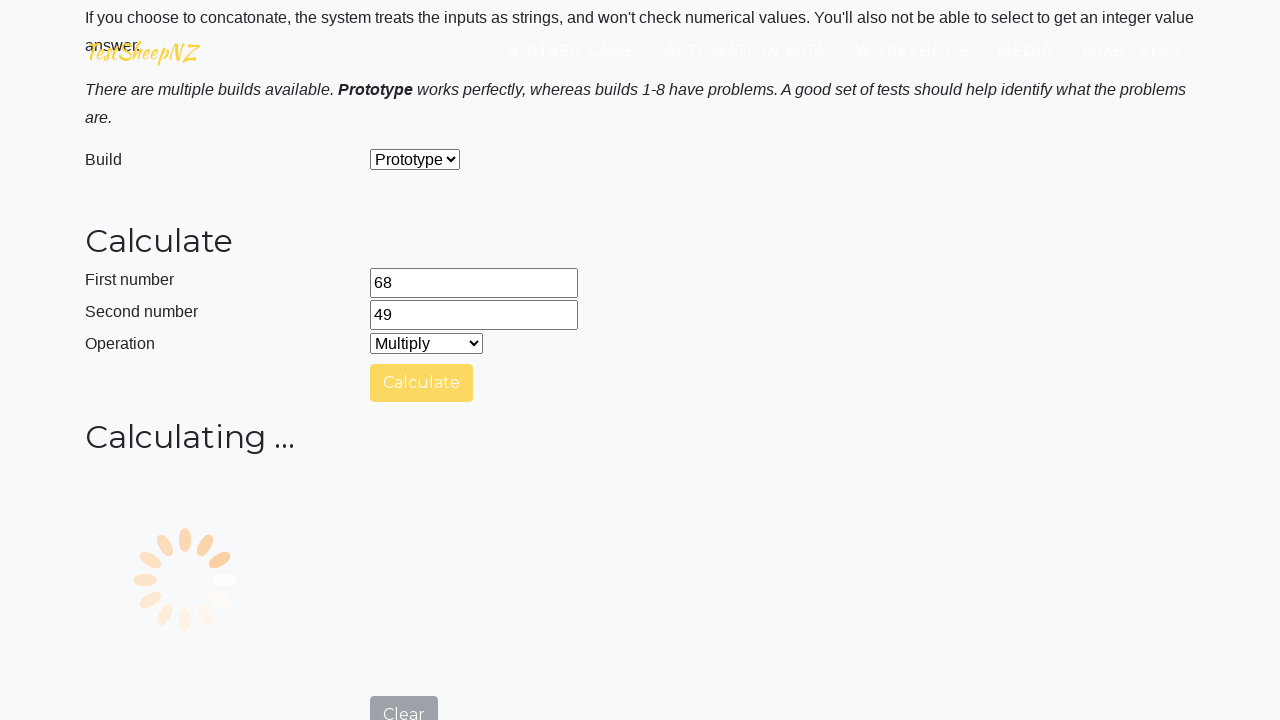

Calculation completed and loading indicator disappeared
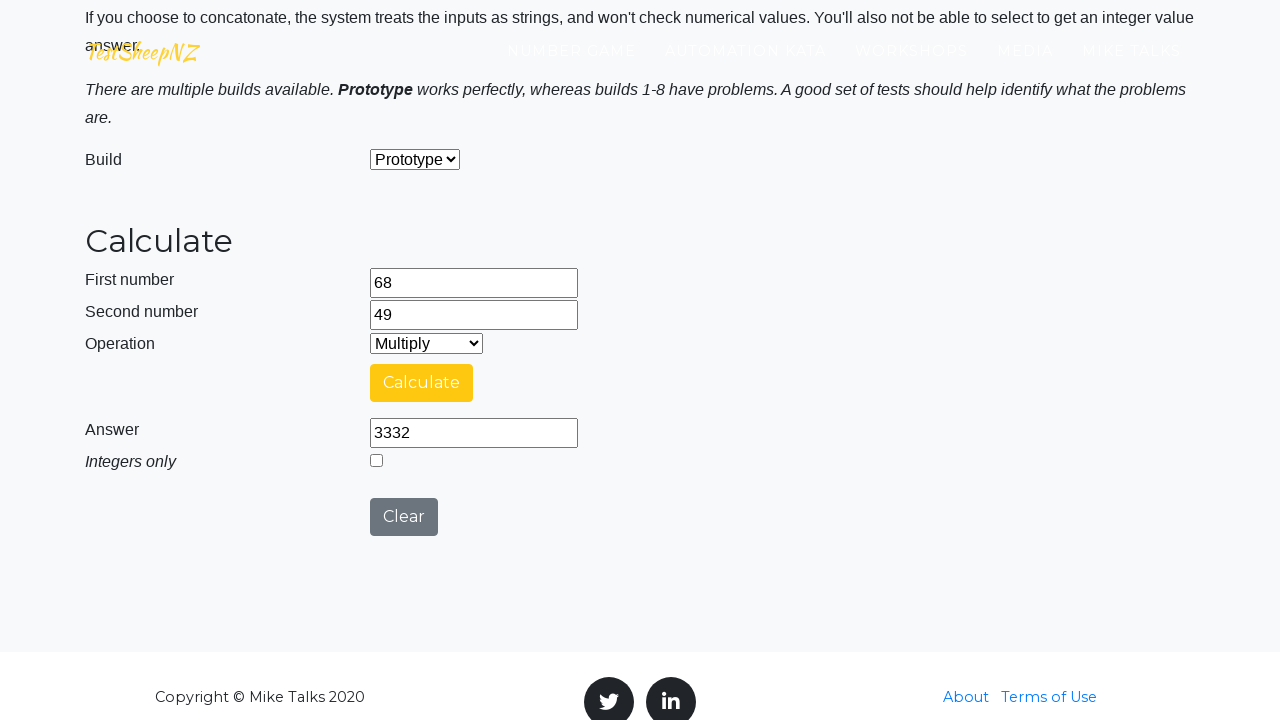

Retrieved answer value: 3332
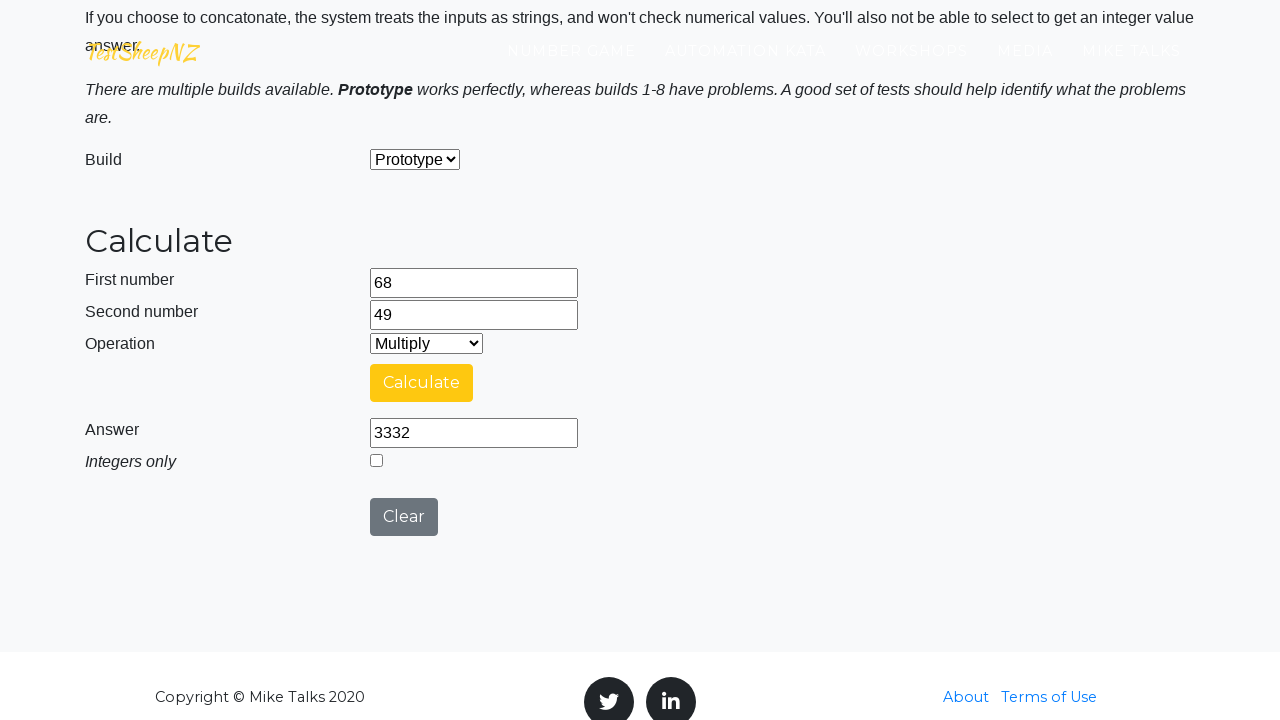

Multiplication verified: 68 * 49 = 3332
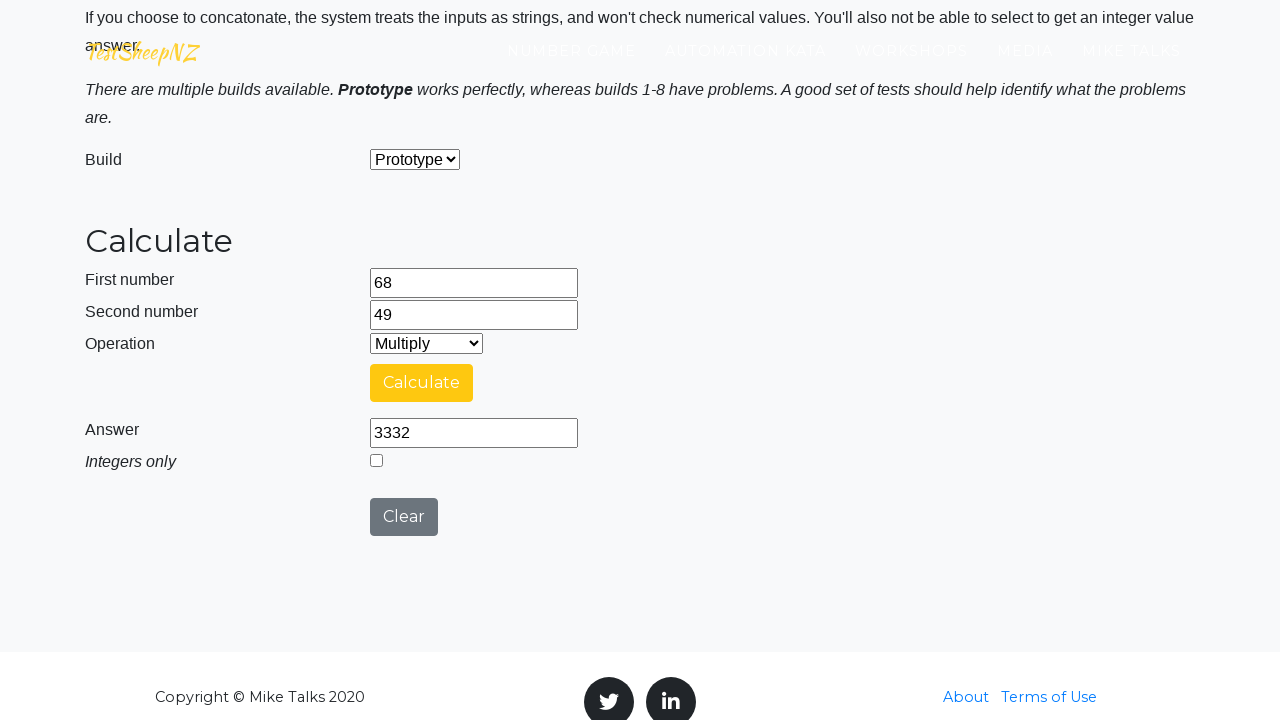

Cleared first number field on #number1Field
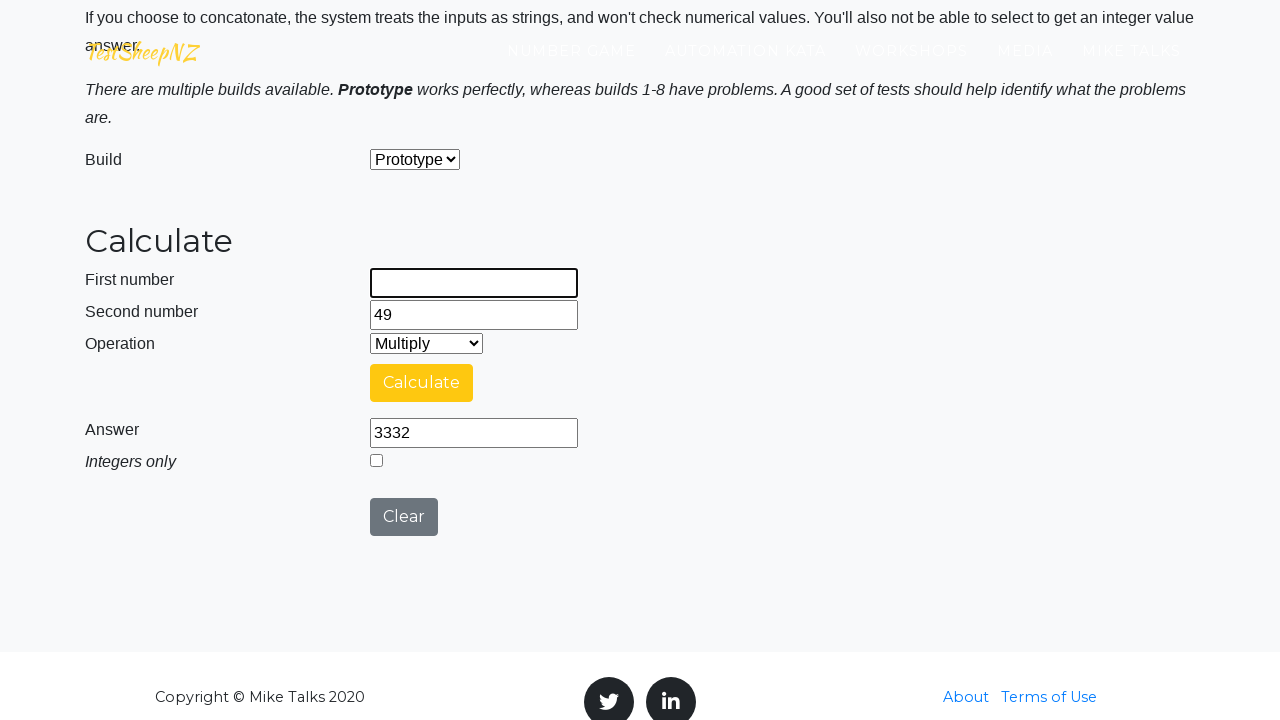

Filled first number field with 68 on #number1Field
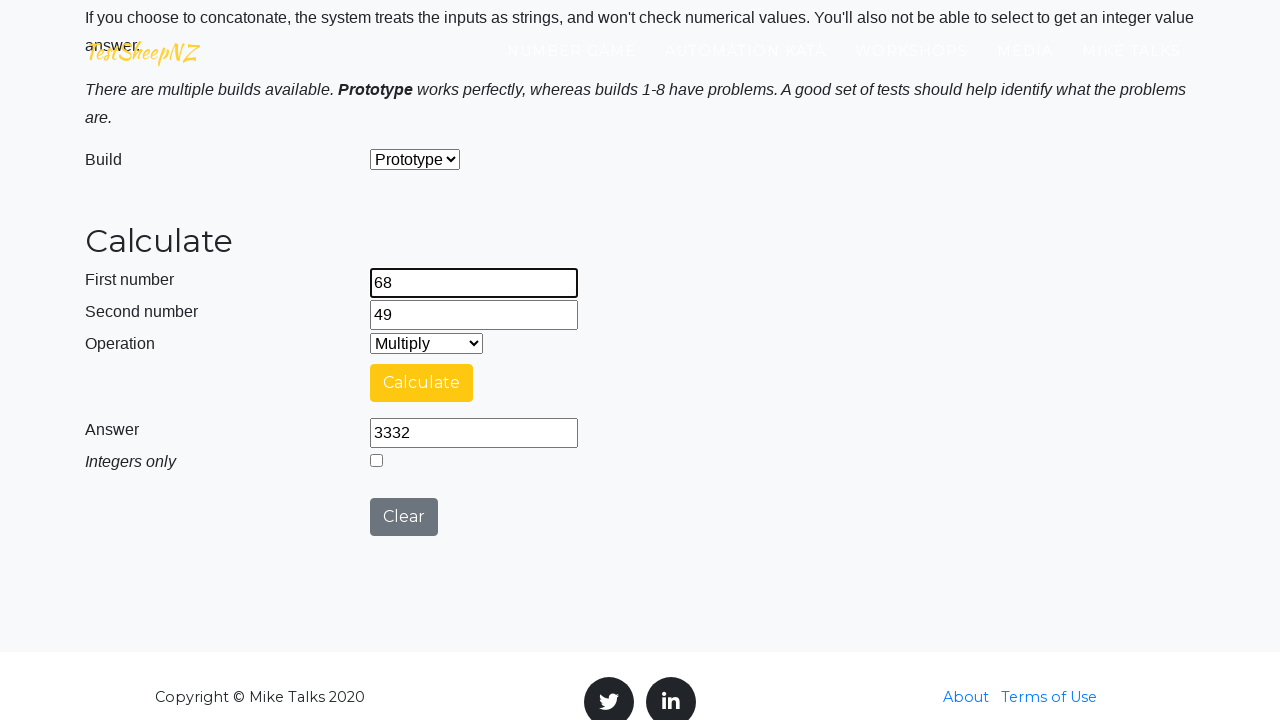

Cleared second number field on #number2Field
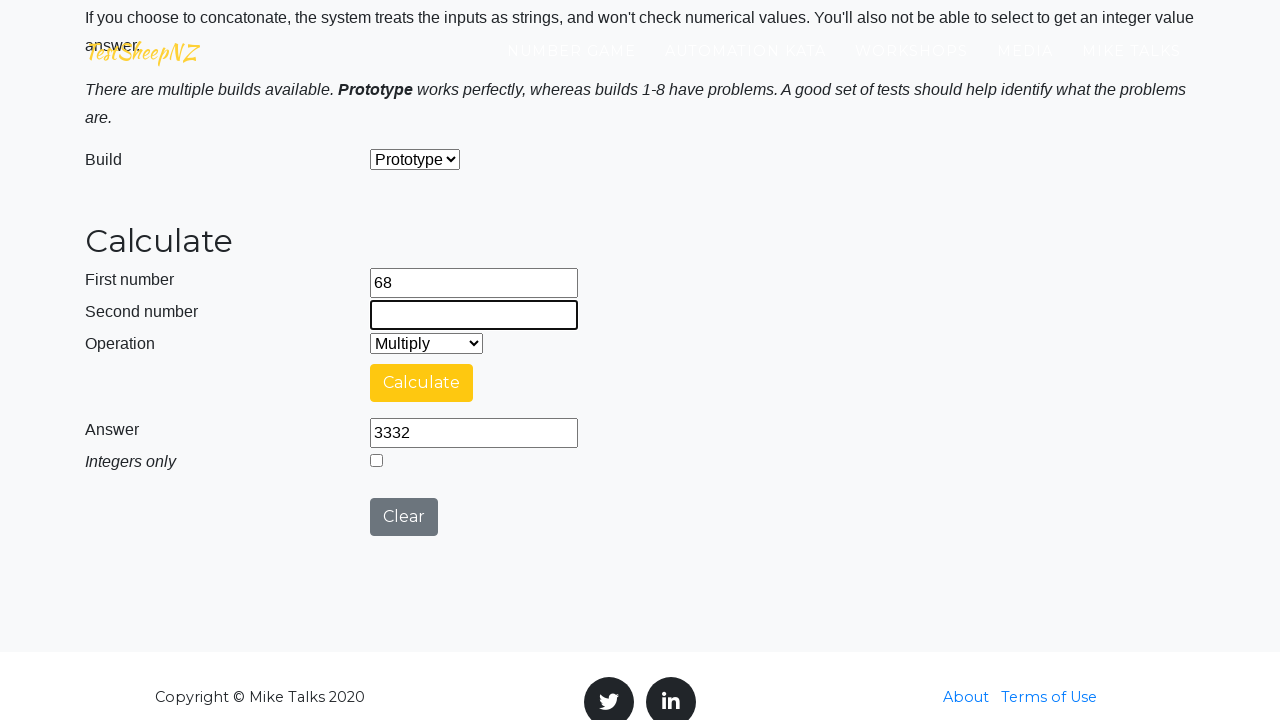

Filled second number field with 49 on #number2Field
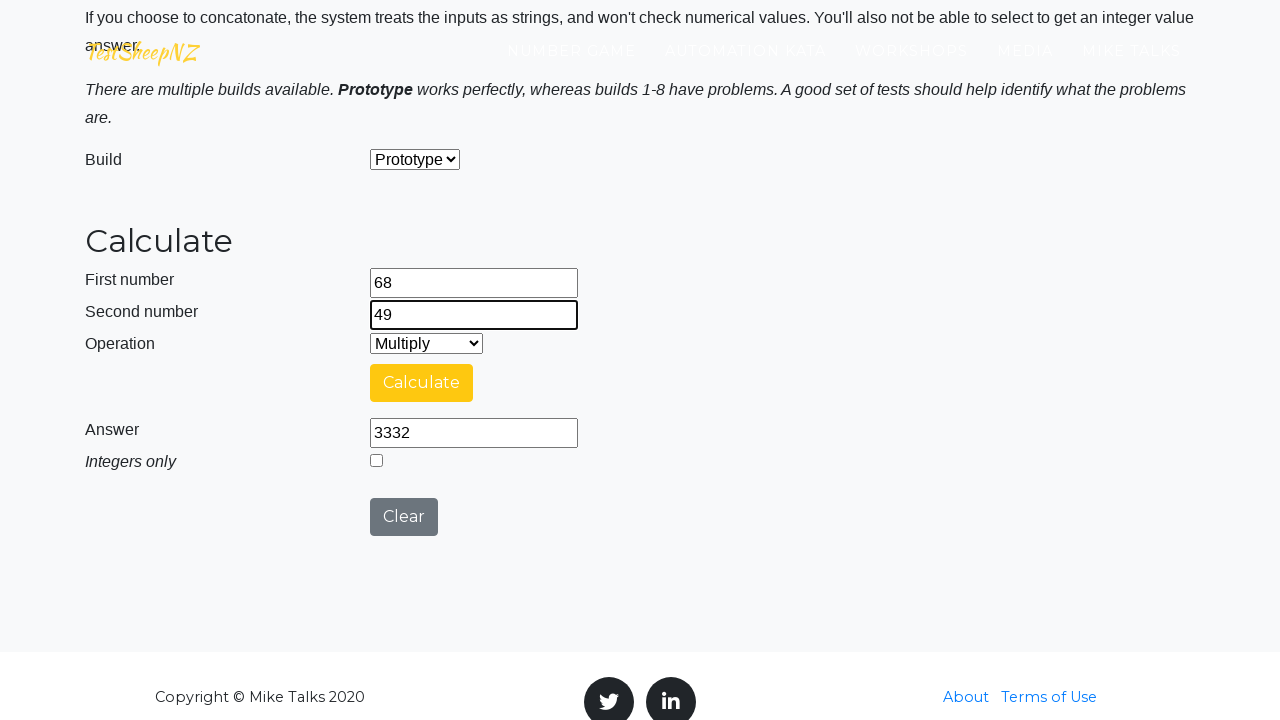

Selected Division operation from dropdown on #selectOperationDropdown
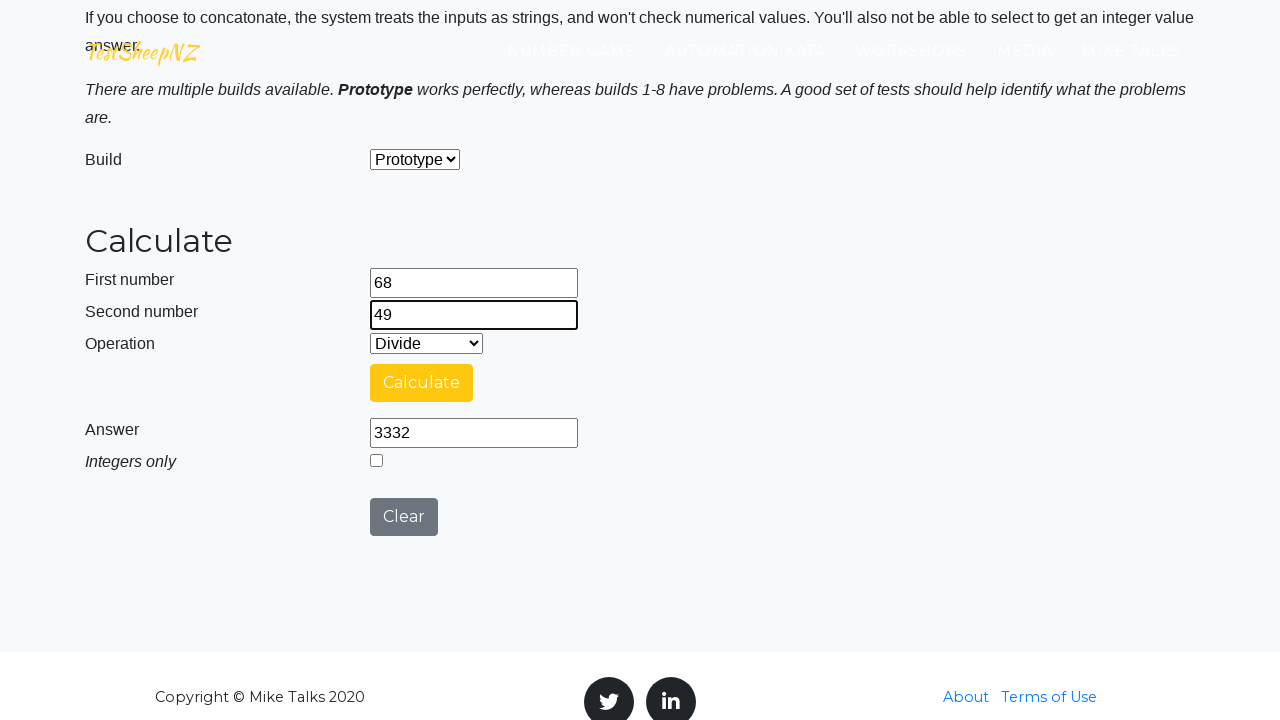

Clicked calculate button at (422, 383) on #calculateButton
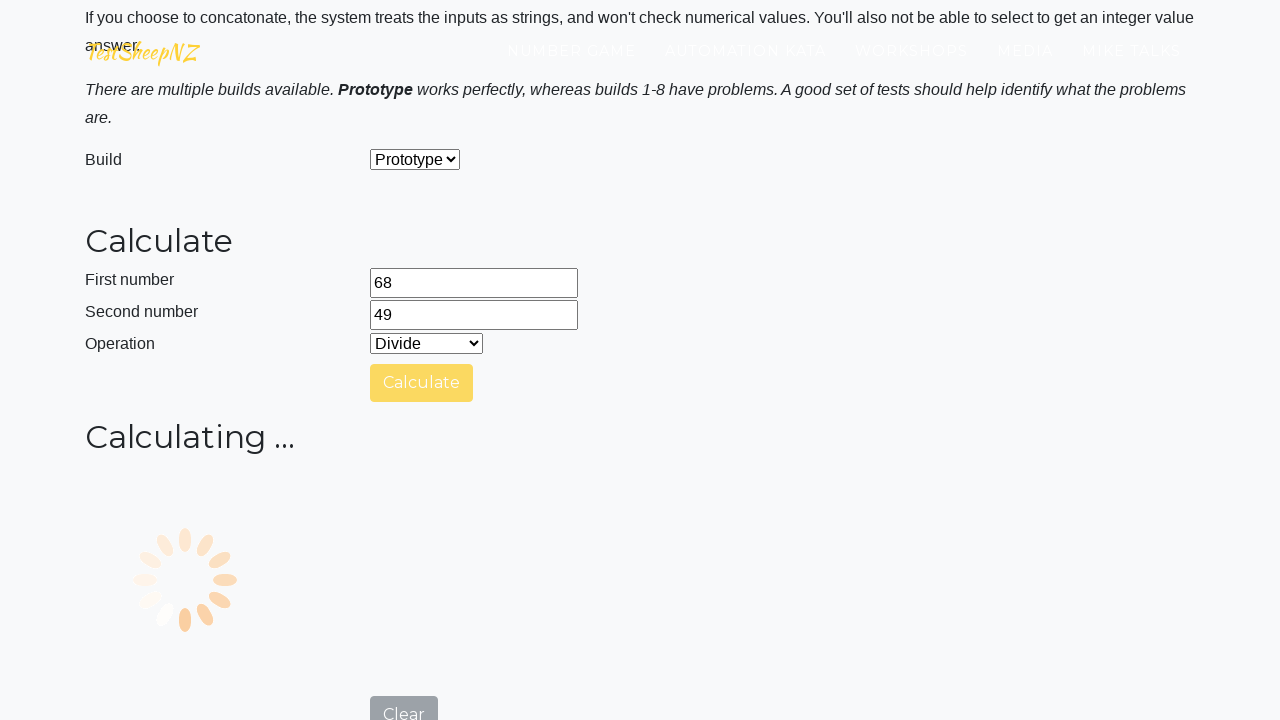

Calculation completed and loading indicator disappeared
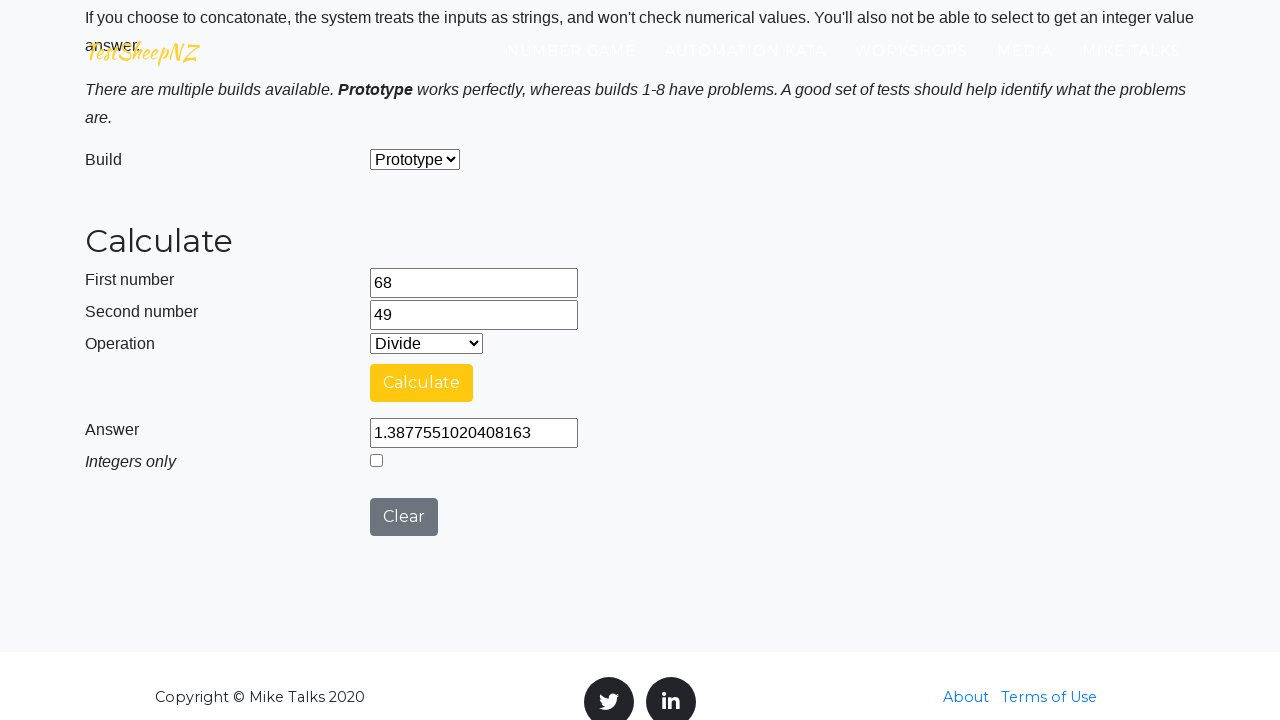

Retrieved answer value: 1.3877551020408163
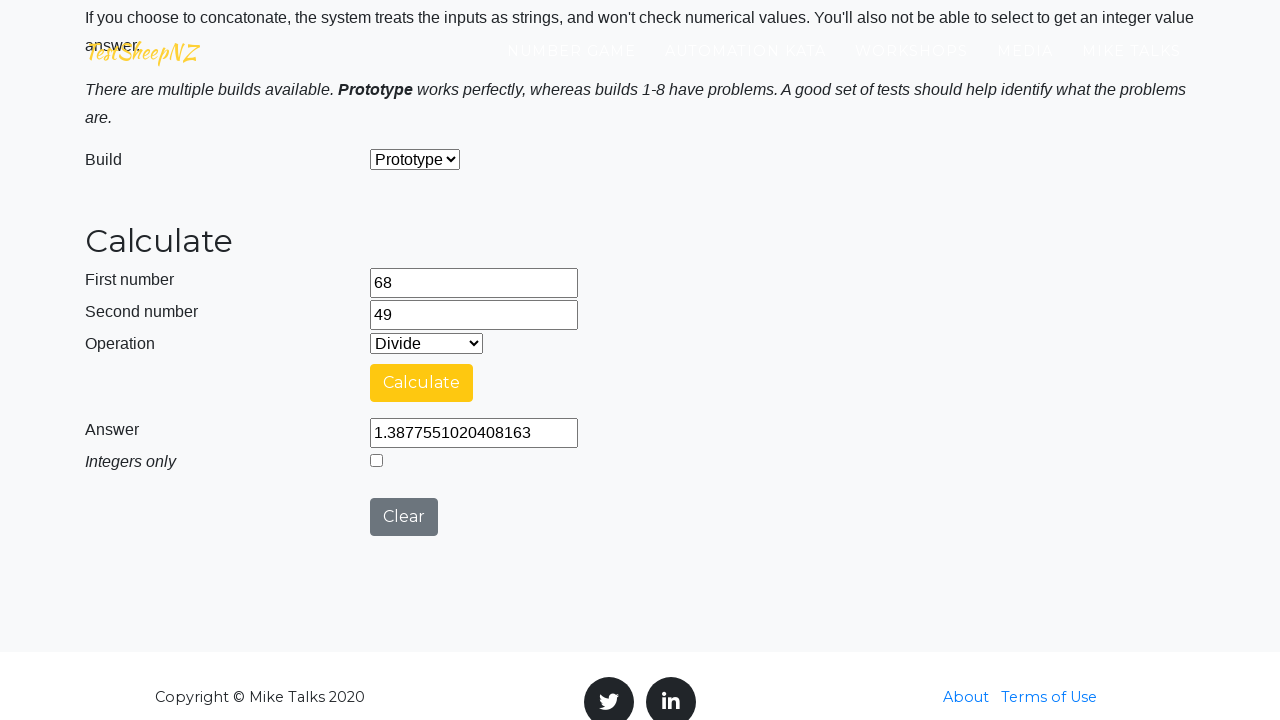

Division operation performed: 68 / 49 = 1.3877551020408163
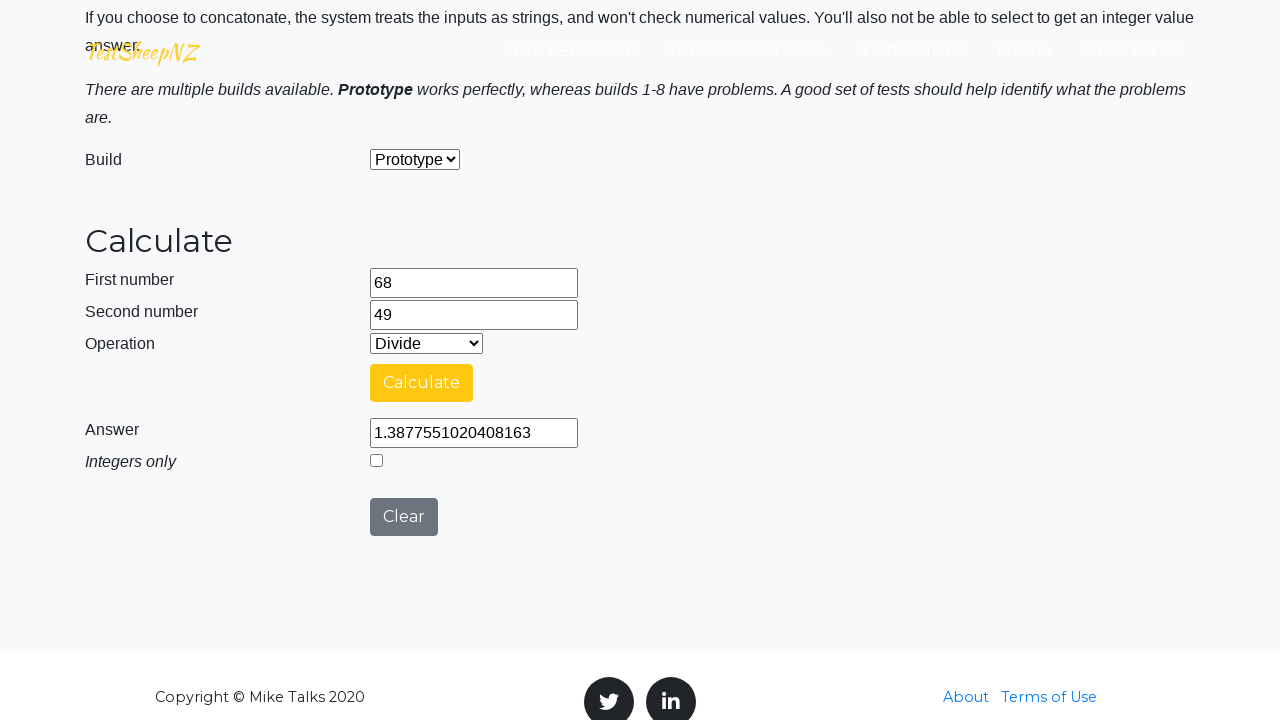

Cleared first number field on #number1Field
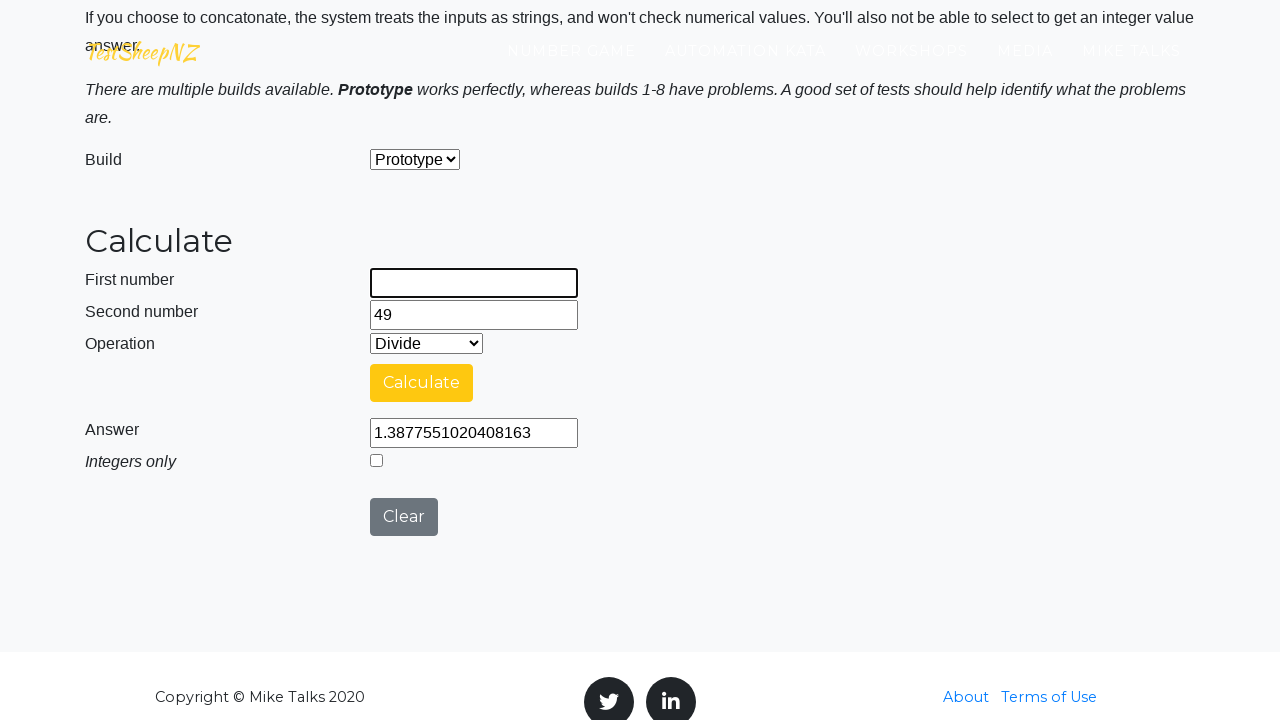

Filled first number field with 68 on #number1Field
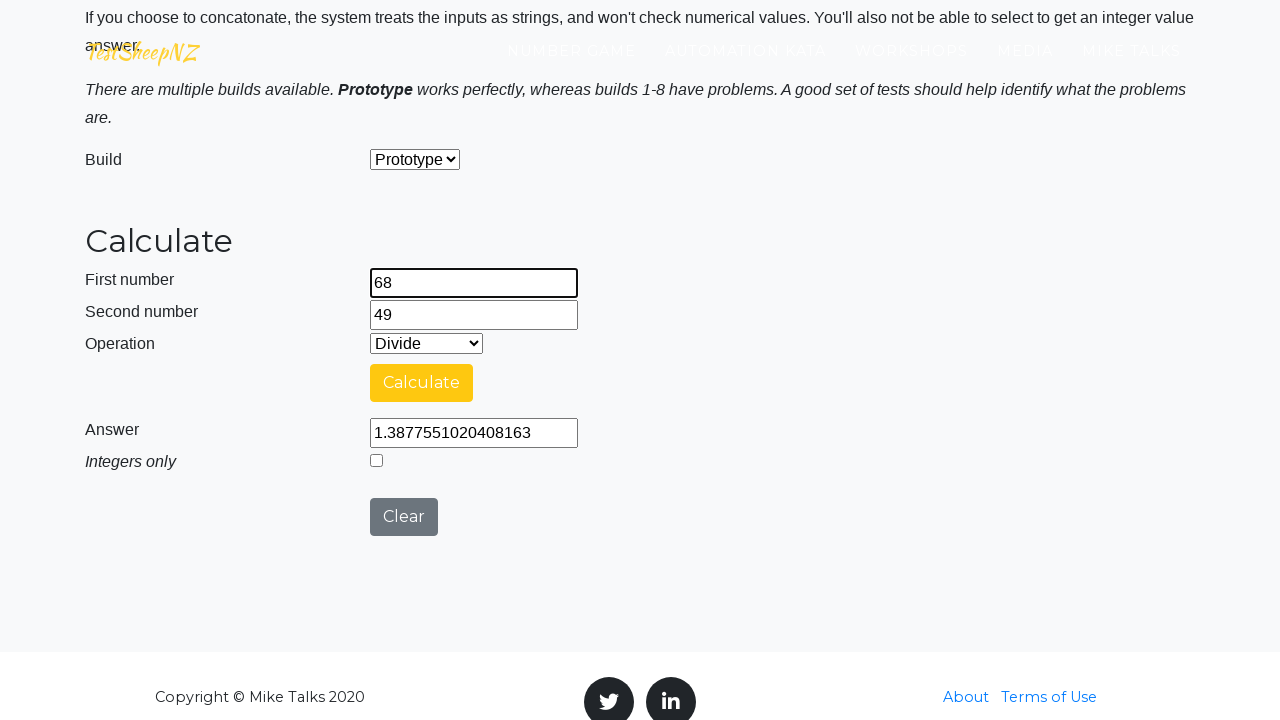

Cleared second number field on #number2Field
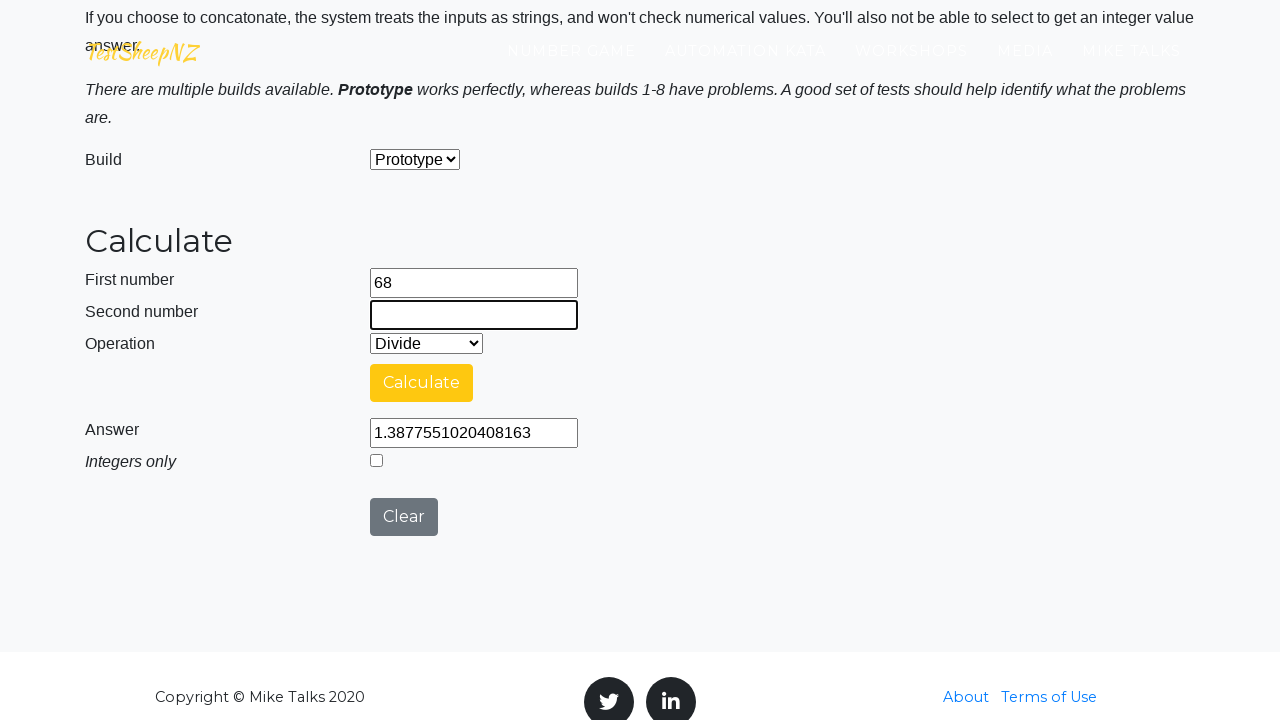

Filled second number field with 49 on #number2Field
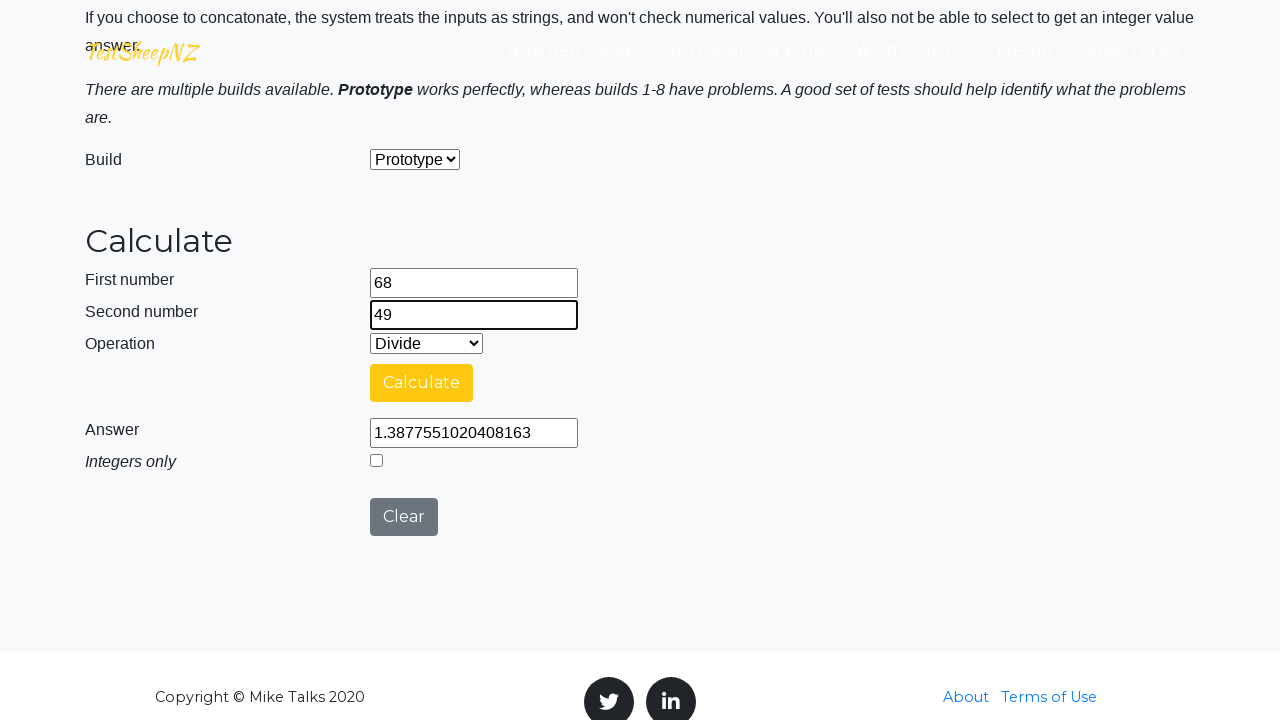

Selected Concatenation operation from dropdown on #selectOperationDropdown
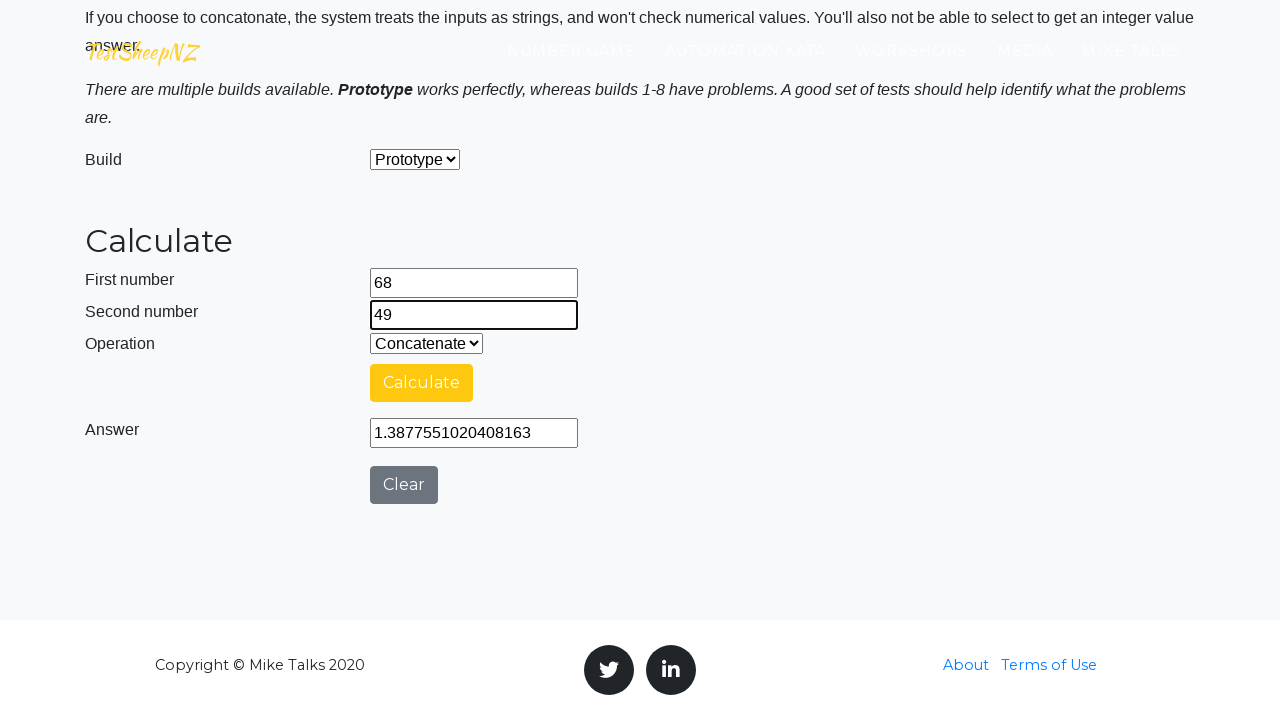

Clicked calculate button at (422, 383) on #calculateButton
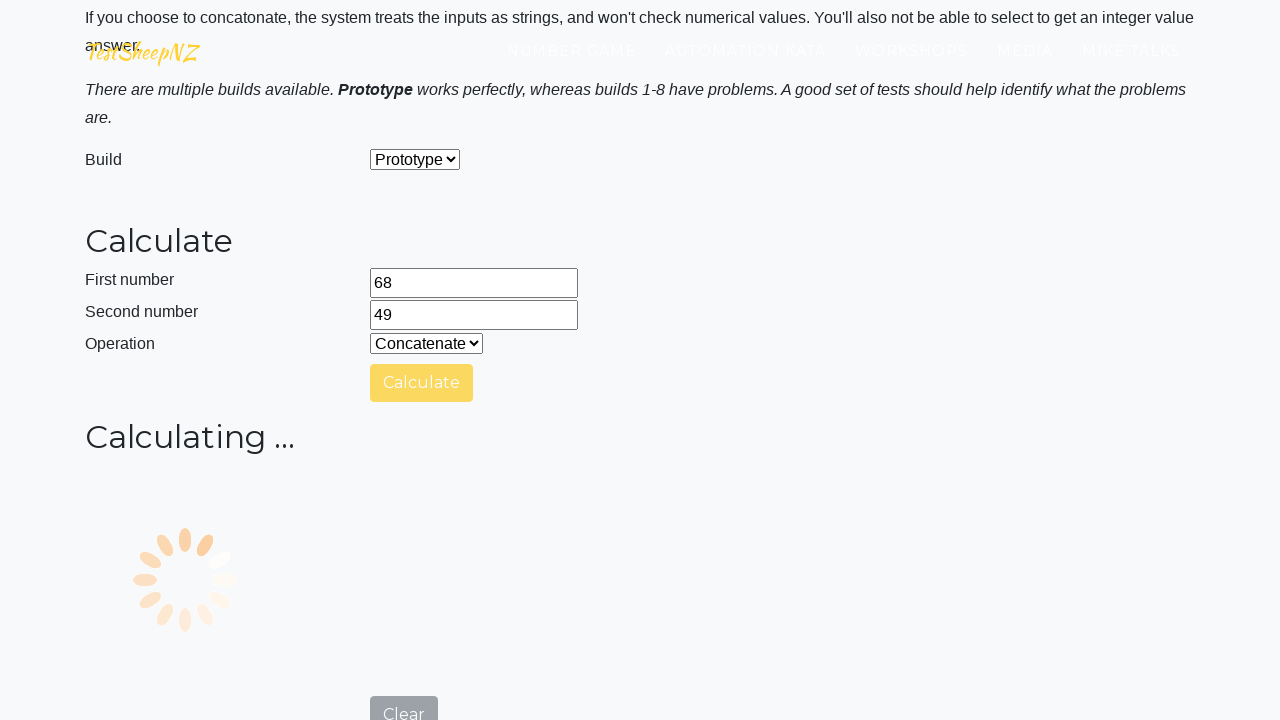

Calculation completed and loading indicator disappeared
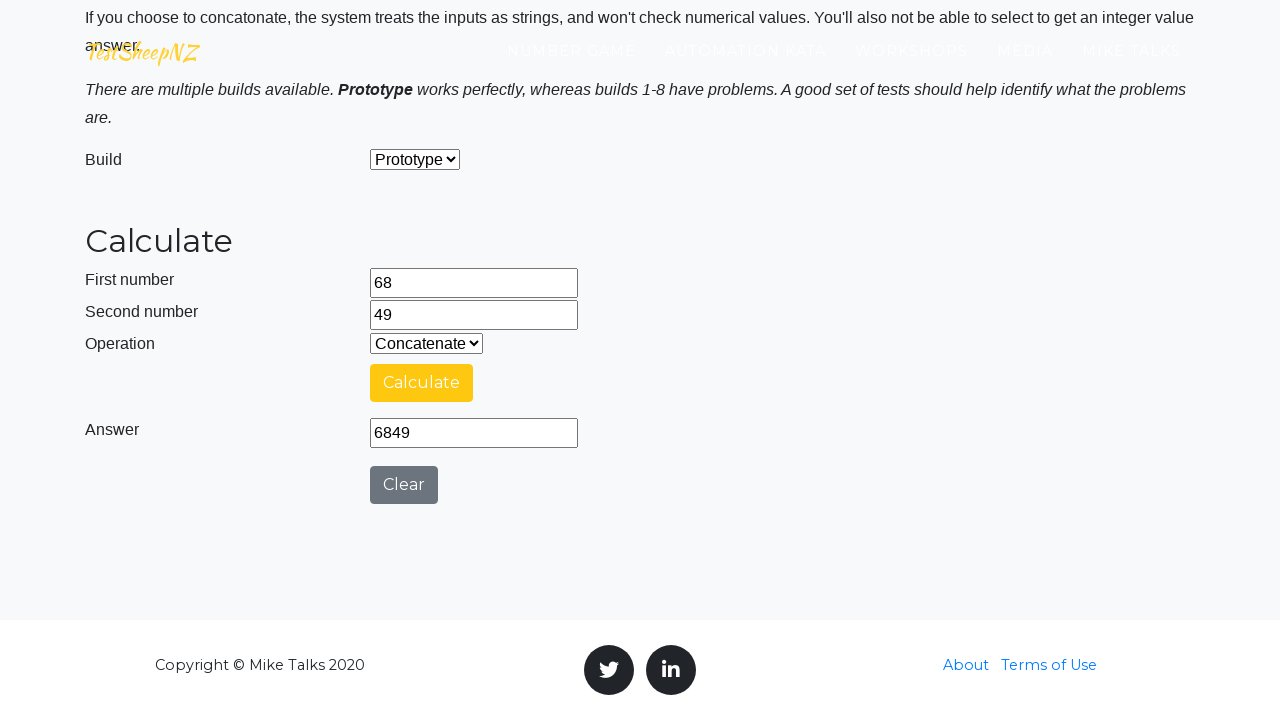

Retrieved answer value: 6849
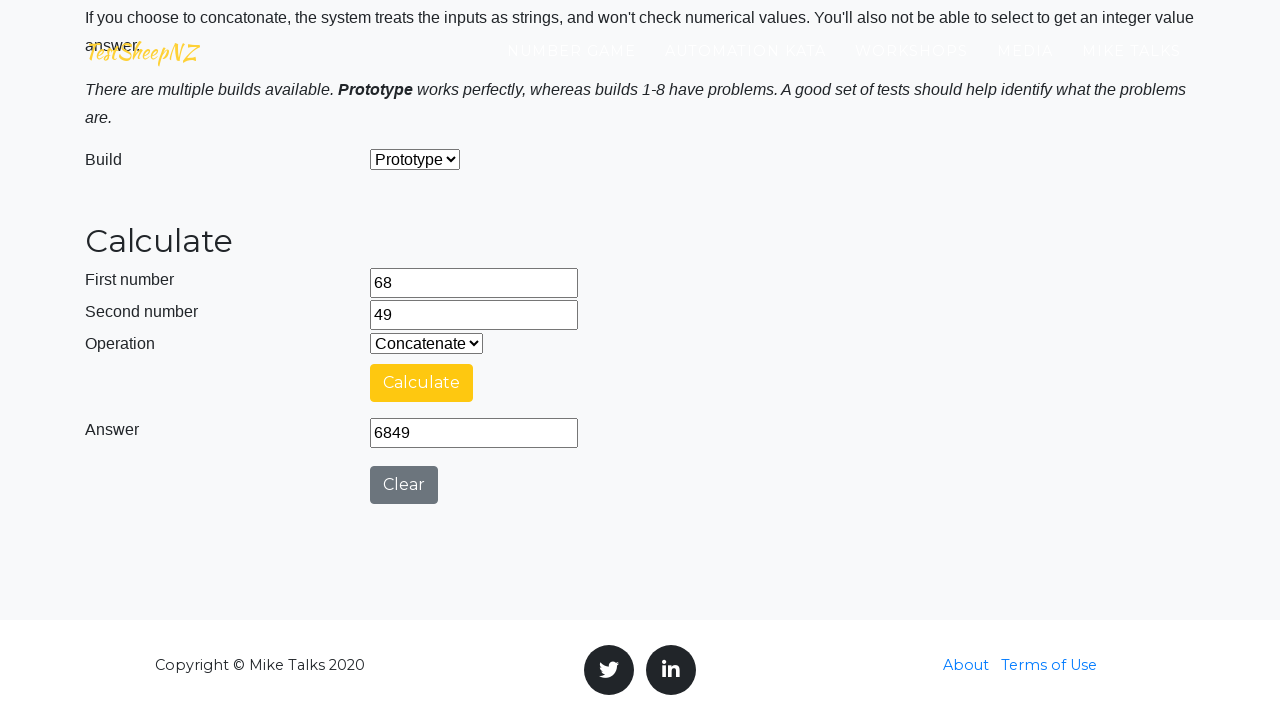

Concatenation verified: 68 concatenated with 49 = 6849
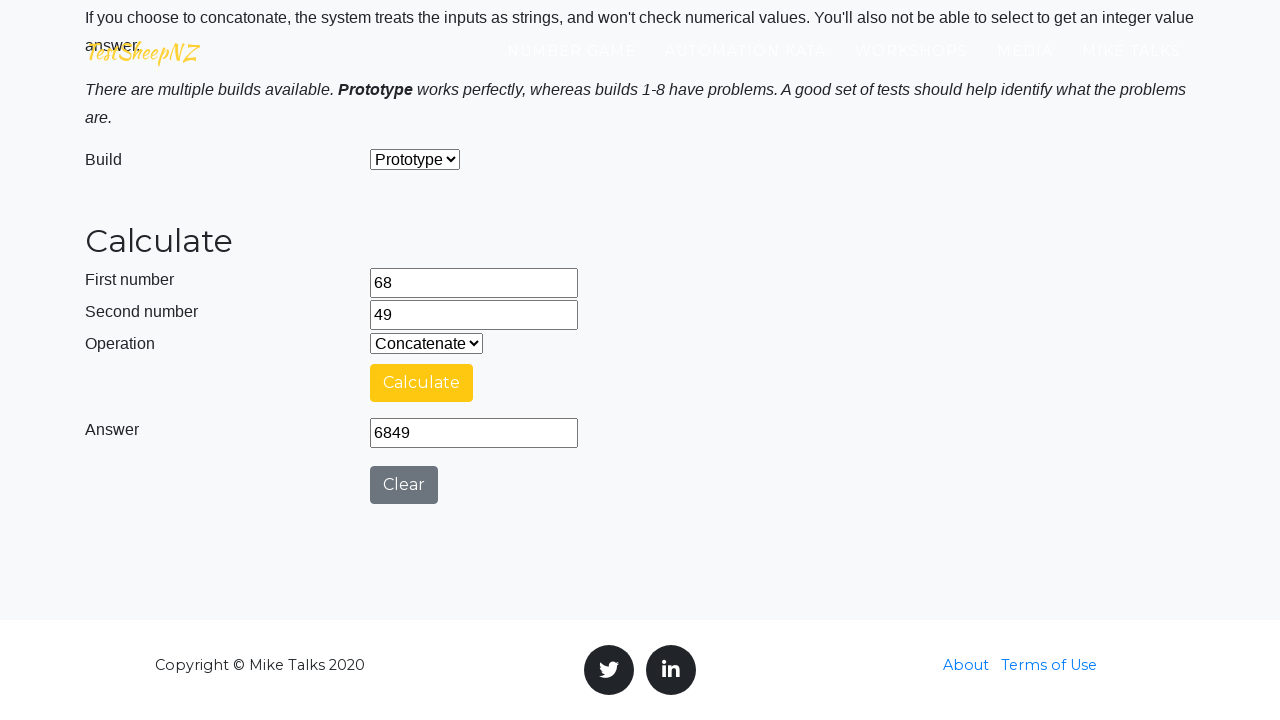

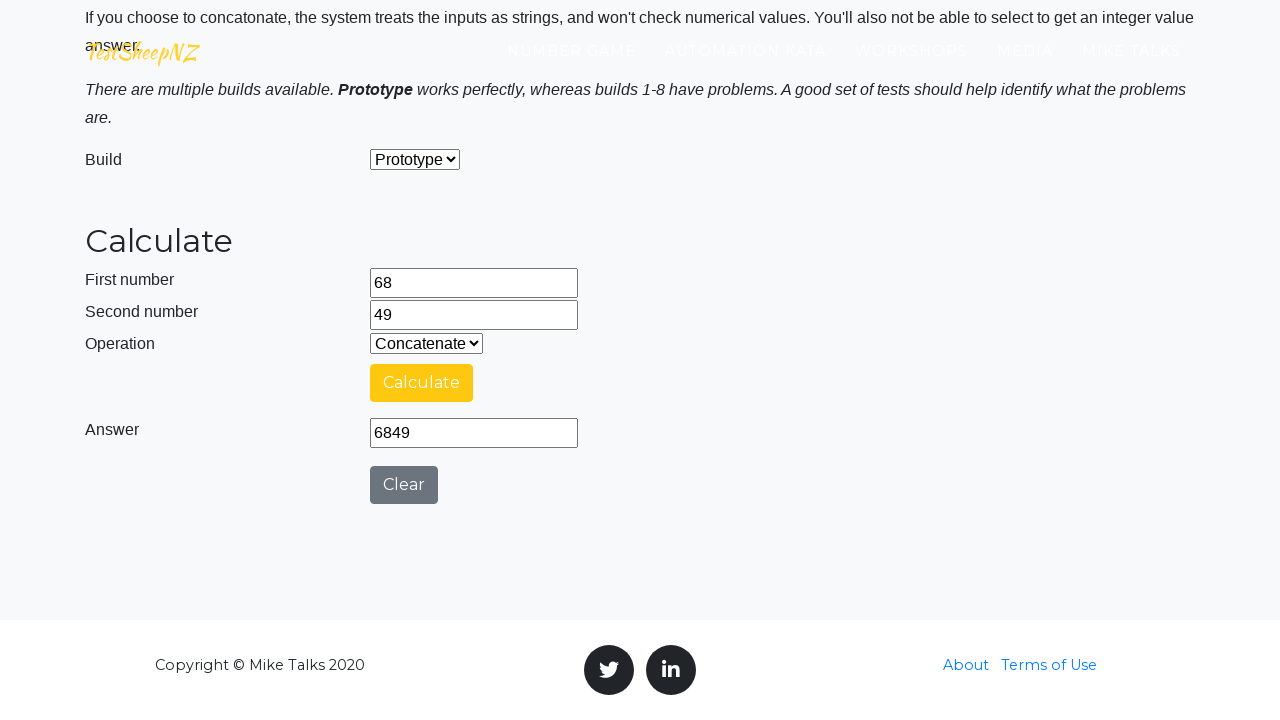